Navigates to zlti.com website and verifies that all links on the page are accessible by checking their HTTP response codes

Starting URL: http://www.zlti.com

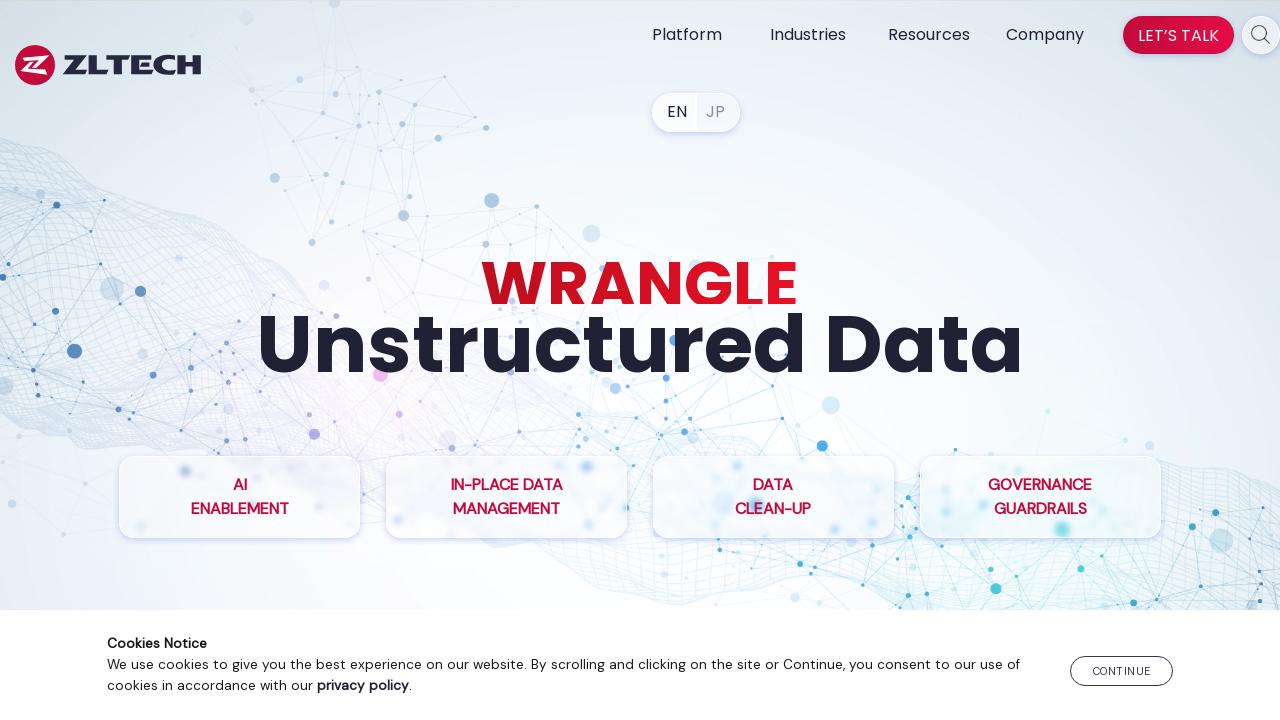

Retrieved all link elements from the page
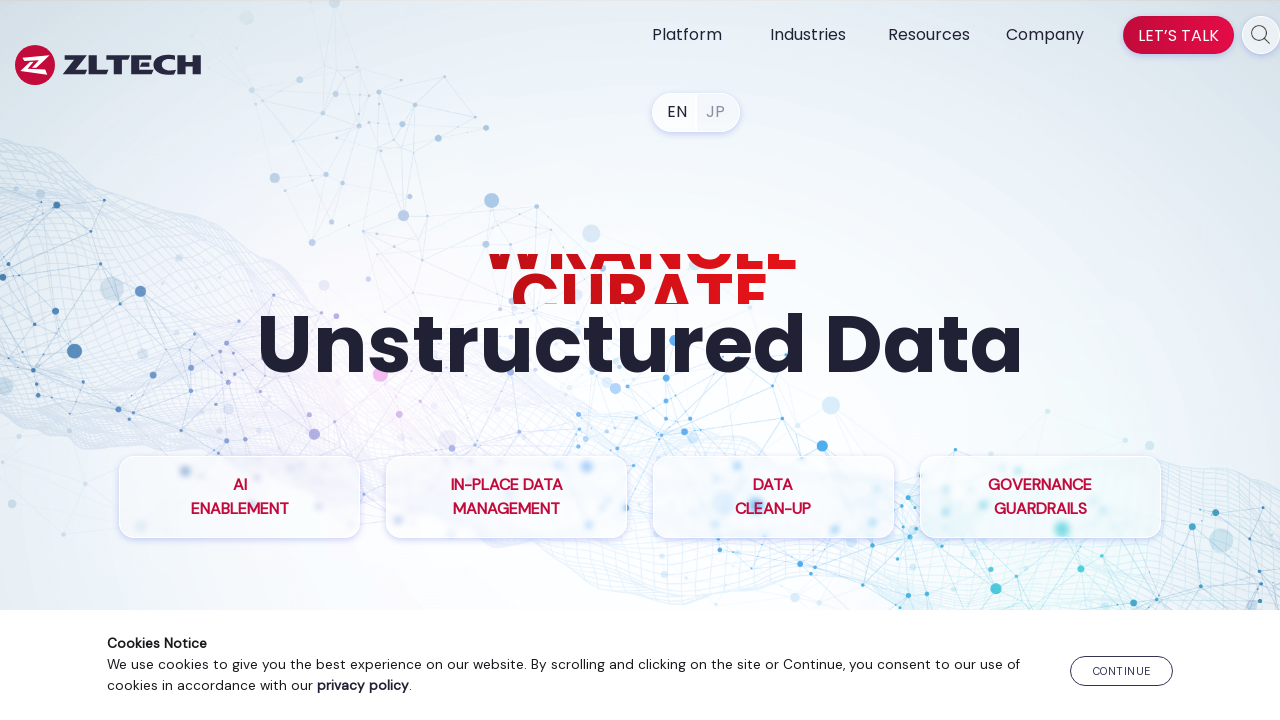

Verified that links are present on the page (79 links found)
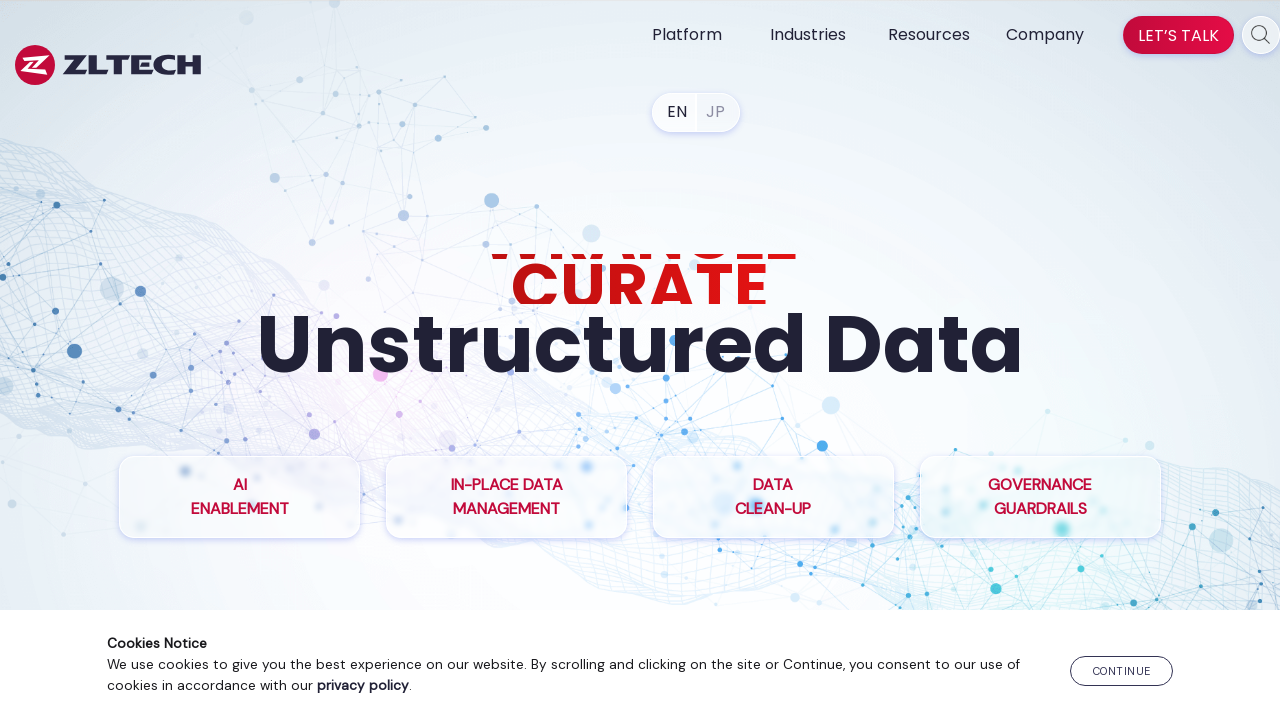

Retrieved href attribute from link element
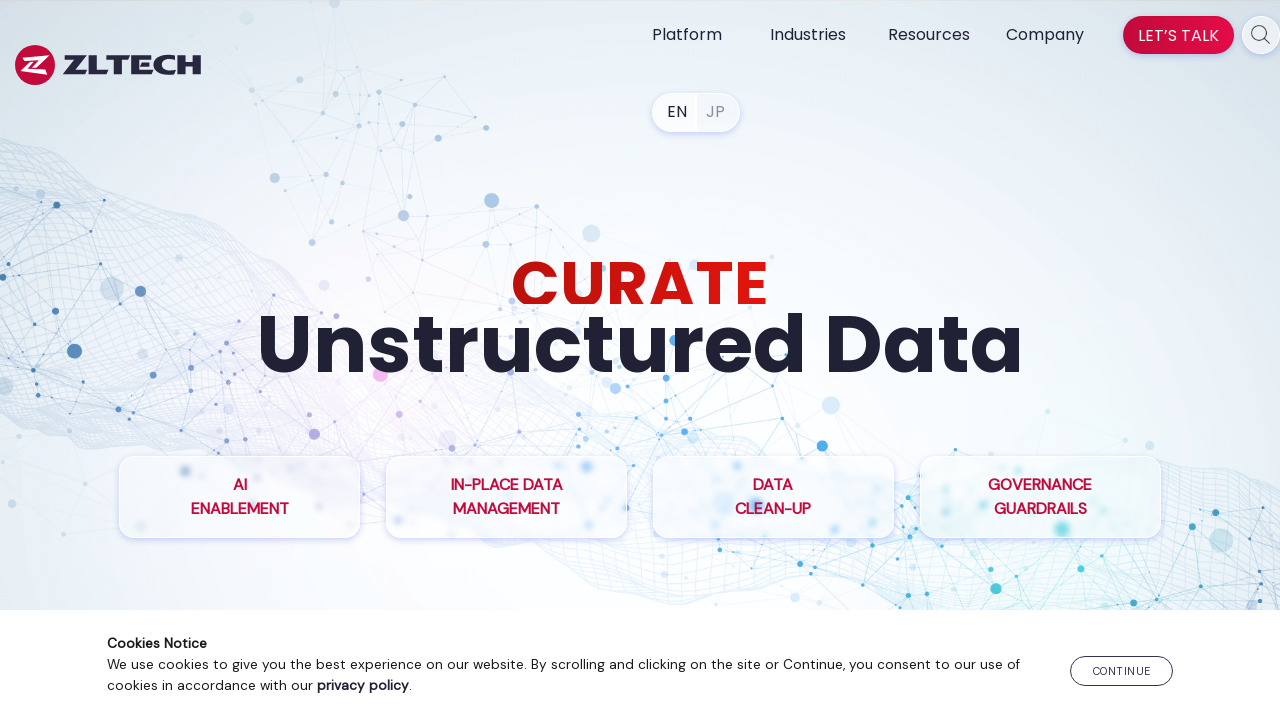

Verified link exists with href: /privacy-policy
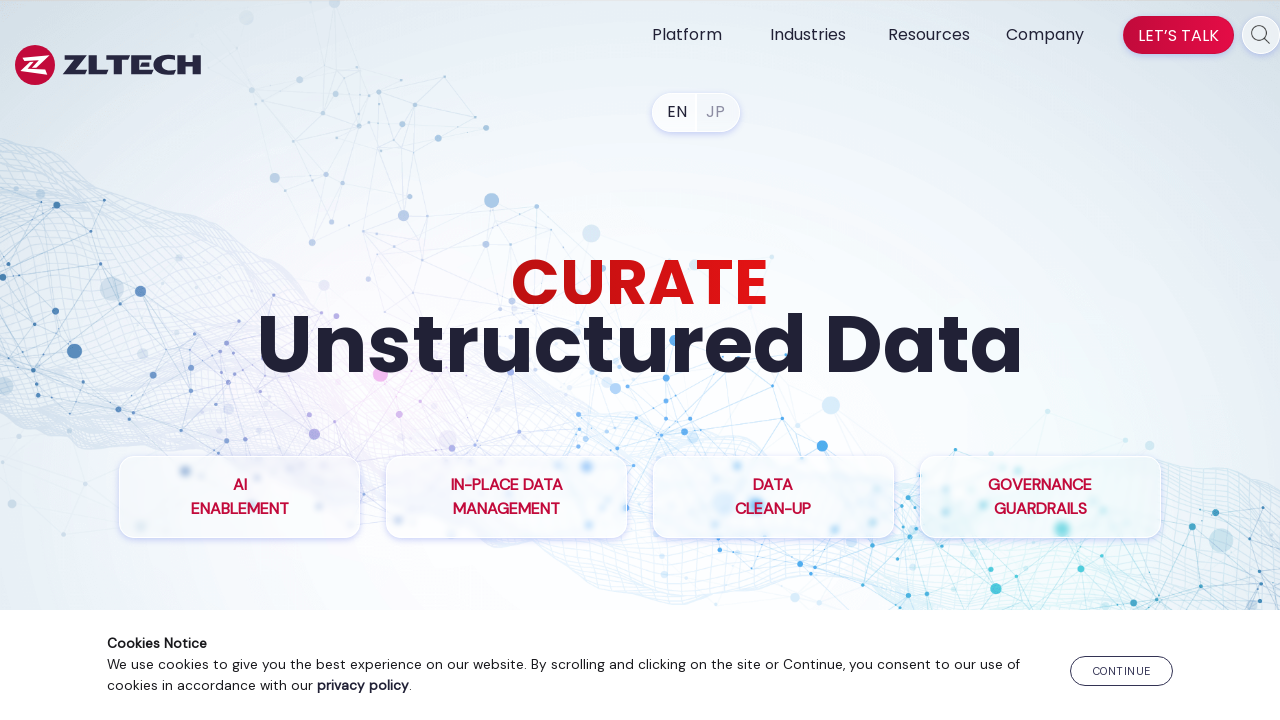

Retrieved href attribute from link element
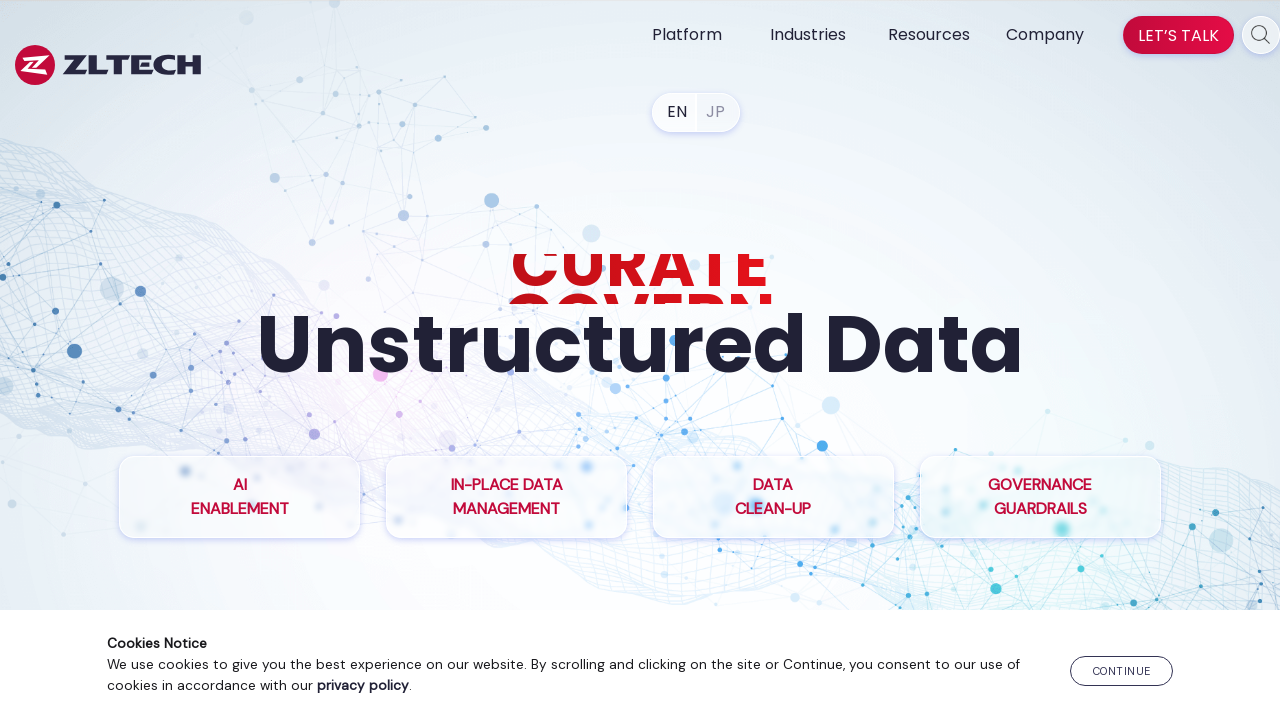

Verified link exists with href: https://www.zlti.com/
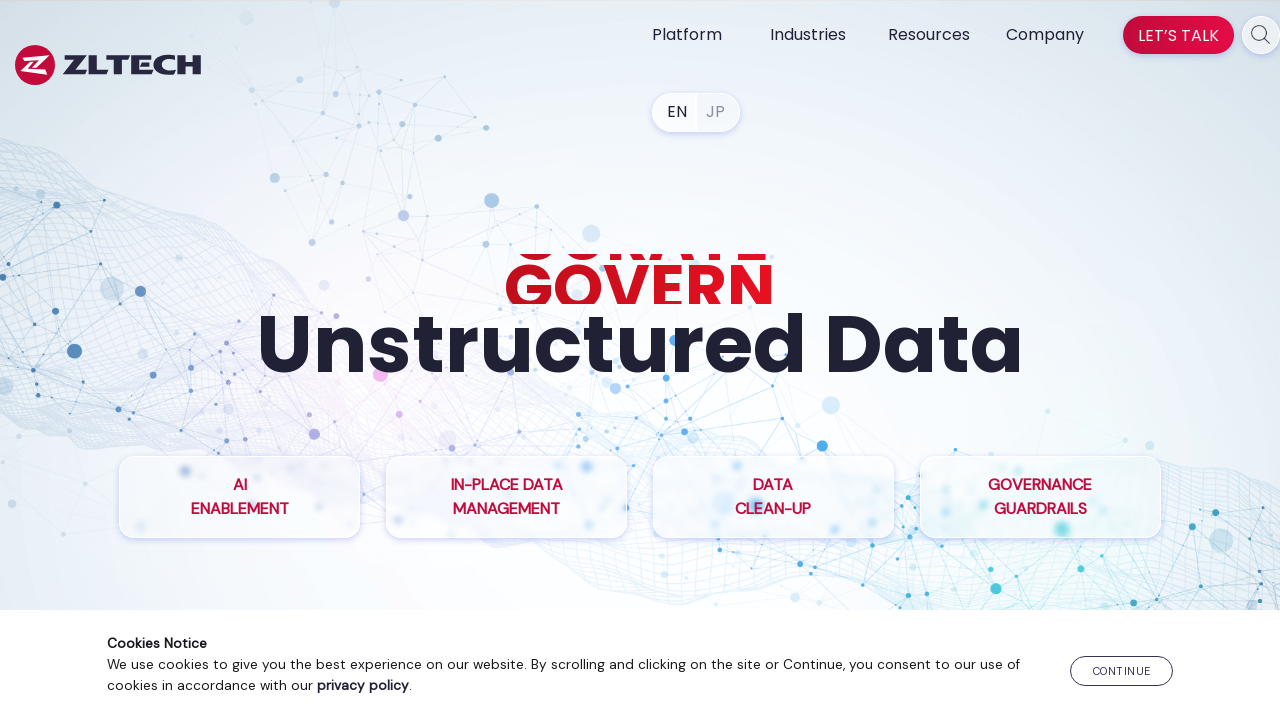

Retrieved href attribute from link element
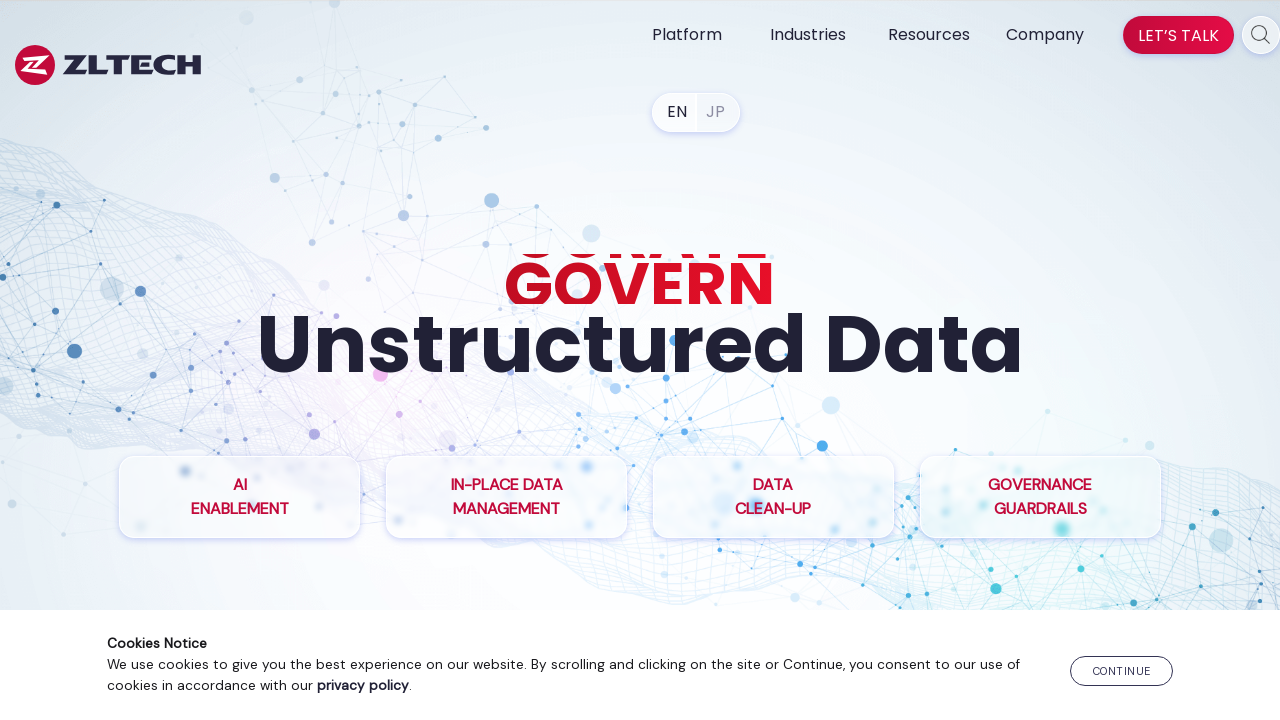

Retrieved href attribute from link element
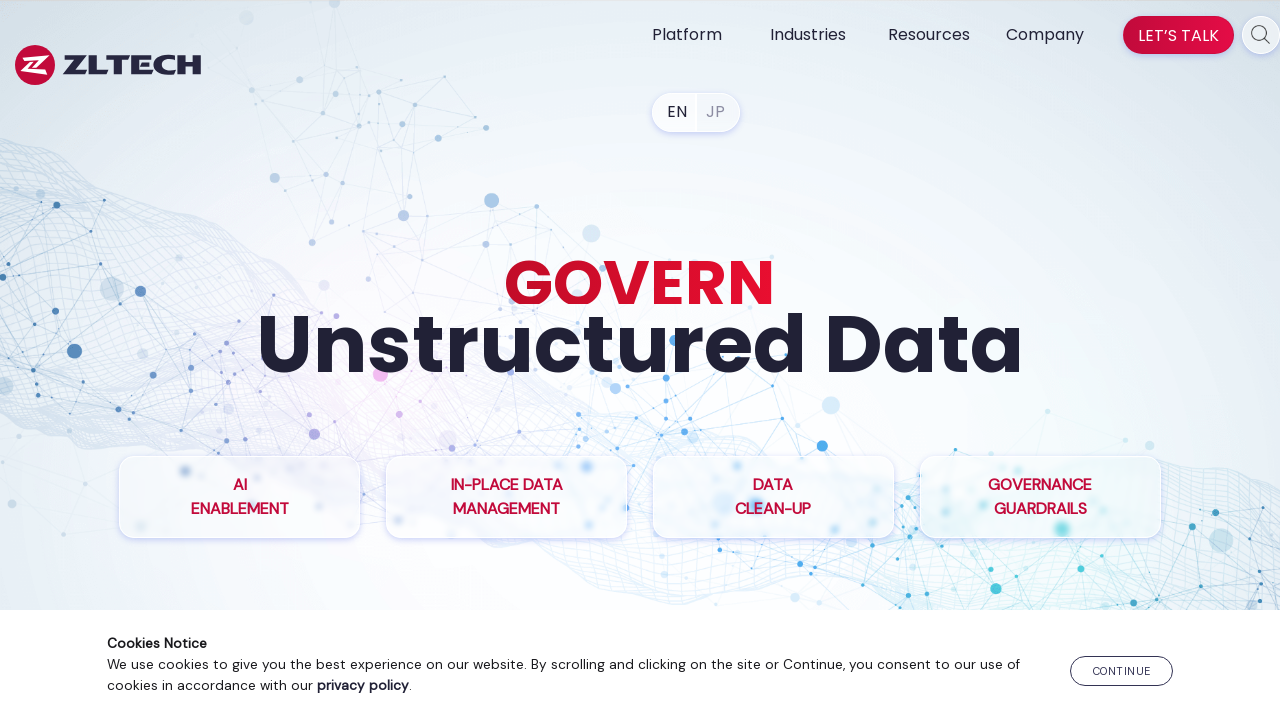

Verified link exists with href: https://www.zlti.com/enterprise-data-genai/
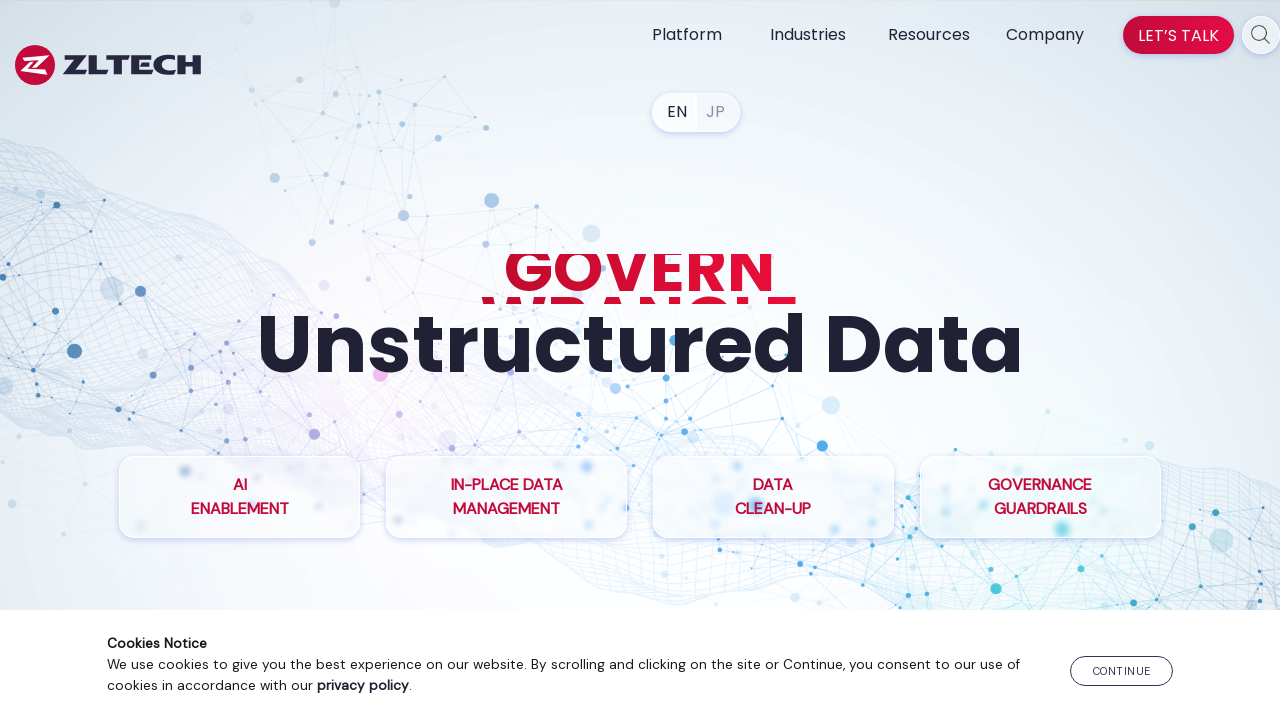

Retrieved href attribute from link element
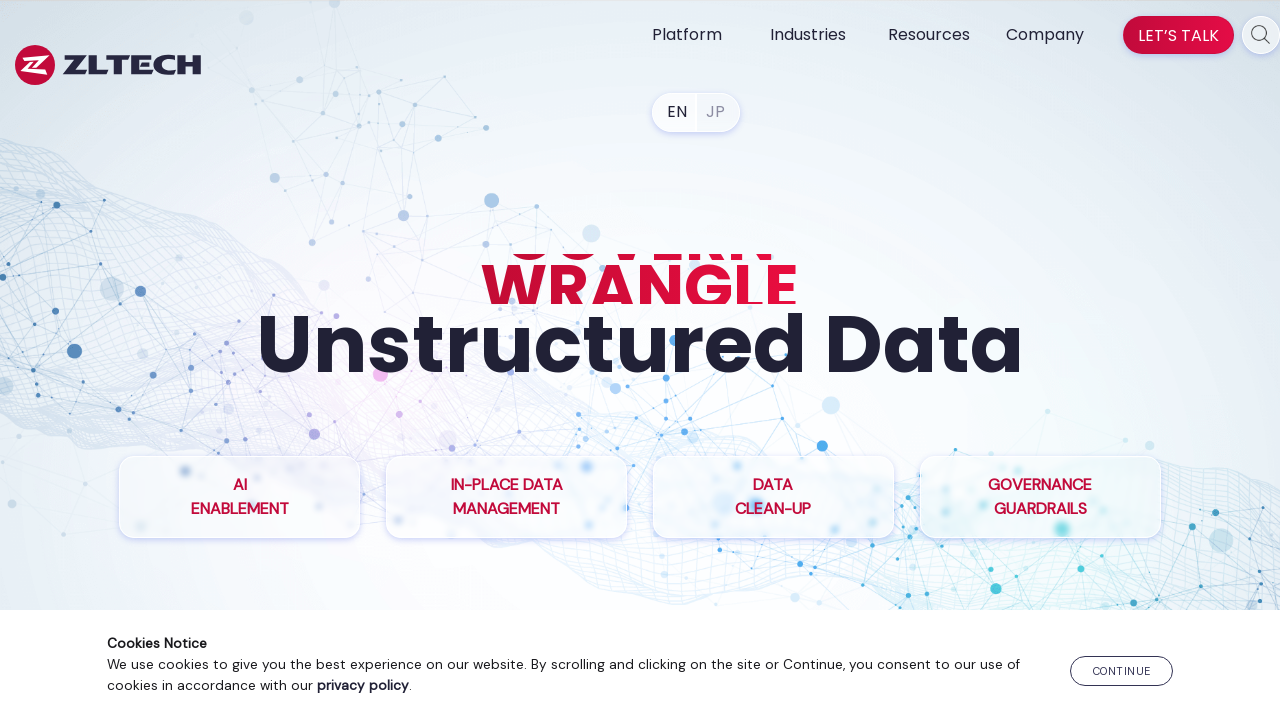

Verified link exists with href: https://www.zlti.com/information-governance/
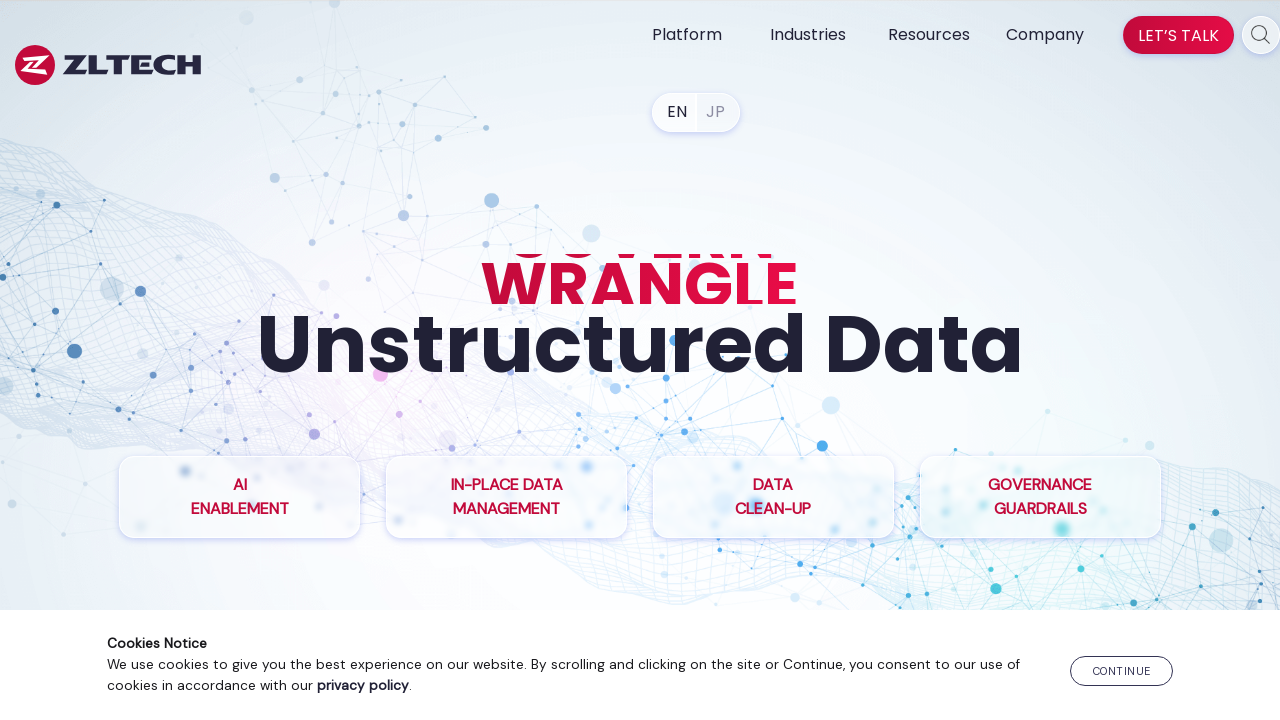

Retrieved href attribute from link element
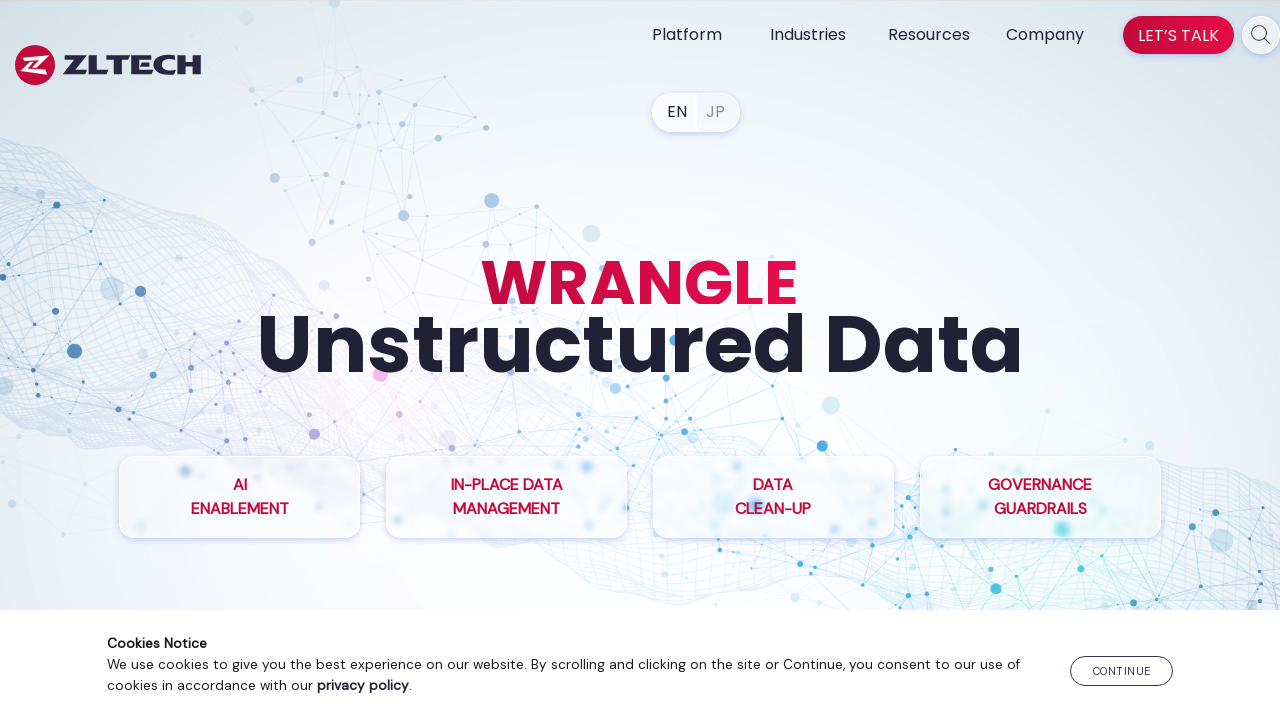

Verified link exists with href: https://www.zlti.com/inplace-data-management/
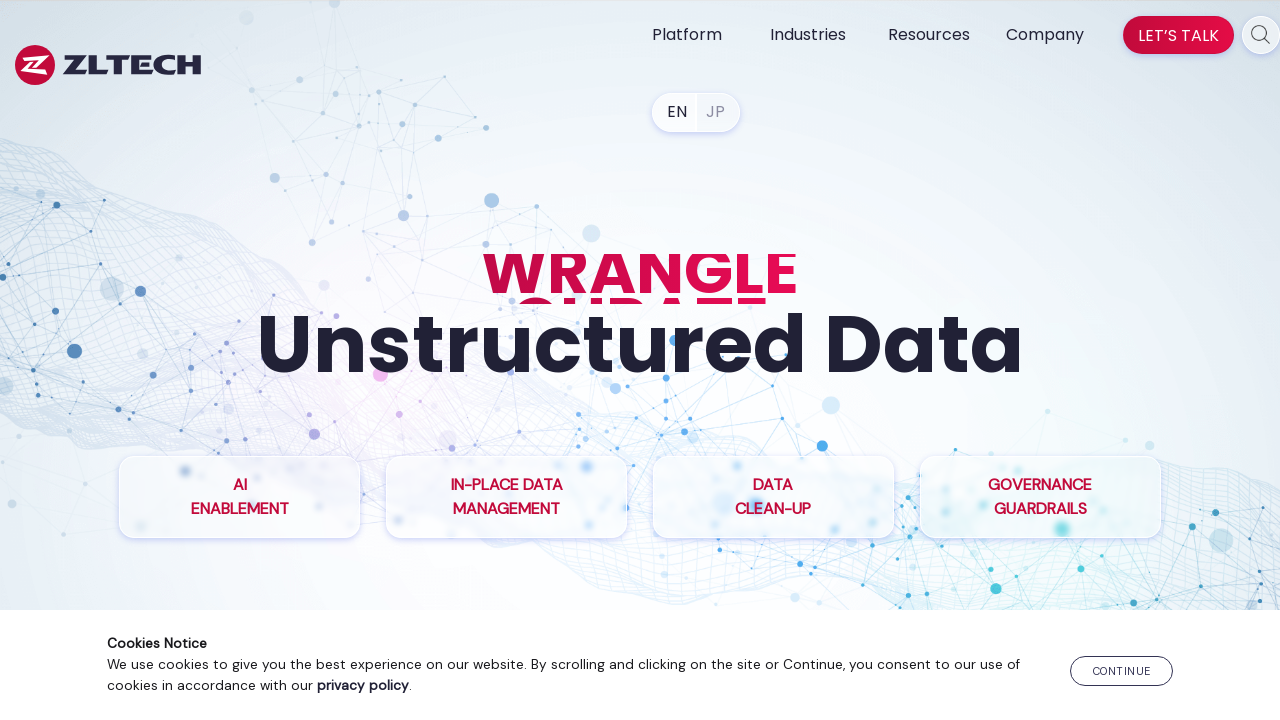

Retrieved href attribute from link element
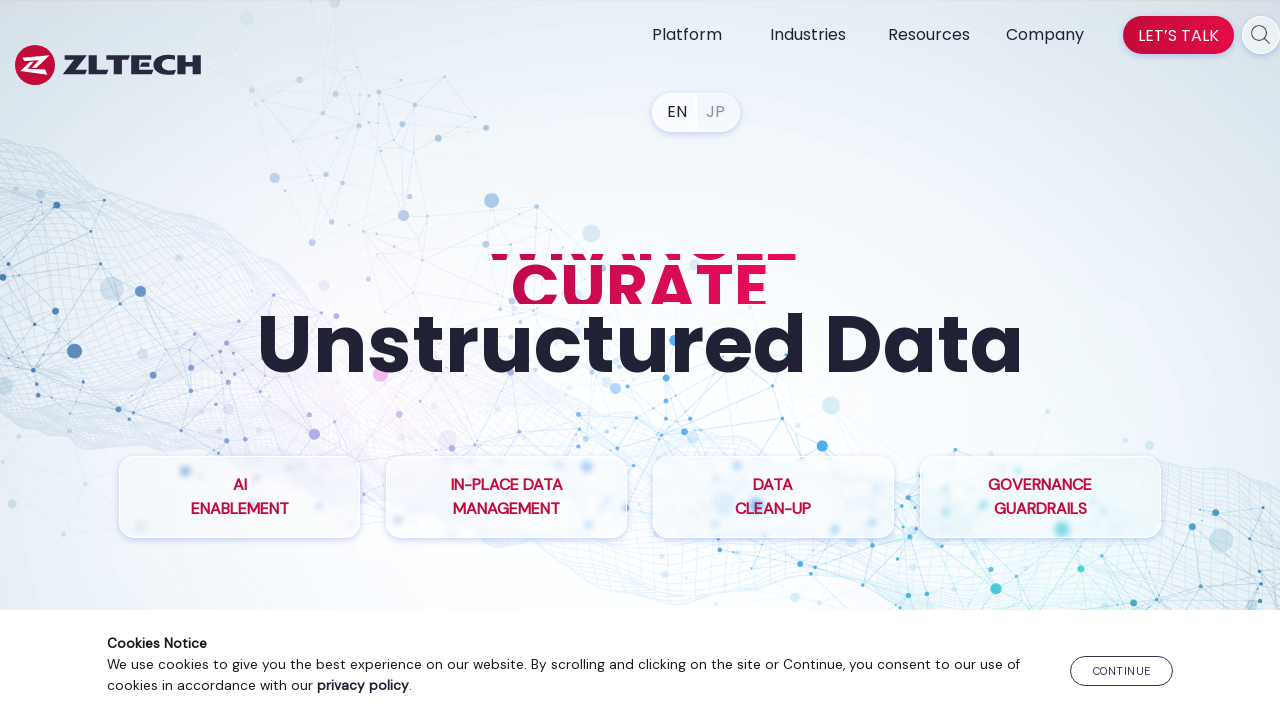

Verified link exists with href: https://www.zlti.com/compliance-management-software/
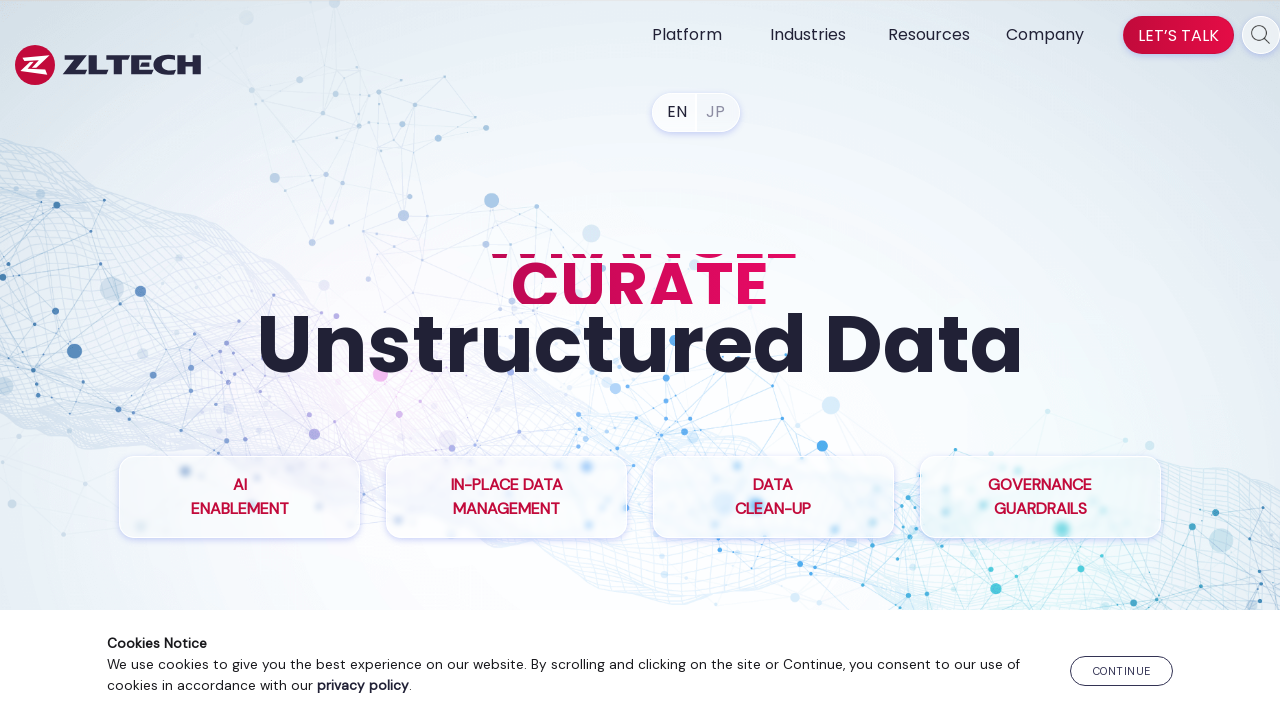

Retrieved href attribute from link element
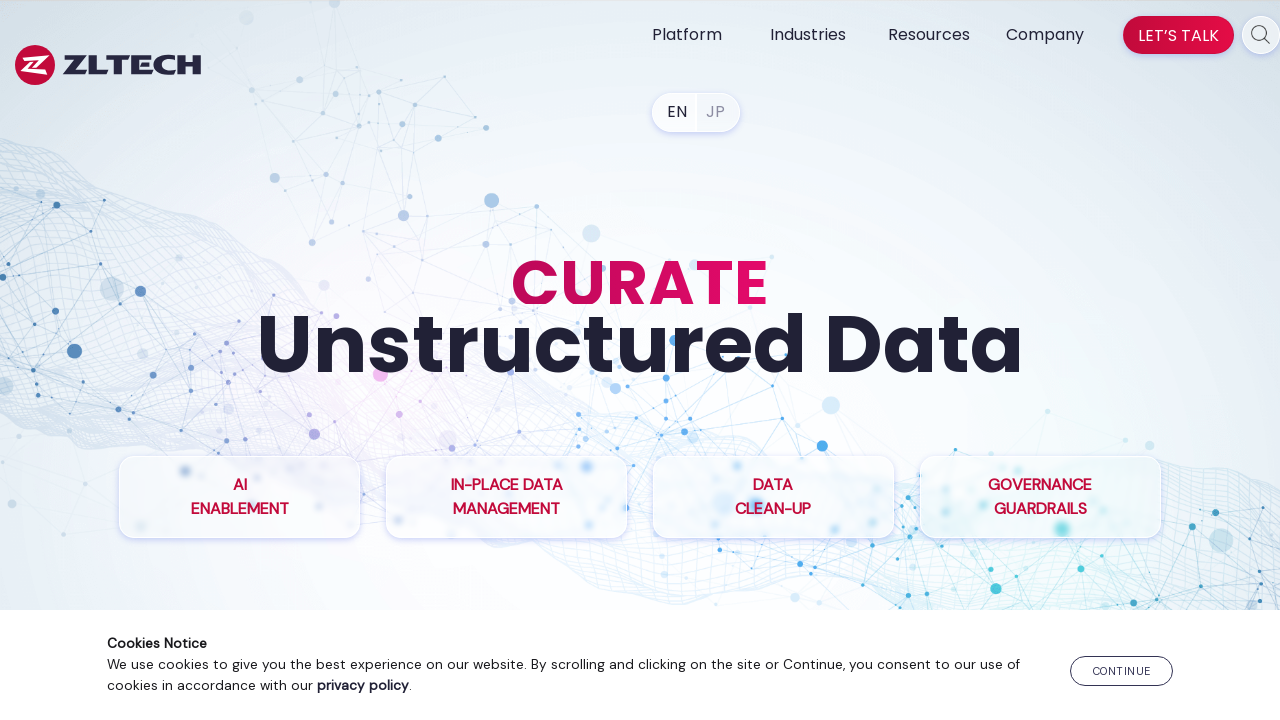

Verified link exists with href: https://www.zlti.com/ediscovery-compliance-solution/
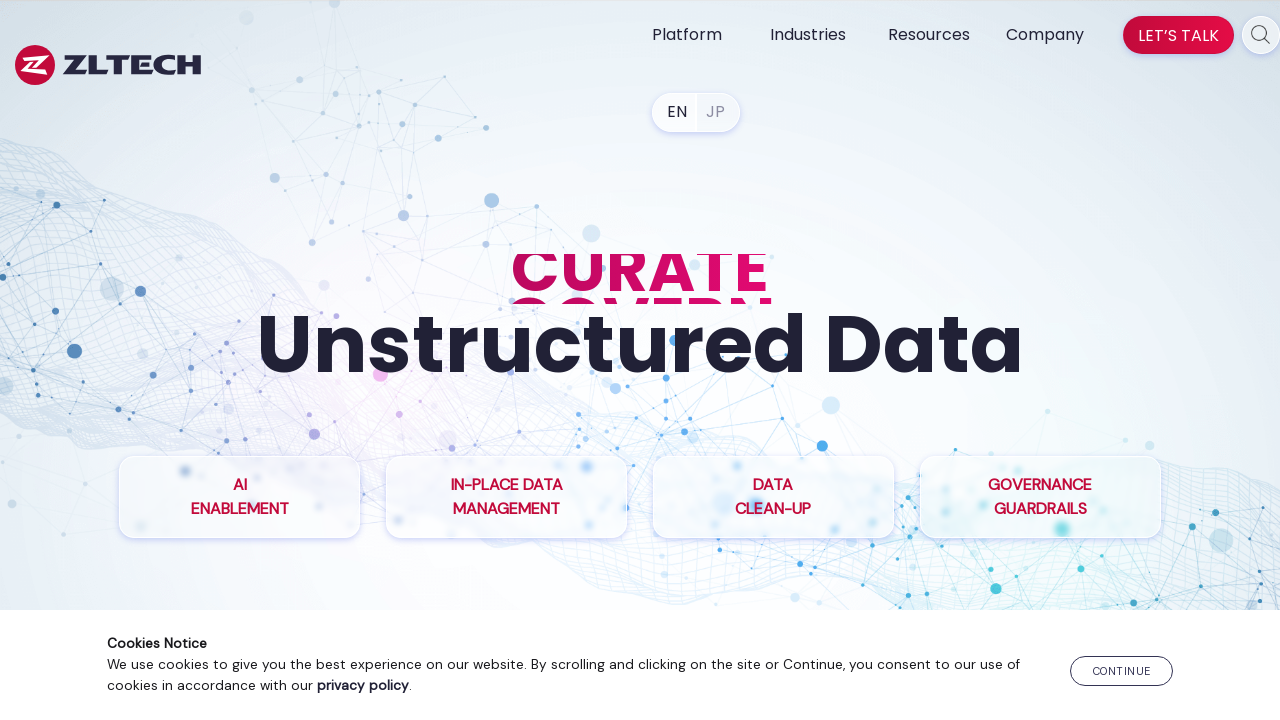

Retrieved href attribute from link element
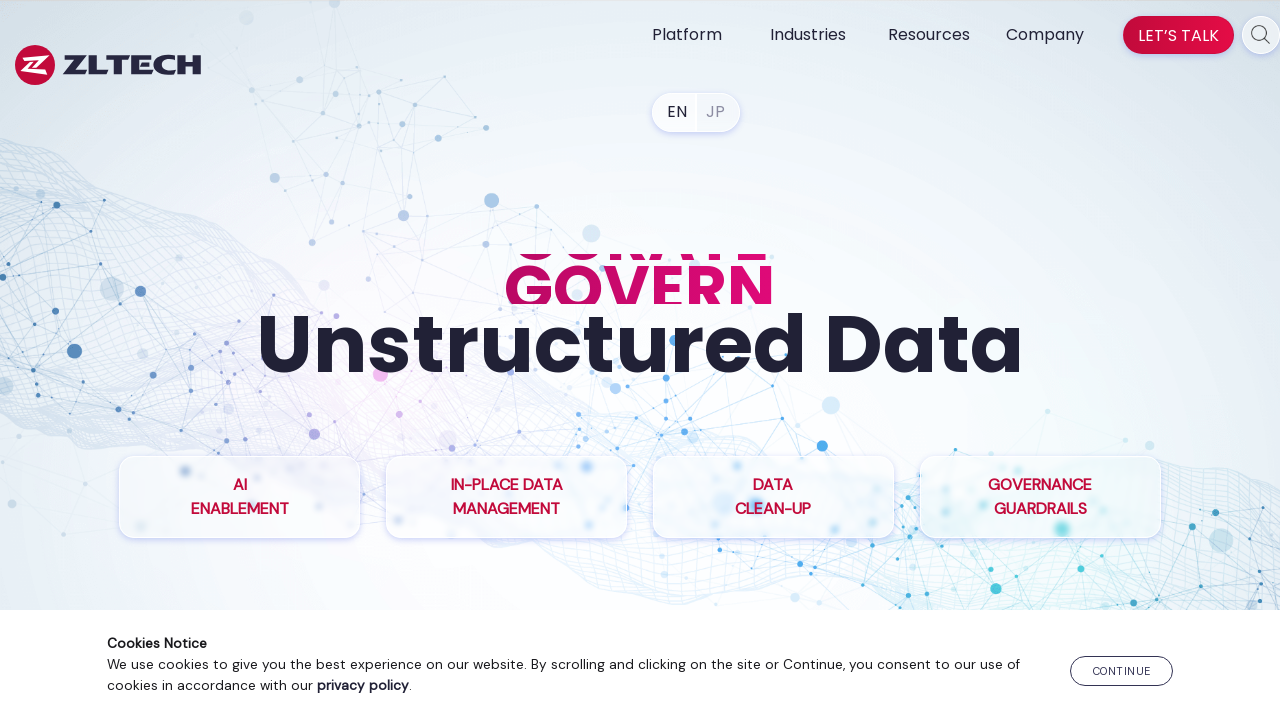

Verified link exists with href: https://www.zlti.com/file-analysis/
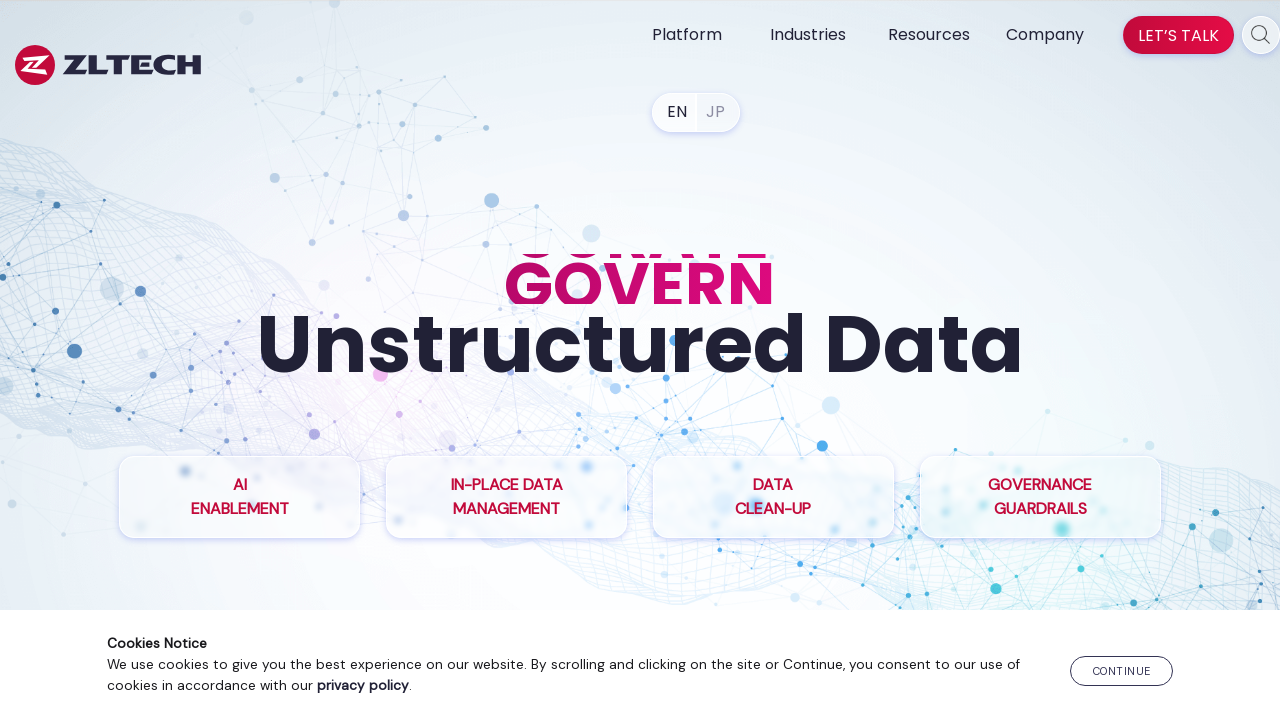

Retrieved href attribute from link element
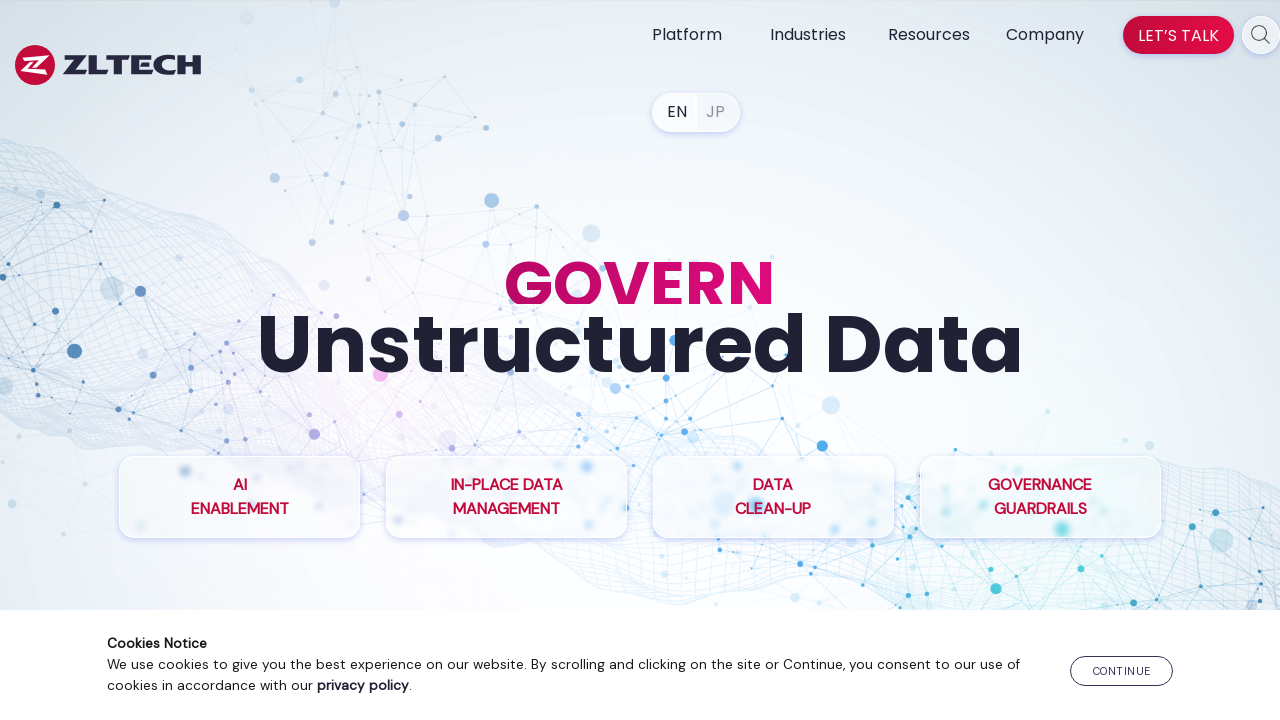

Verified link exists with href: https://www.zlti.com/data-privacy-compliance/
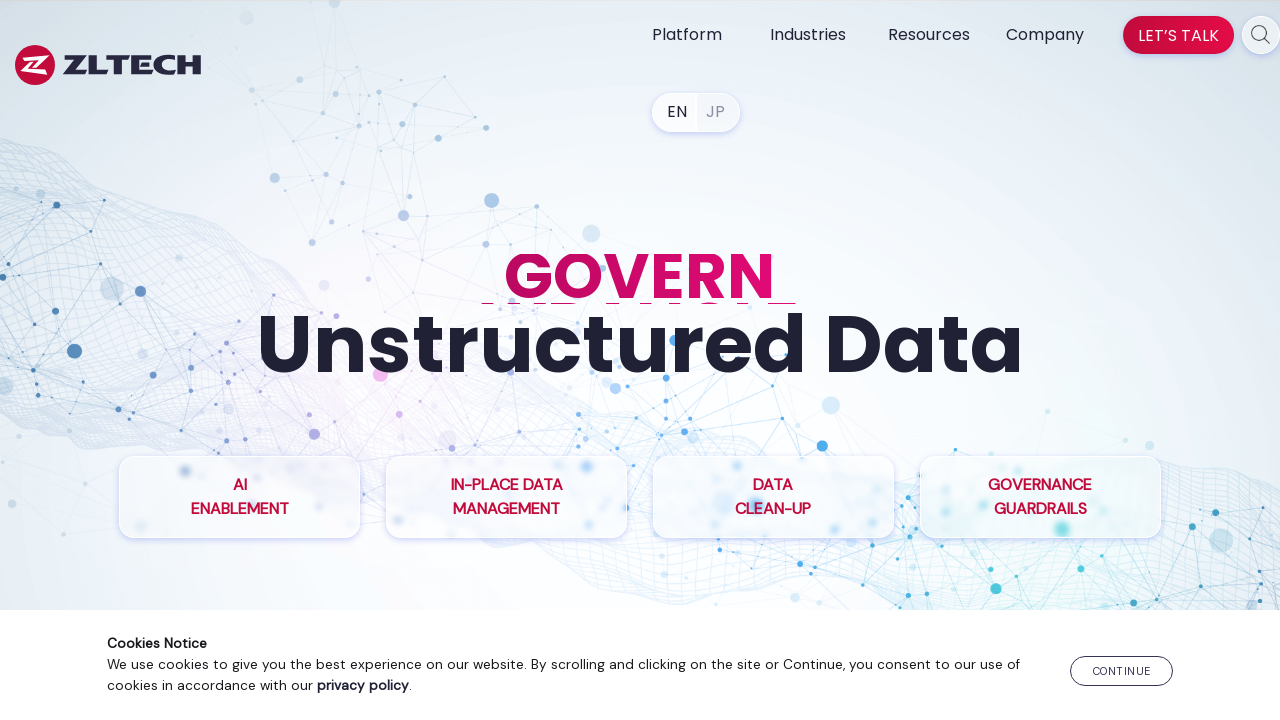

Retrieved href attribute from link element
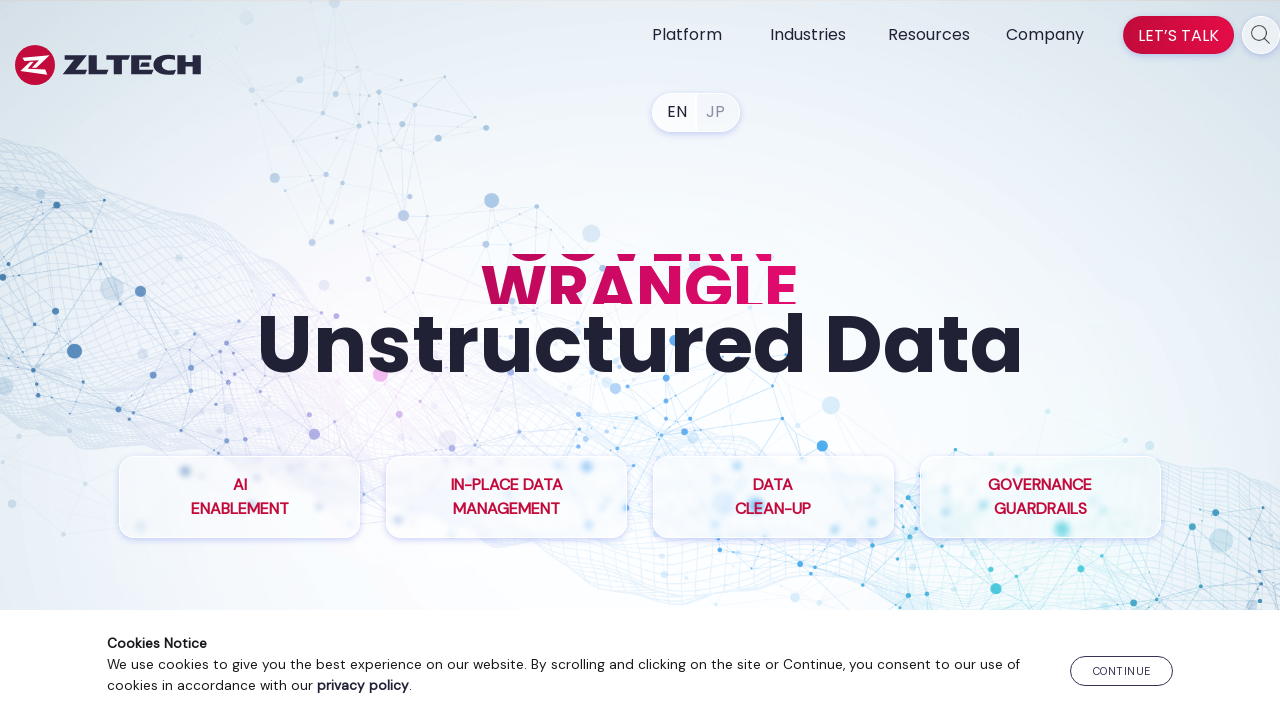

Verified link exists with href: https://www.zlti.com/records-management-system/
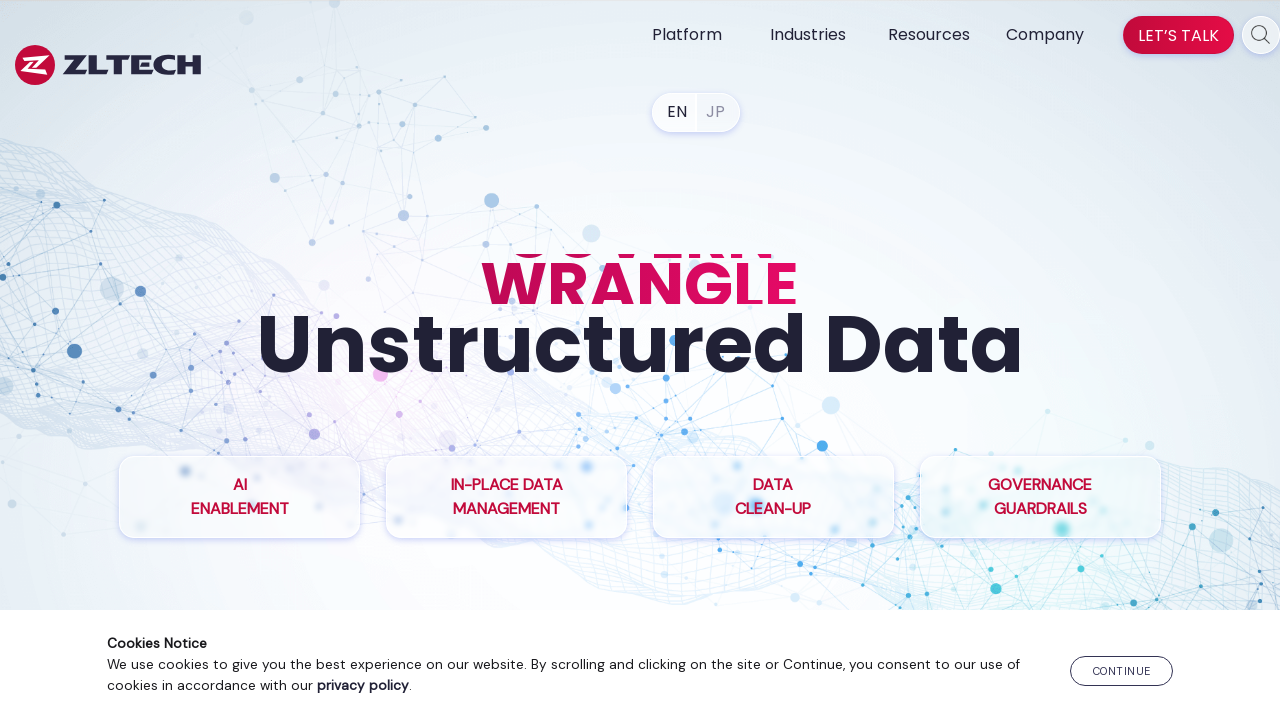

Retrieved href attribute from link element
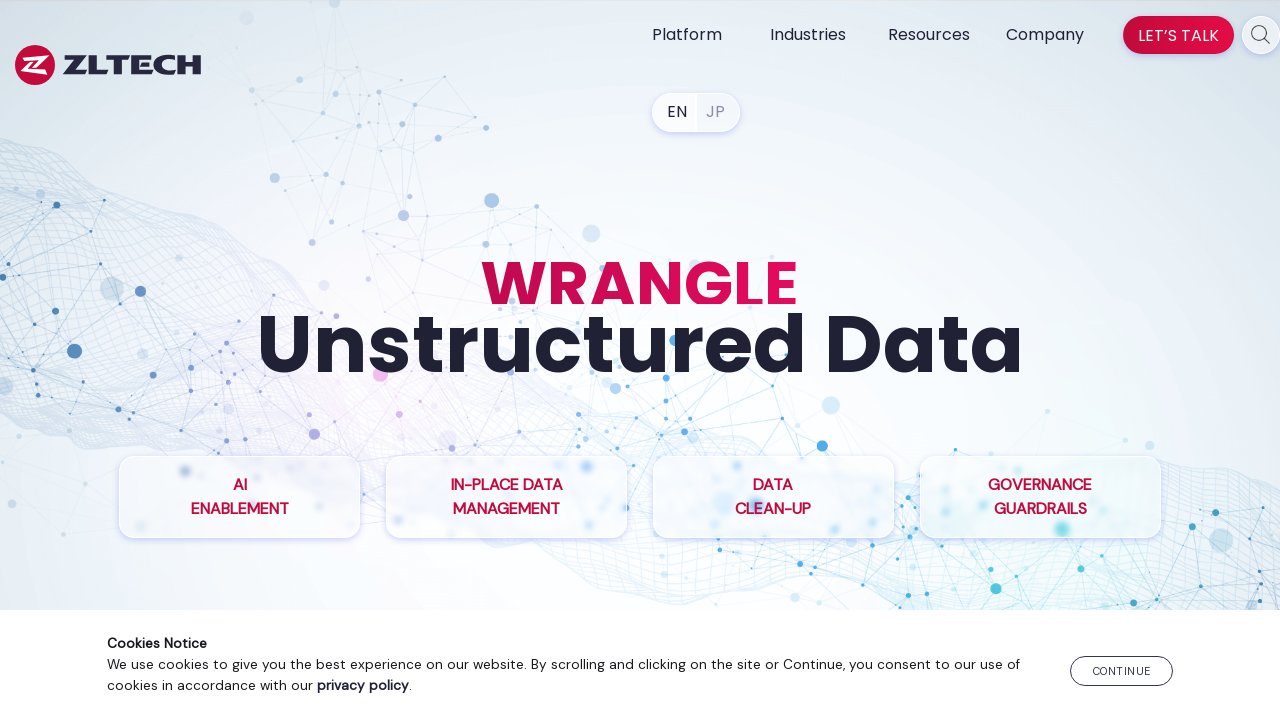

Retrieved href attribute from link element
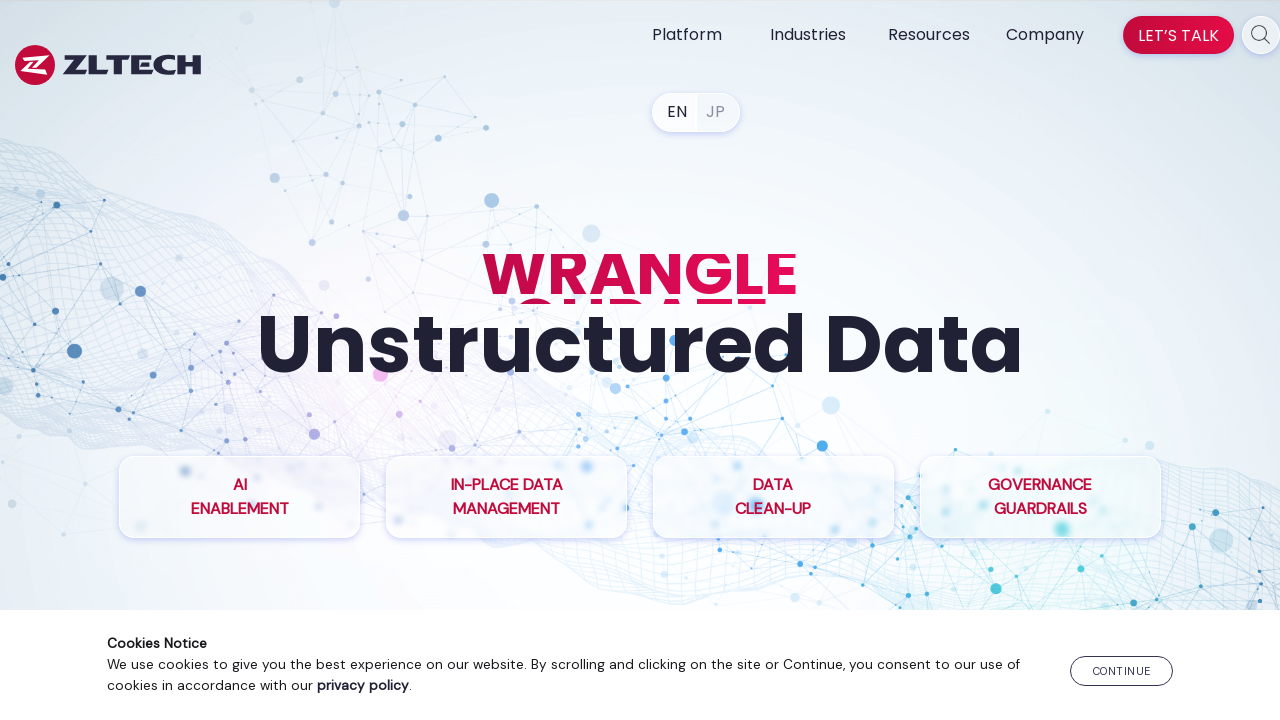

Verified link exists with href: https://www.zlti.com/industry-financial-services/
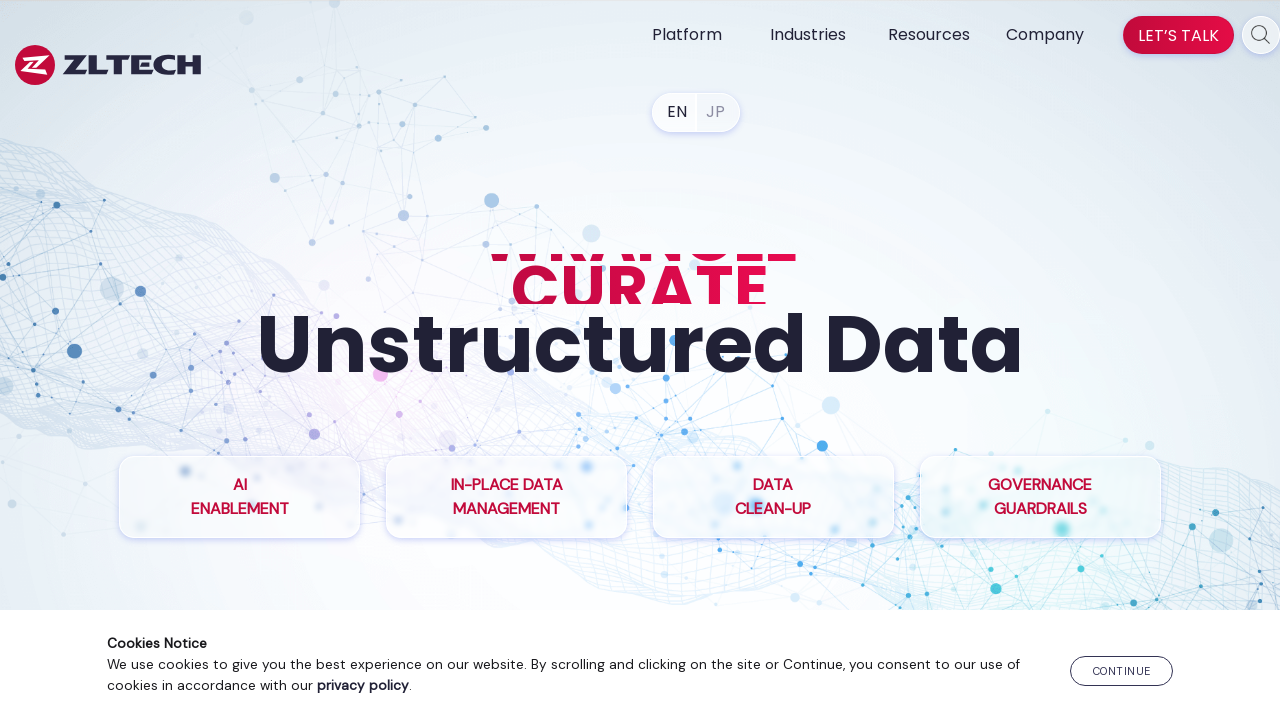

Retrieved href attribute from link element
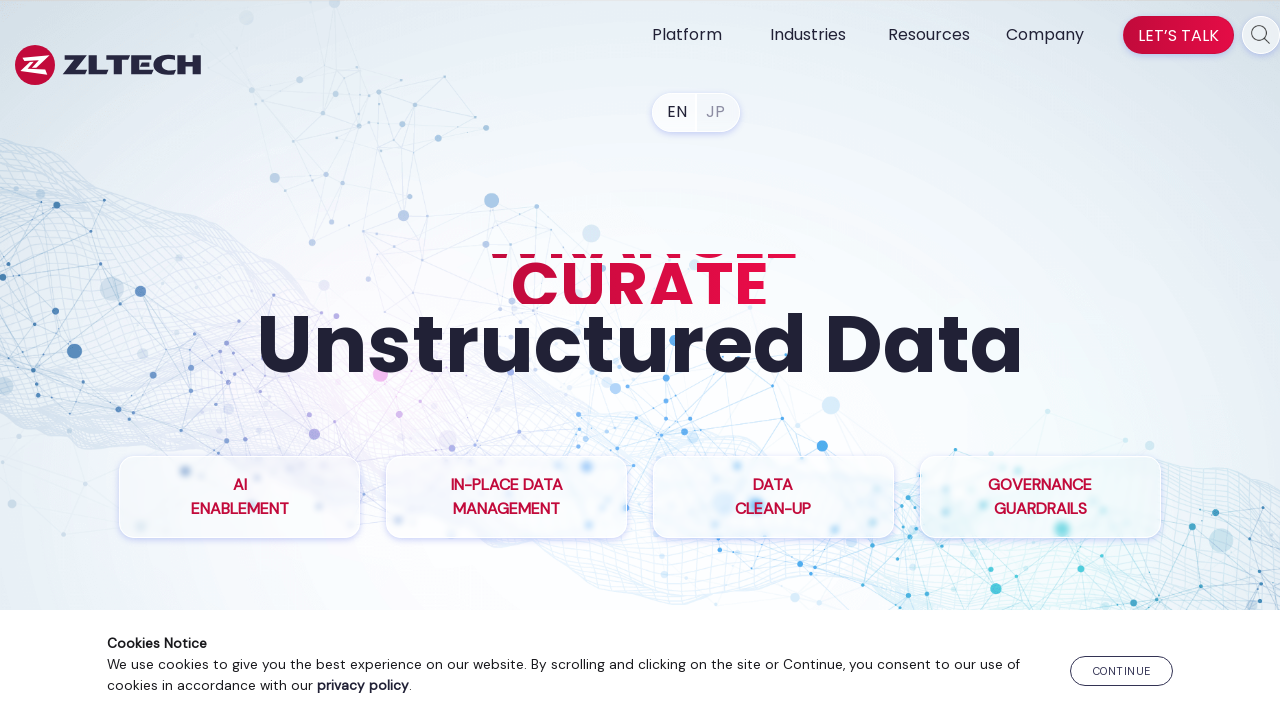

Verified link exists with href: https://www.zlti.com/government-records-management-solution/
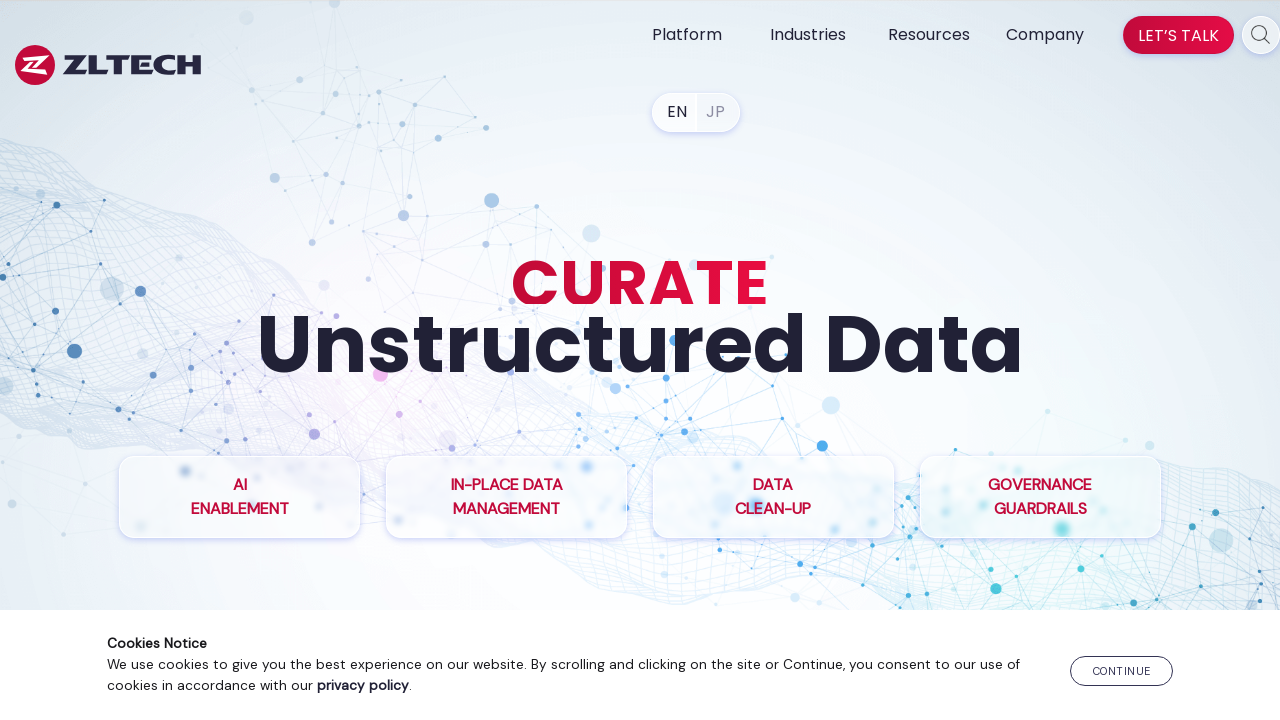

Retrieved href attribute from link element
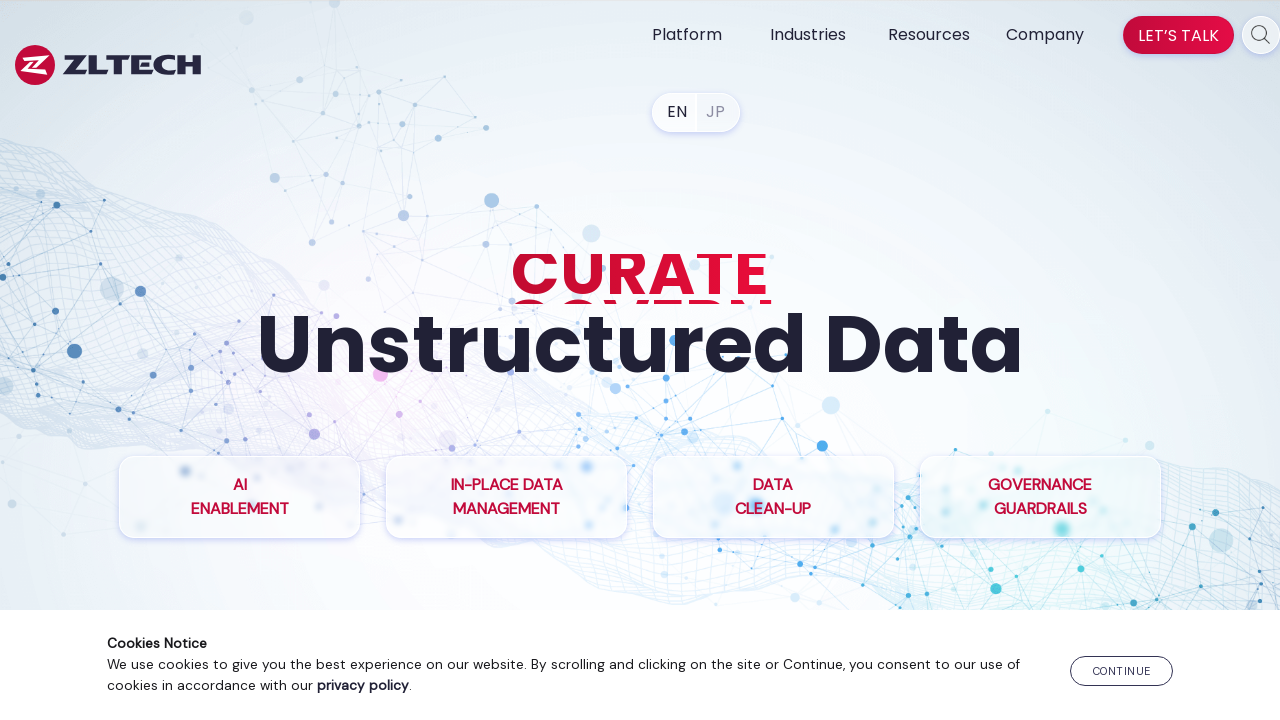

Verified link exists with href: https://www.zlti.com/healthcare-data-management/
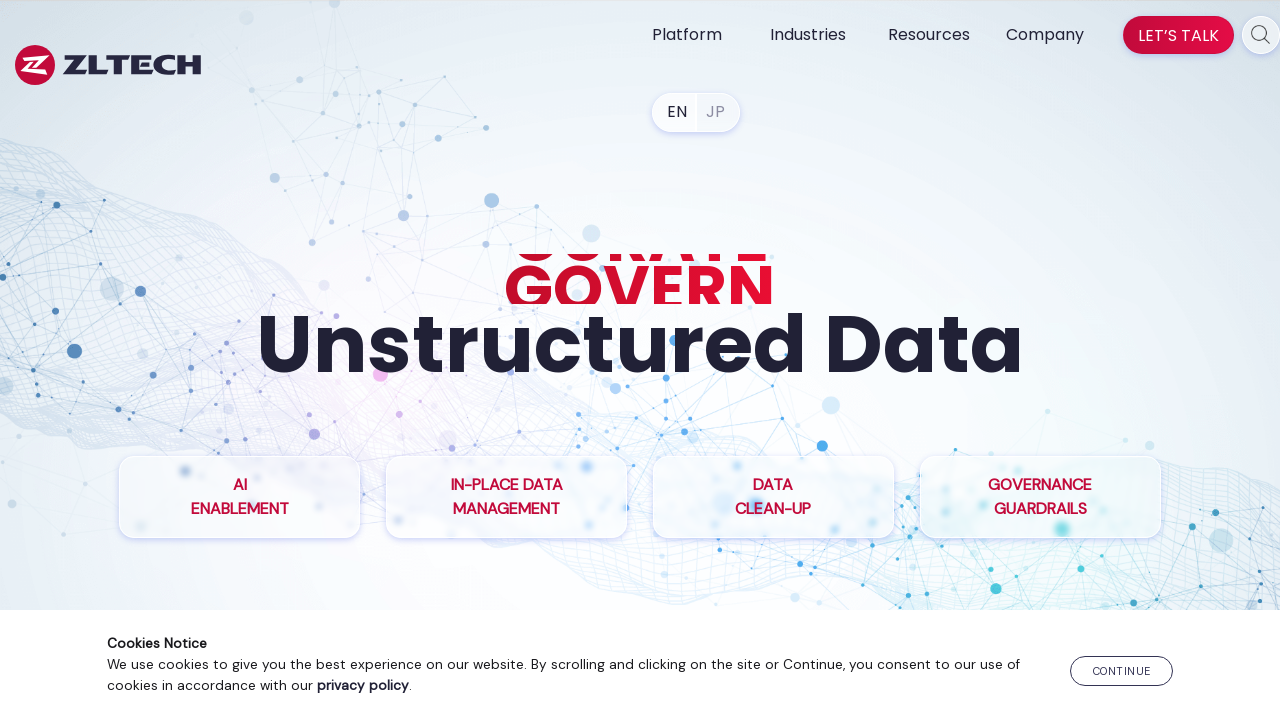

Retrieved href attribute from link element
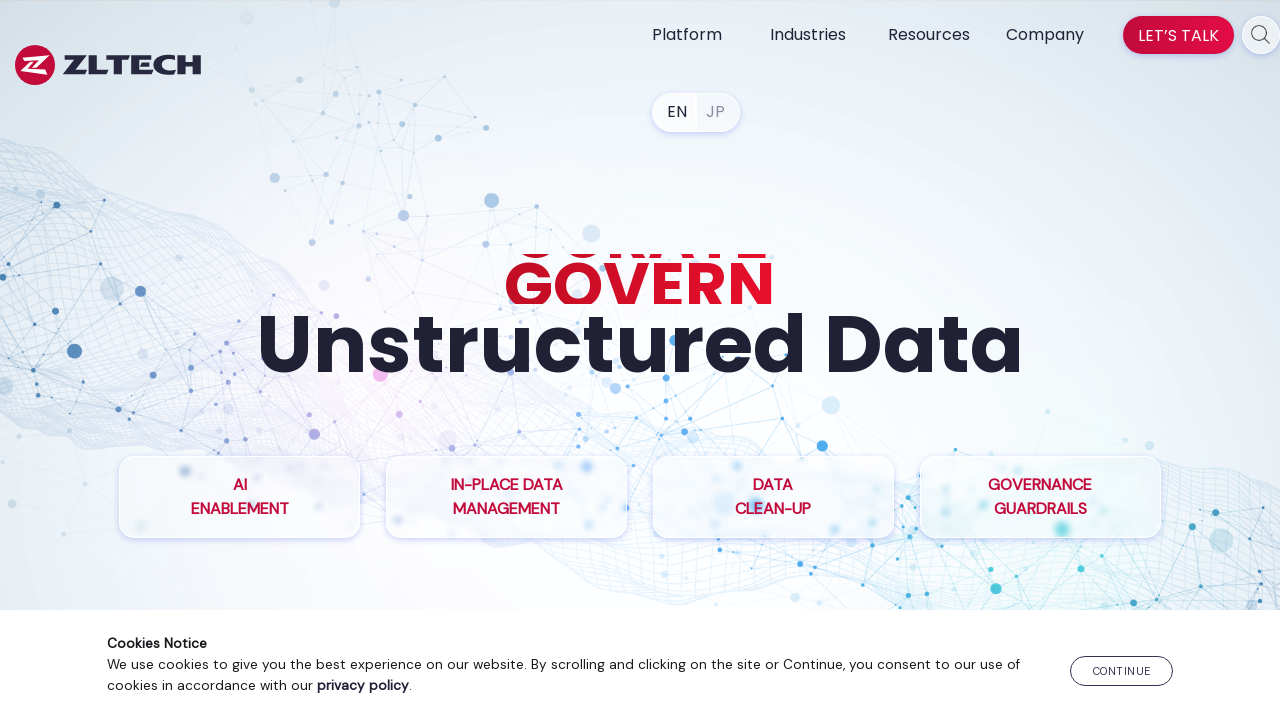

Retrieved href attribute from link element
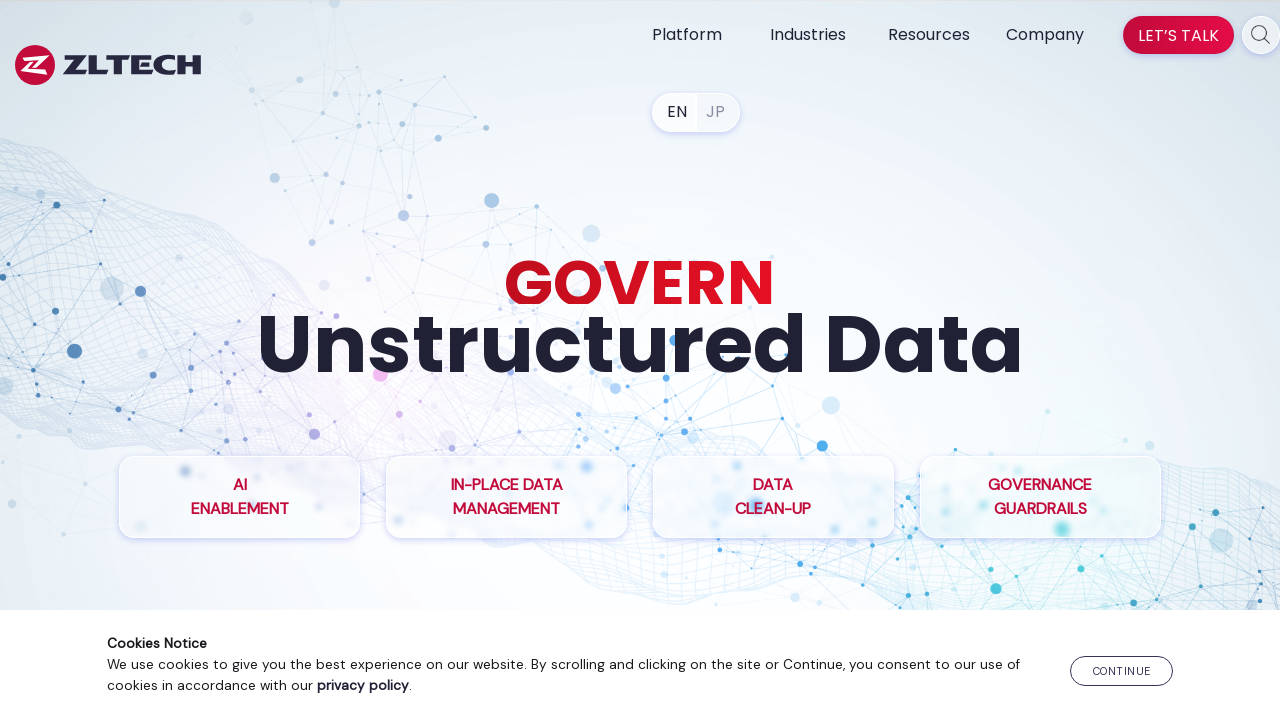

Verified link exists with href: https://www.zlti.com/resources/
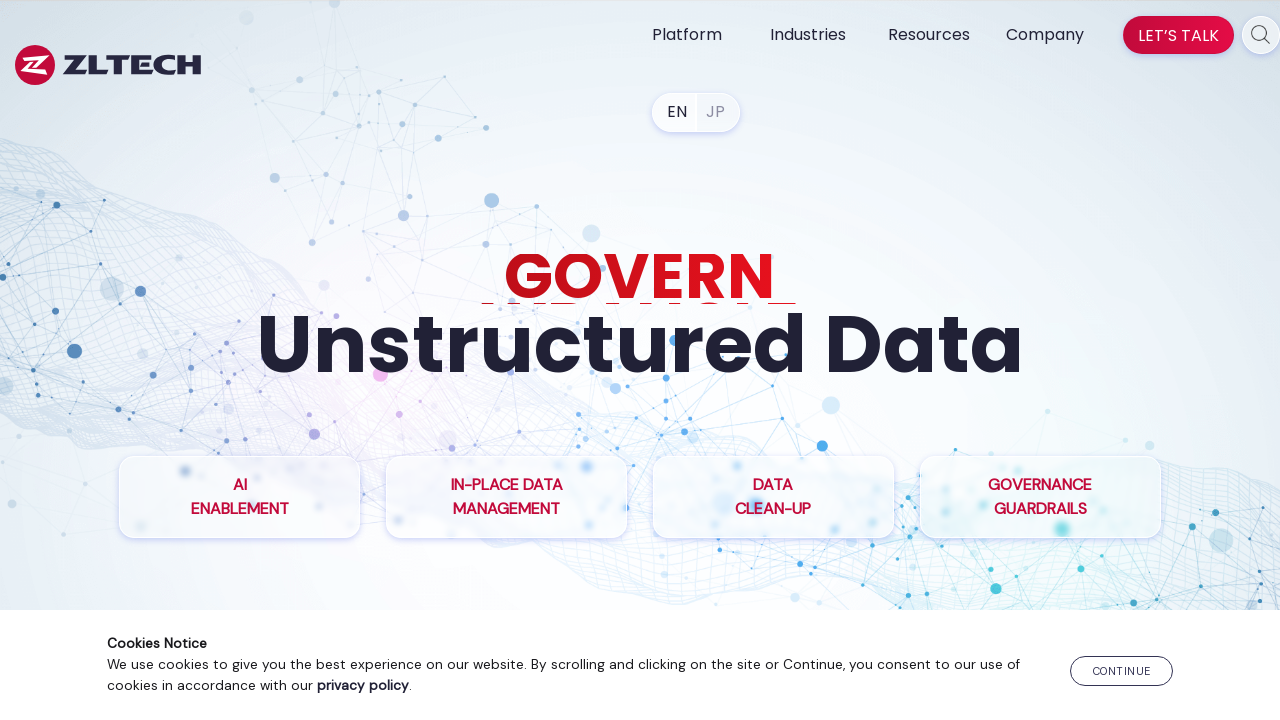

Retrieved href attribute from link element
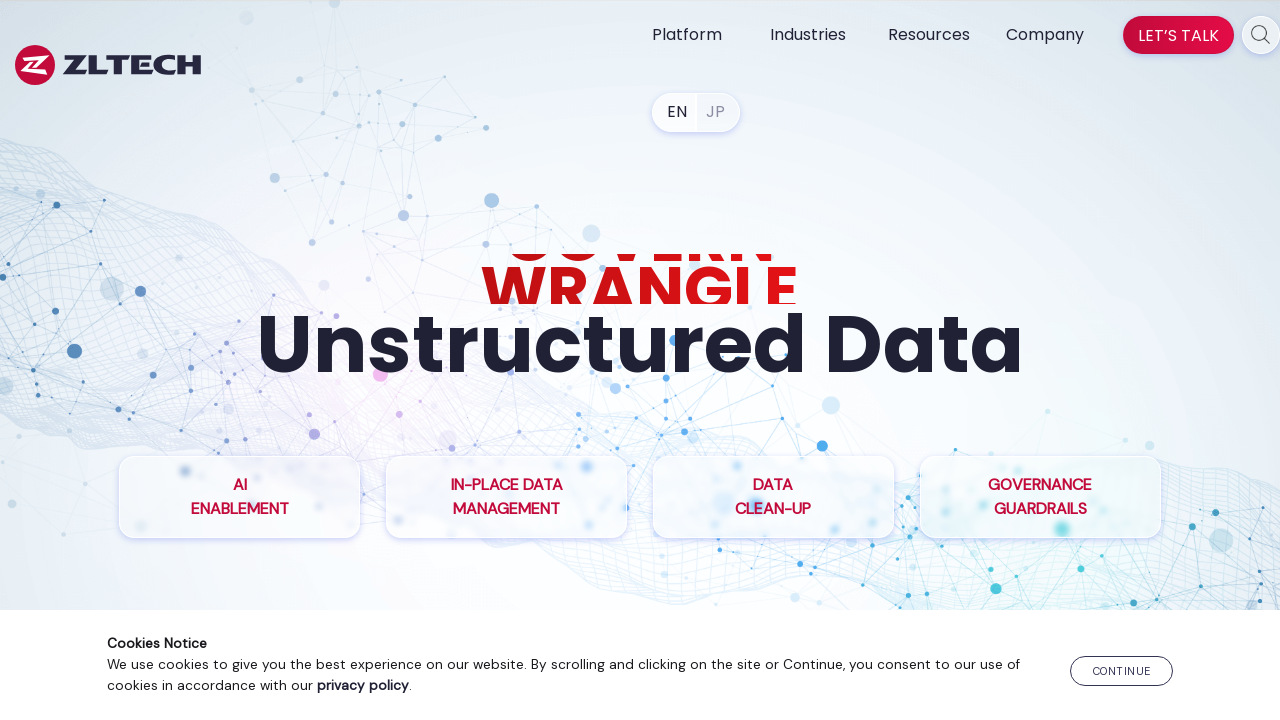

Verified link exists with href: https://www.zlti.com/blog/
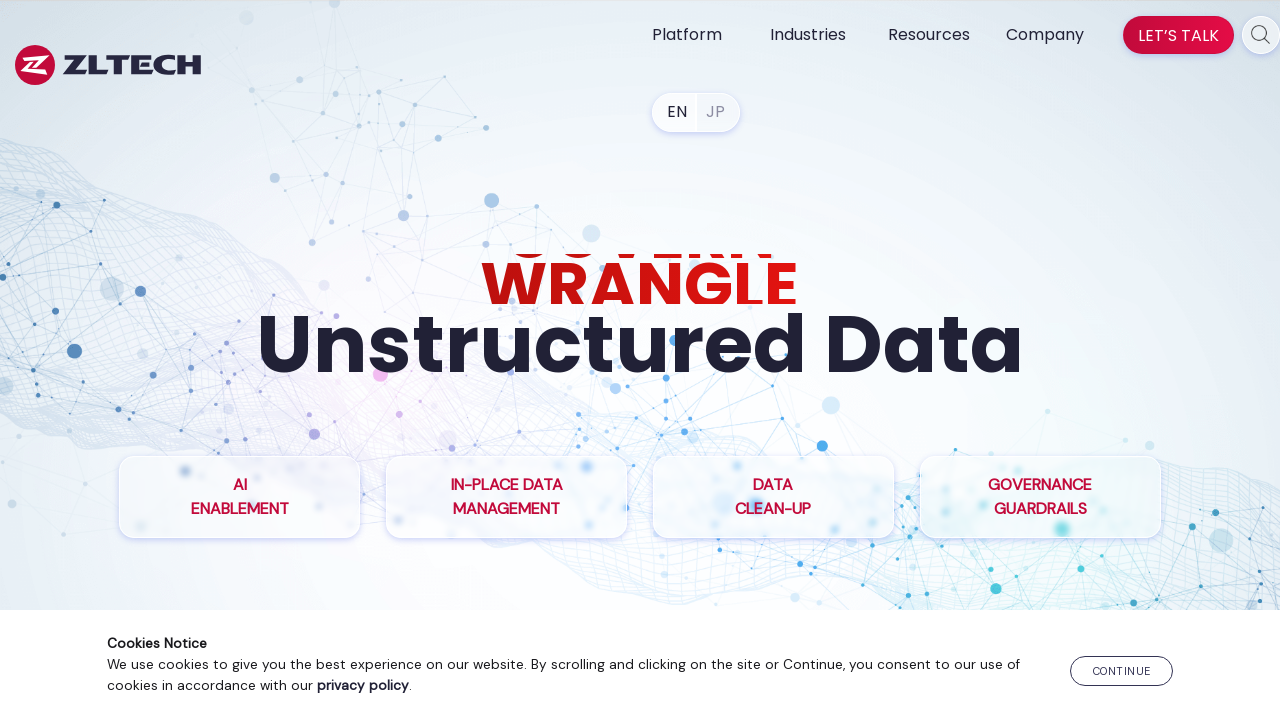

Retrieved href attribute from link element
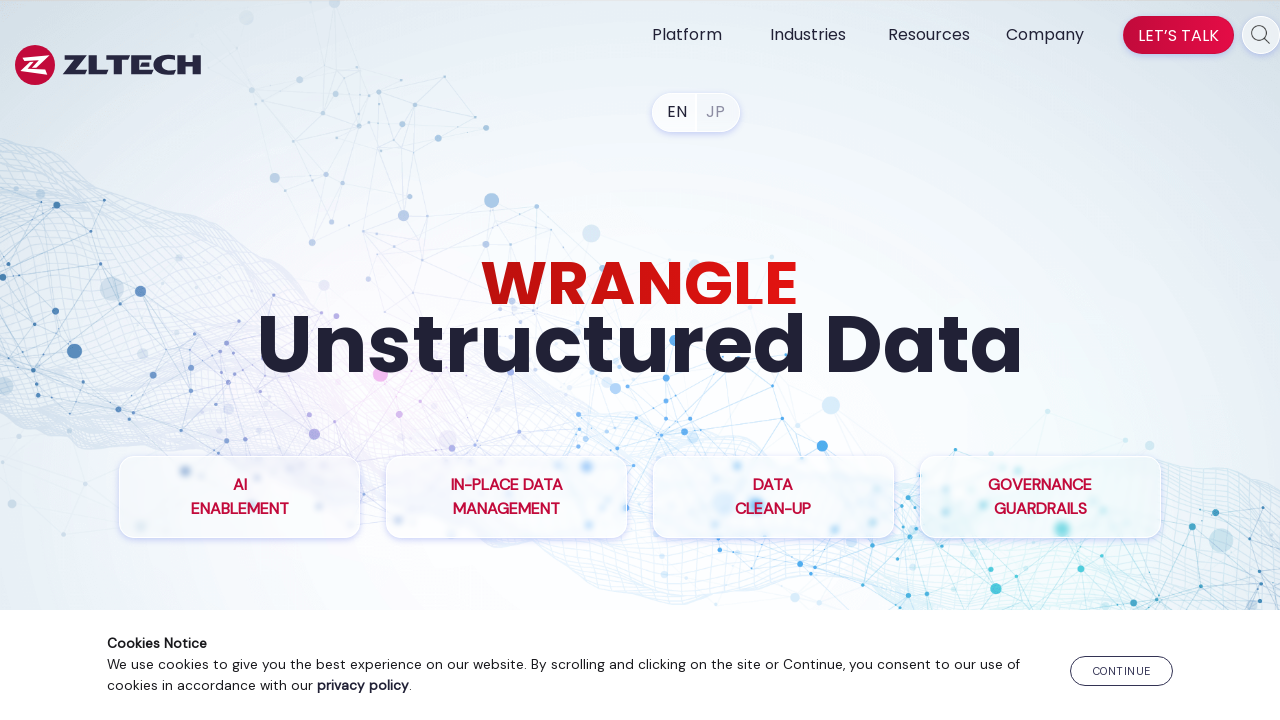

Verified link exists with href: https://www.zlti.com/lib/brochure/
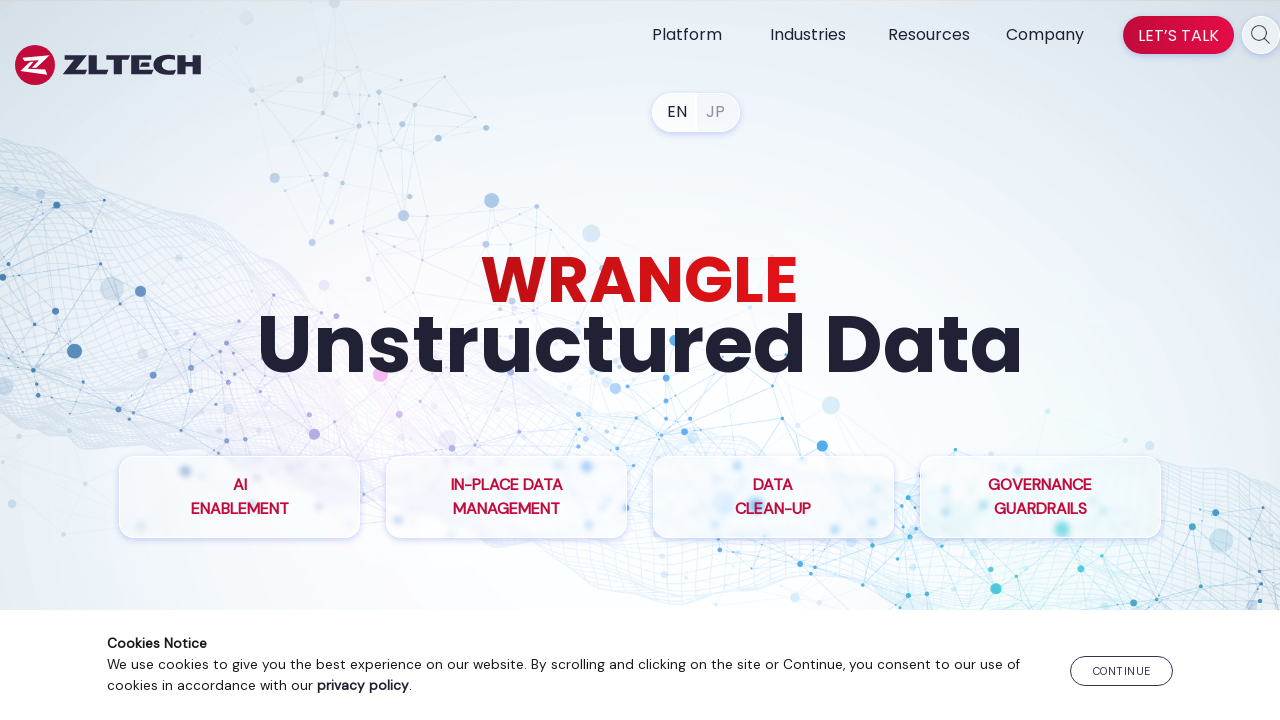

Retrieved href attribute from link element
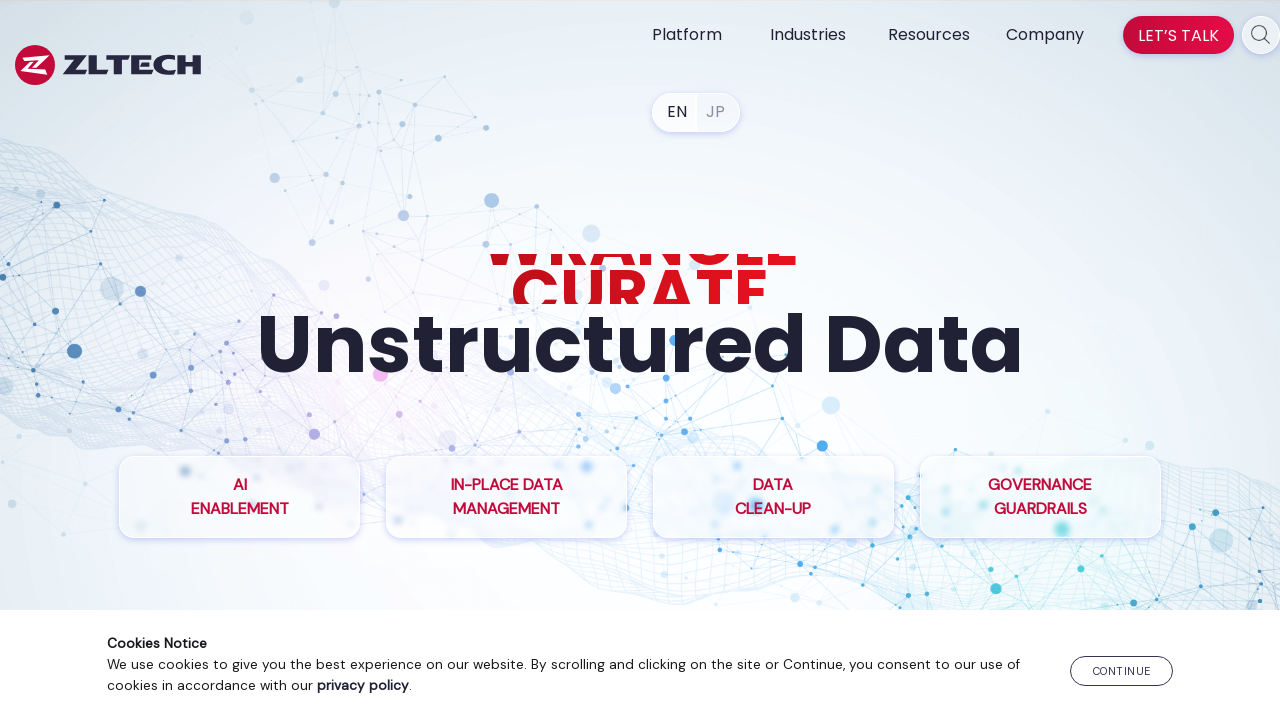

Verified link exists with href: https://www.zlti.com/lib/casestudy/
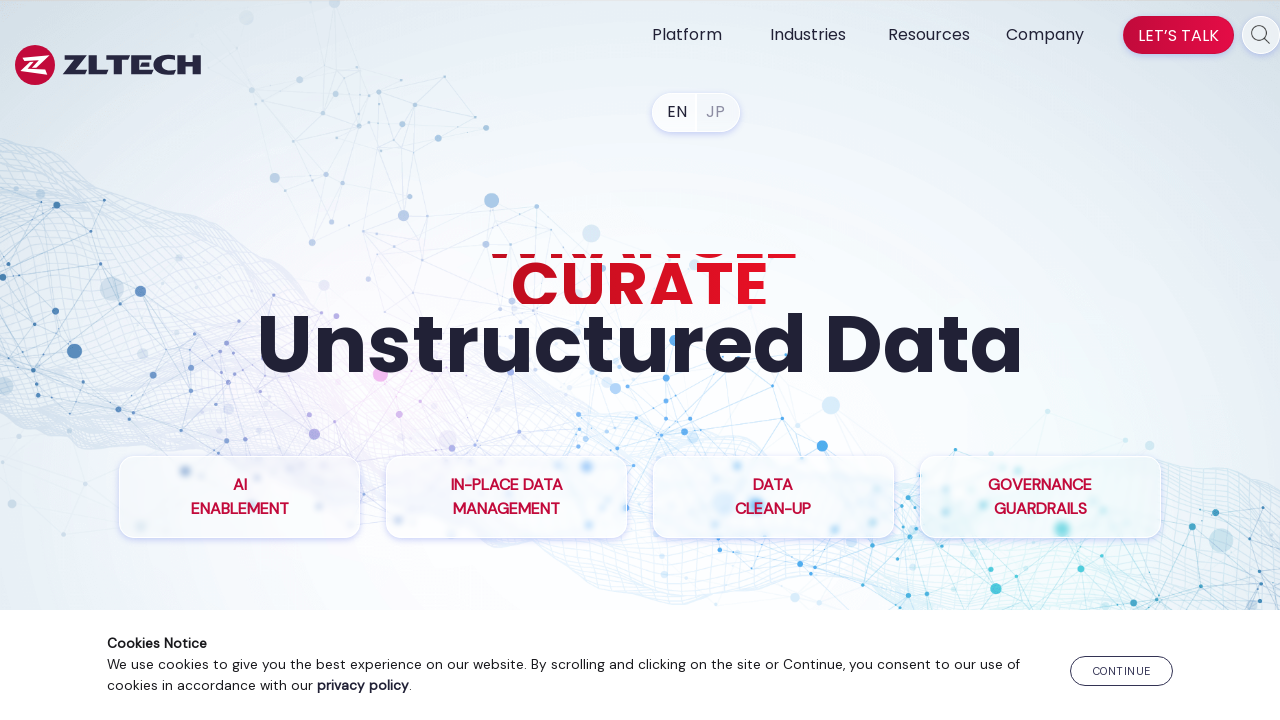

Retrieved href attribute from link element
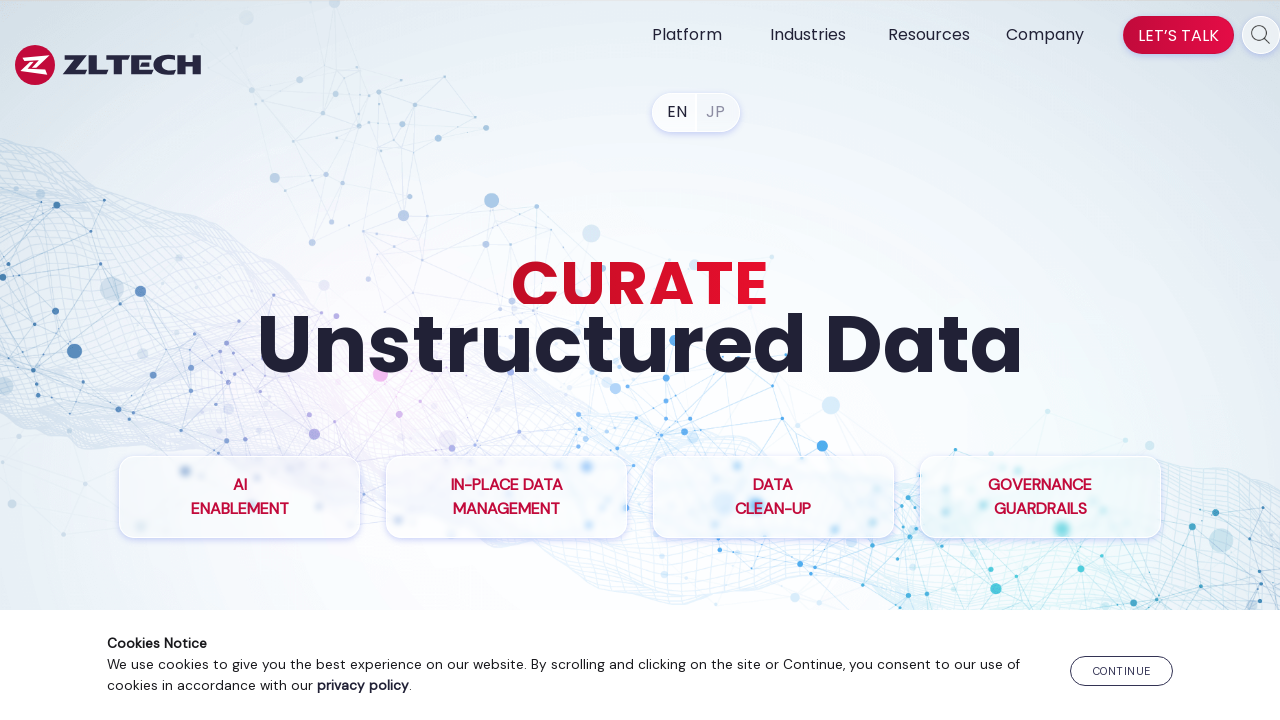

Verified link exists with href: https://www.zlti.com/lib/datasheet/
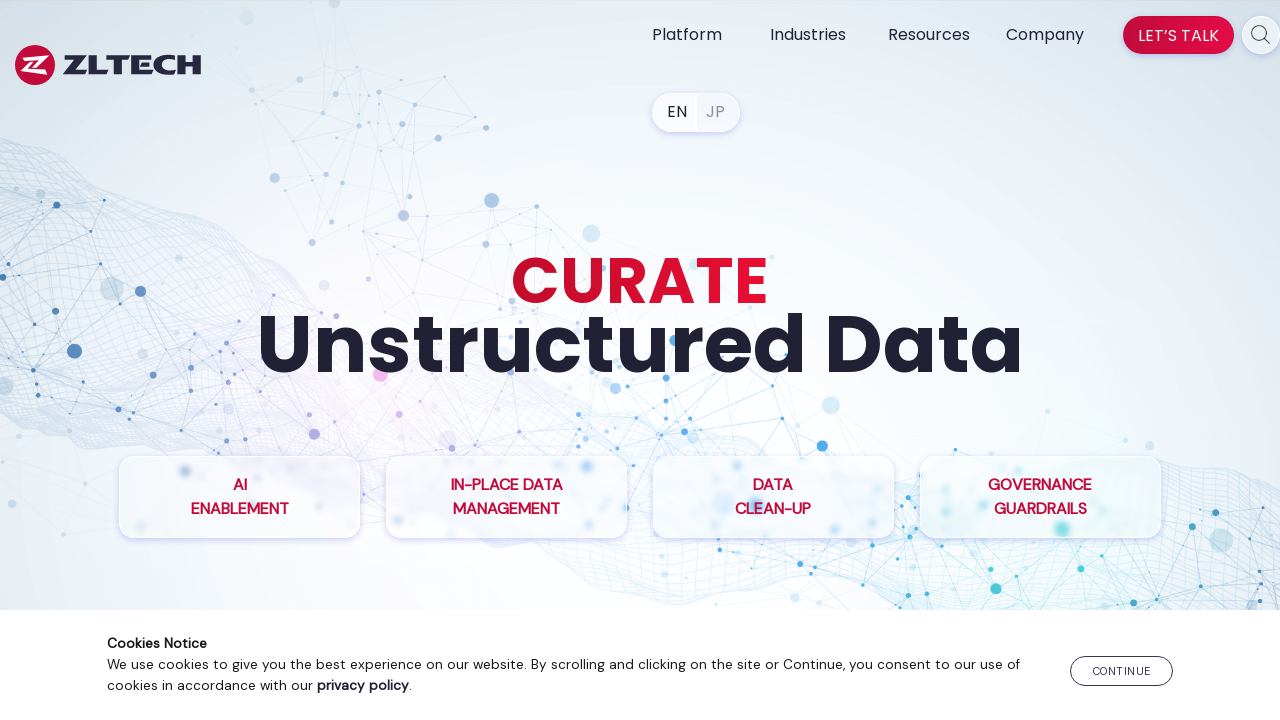

Retrieved href attribute from link element
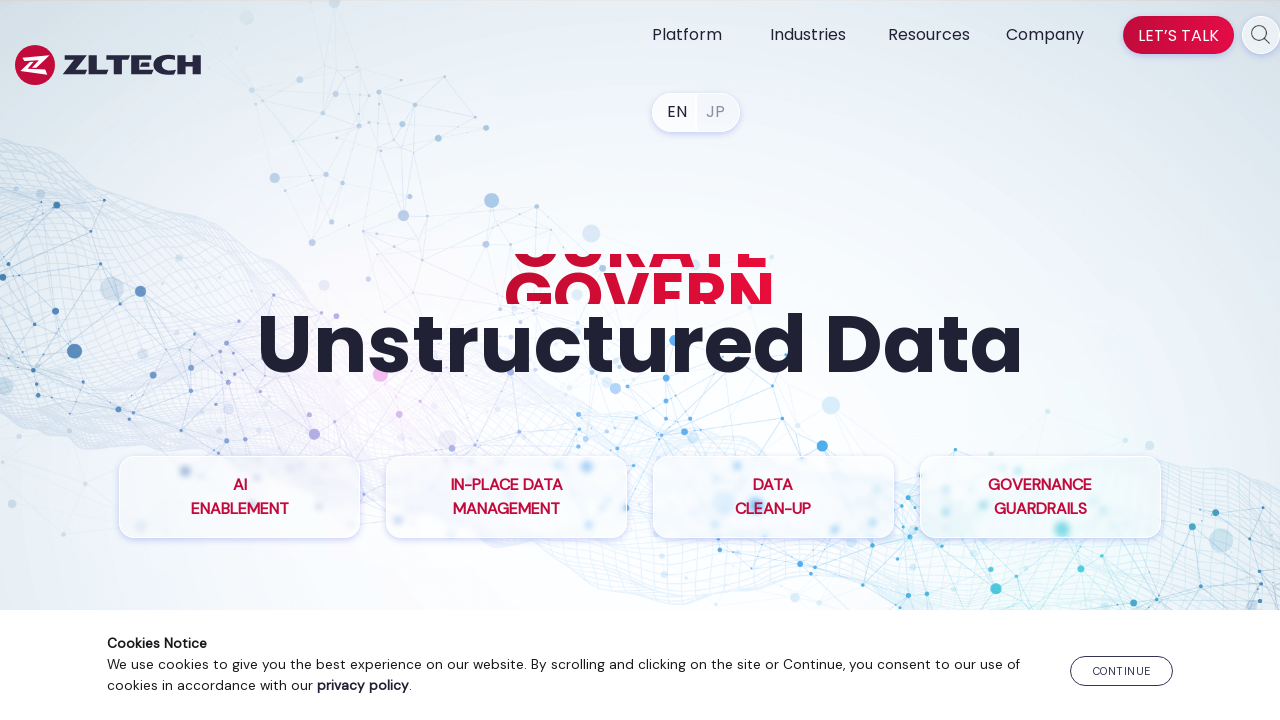

Verified link exists with href: https://www.zlti.com/events/
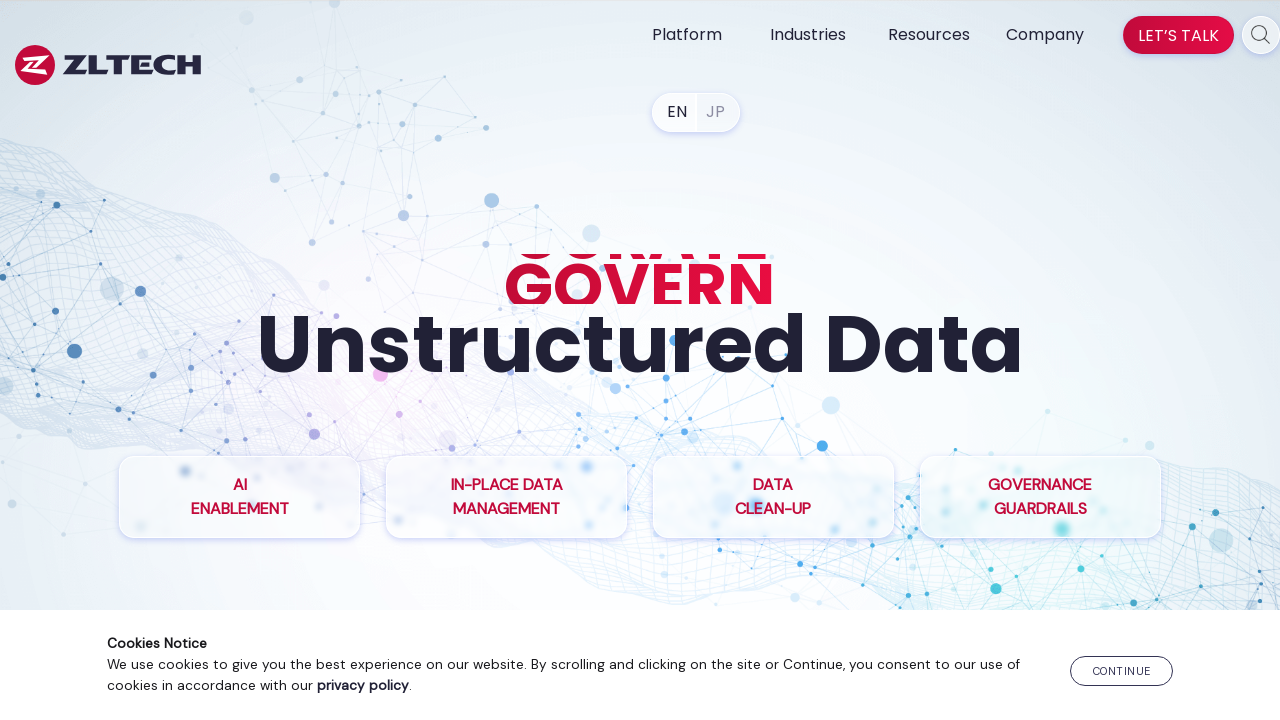

Retrieved href attribute from link element
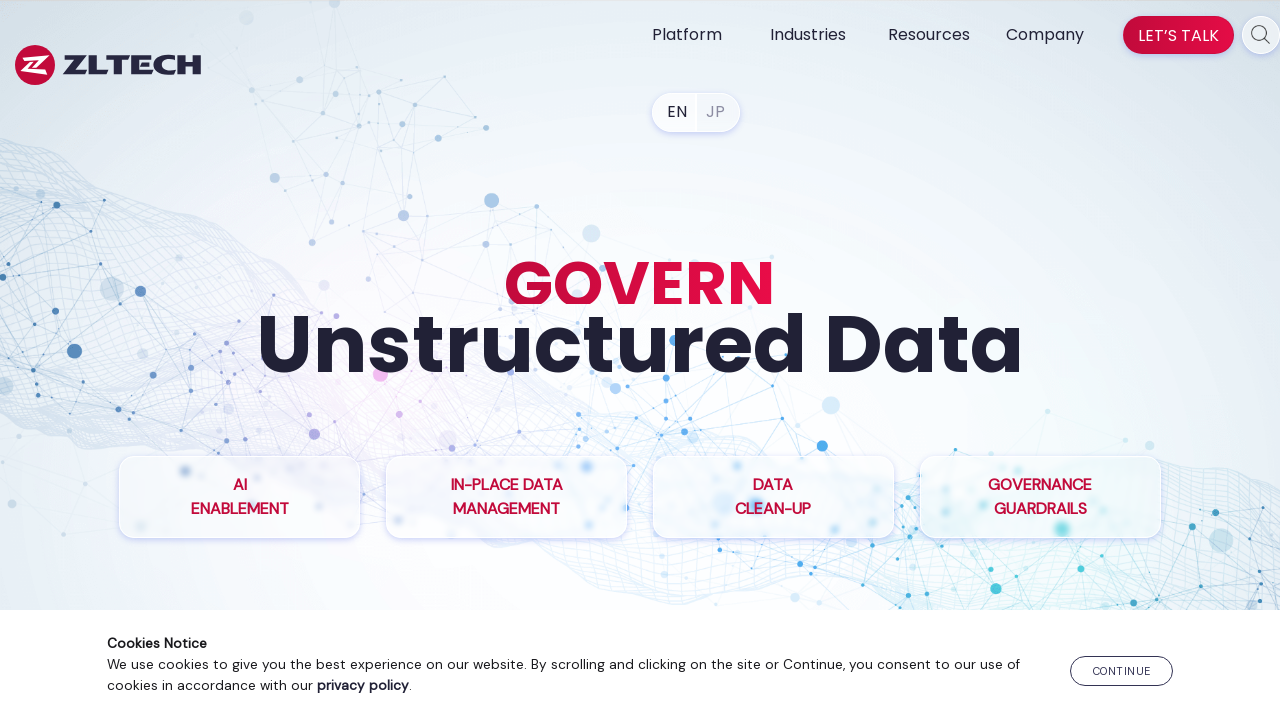

Verified link exists with href: https://www.zlti.com/lib/whitepaper/
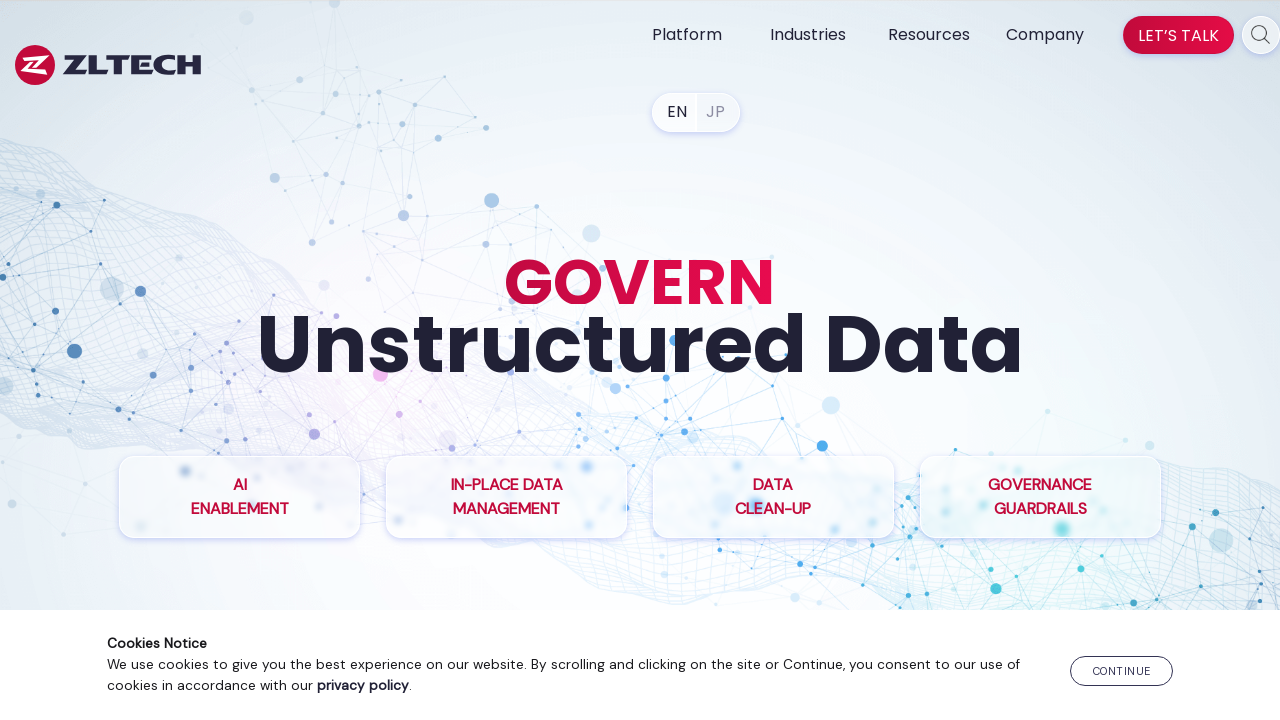

Retrieved href attribute from link element
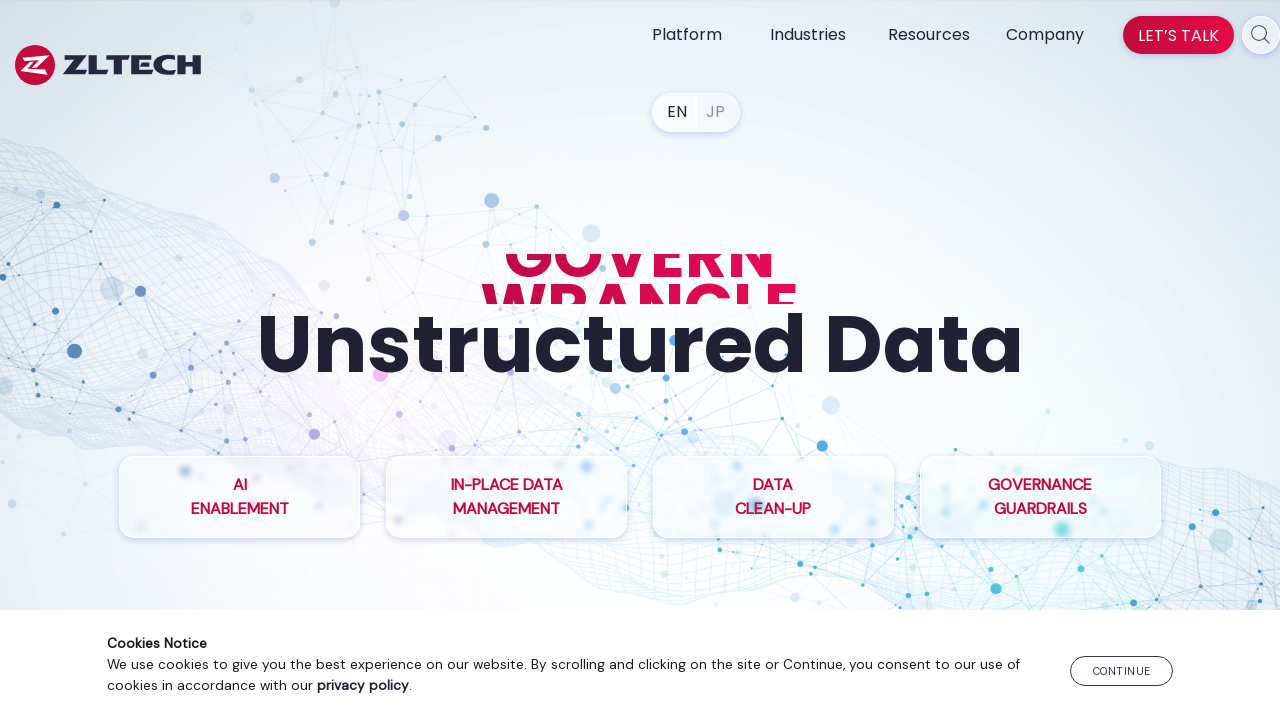

Verified link exists with href: https://www.zlti.com/lib/videos/
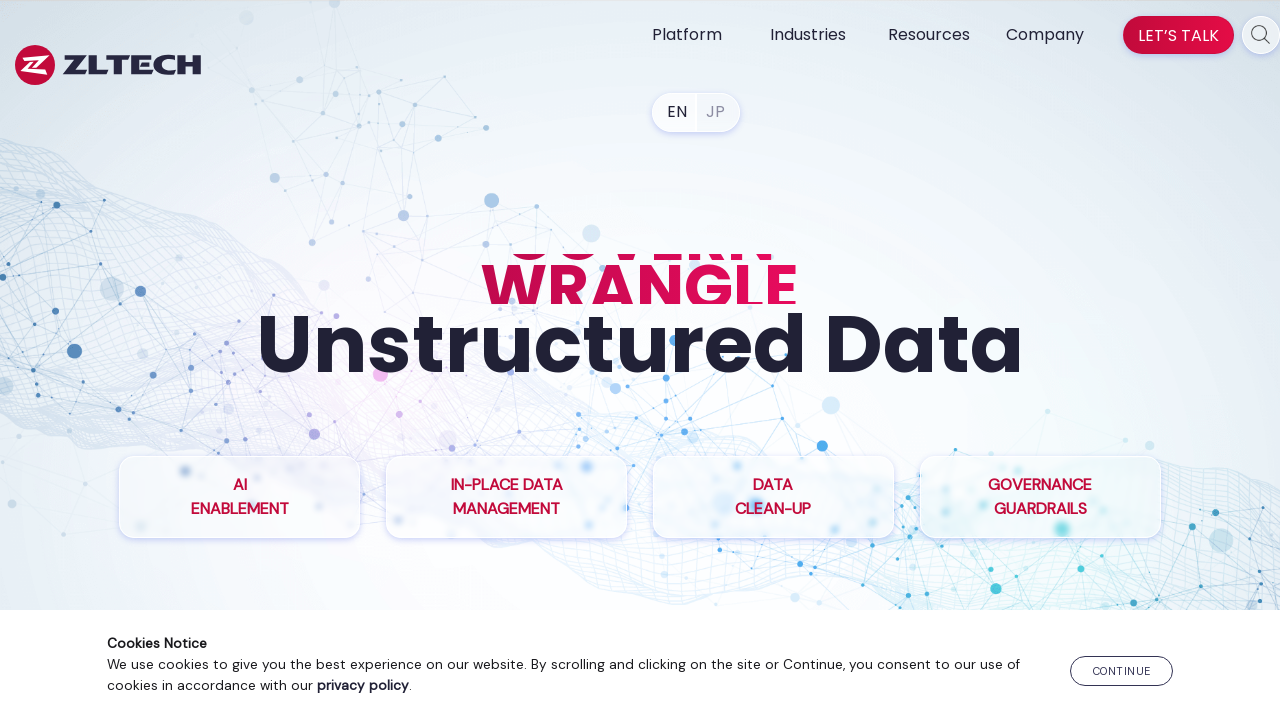

Retrieved href attribute from link element
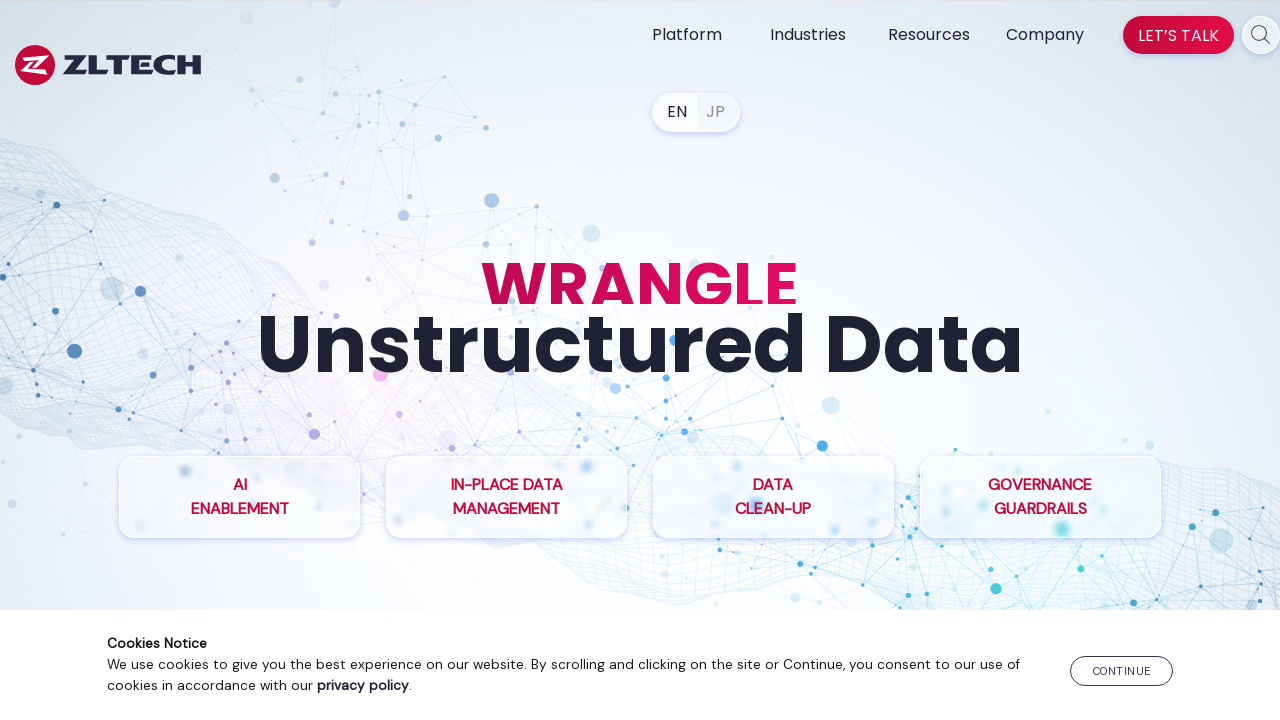

Verified link exists with href: https://www.zlti.com/lib/webinar/
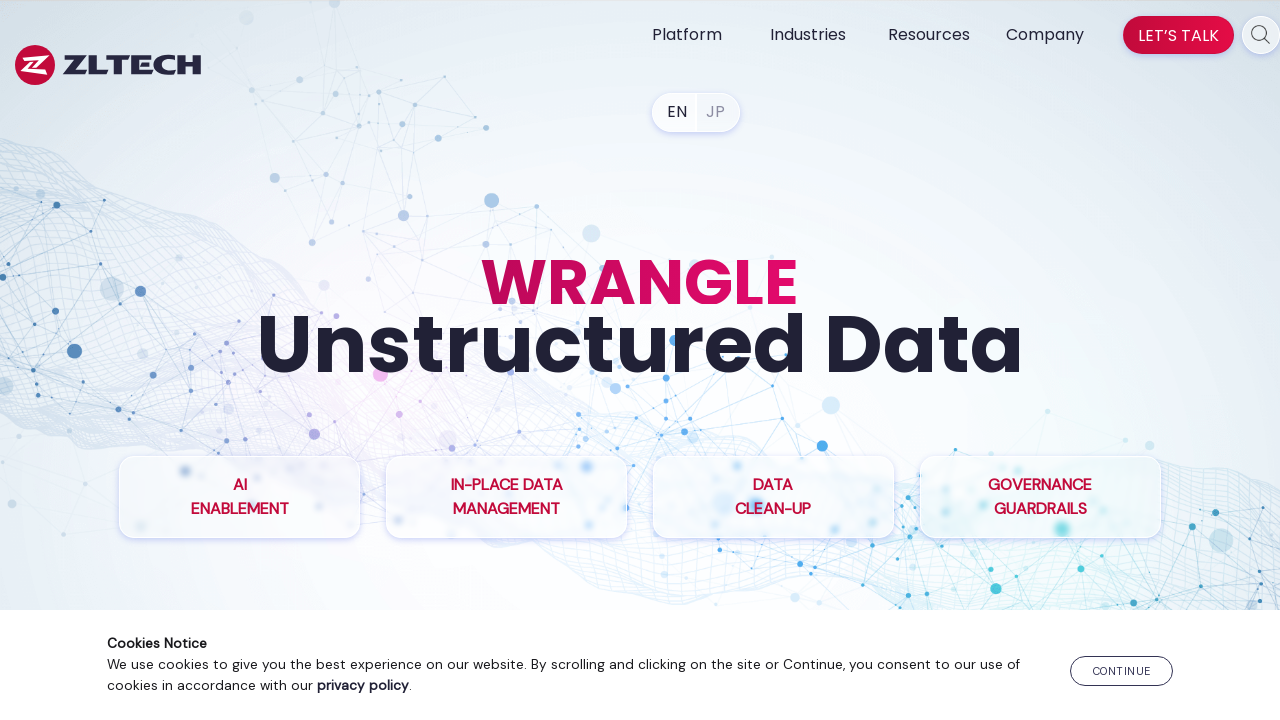

Retrieved href attribute from link element
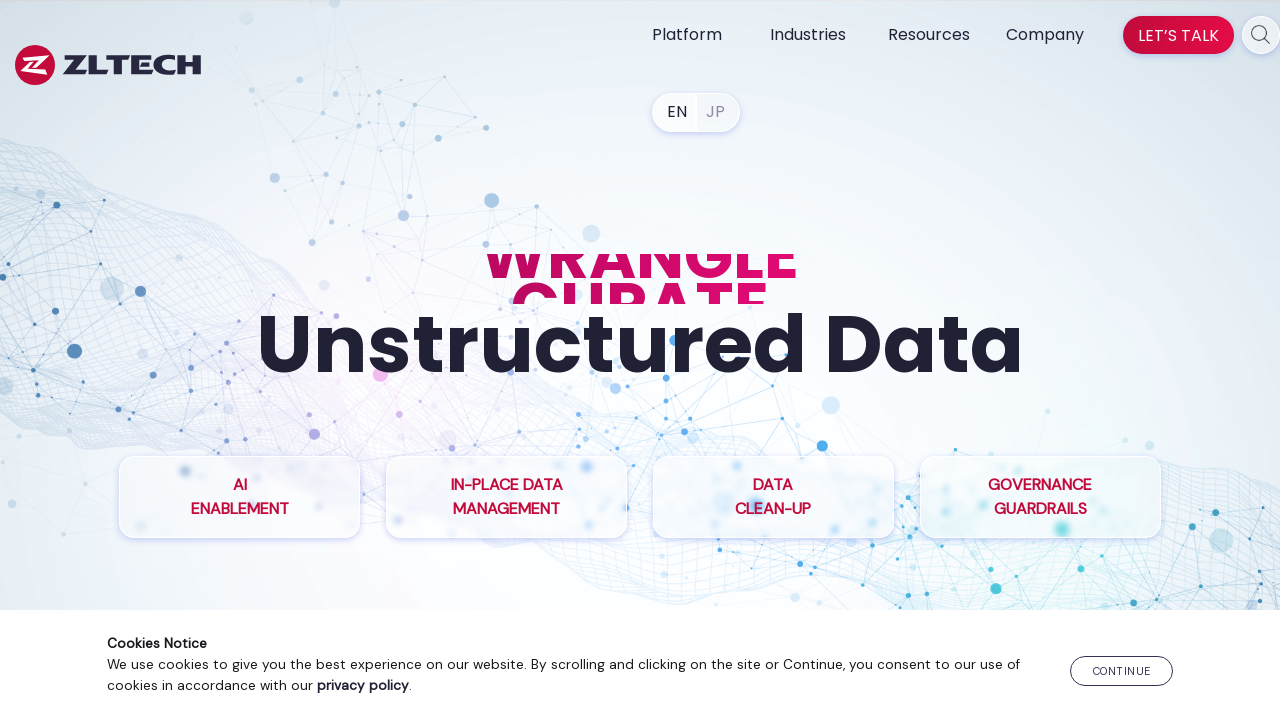

Retrieved href attribute from link element
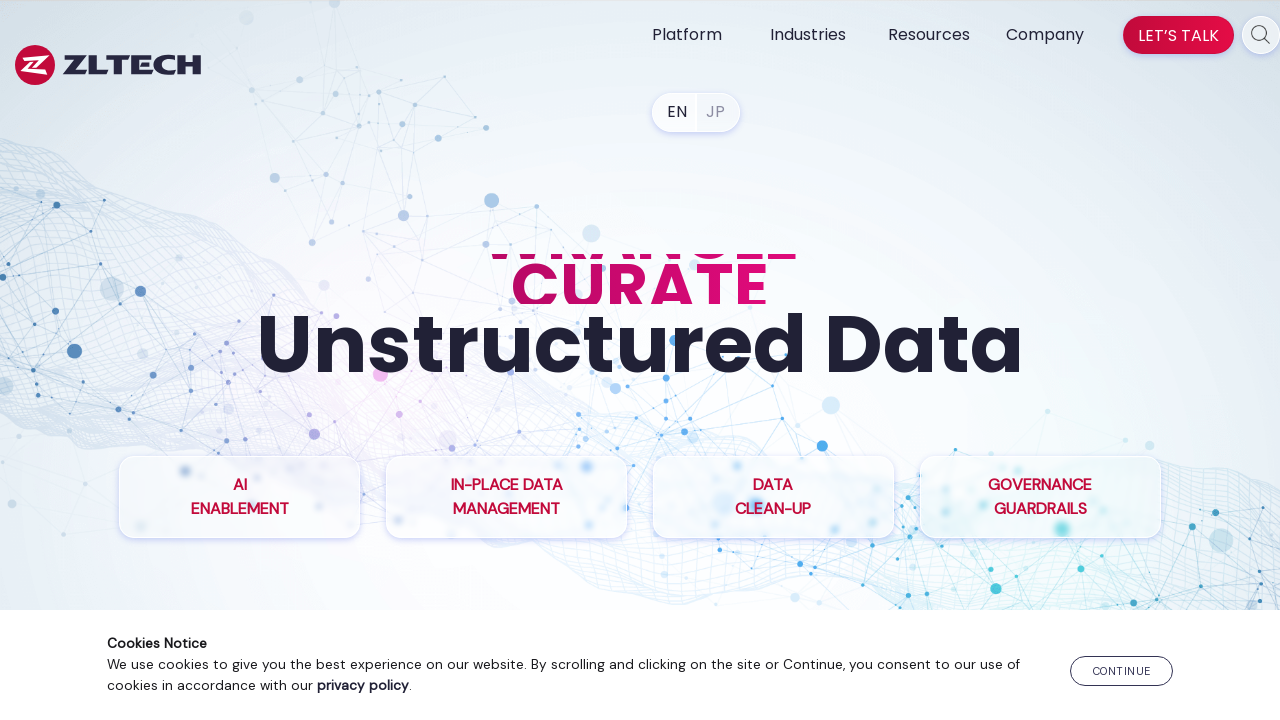

Verified link exists with href: https://www.zlti.com/company/
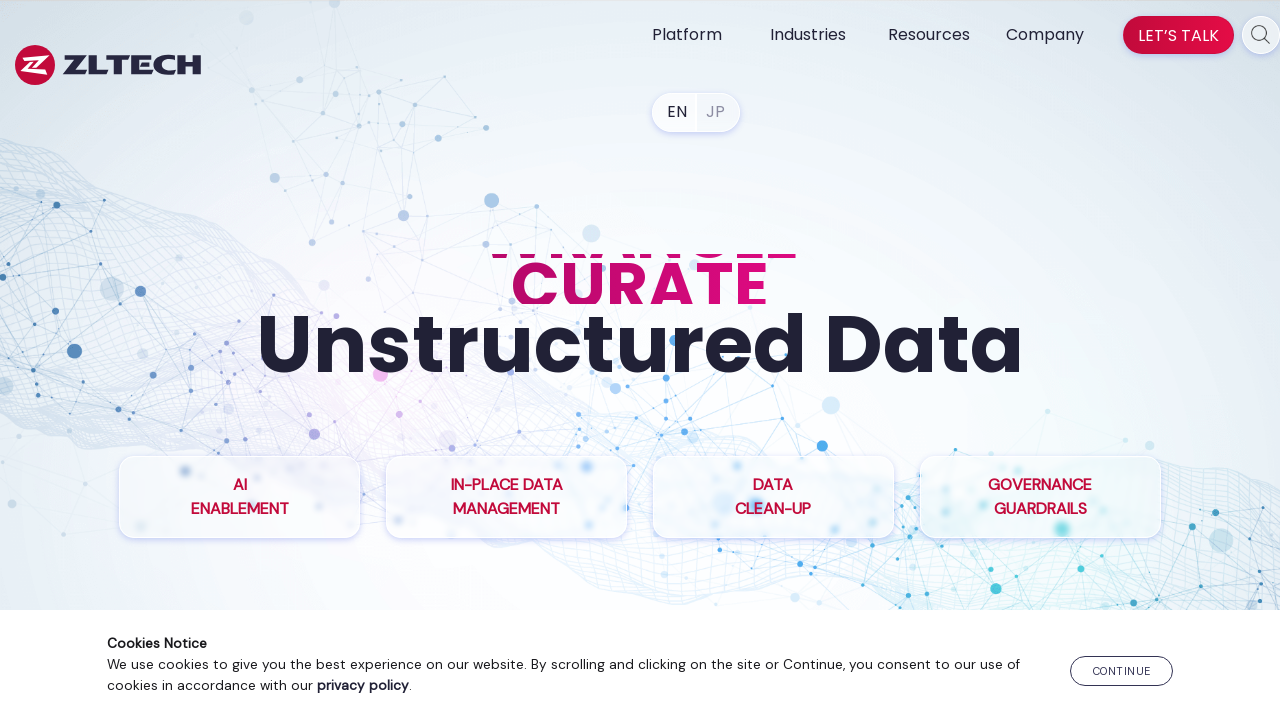

Retrieved href attribute from link element
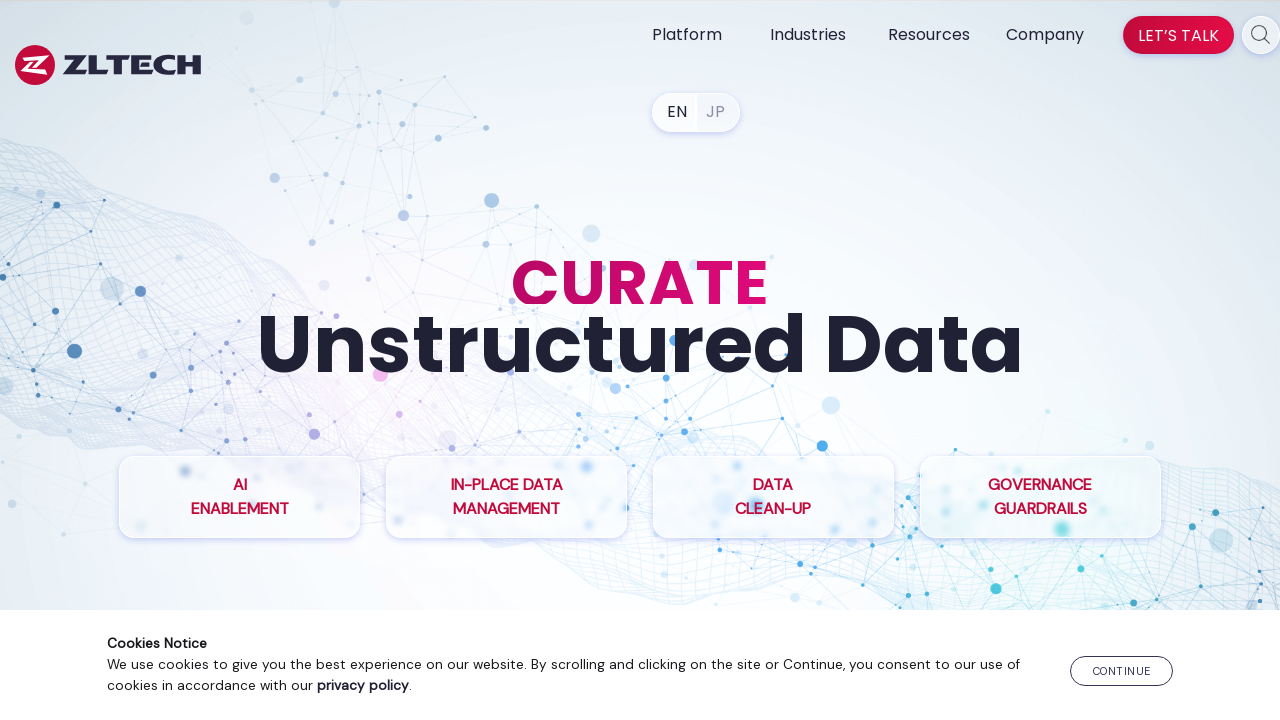

Verified link exists with href: https://www.zlti.com/contact-us/
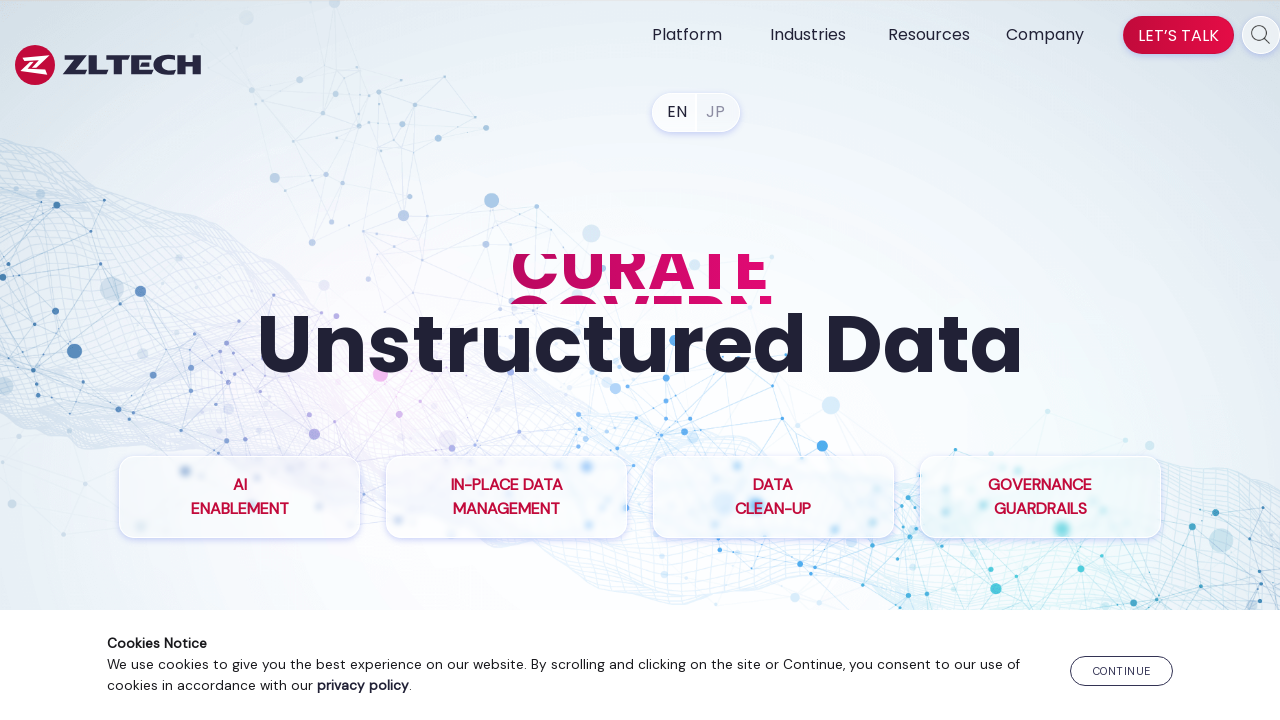

Retrieved href attribute from link element
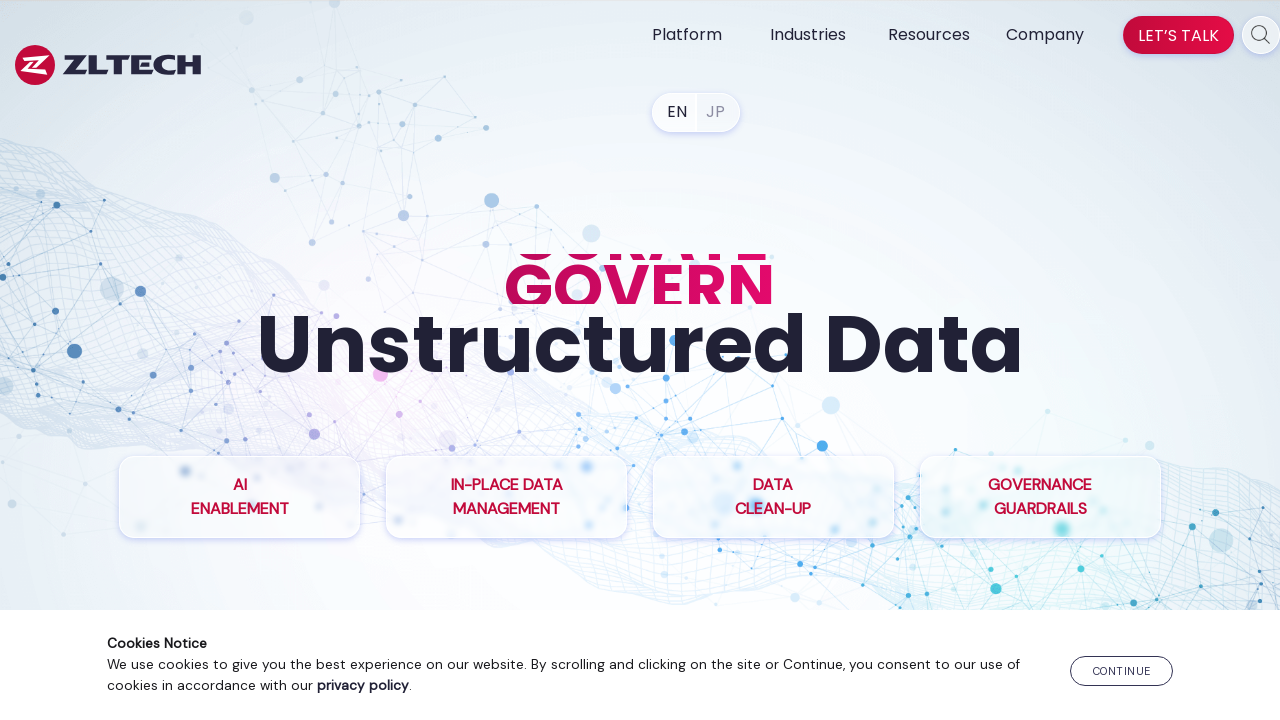

Verified link exists with href: https://www.zlti.com/careers/
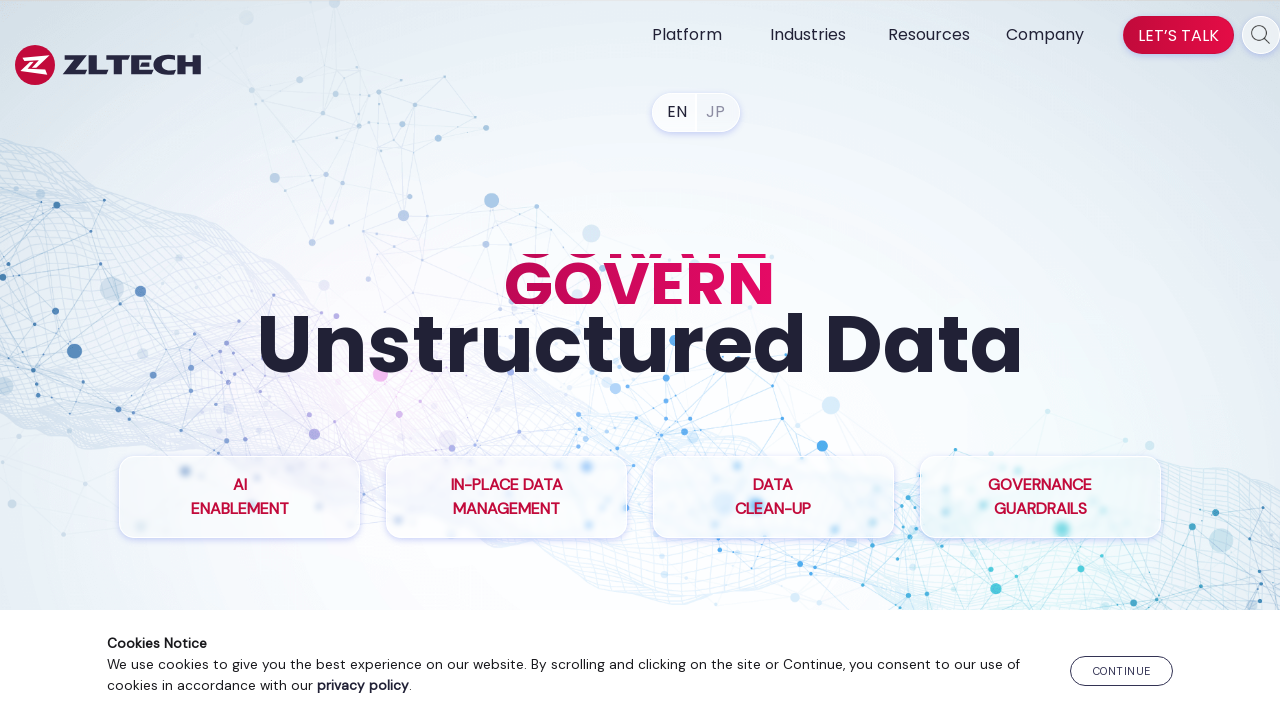

Retrieved href attribute from link element
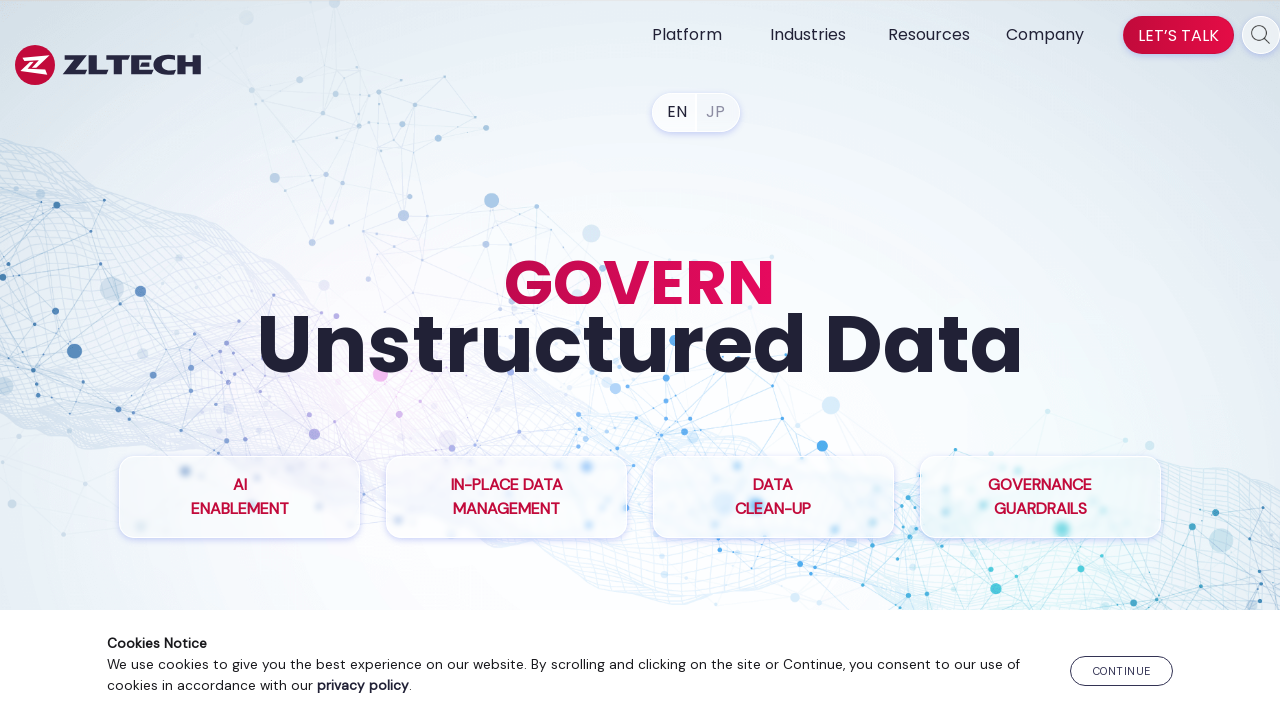

Verified link exists with href: https://www.zlti.com/partners/
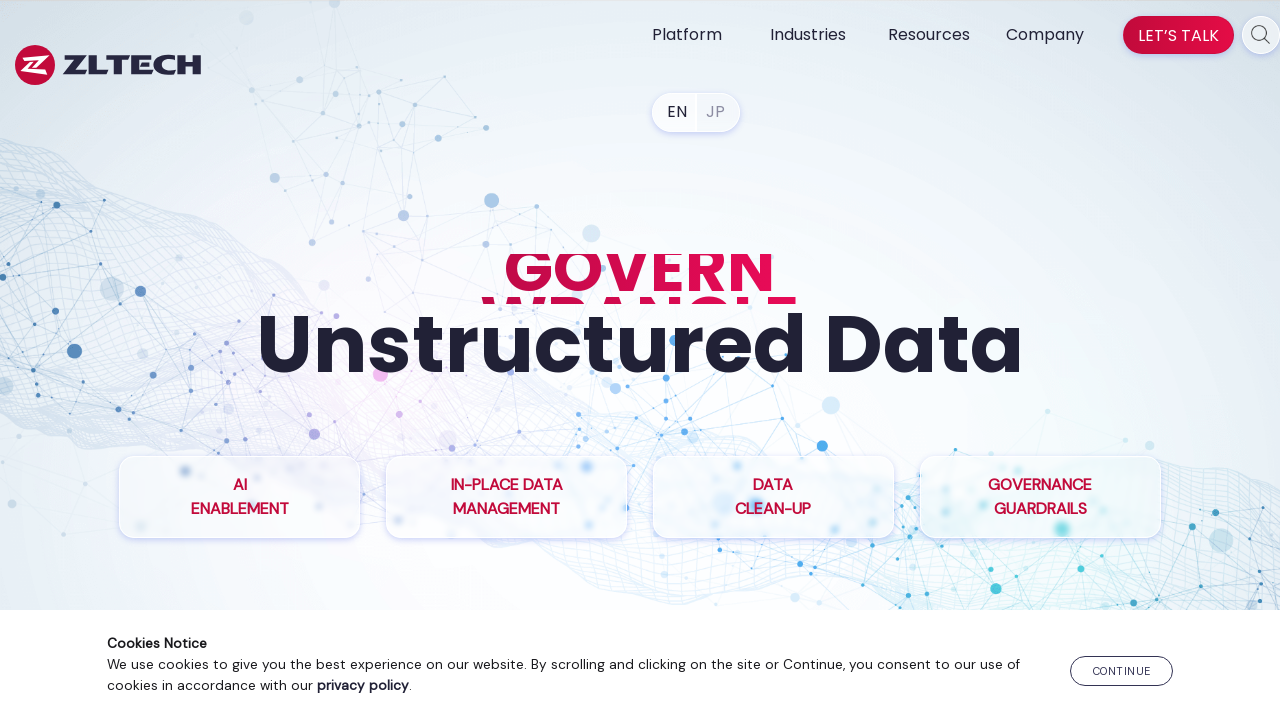

Retrieved href attribute from link element
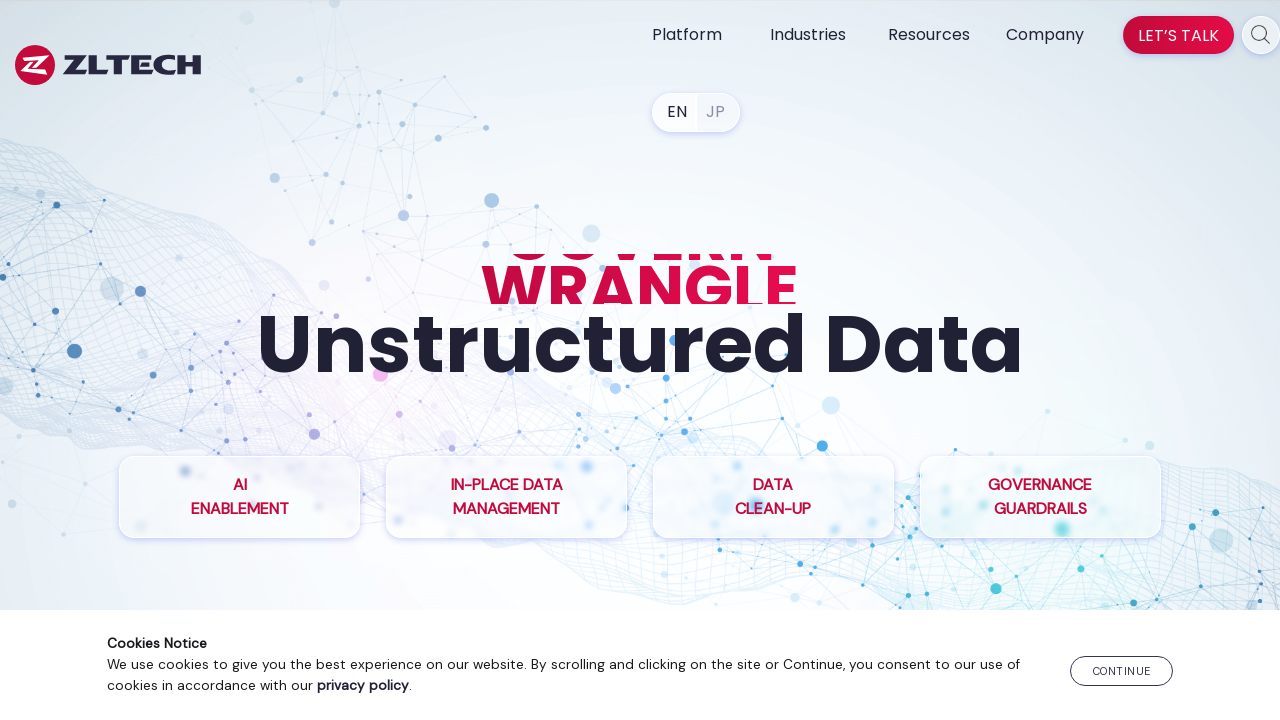

Verified link exists with href: https://www.zlti.com/press-releases/
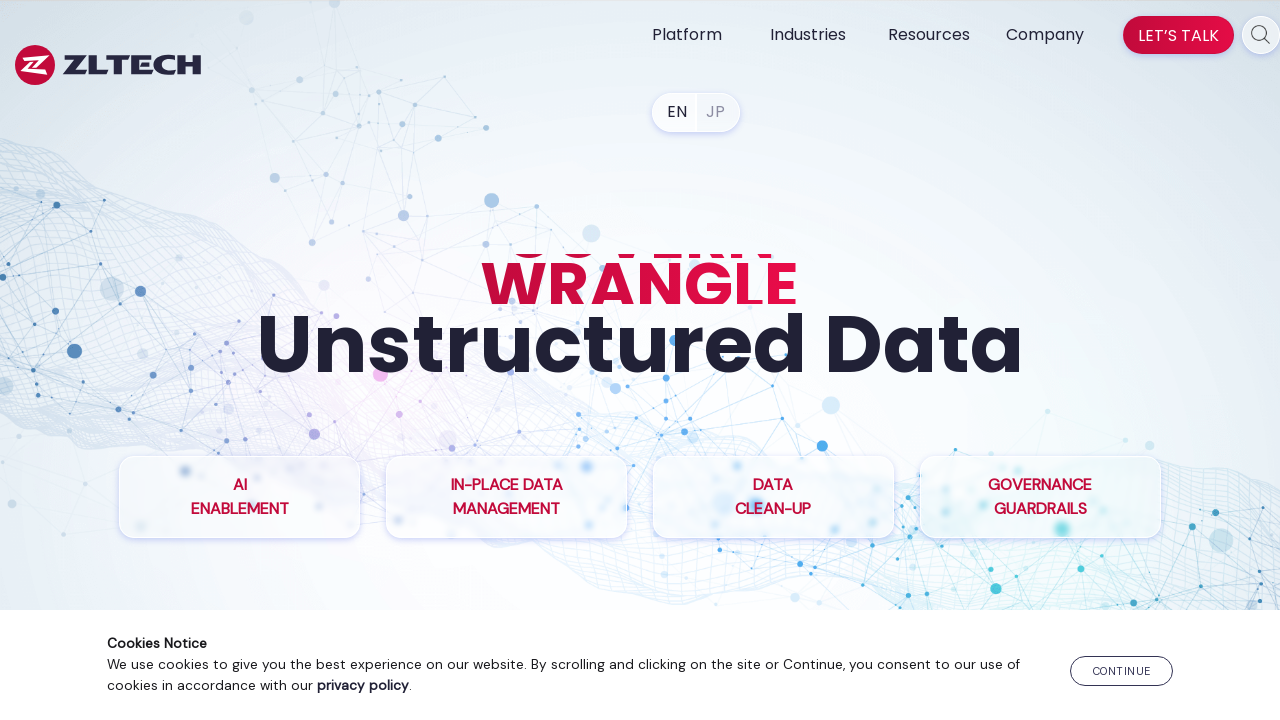

Retrieved href attribute from link element
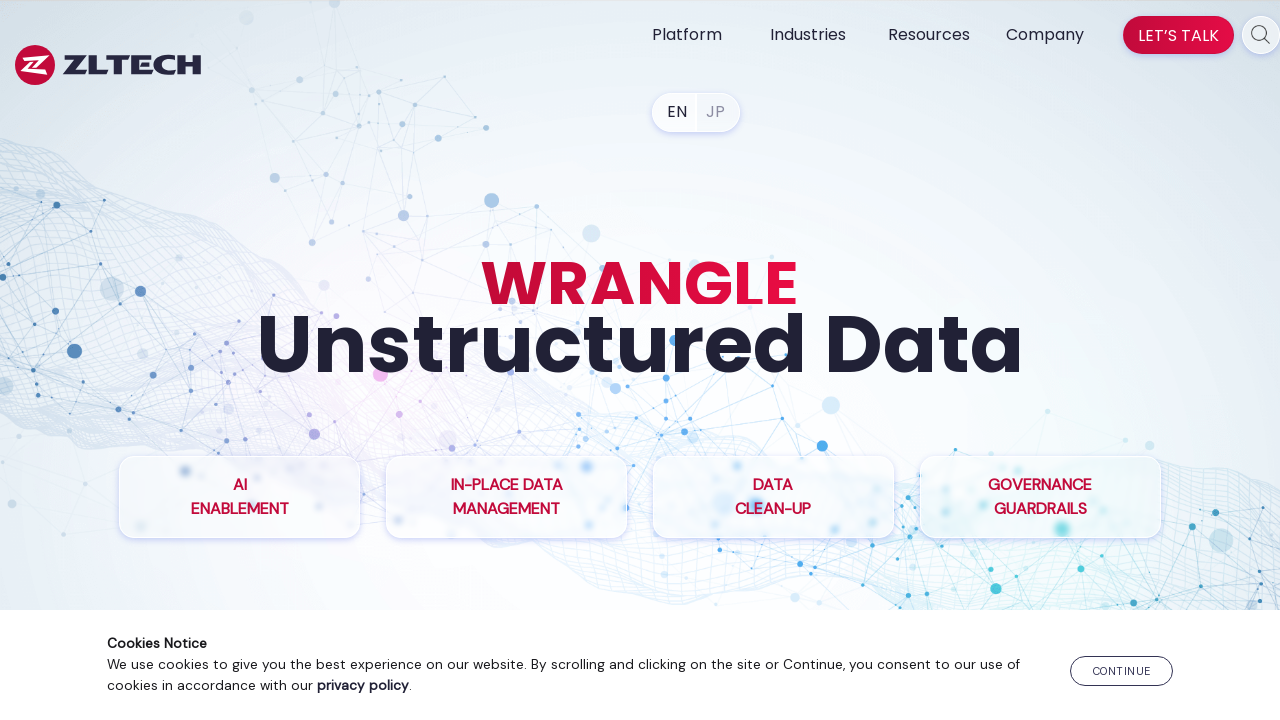

Verified link exists with href: https://www.zlti.com/newsroom/
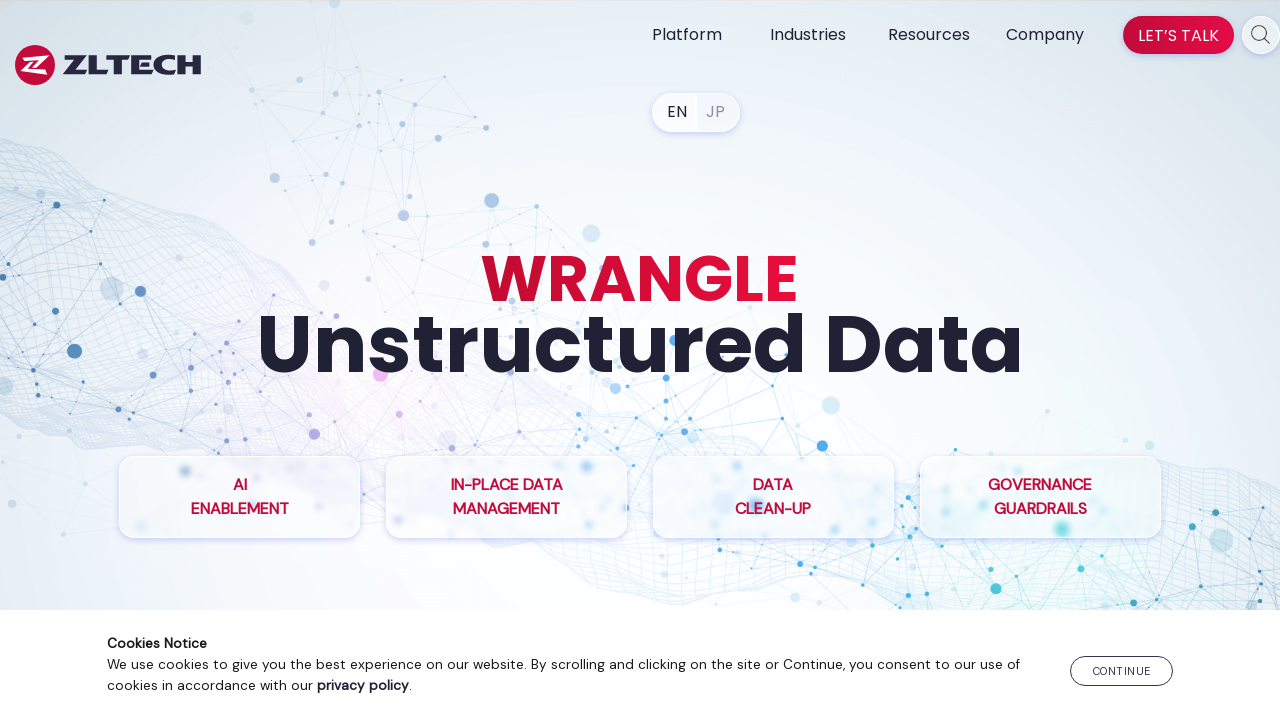

Retrieved href attribute from link element
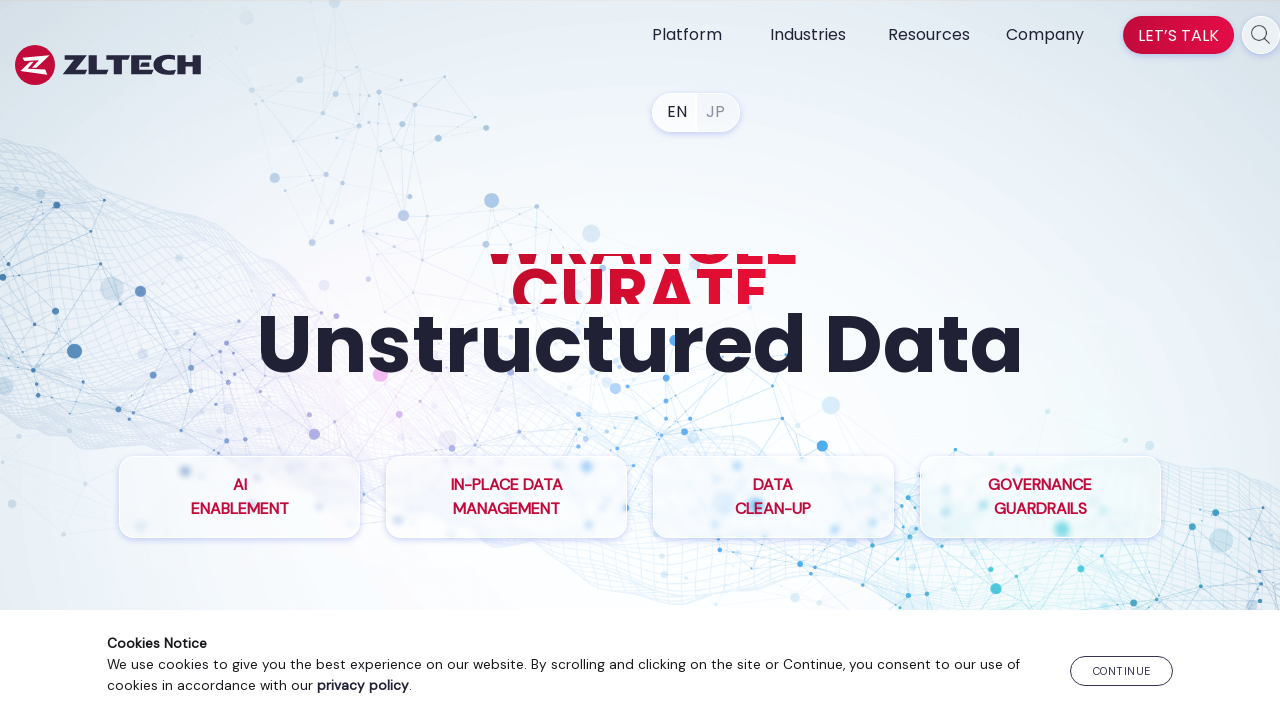

Verified link exists with href: #footer-CTA
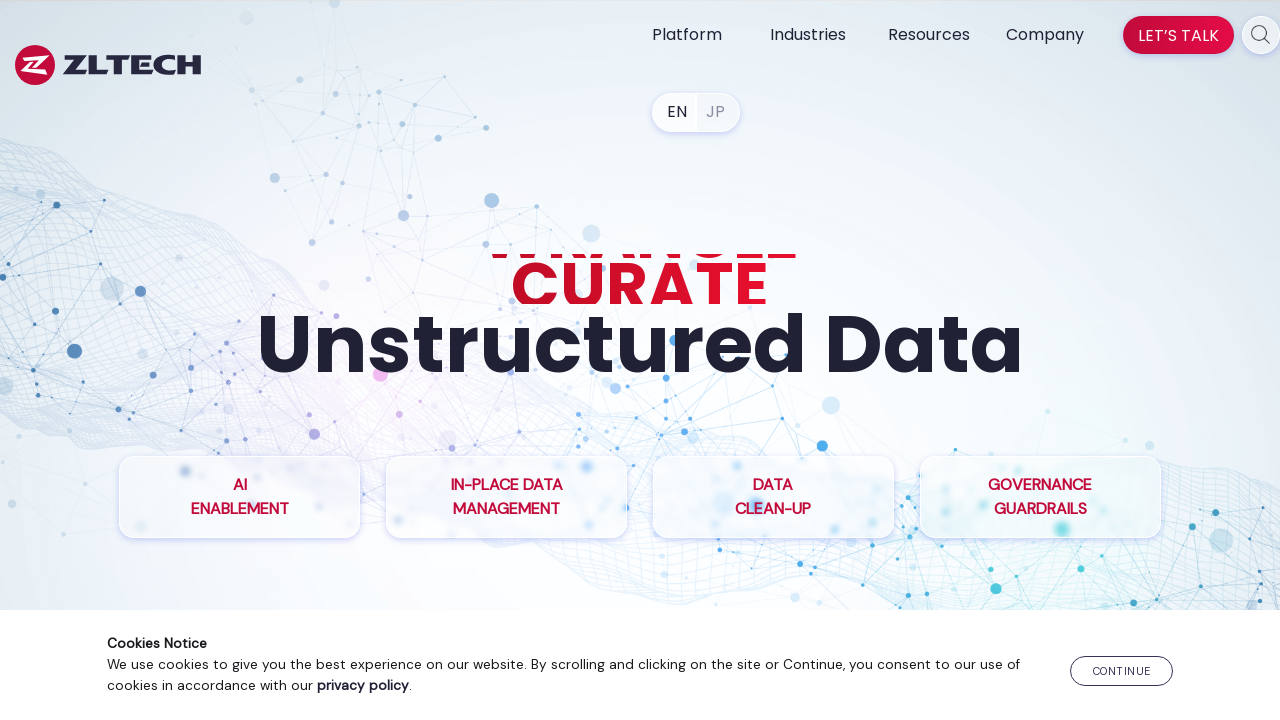

Retrieved href attribute from link element
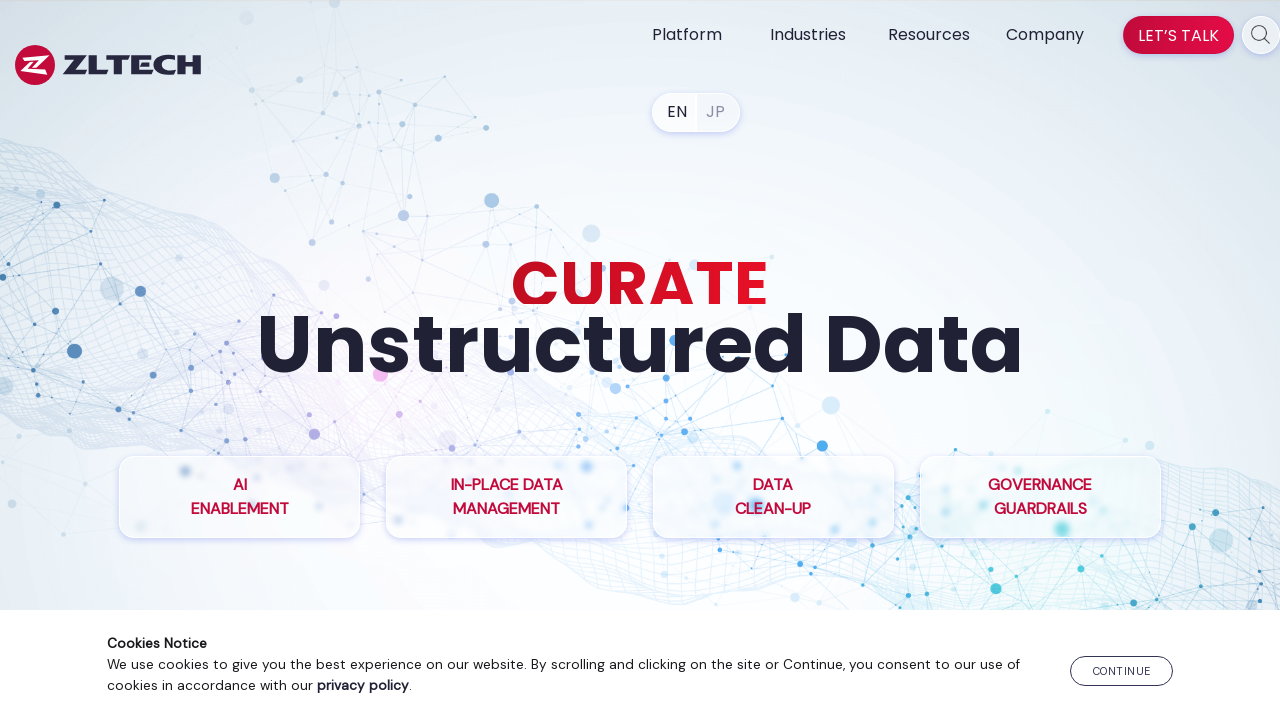

Verified link exists with href: https://www.zlti.com/
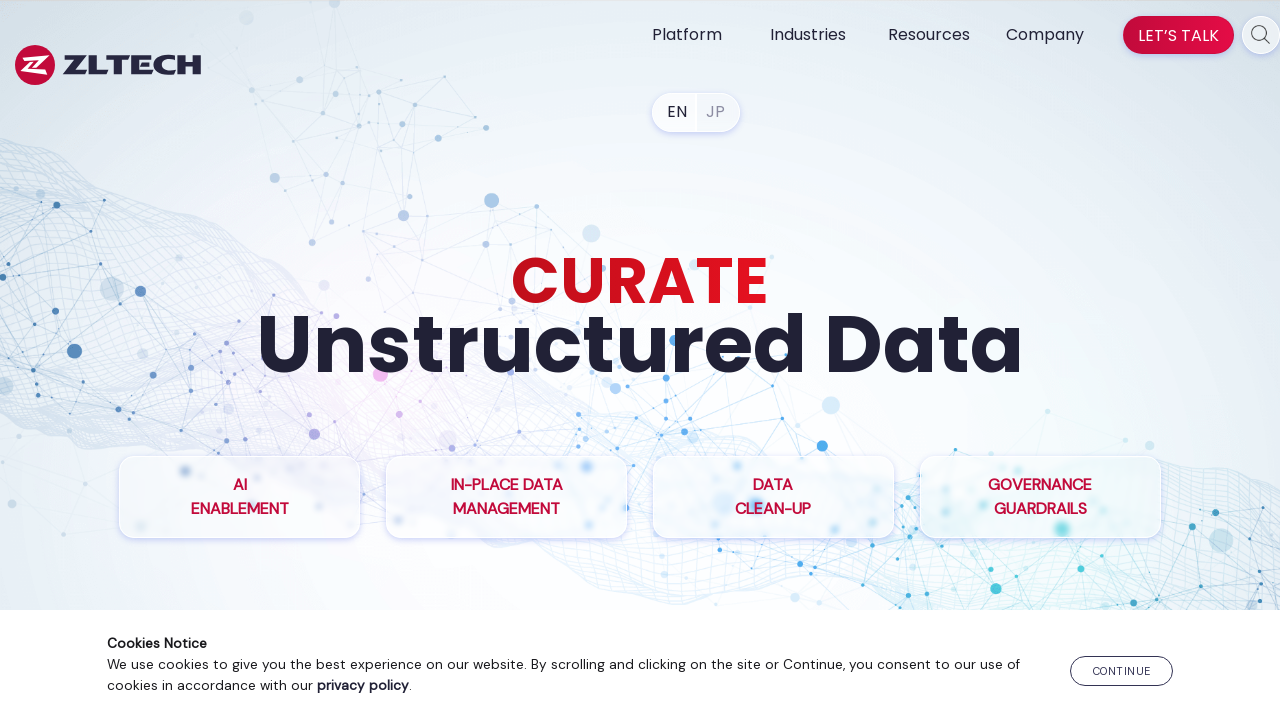

Retrieved href attribute from link element
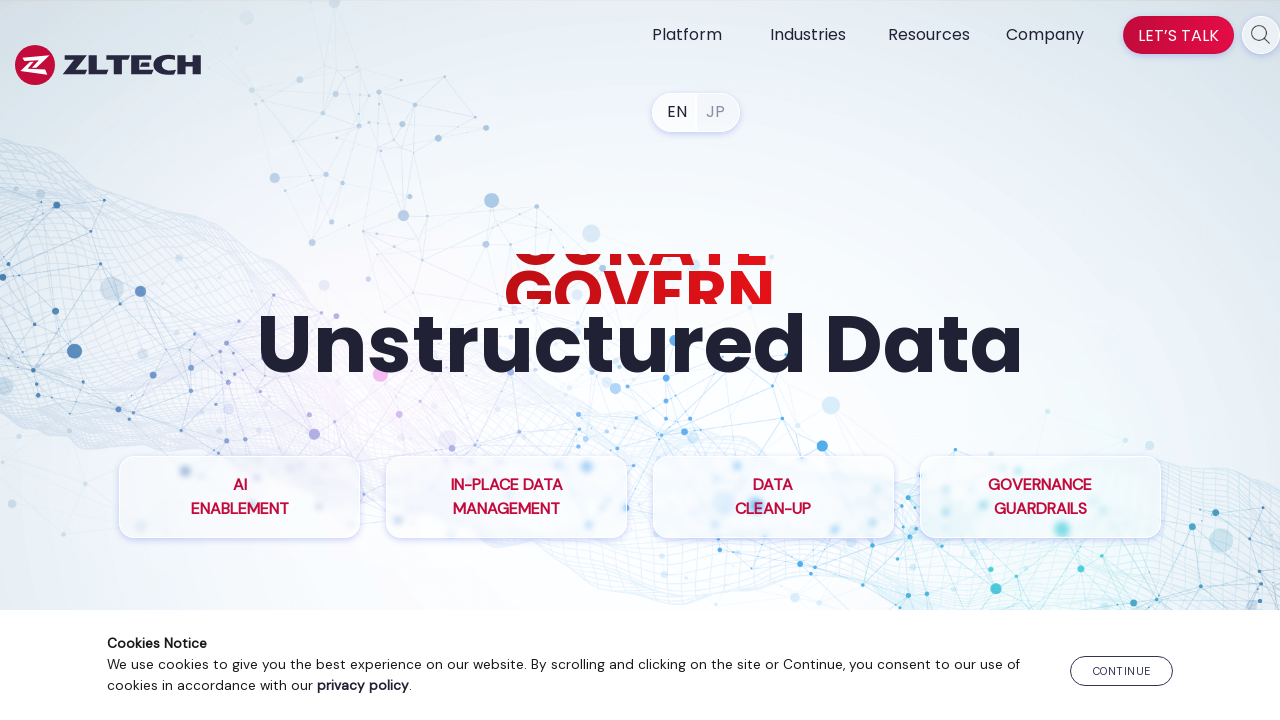

Verified link exists with href: https://www.zlti.com/jp/
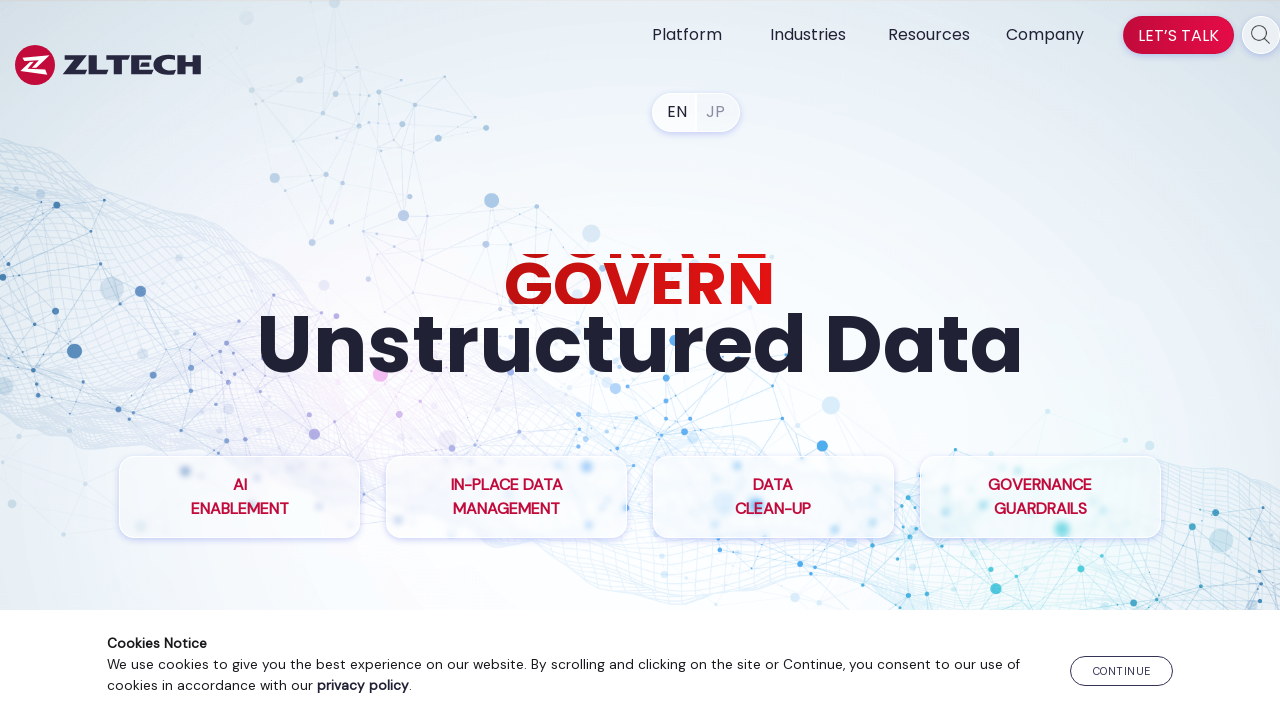

Retrieved href attribute from link element
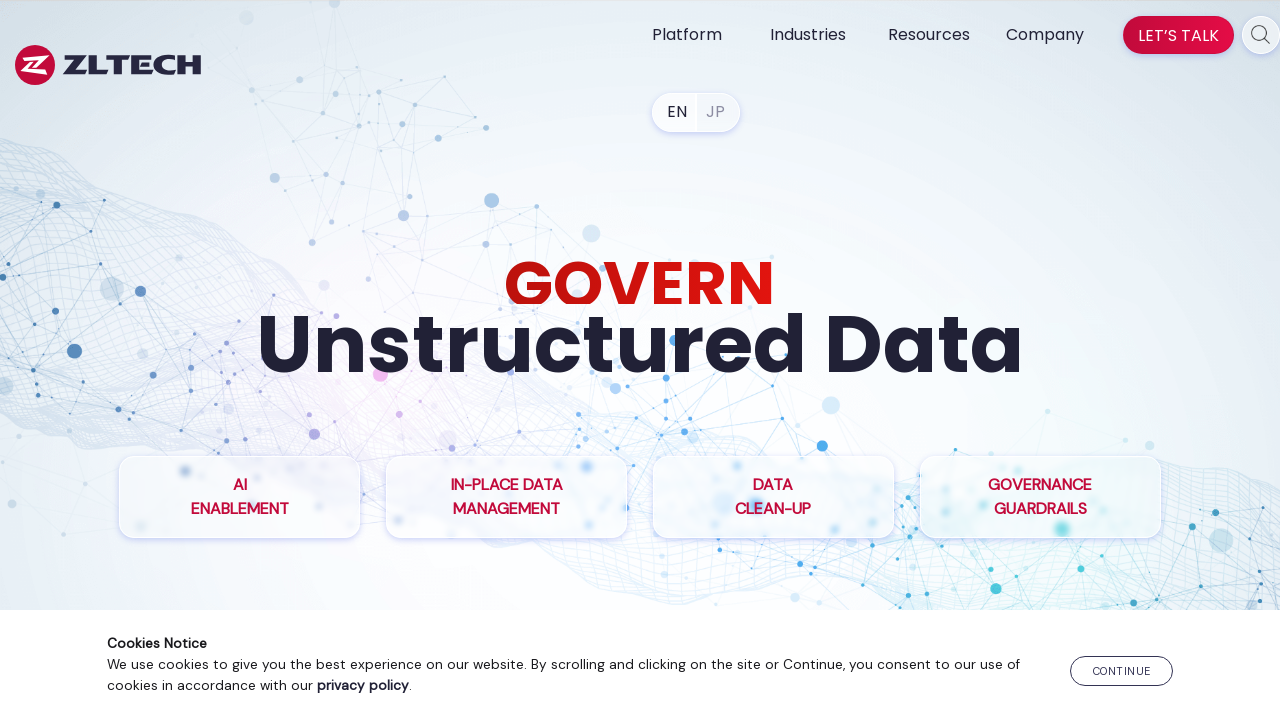

Verified link exists with href: /enterprise-data-genai/
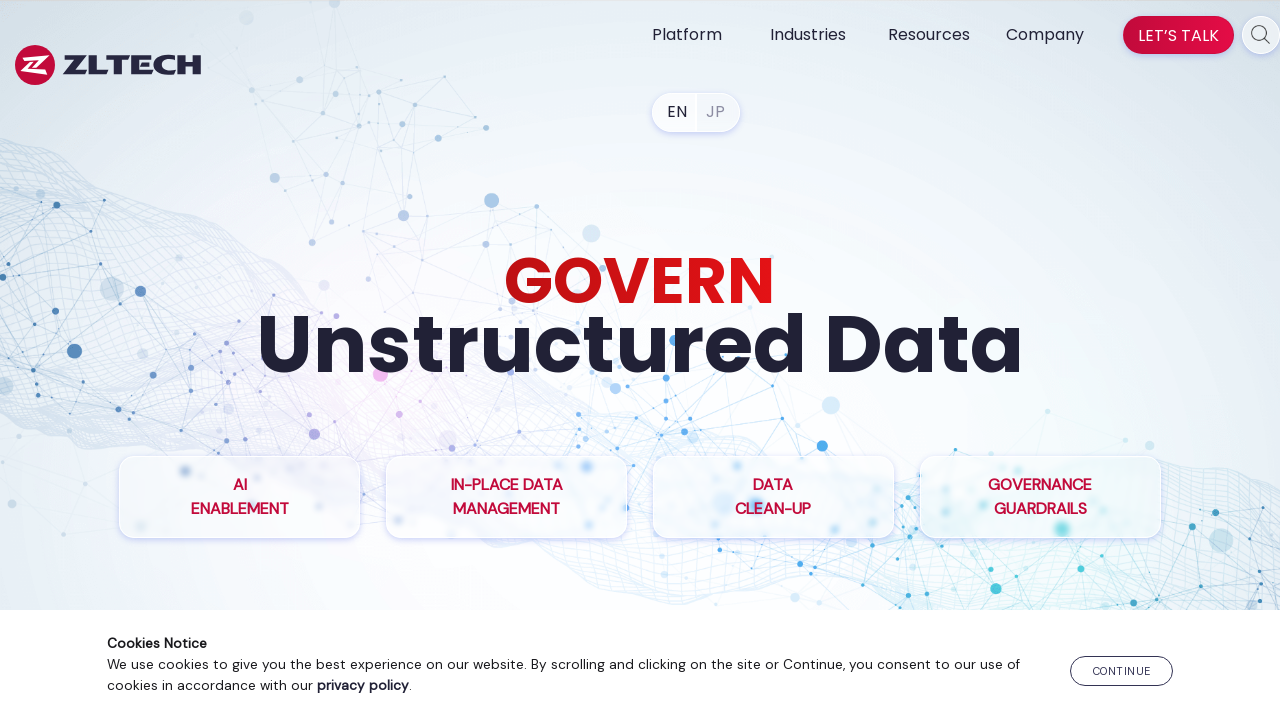

Retrieved href attribute from link element
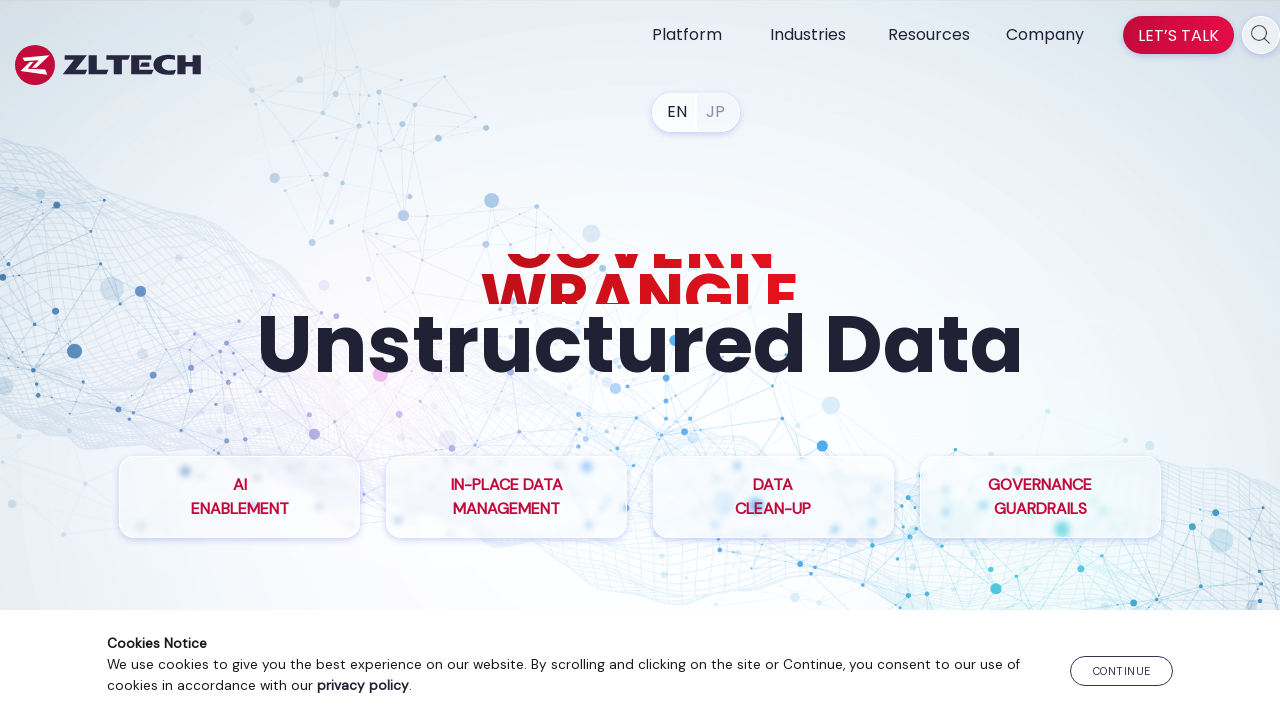

Verified link exists with href: /inplace-data-management/
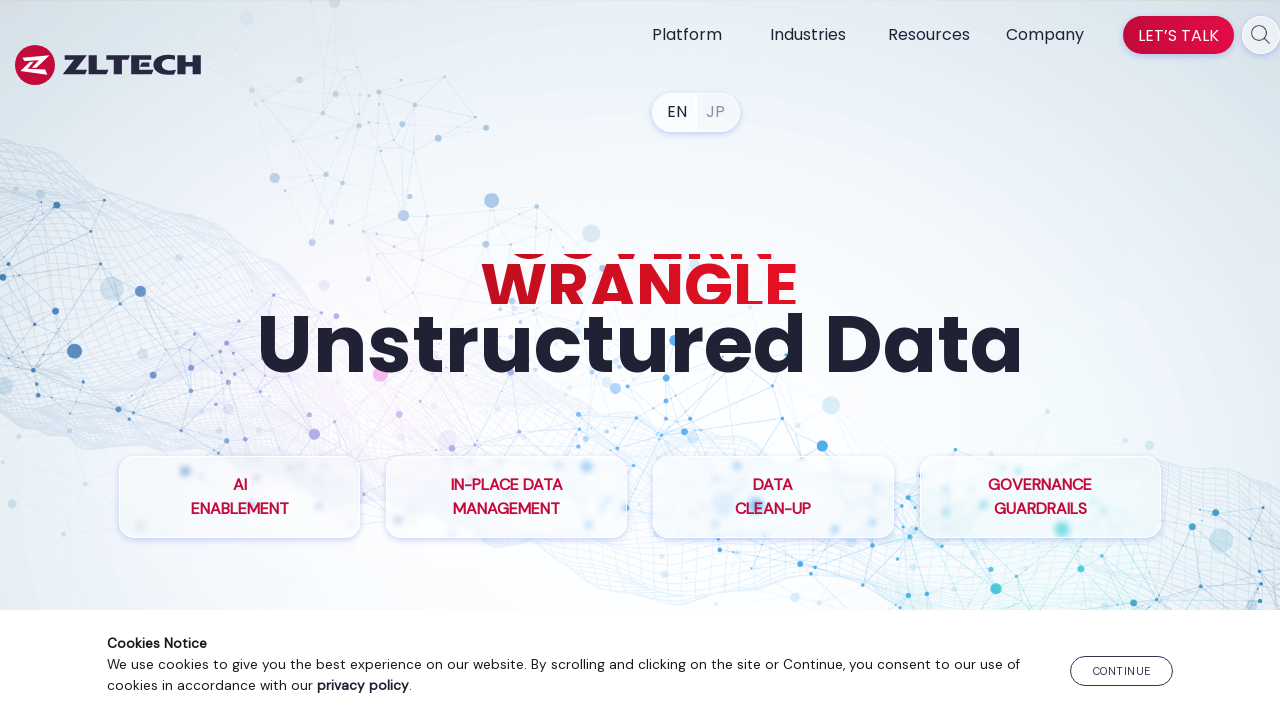

Retrieved href attribute from link element
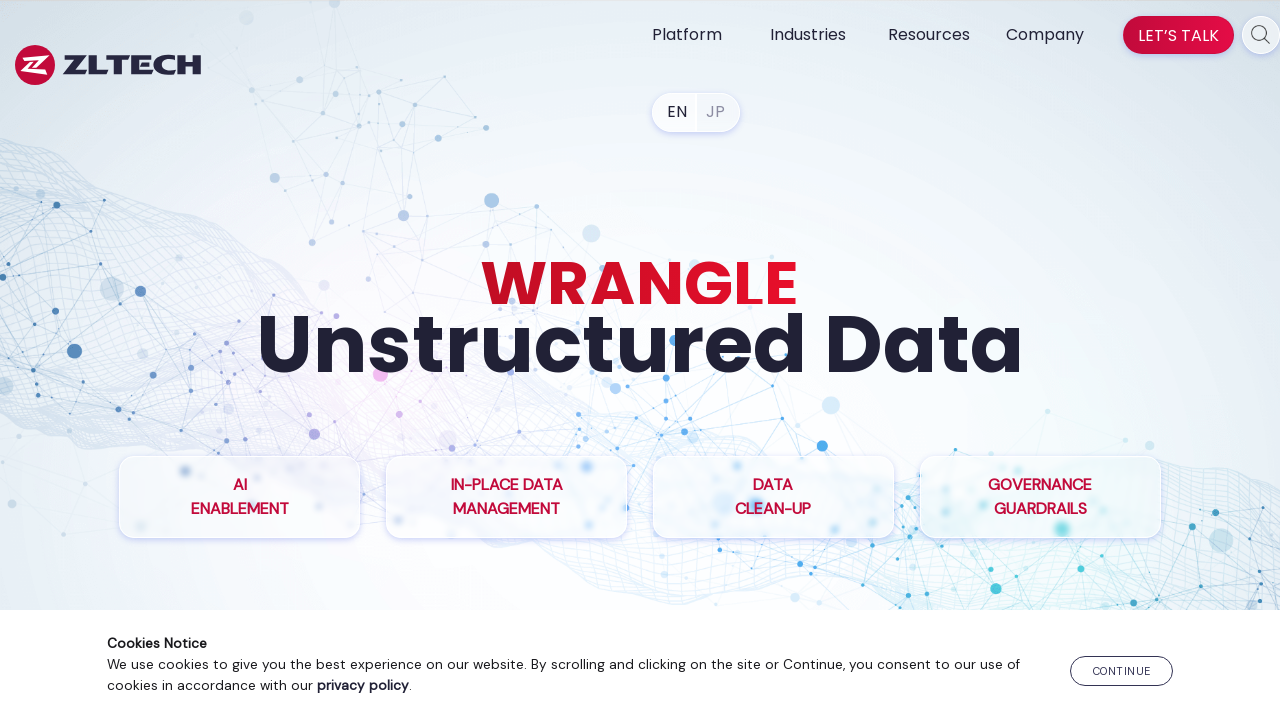

Verified link exists with href: /file-analysis/
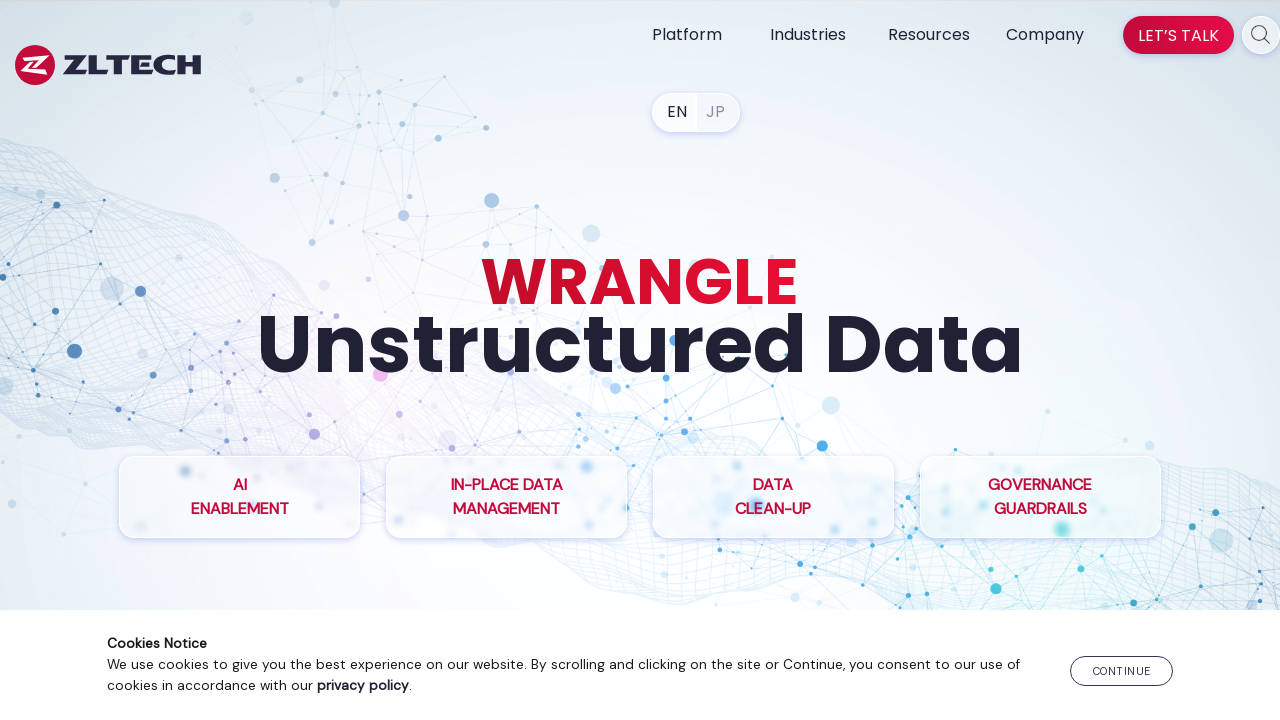

Retrieved href attribute from link element
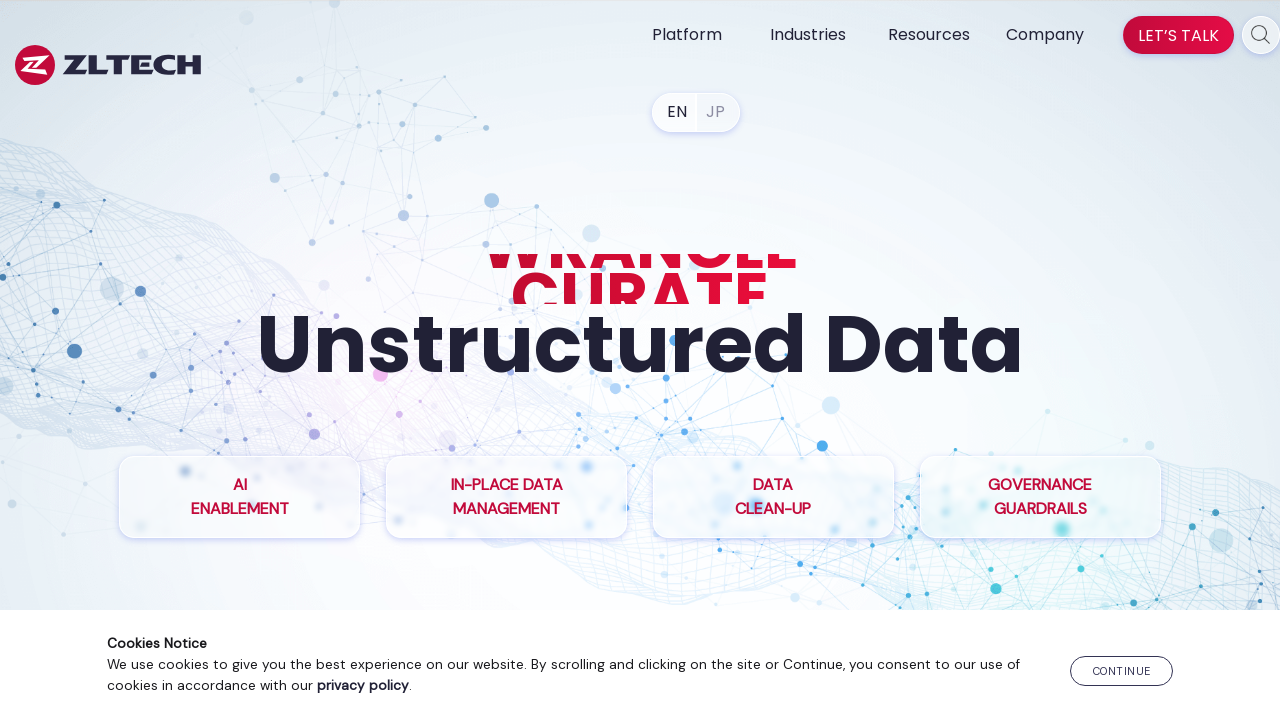

Verified link exists with href: /information-governance/
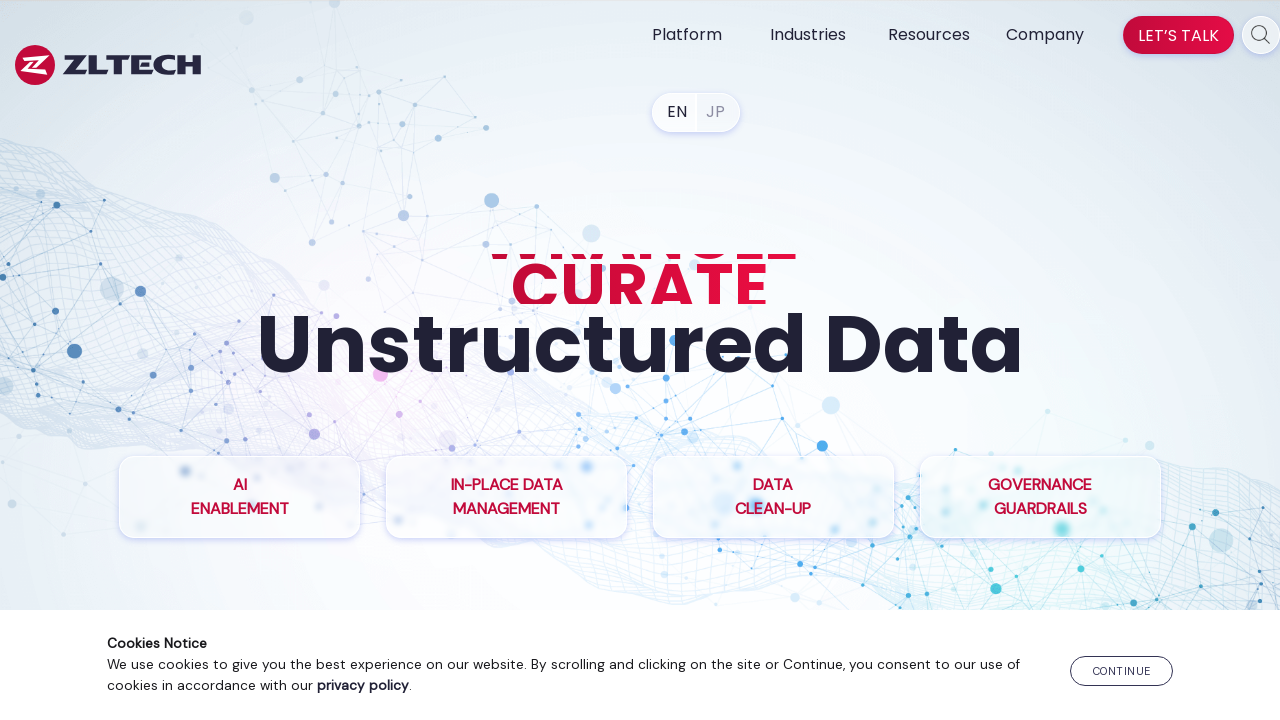

Retrieved href attribute from link element
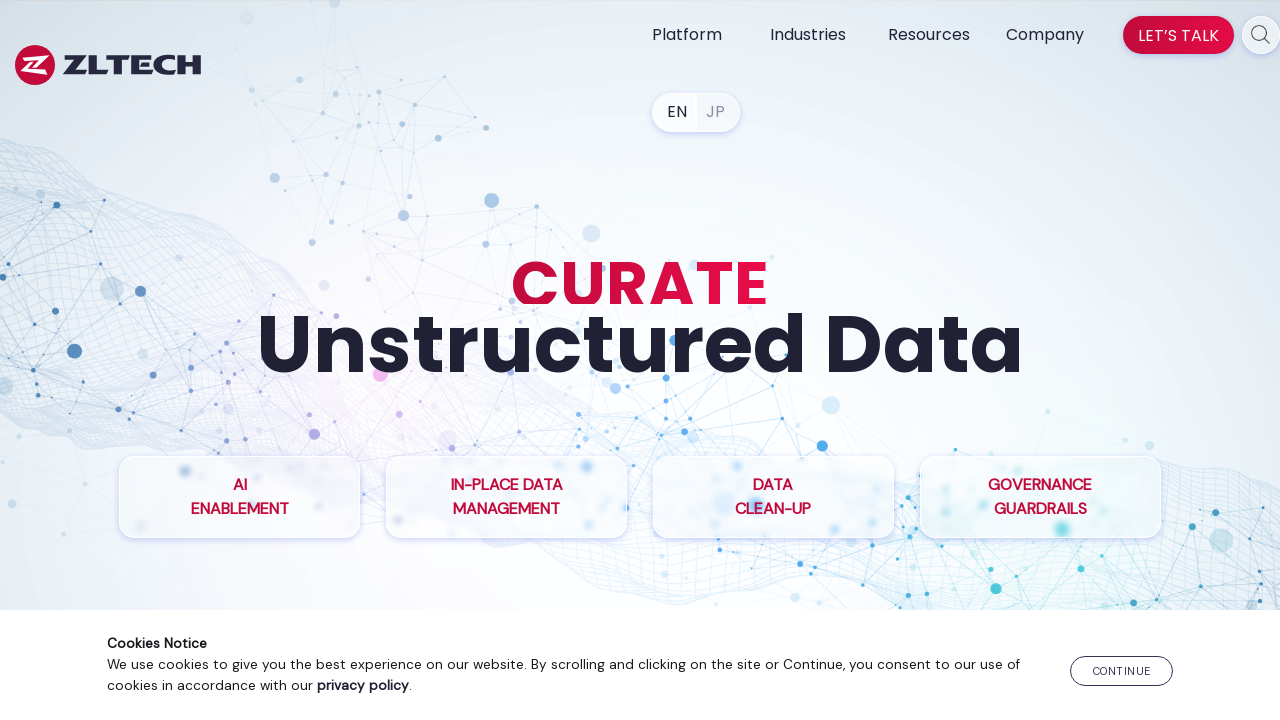

Verified link exists with href: #footer-CTA
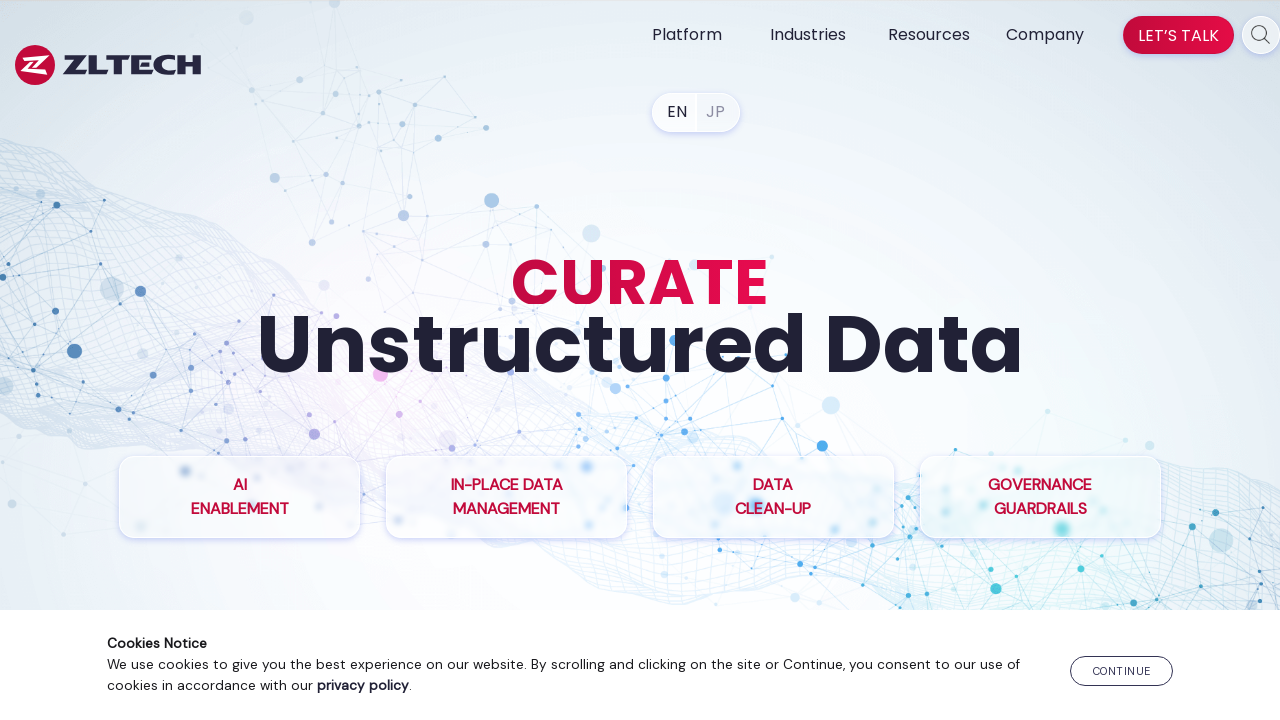

Retrieved href attribute from link element
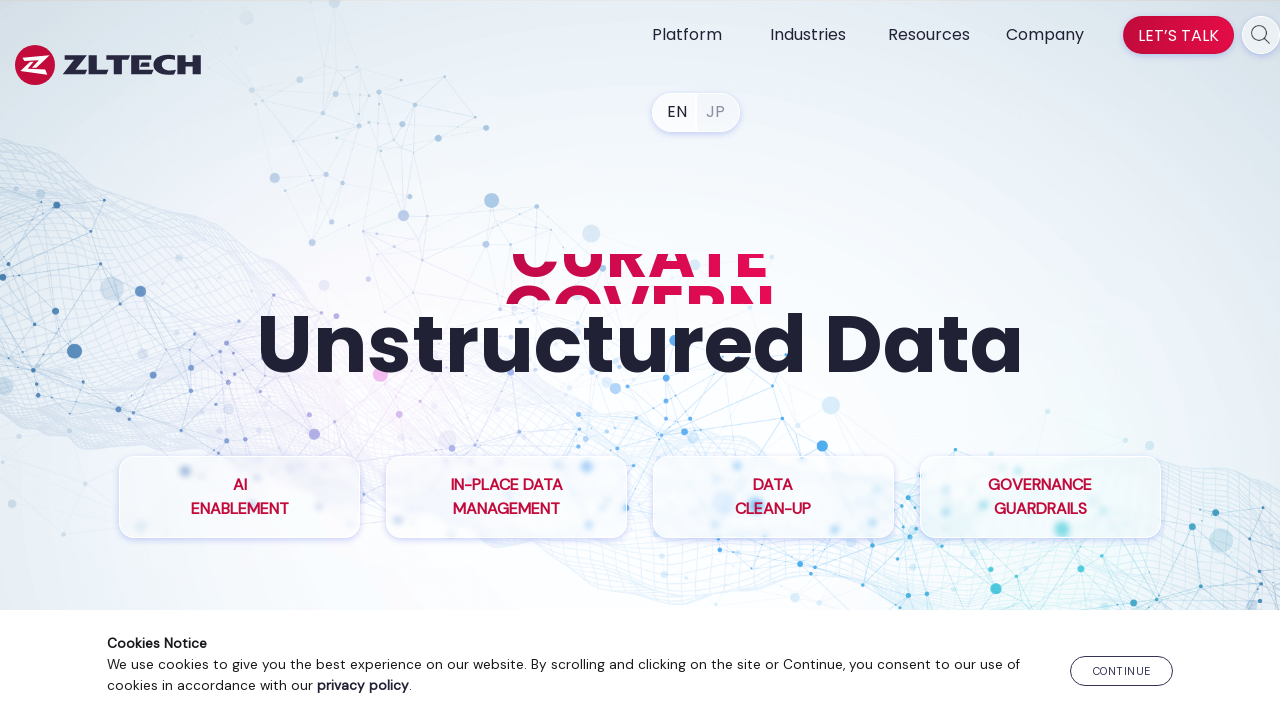

Verified link exists with href: /compliance-management-software/
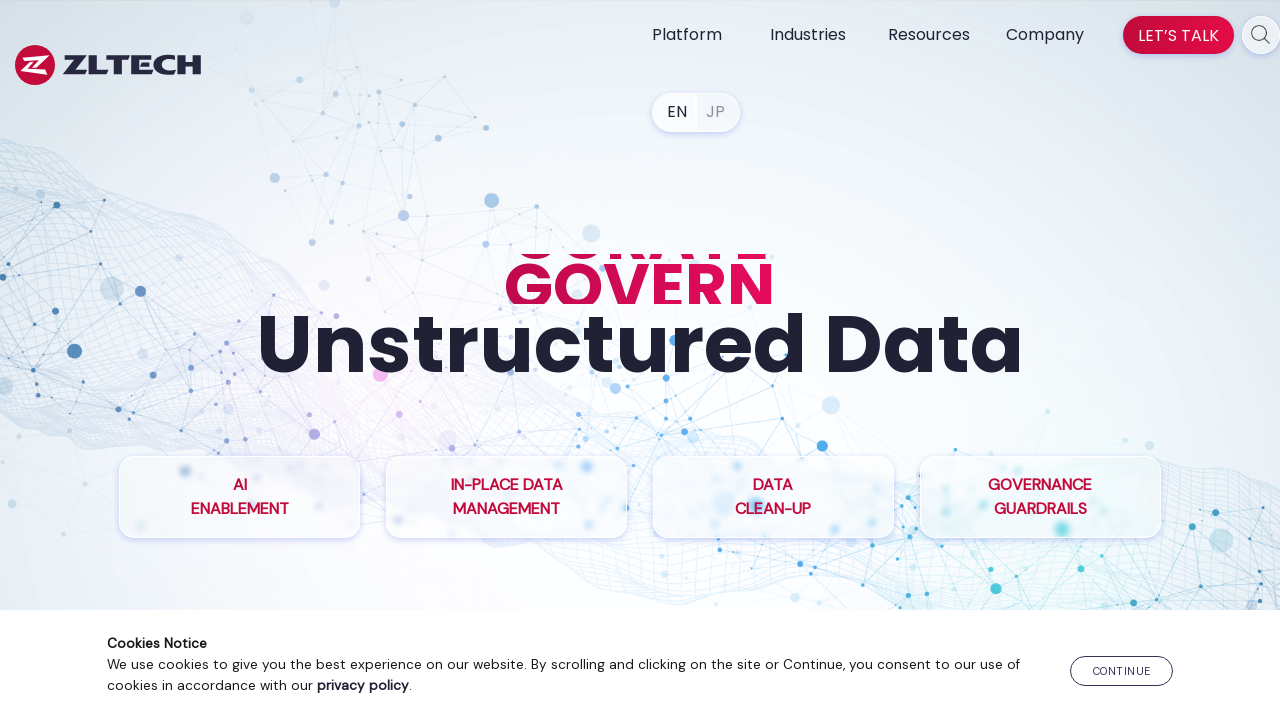

Retrieved href attribute from link element
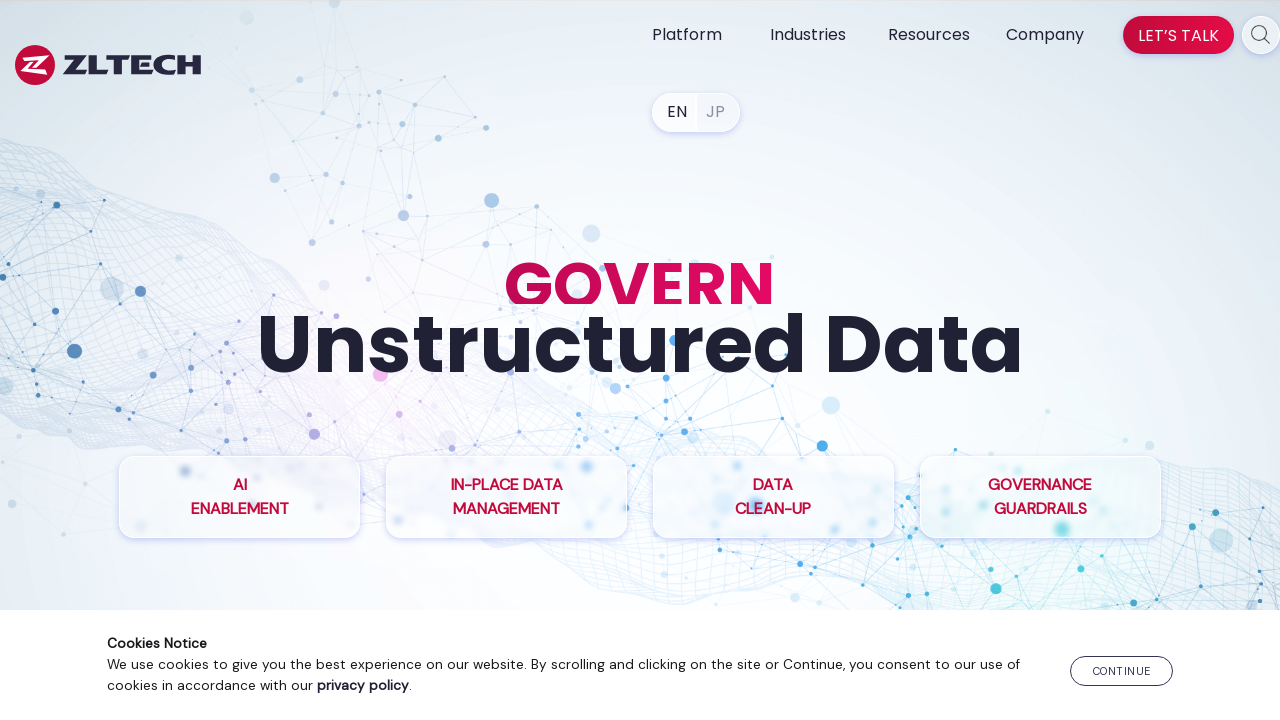

Verified link exists with href: /ediscovery-compliance-solution/
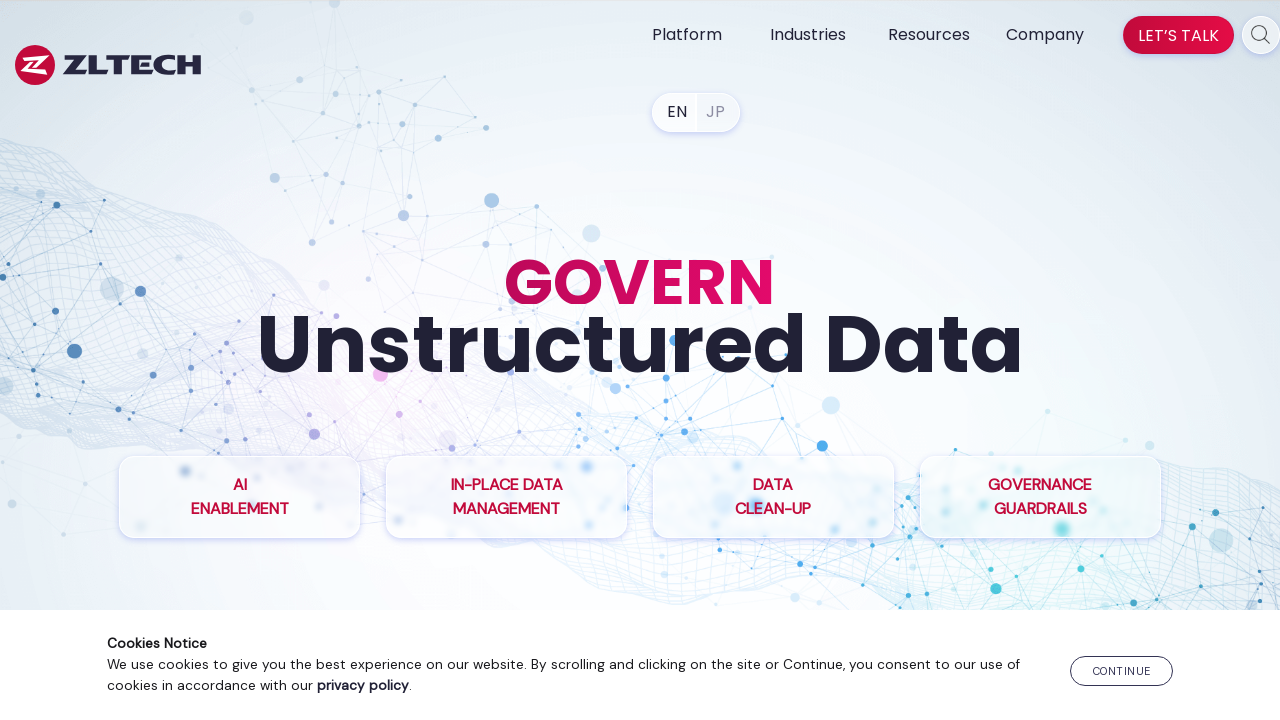

Retrieved href attribute from link element
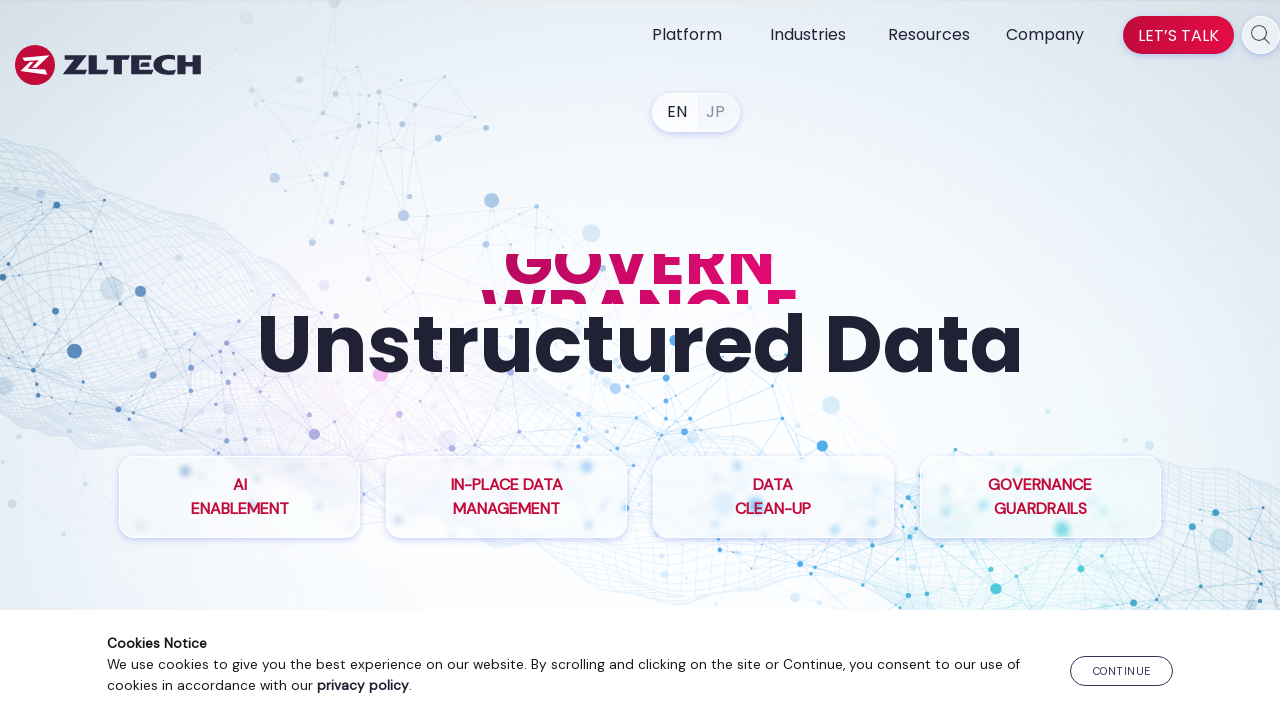

Verified link exists with href: /records-management-system/
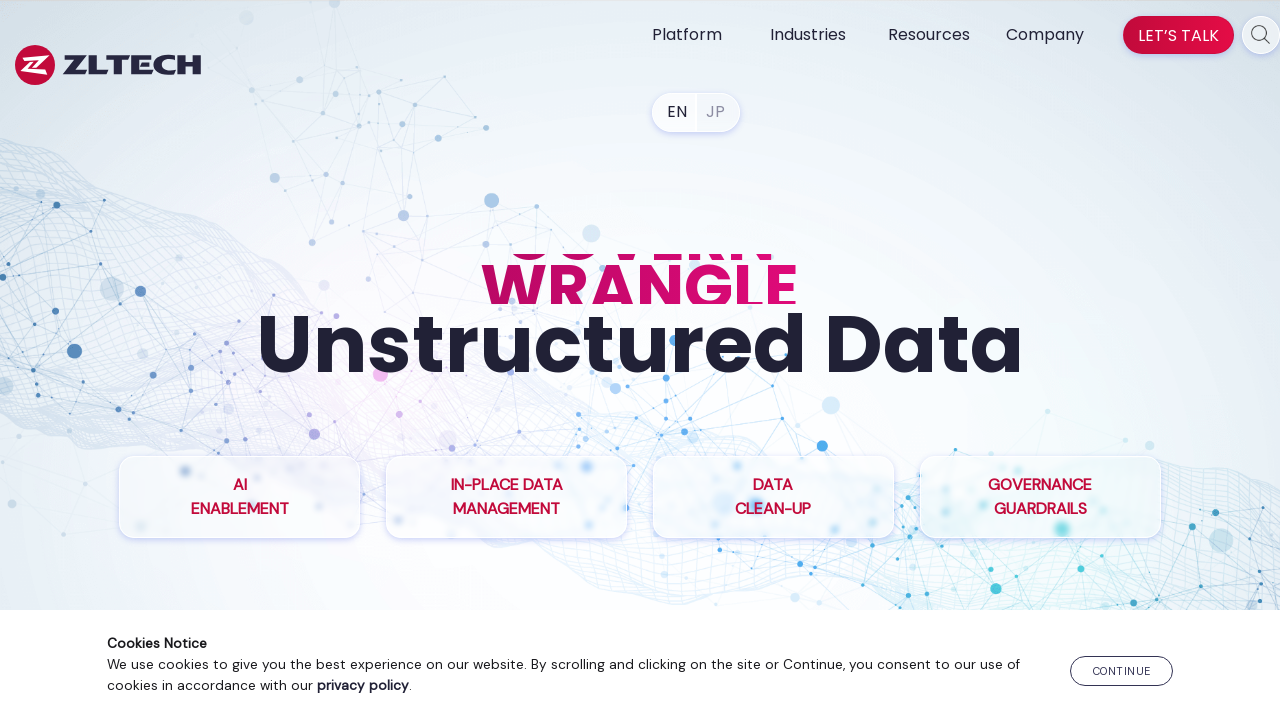

Retrieved href attribute from link element
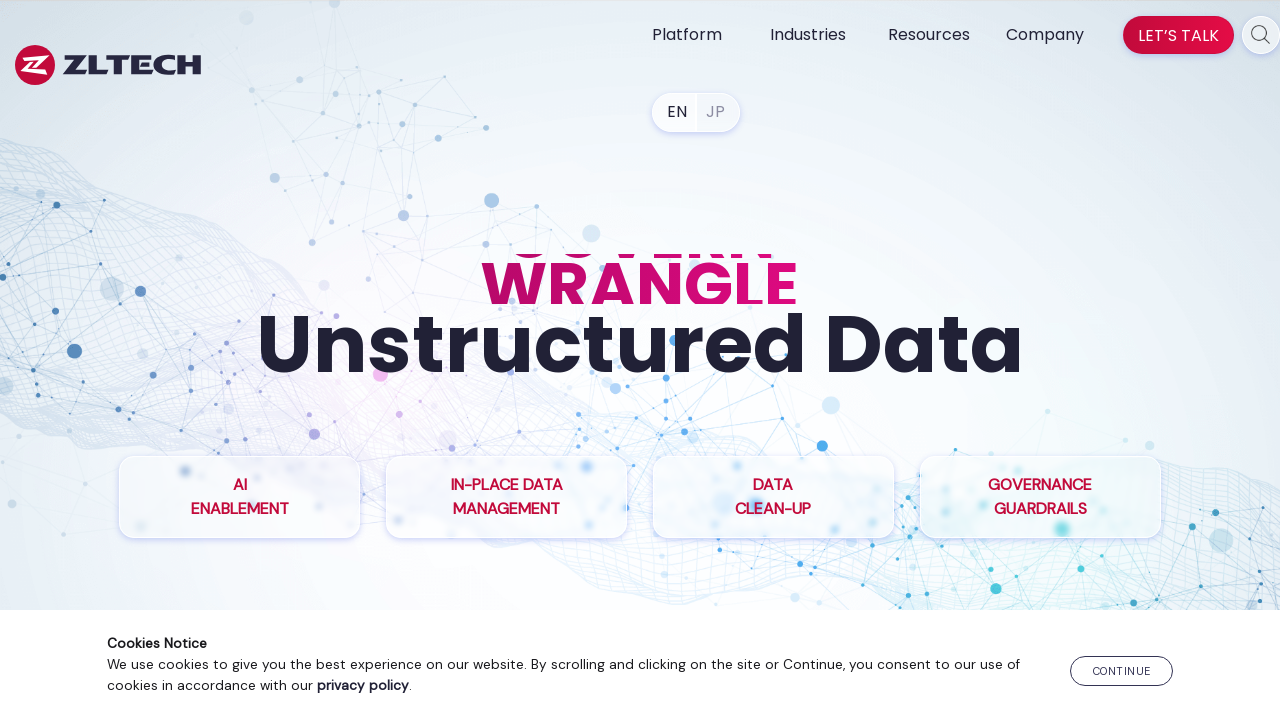

Verified link exists with href: /data-privacy-compliance/
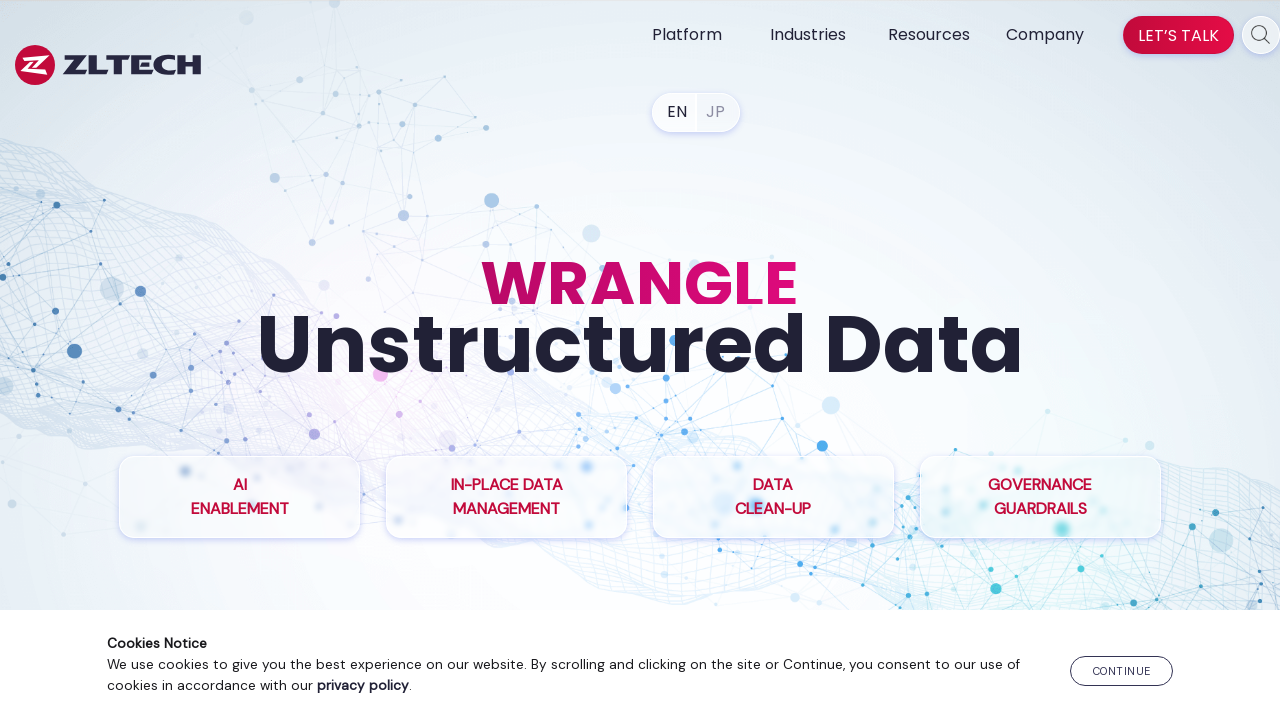

Retrieved href attribute from link element
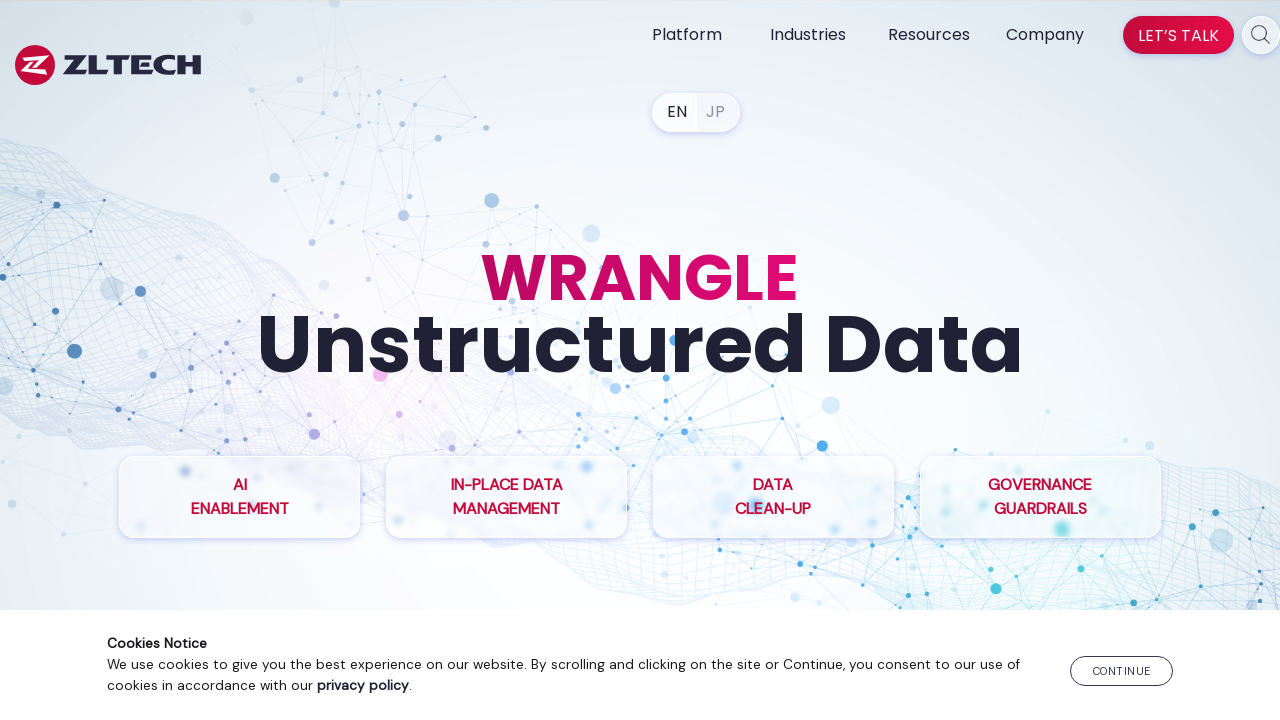

Verified link exists with href: /cloud-solutions/
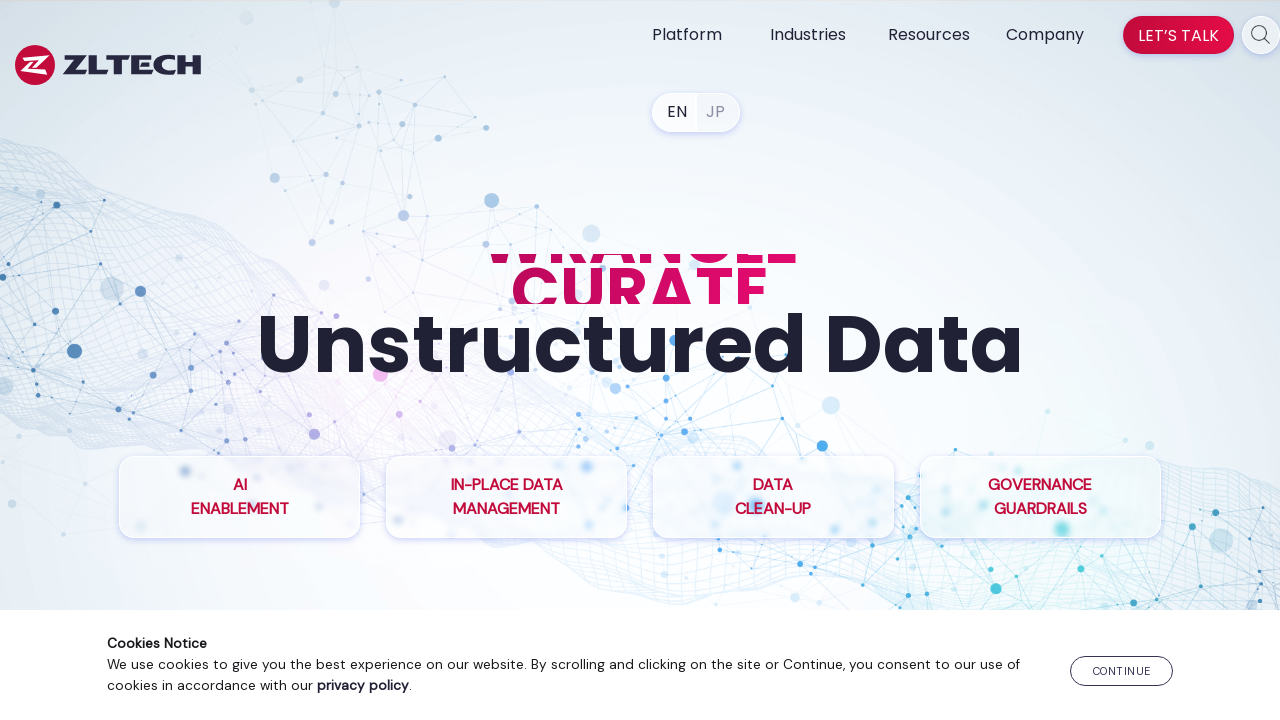

Retrieved href attribute from link element
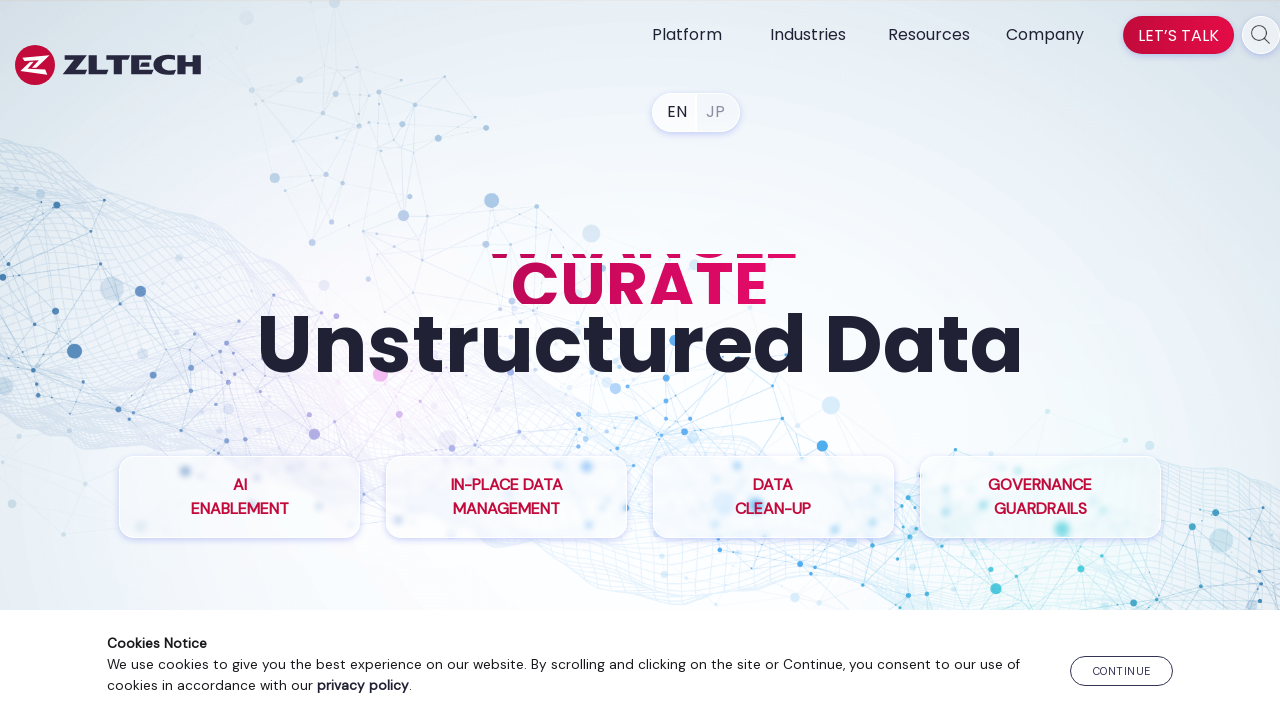

Verified link exists with href: /industry-financial-services/
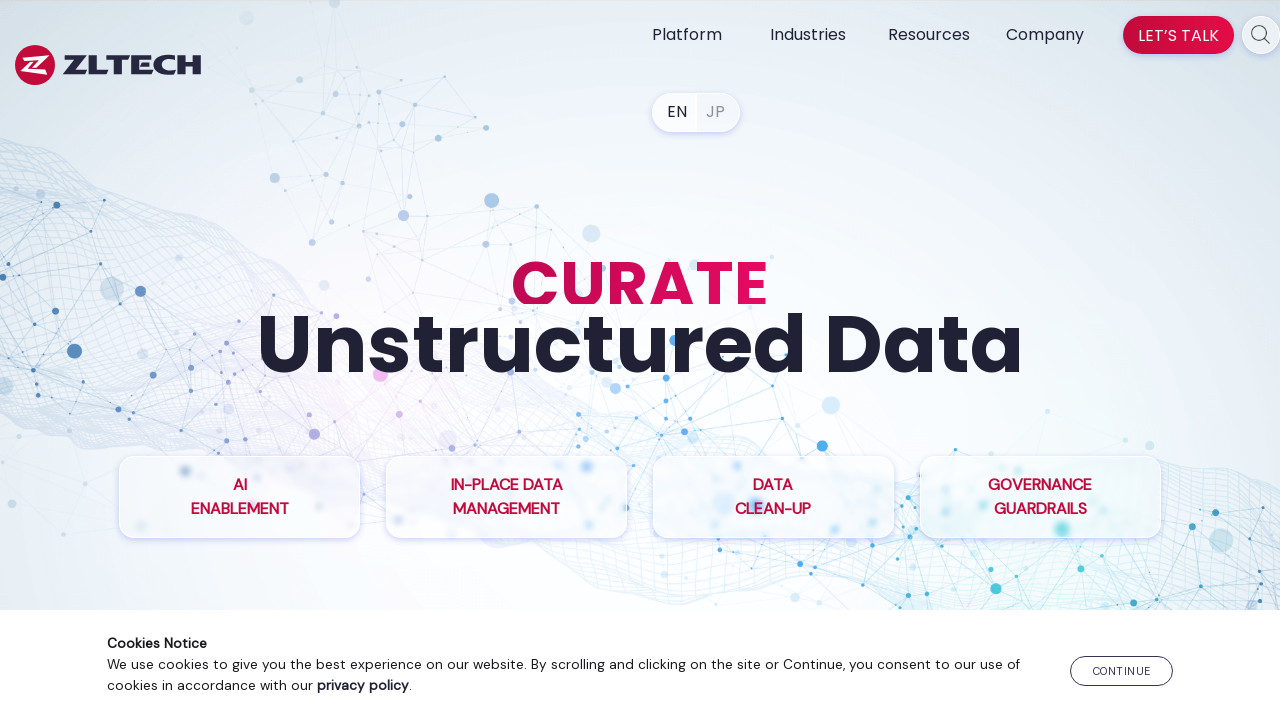

Retrieved href attribute from link element
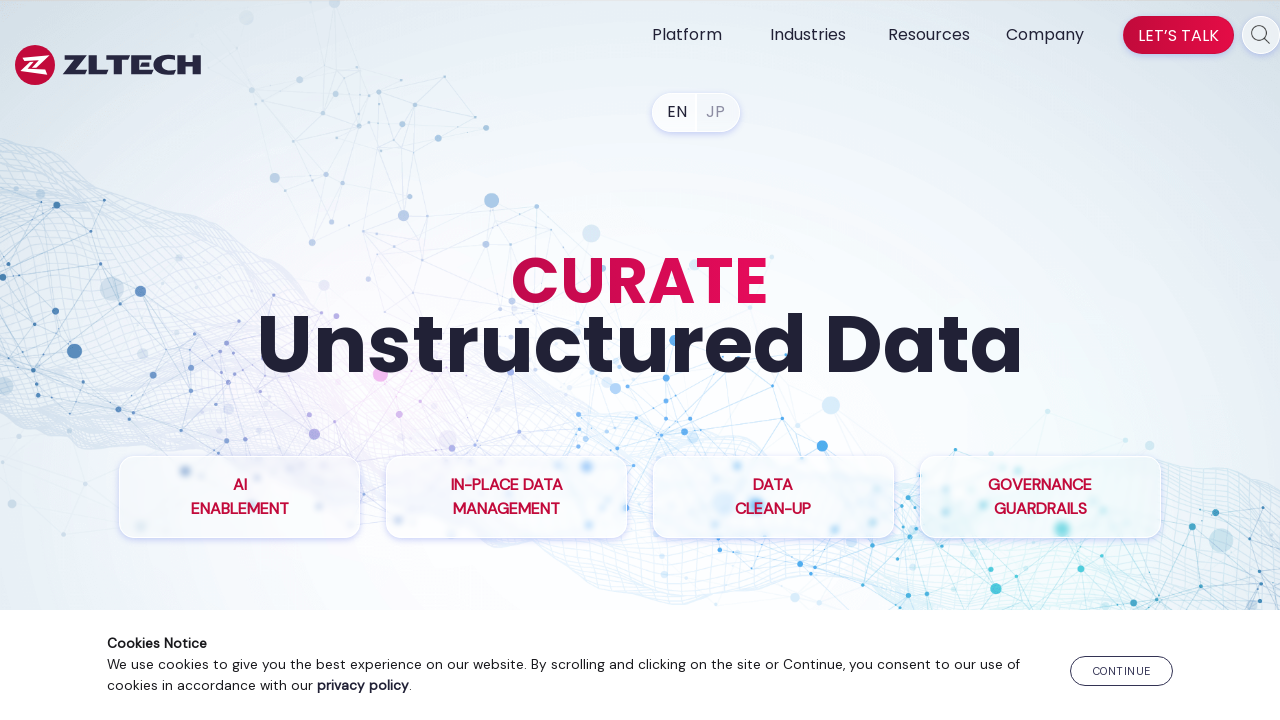

Verified link exists with href: /resources/zl-ua/
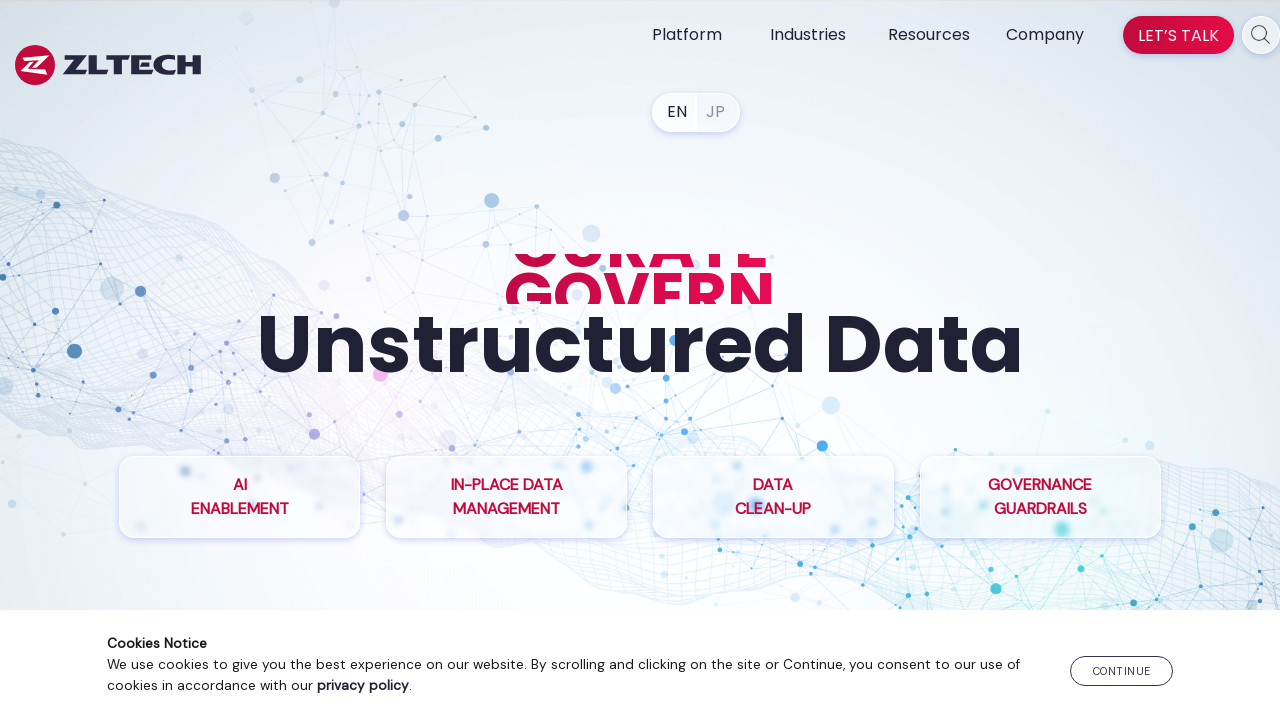

Retrieved href attribute from link element
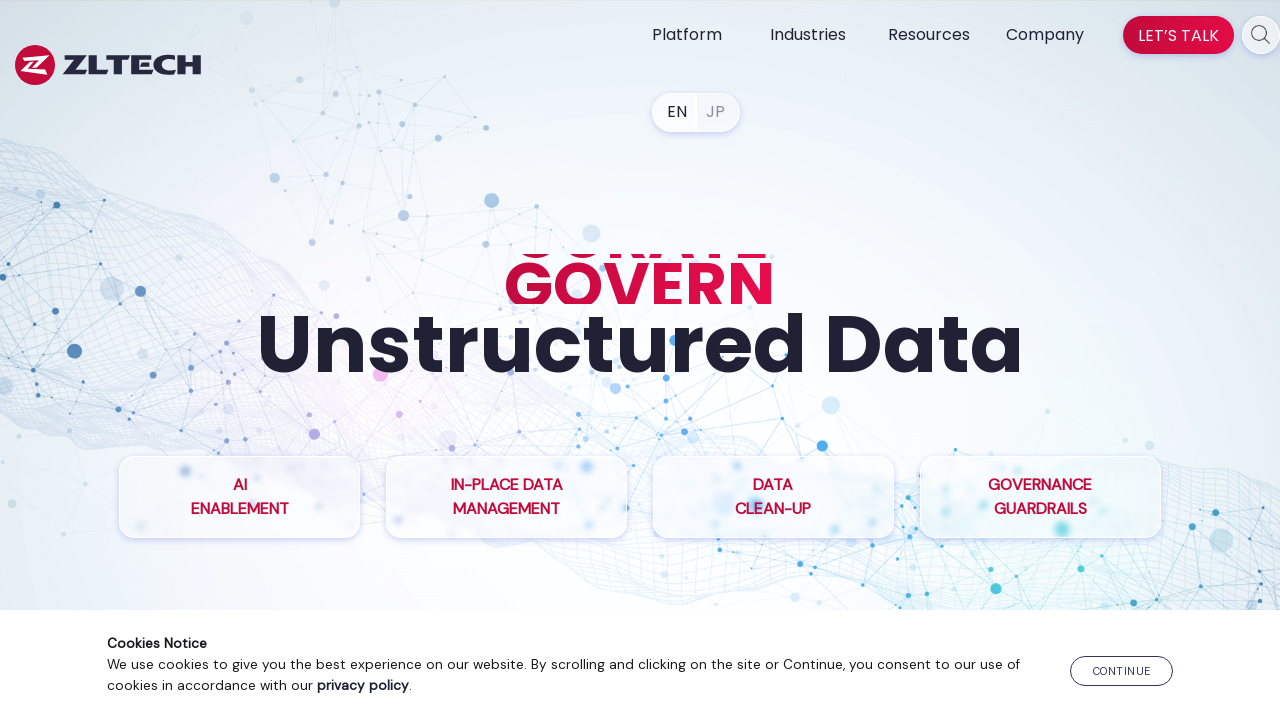

Verified link exists with href: /resources/files-management-for-top-bank/
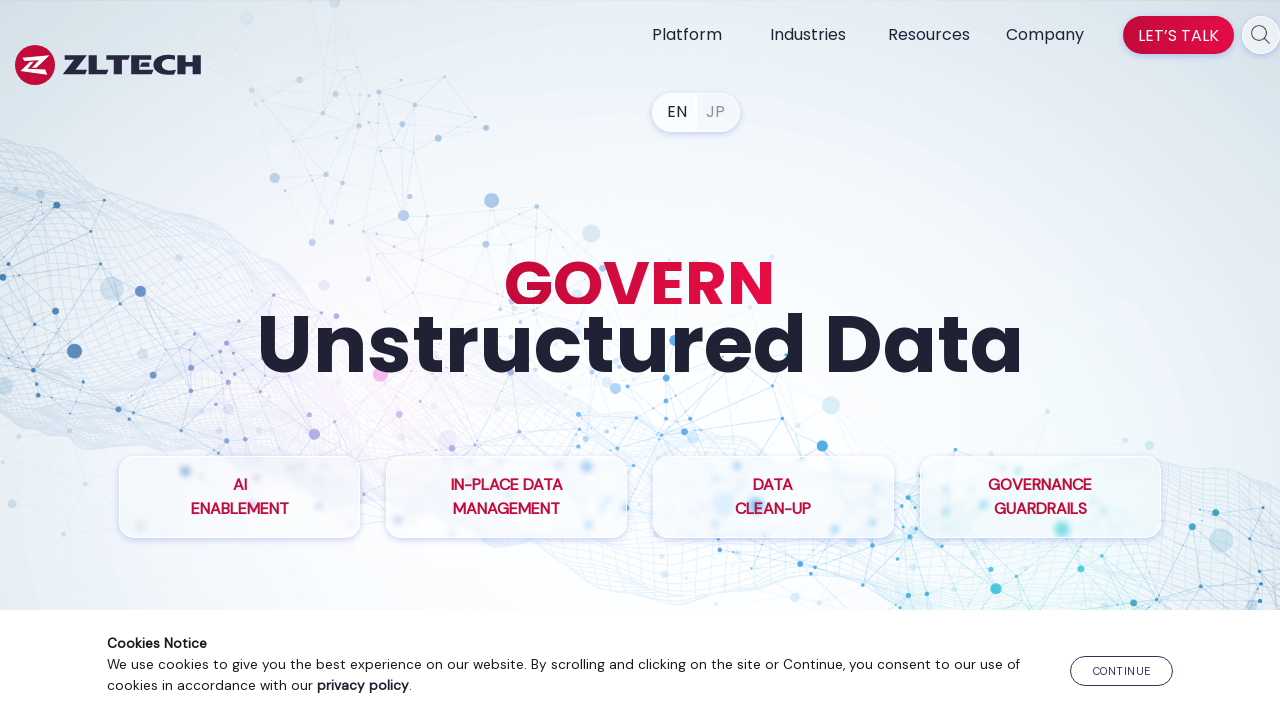

Retrieved href attribute from link element
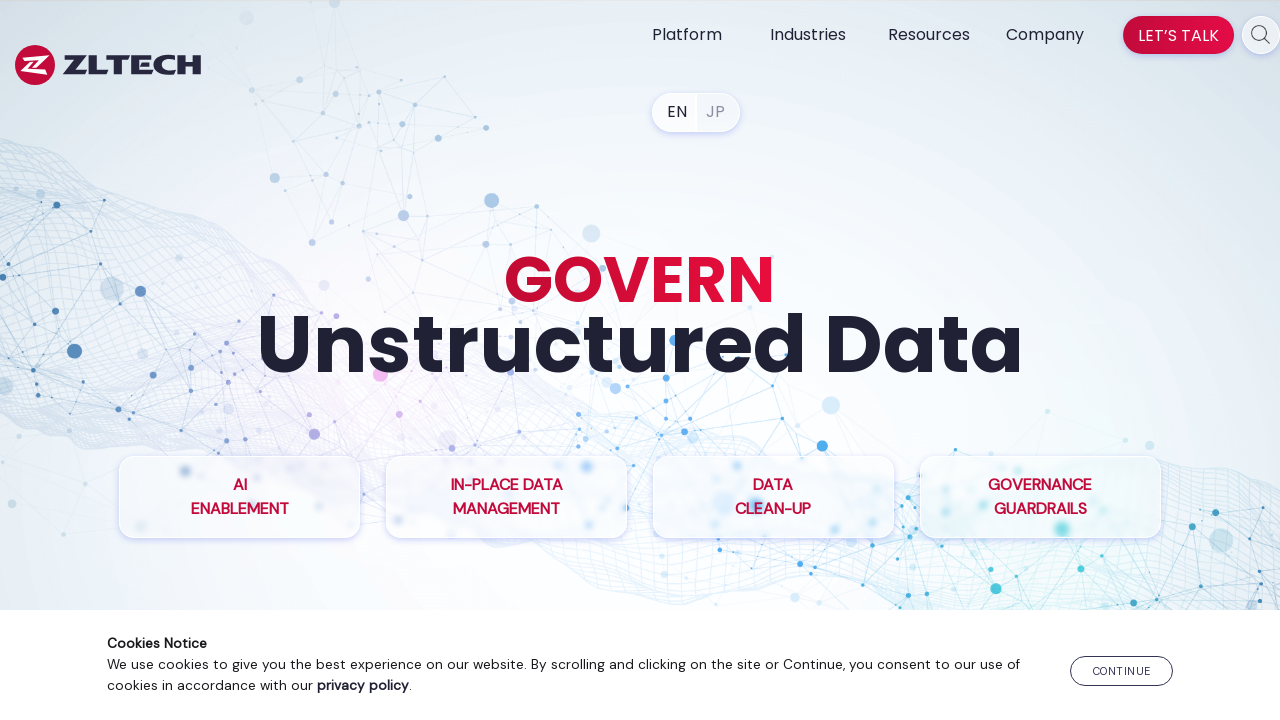

Verified link exists with href: /resources/nara/
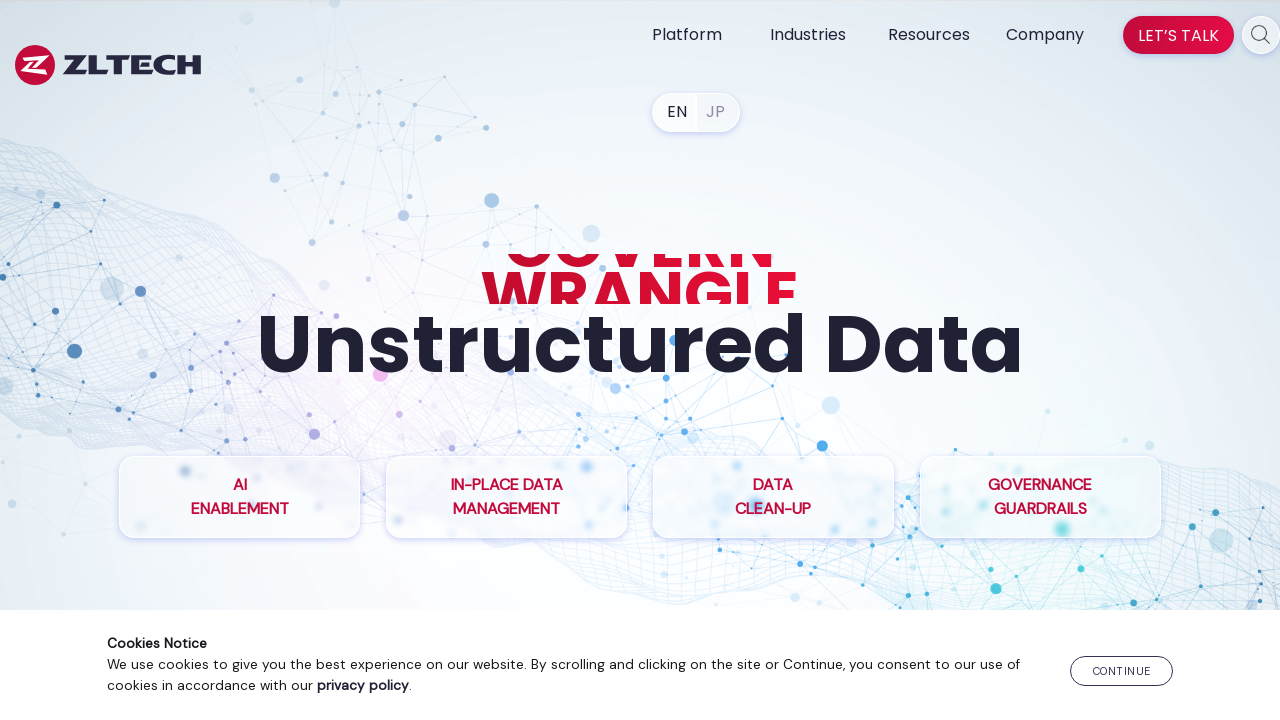

Retrieved href attribute from link element
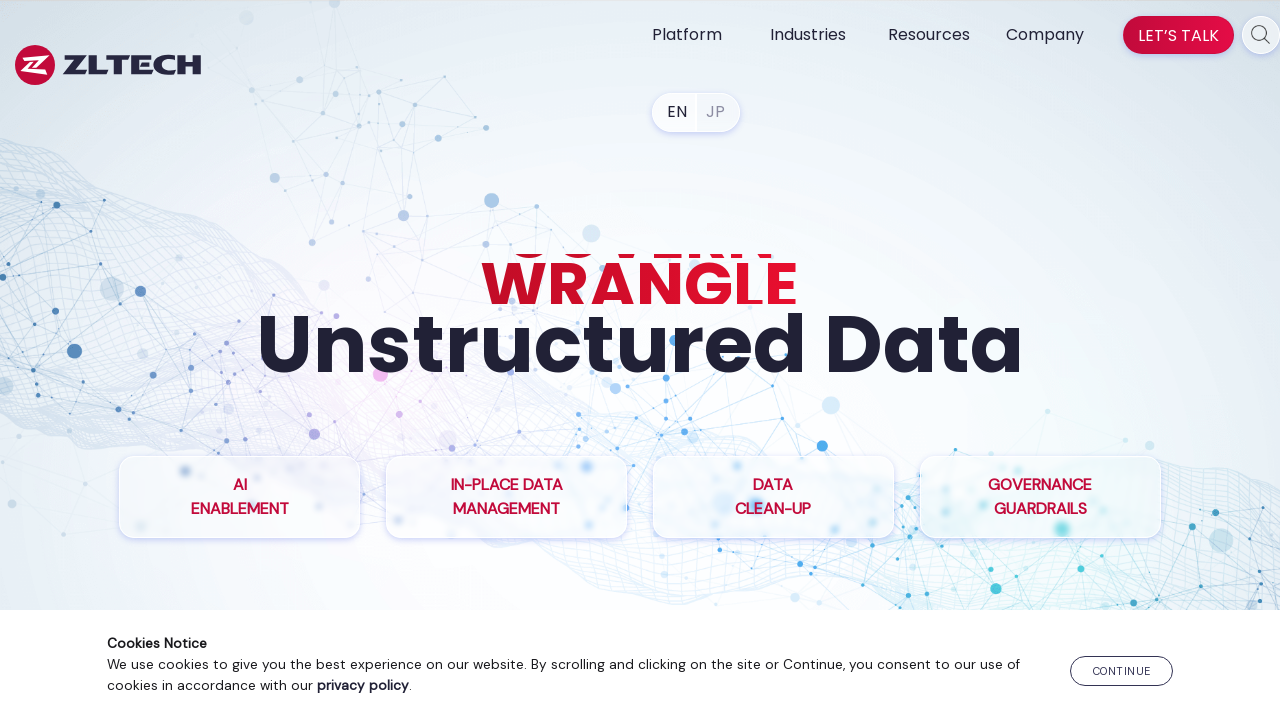

Verified link exists with href: https://www.zlti.com/privacy-policy/
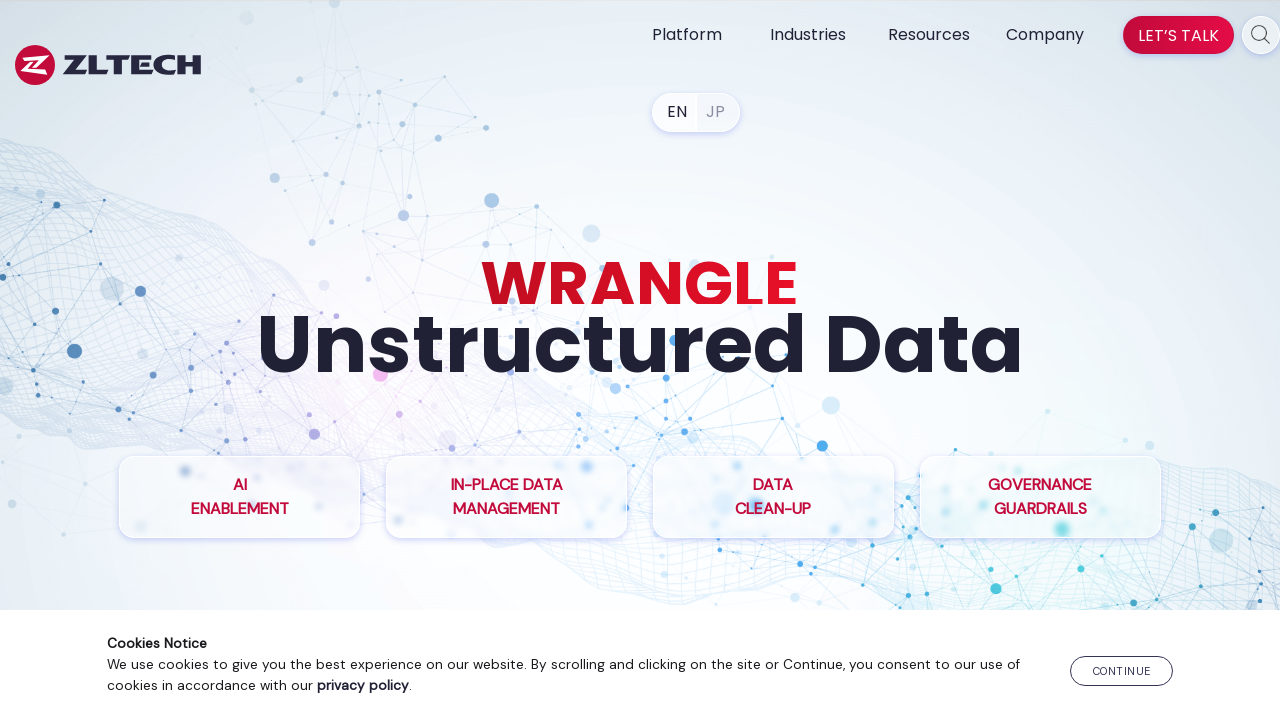

Retrieved href attribute from link element
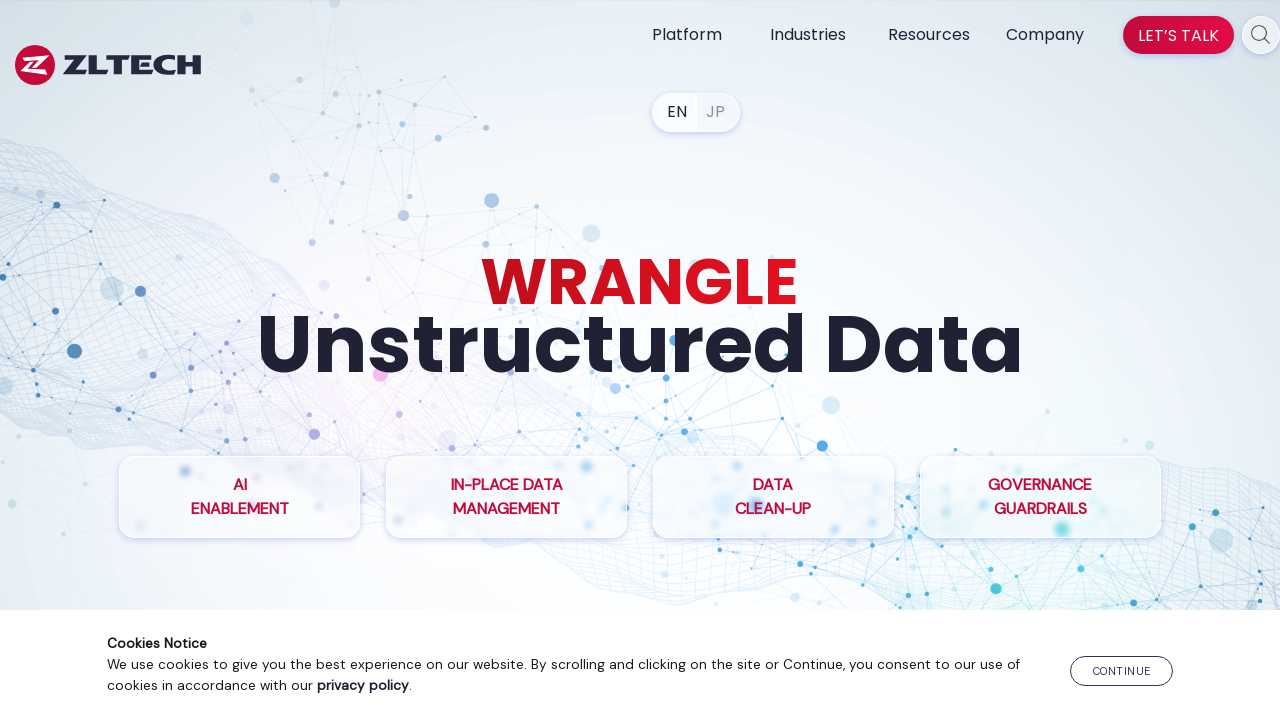

Verified link exists with href: tel:14082408989
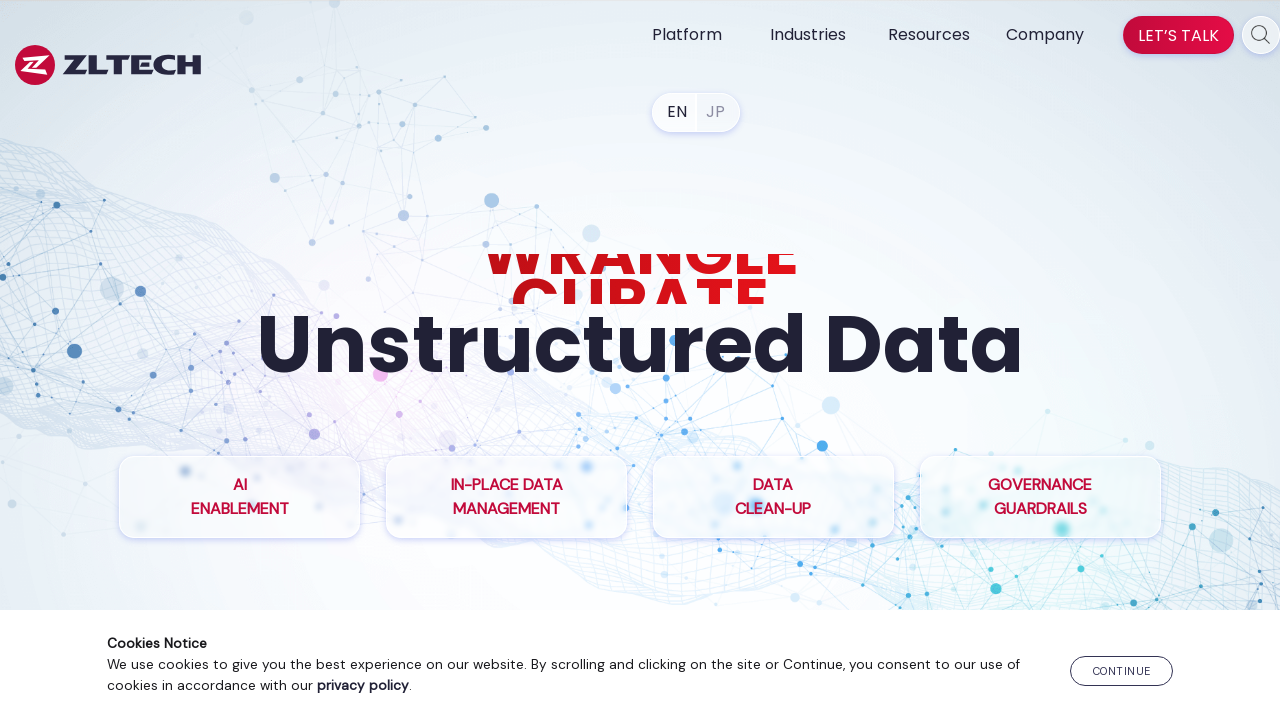

Retrieved href attribute from link element
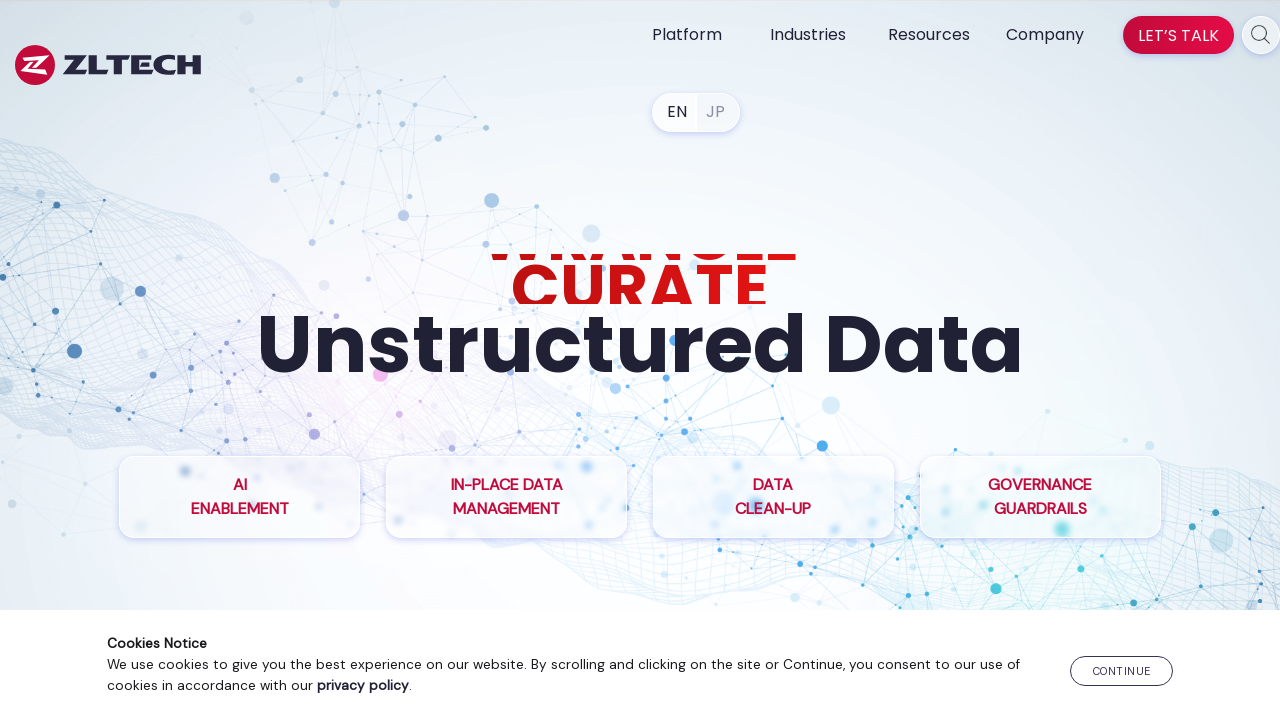

Verified link exists with href: mailto:info@zlti.com
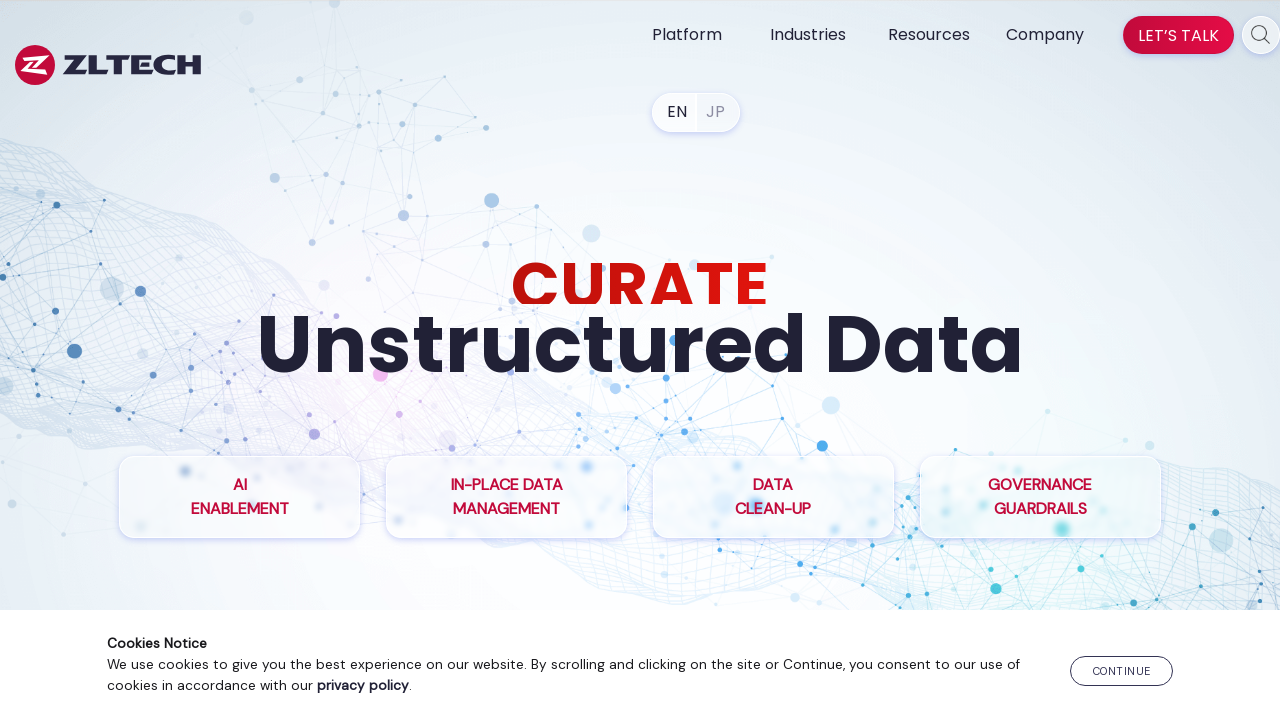

Retrieved href attribute from link element
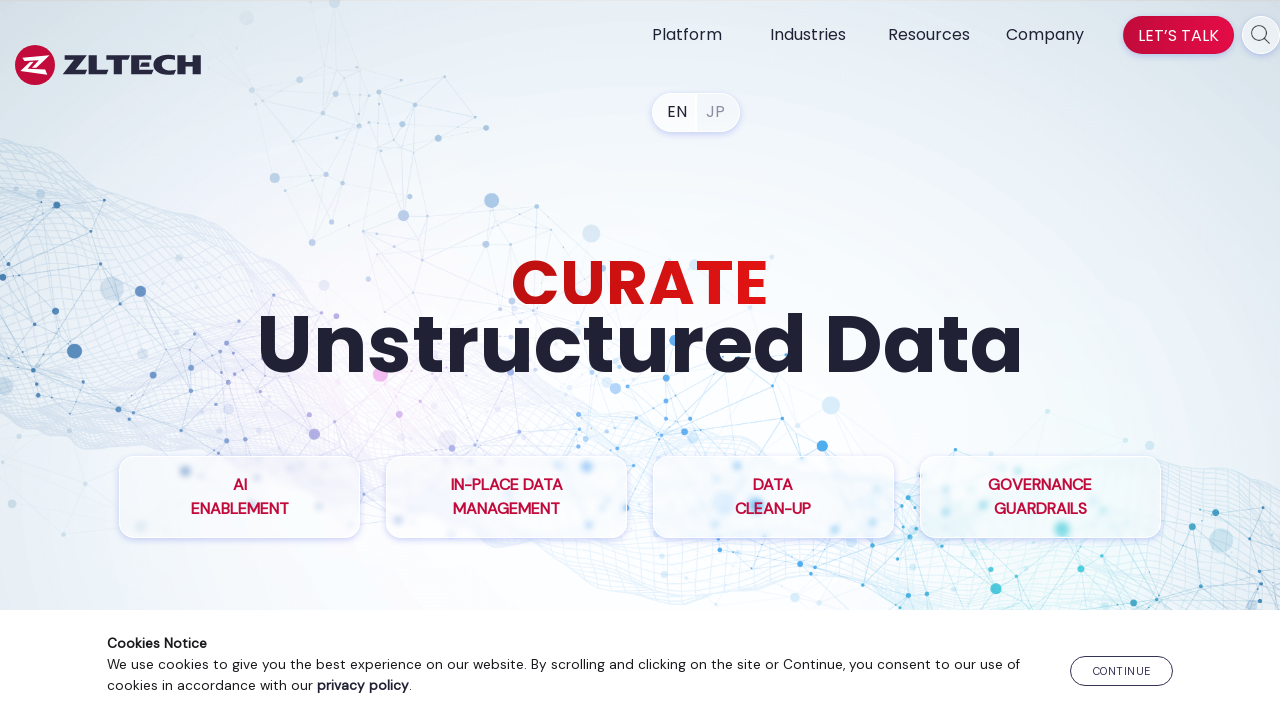

Verified link exists with href: https://www.linkedin.com/company/zltech/
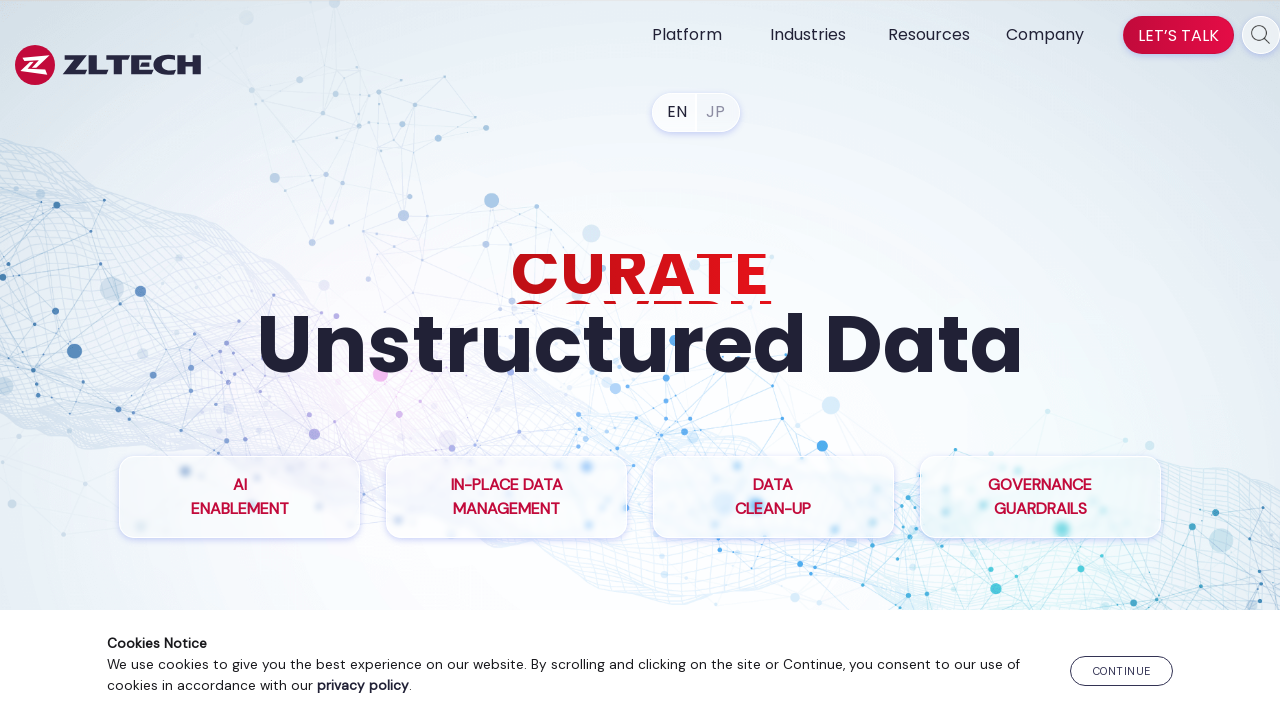

Retrieved href attribute from link element
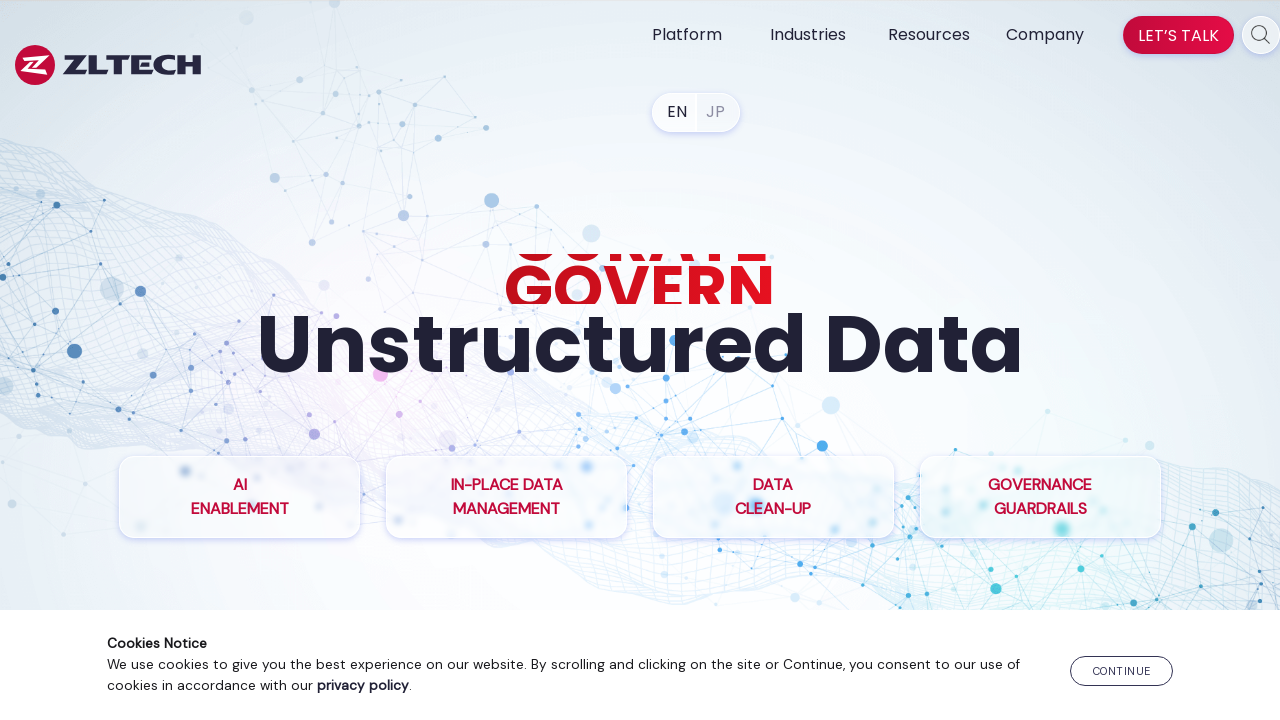

Verified link exists with href: https://www.youtube.com/channel/UC_19StRP9dJervK4NGm0kmw/
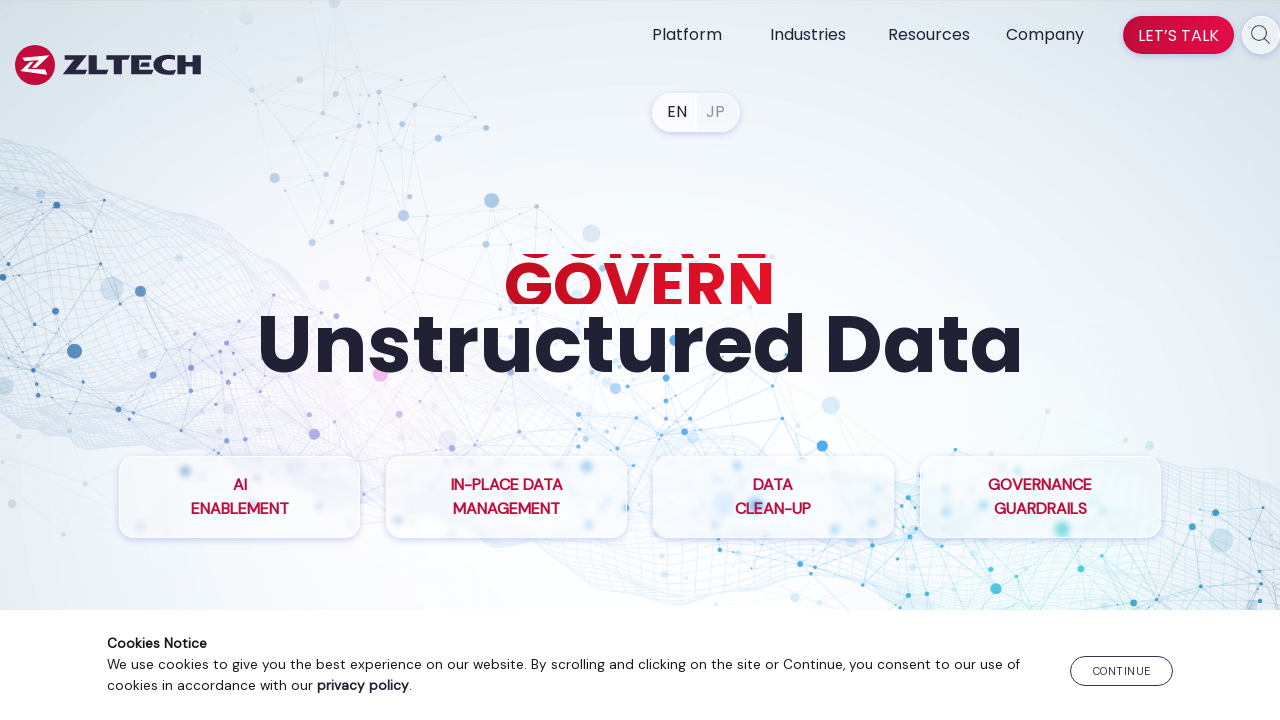

Retrieved href attribute from link element
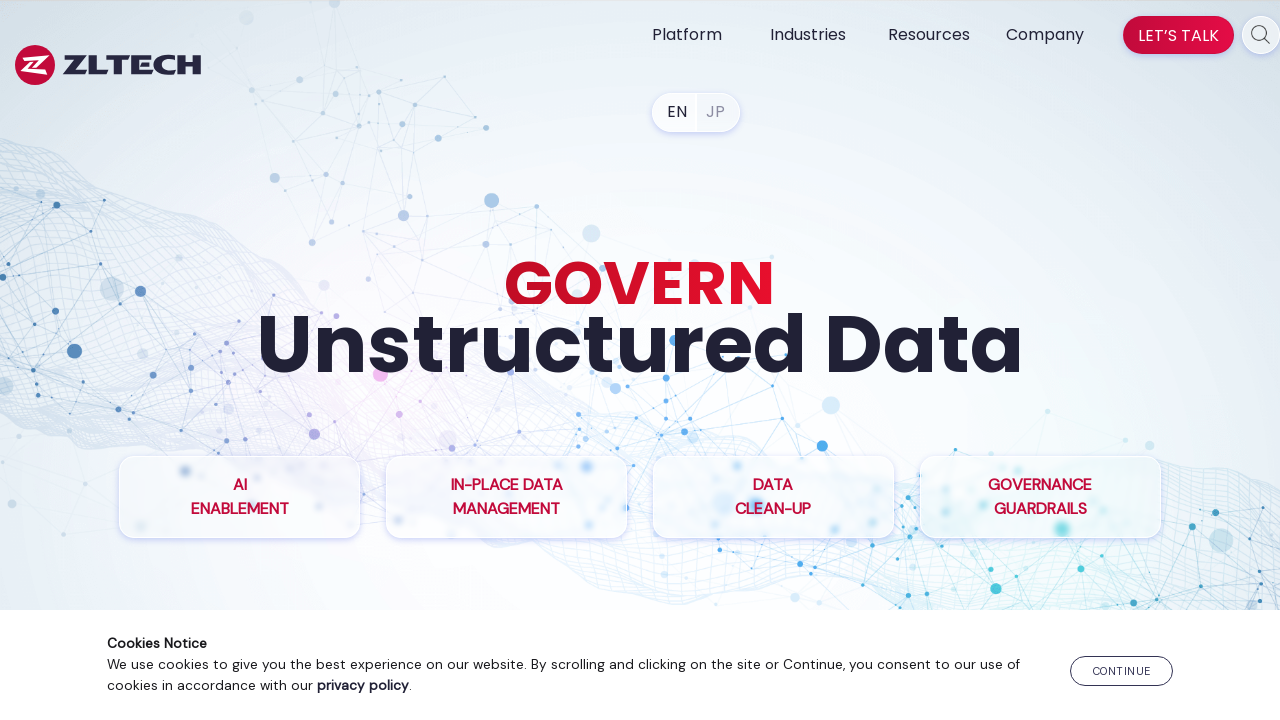

Verified link exists with href: /company/
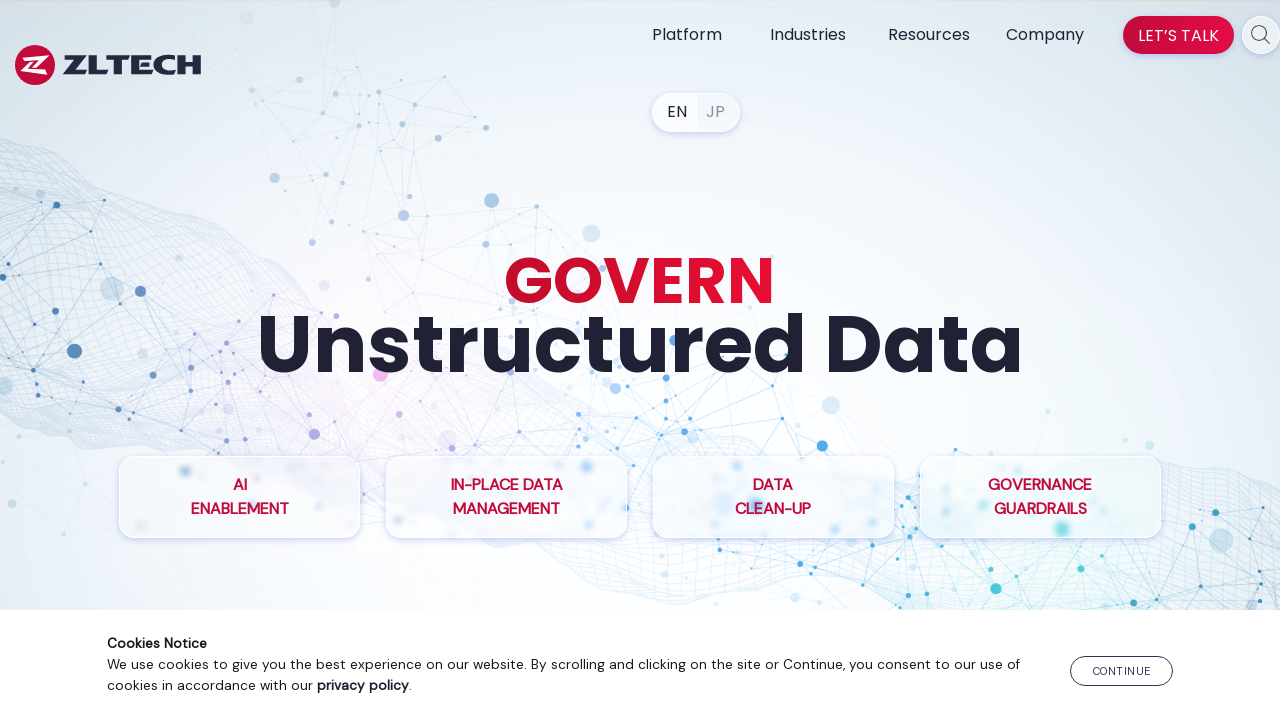

Retrieved href attribute from link element
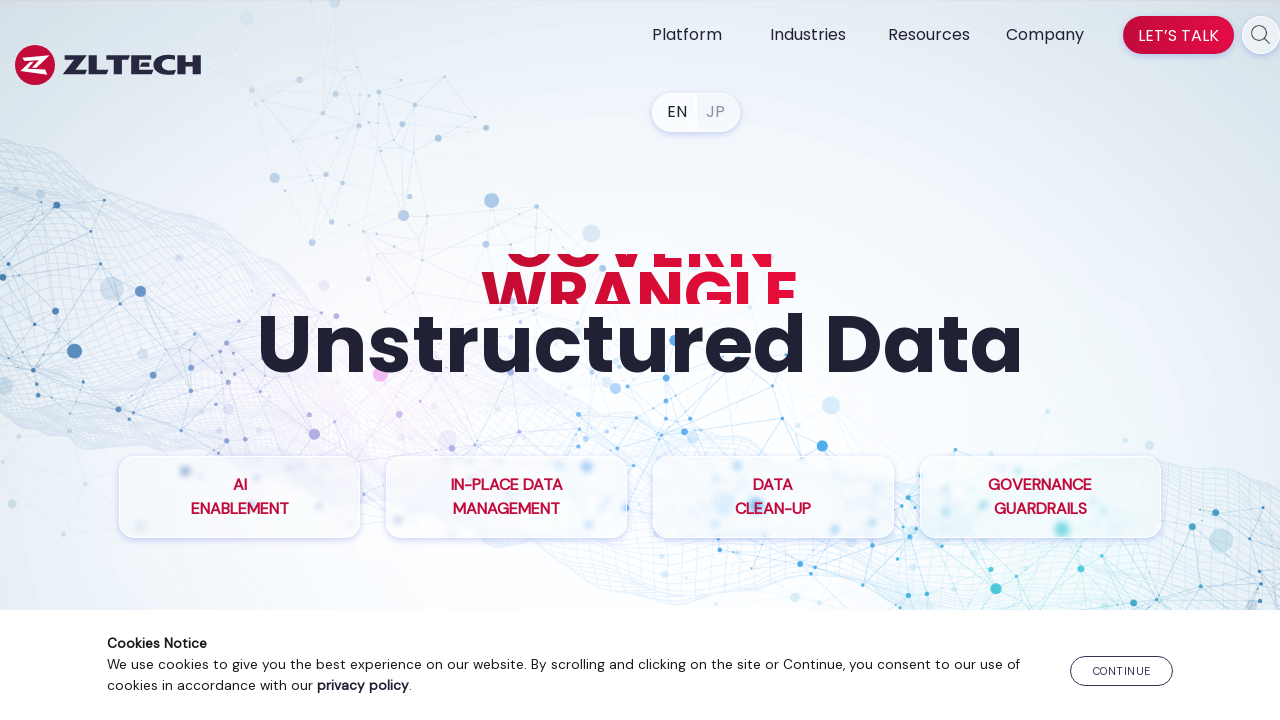

Verified link exists with href: /partners/
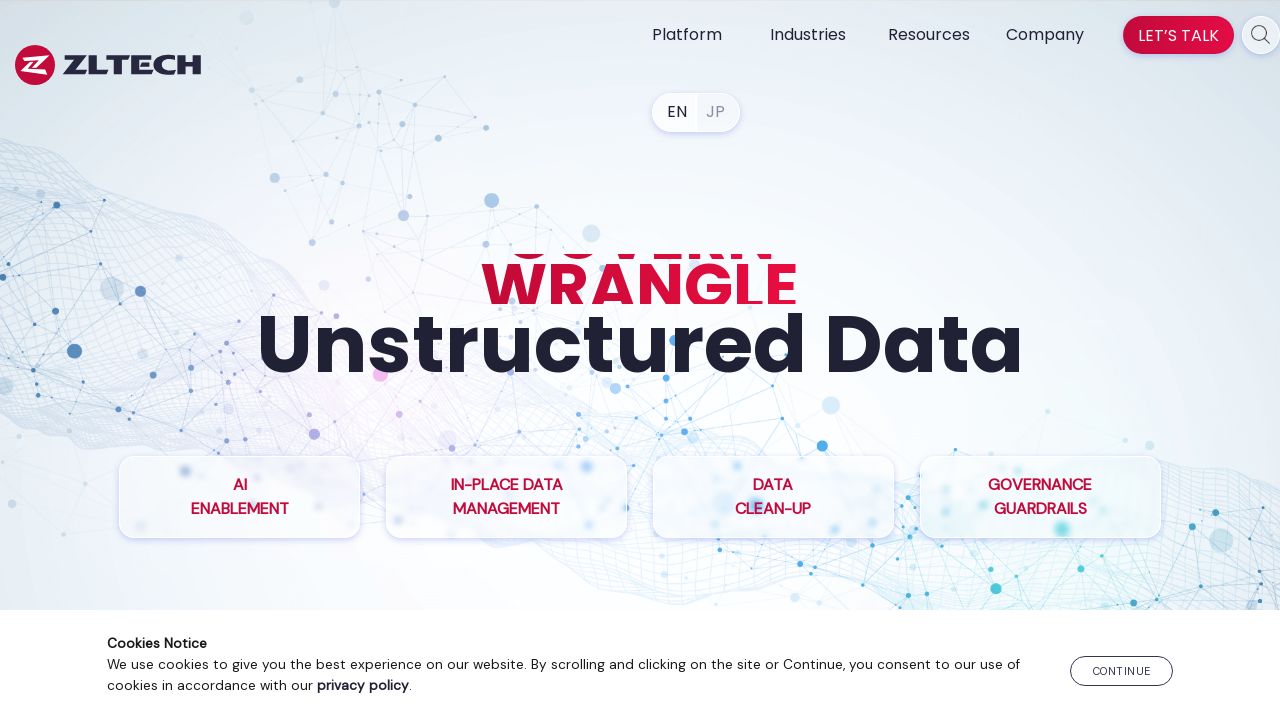

Retrieved href attribute from link element
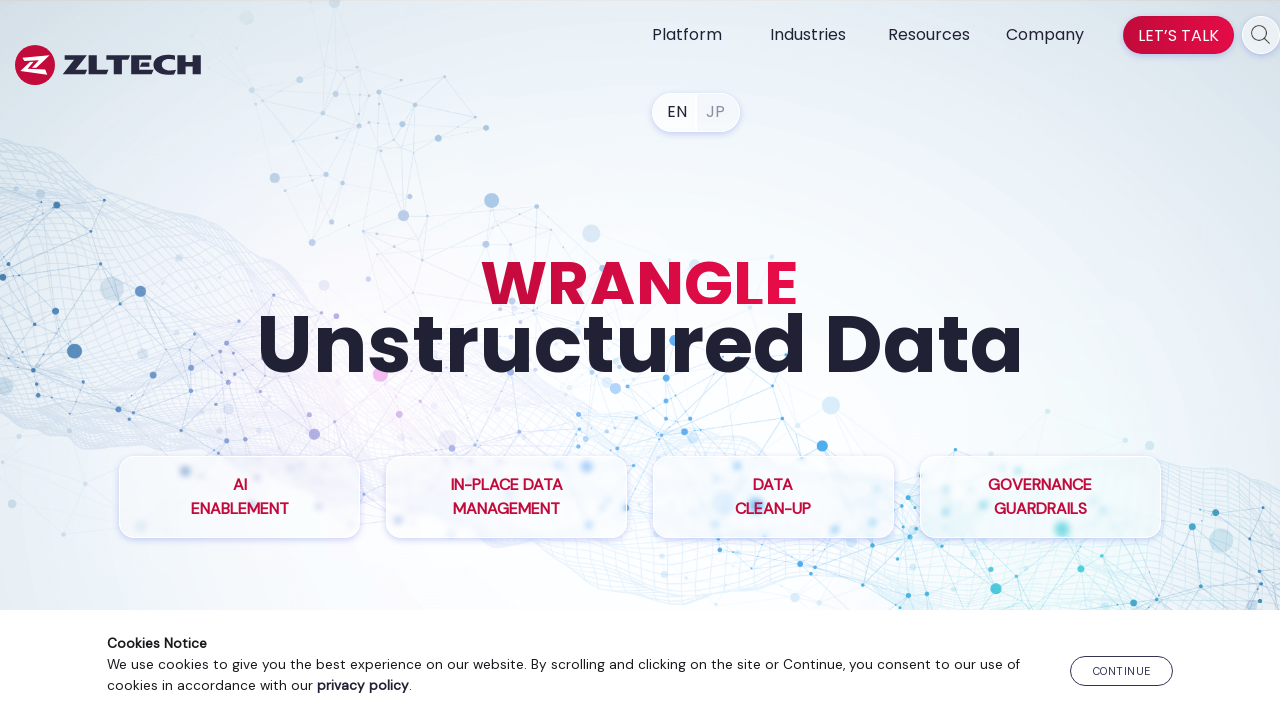

Verified link exists with href: /press-releases/
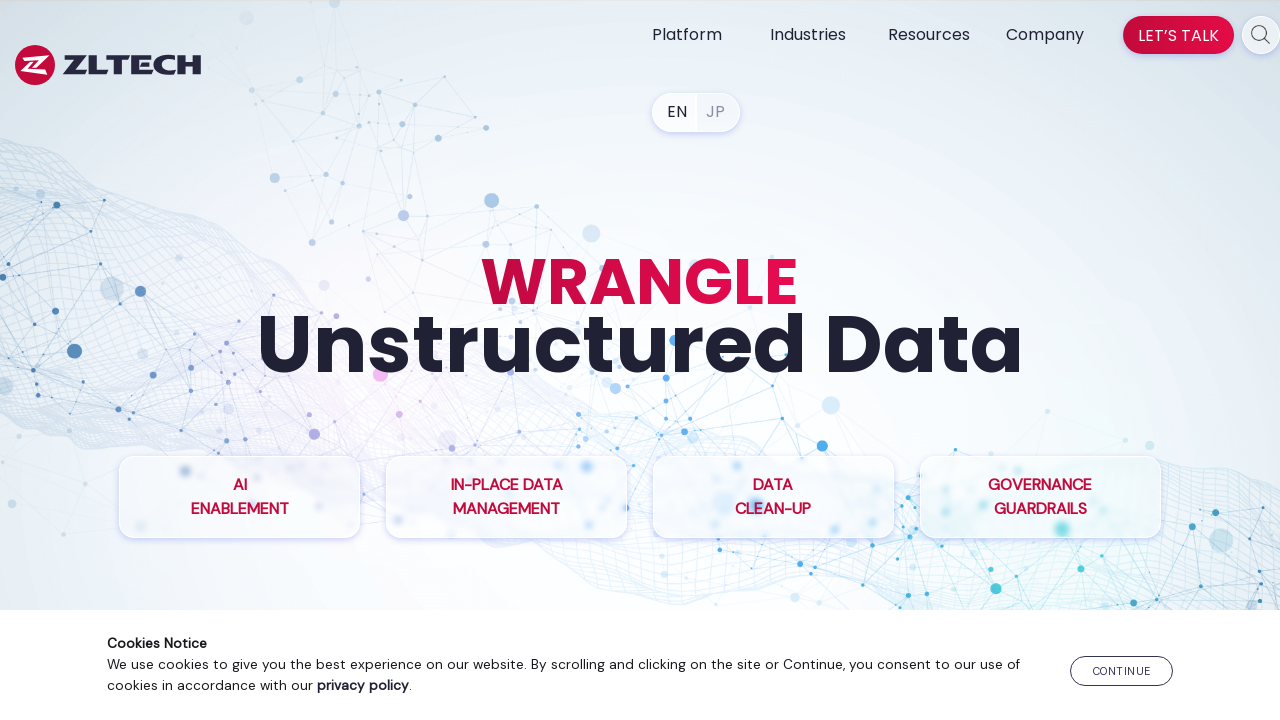

Retrieved href attribute from link element
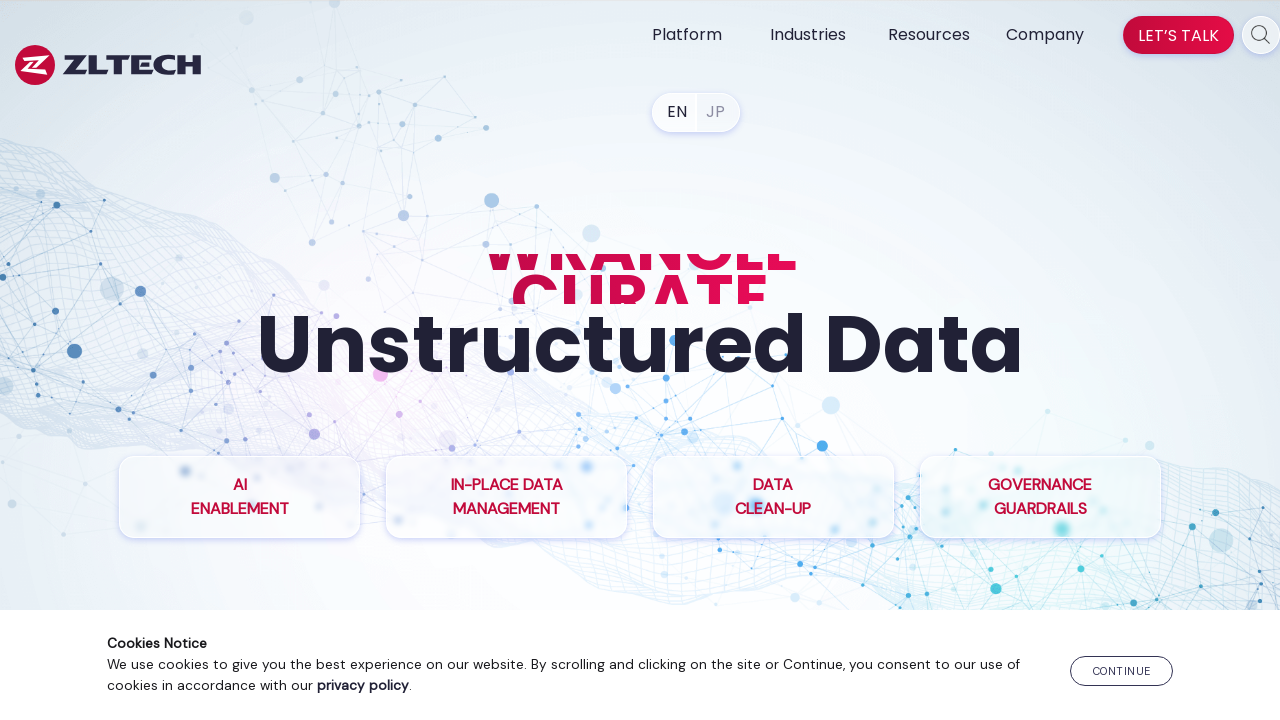

Verified link exists with href: /newsroom/
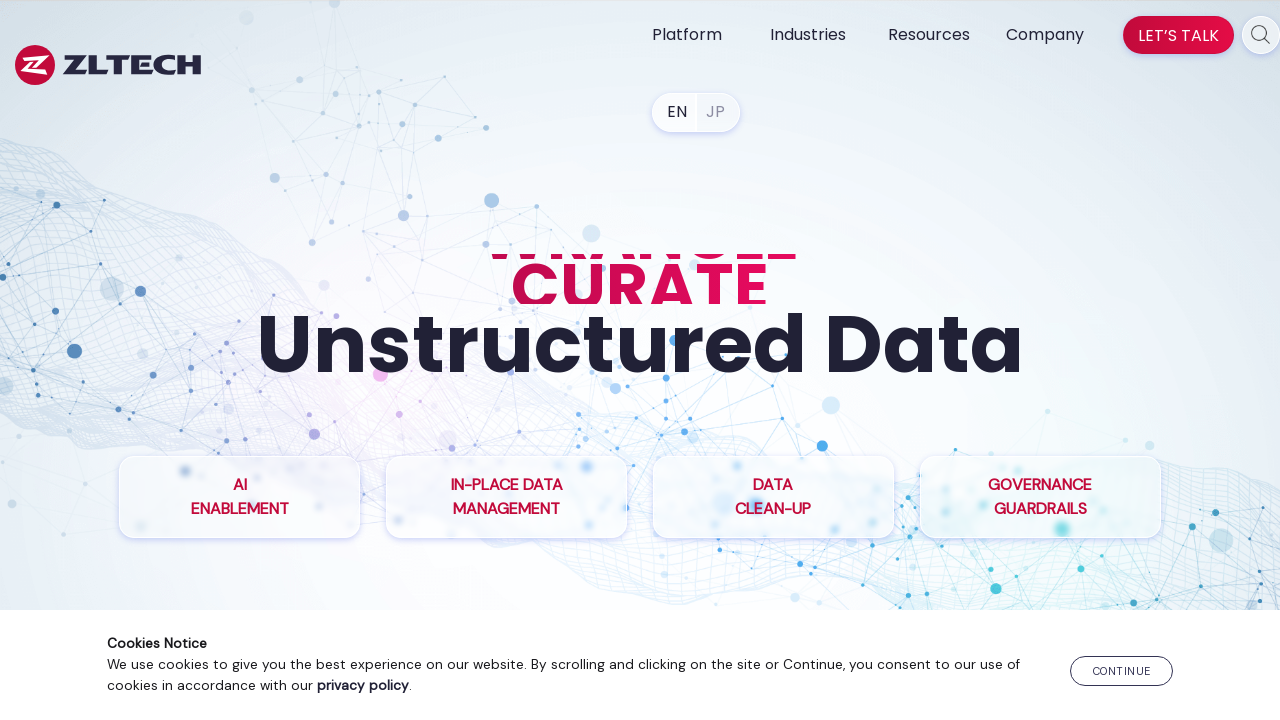

Retrieved href attribute from link element
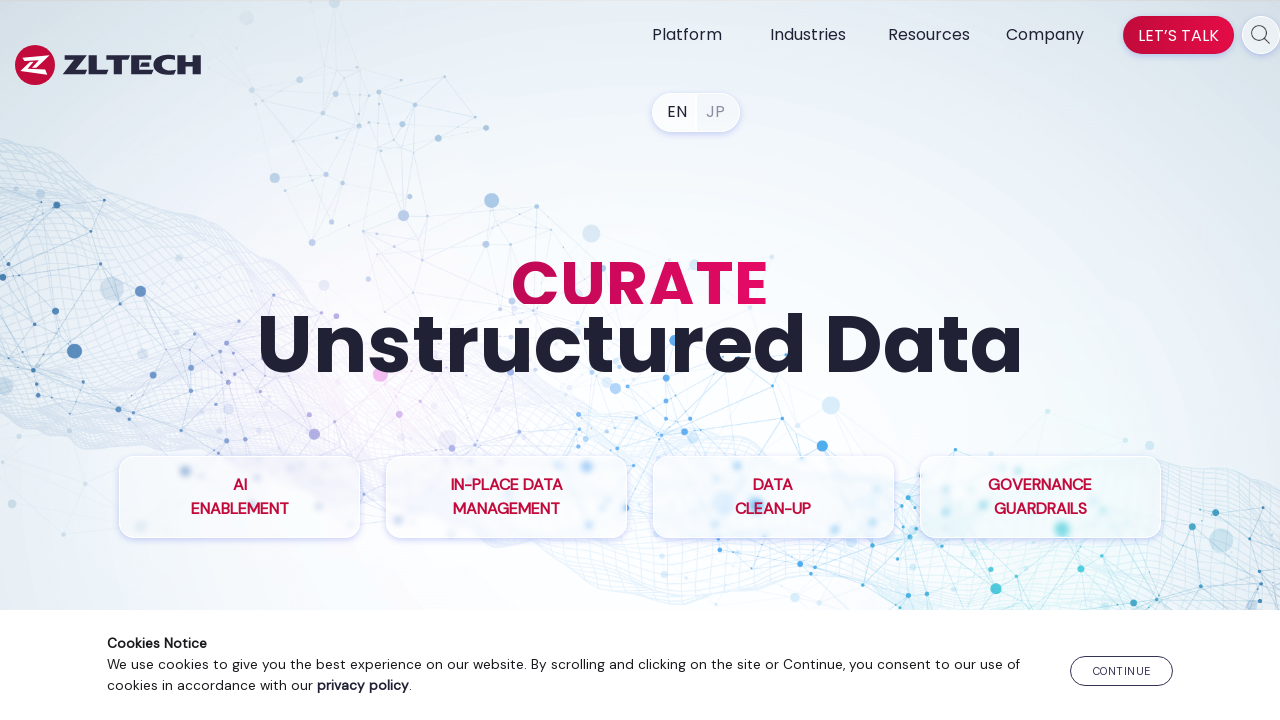

Verified link exists with href: /events/
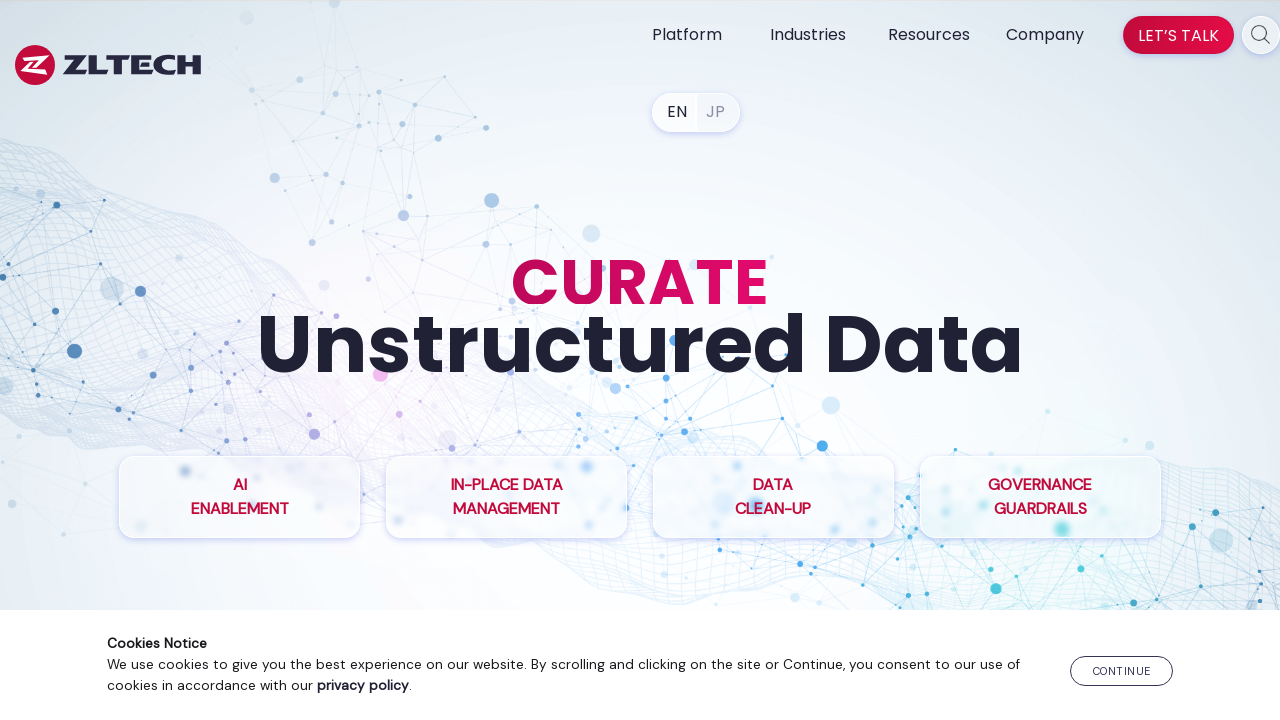

Retrieved href attribute from link element
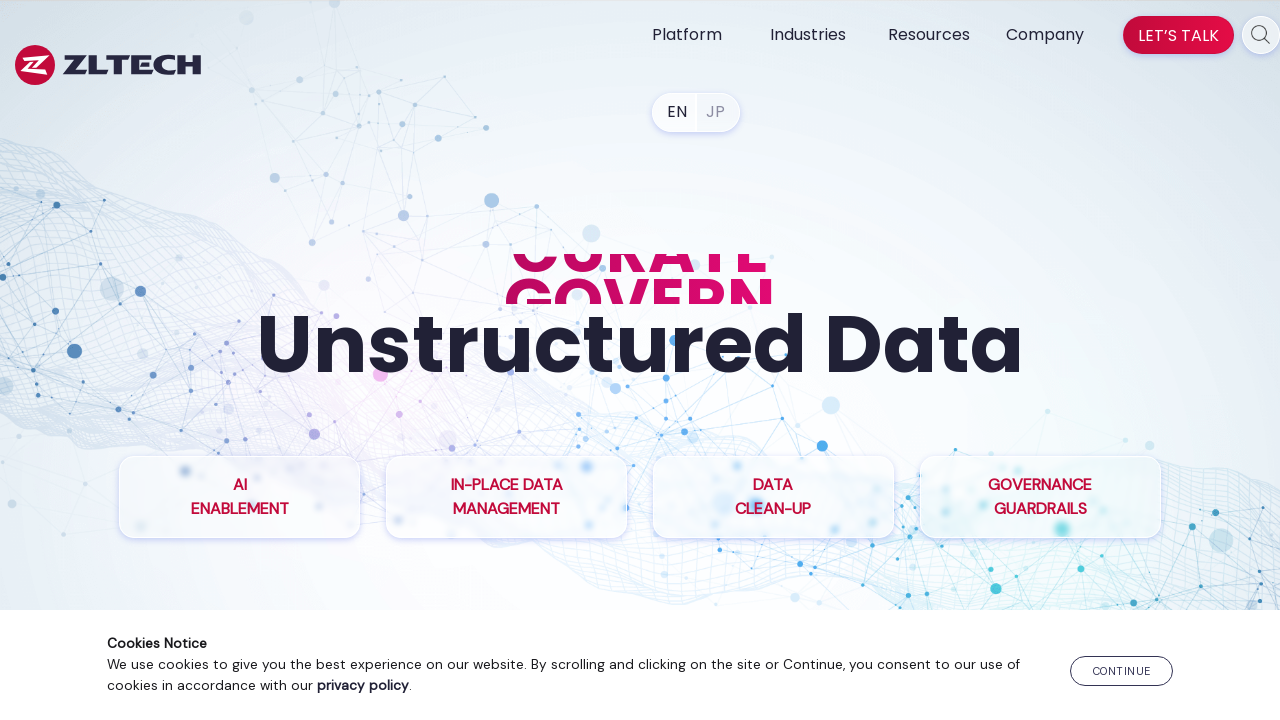

Verified link exists with href: /careers/
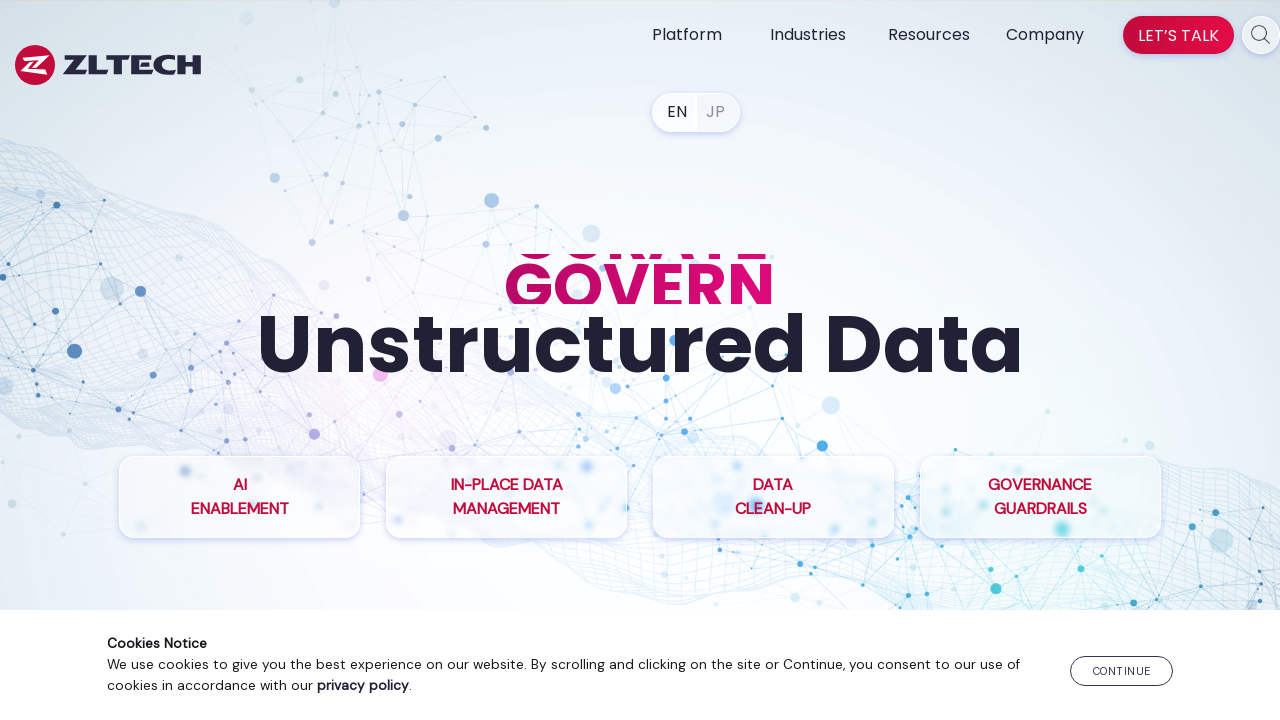

Retrieved href attribute from link element
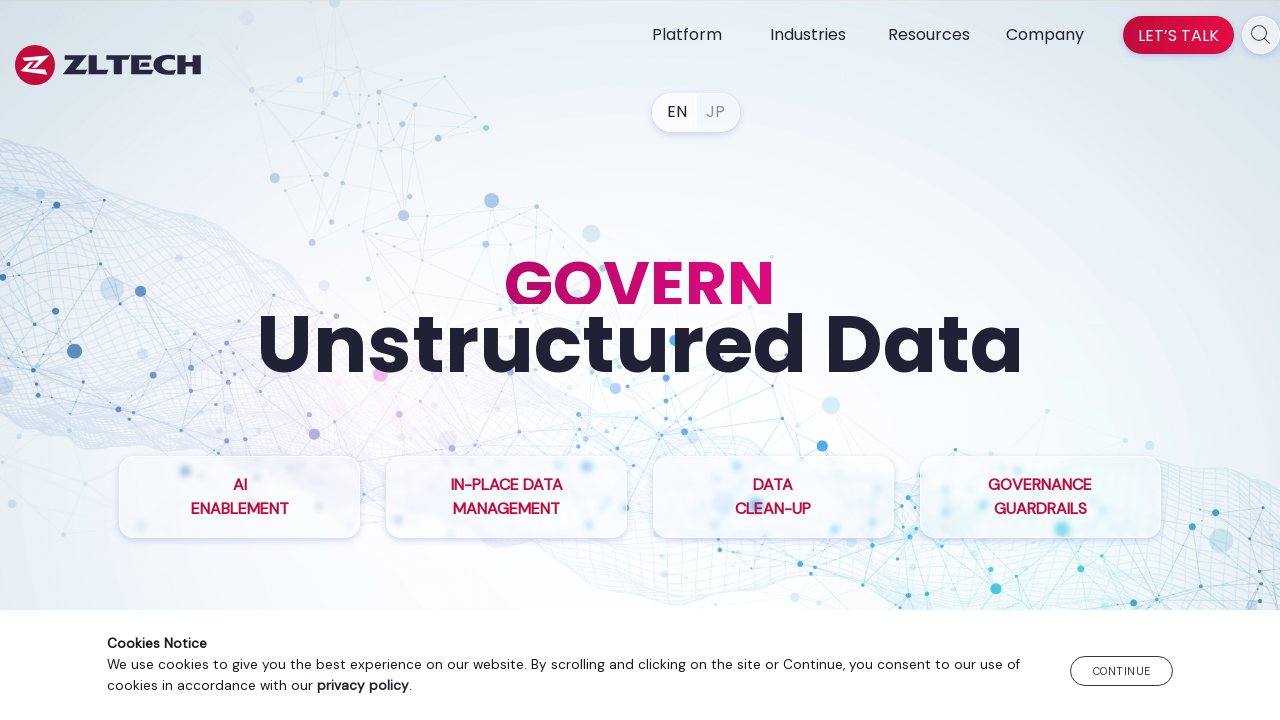

Verified link exists with href: /contact-us/
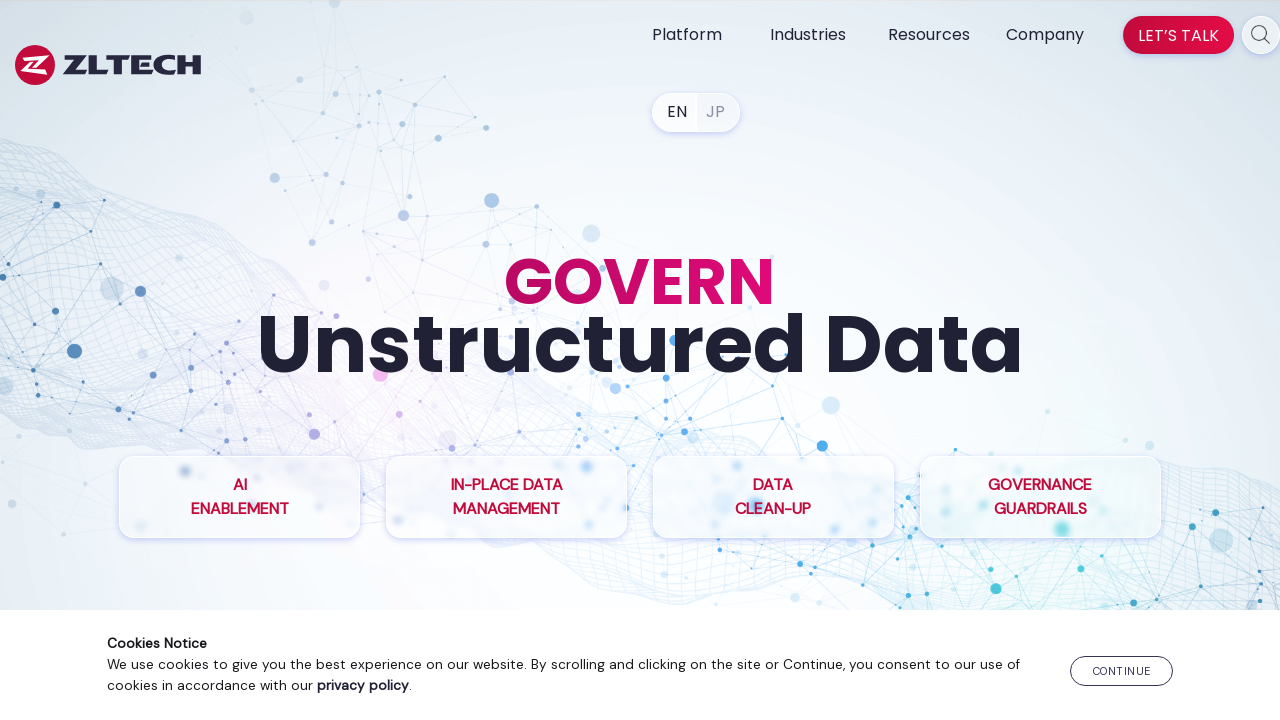

Retrieved href attribute from link element
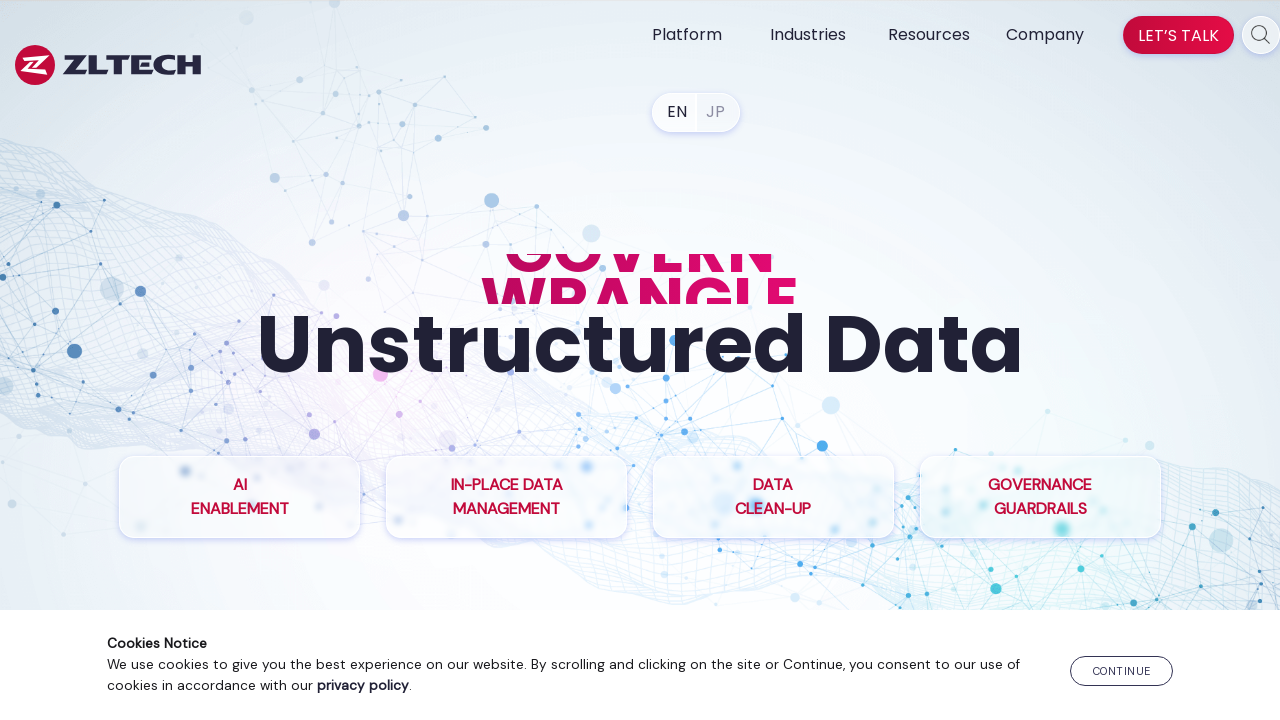

Verified link exists with href: /lib/brochure/
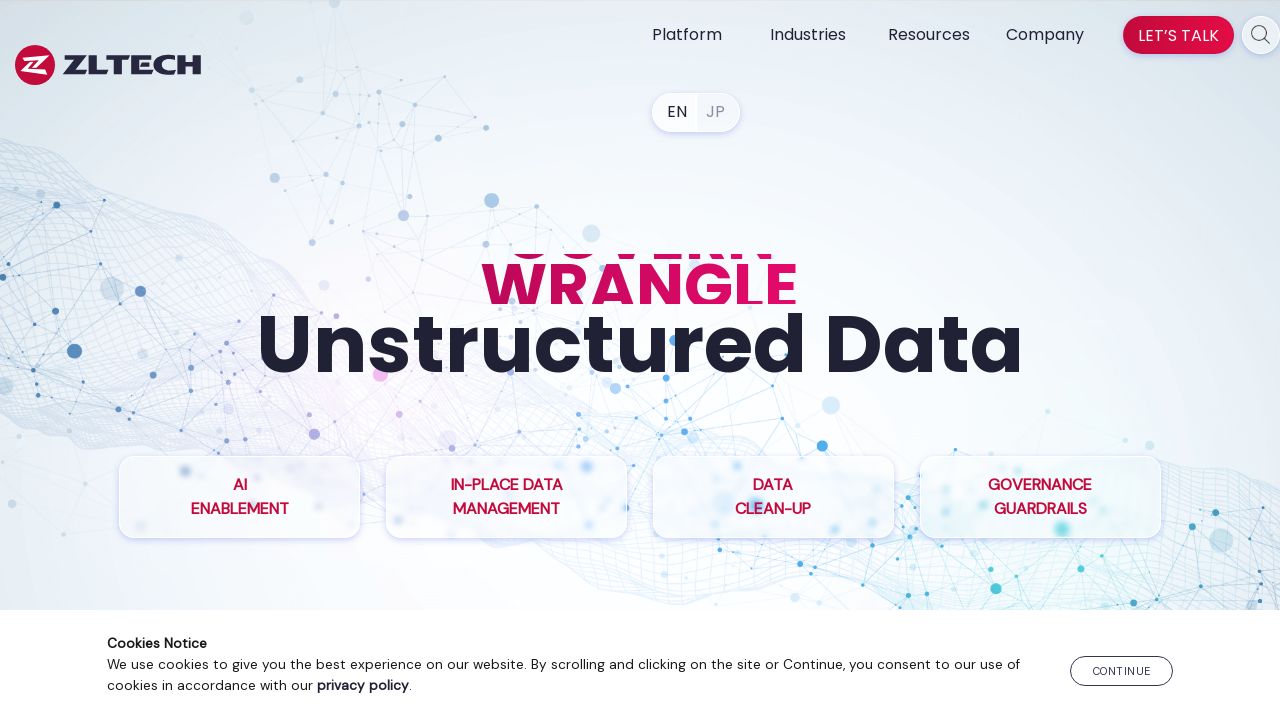

Retrieved href attribute from link element
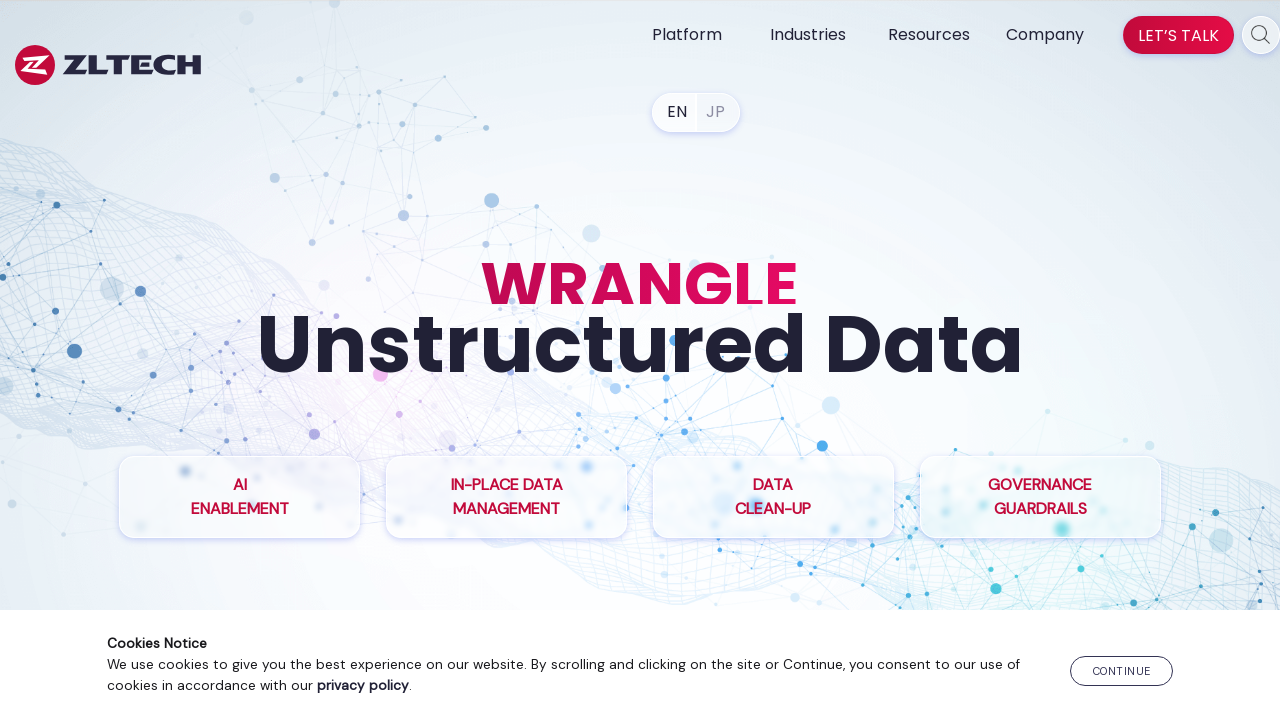

Verified link exists with href: /lib/casestudy/
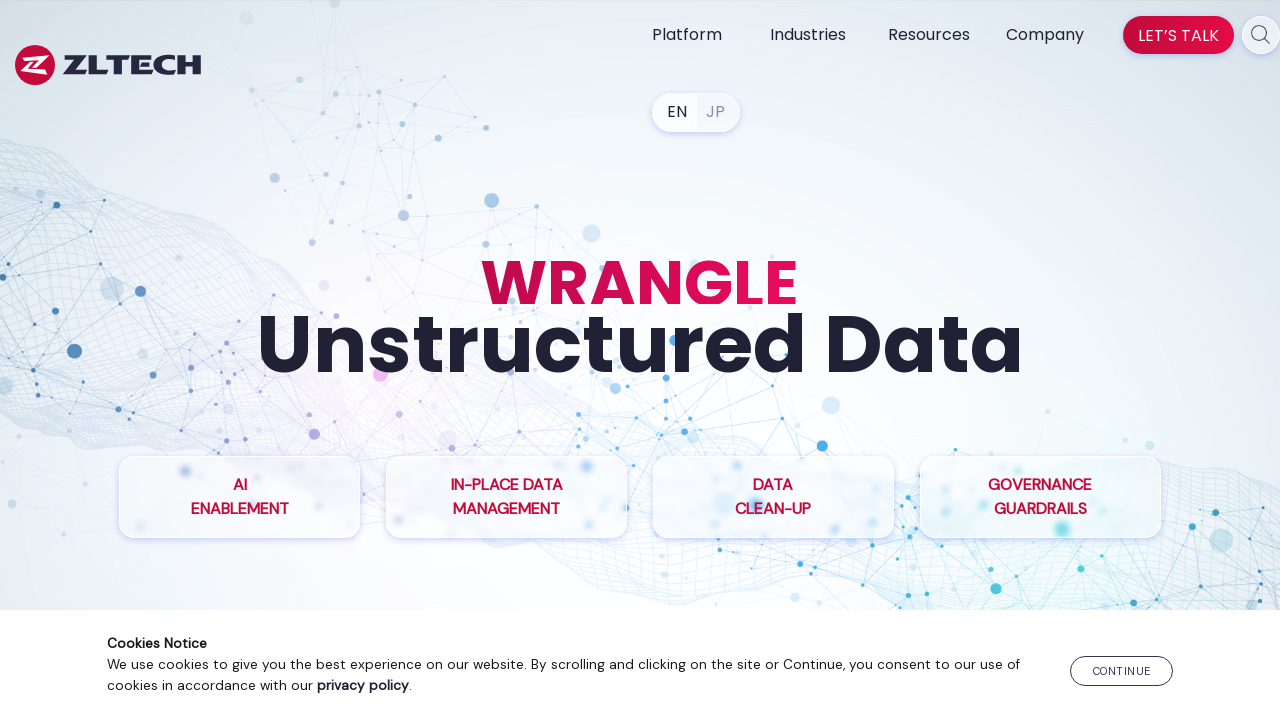

Retrieved href attribute from link element
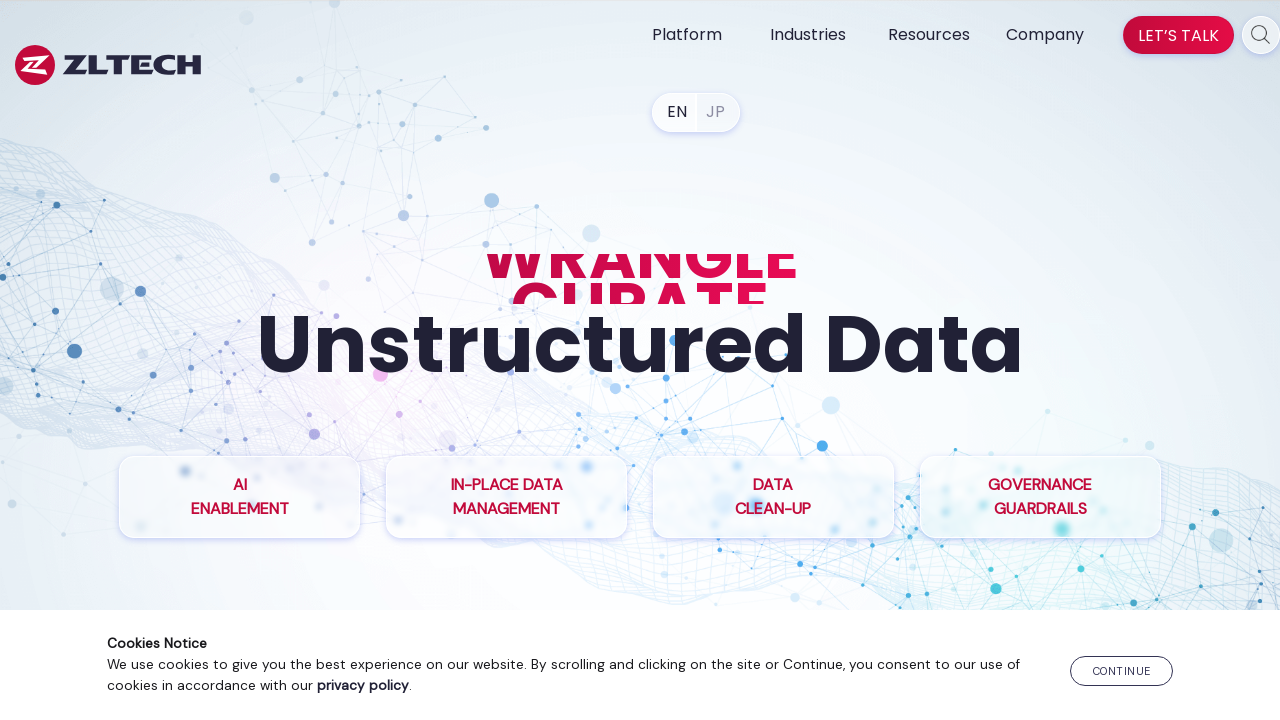

Verified link exists with href: /lib/datasheet/
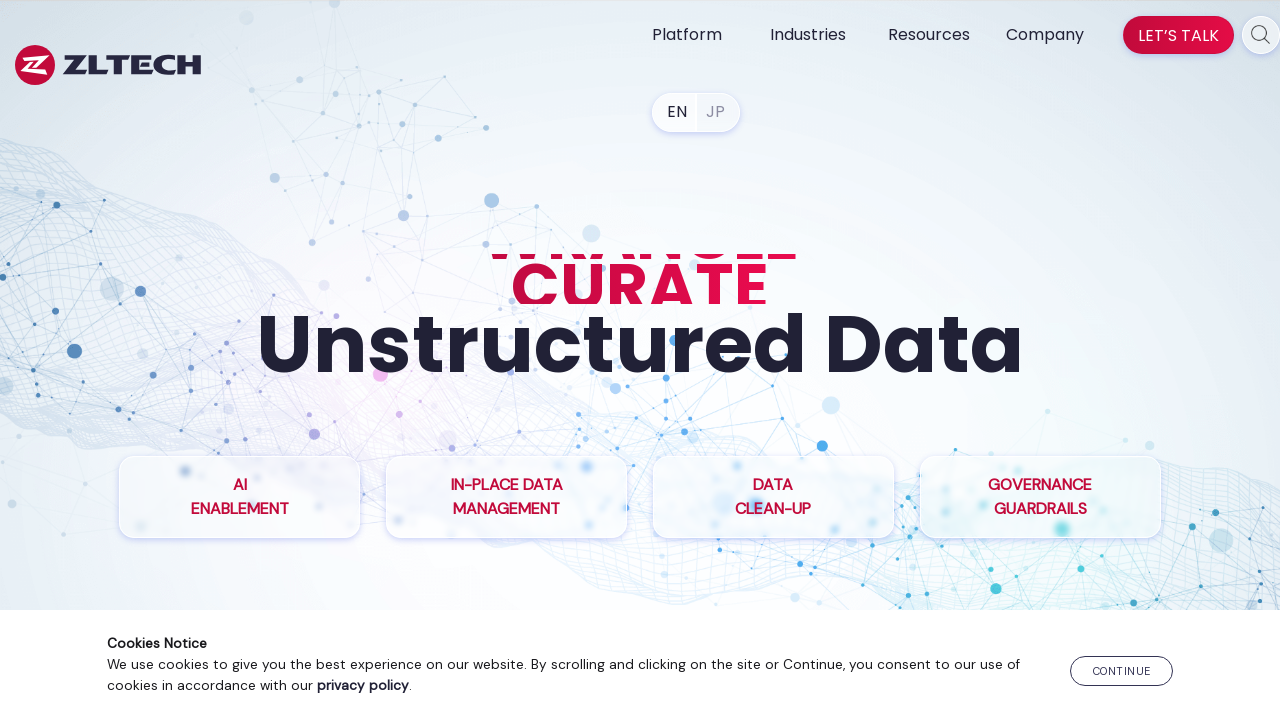

Retrieved href attribute from link element
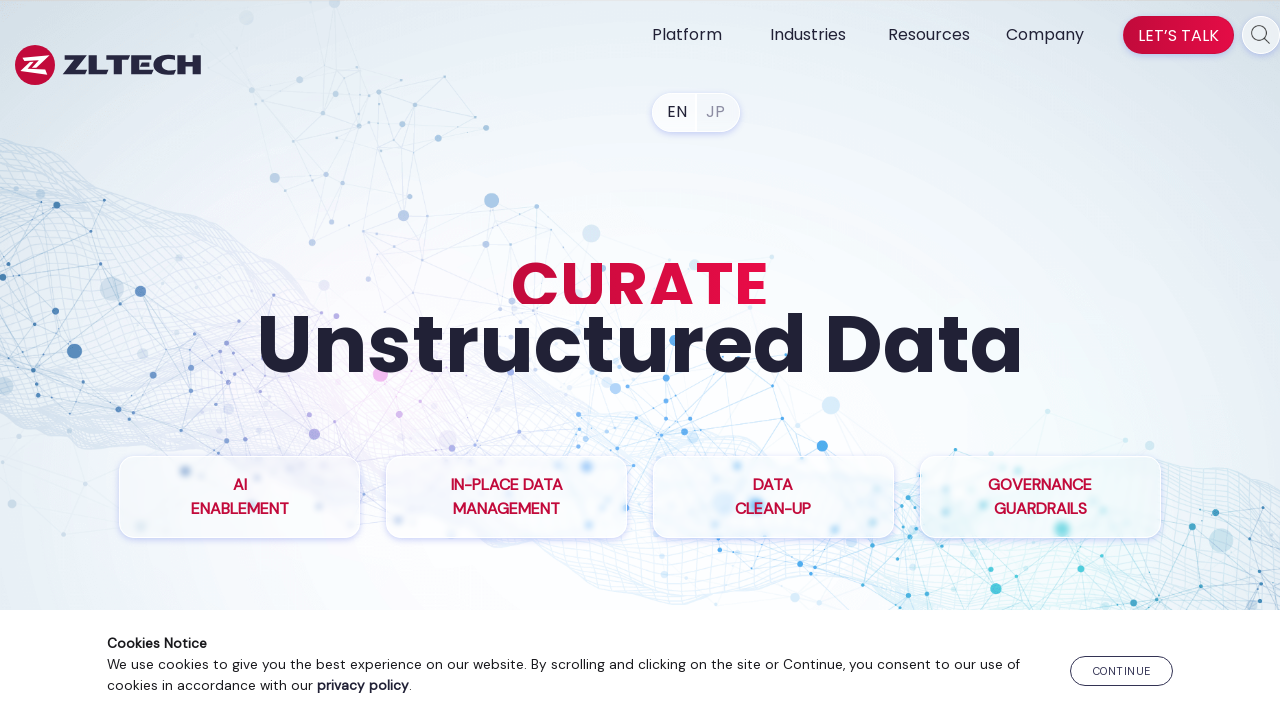

Verified link exists with href: /lib/whitepaper/
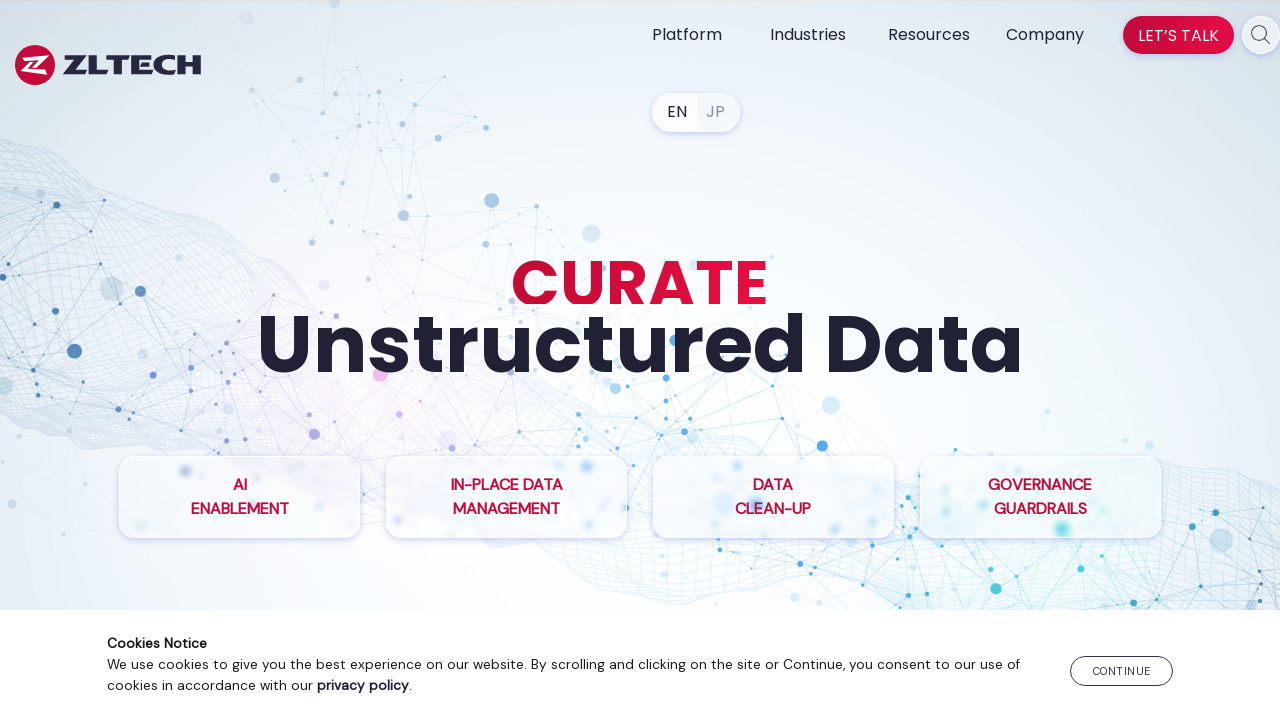

Retrieved href attribute from link element
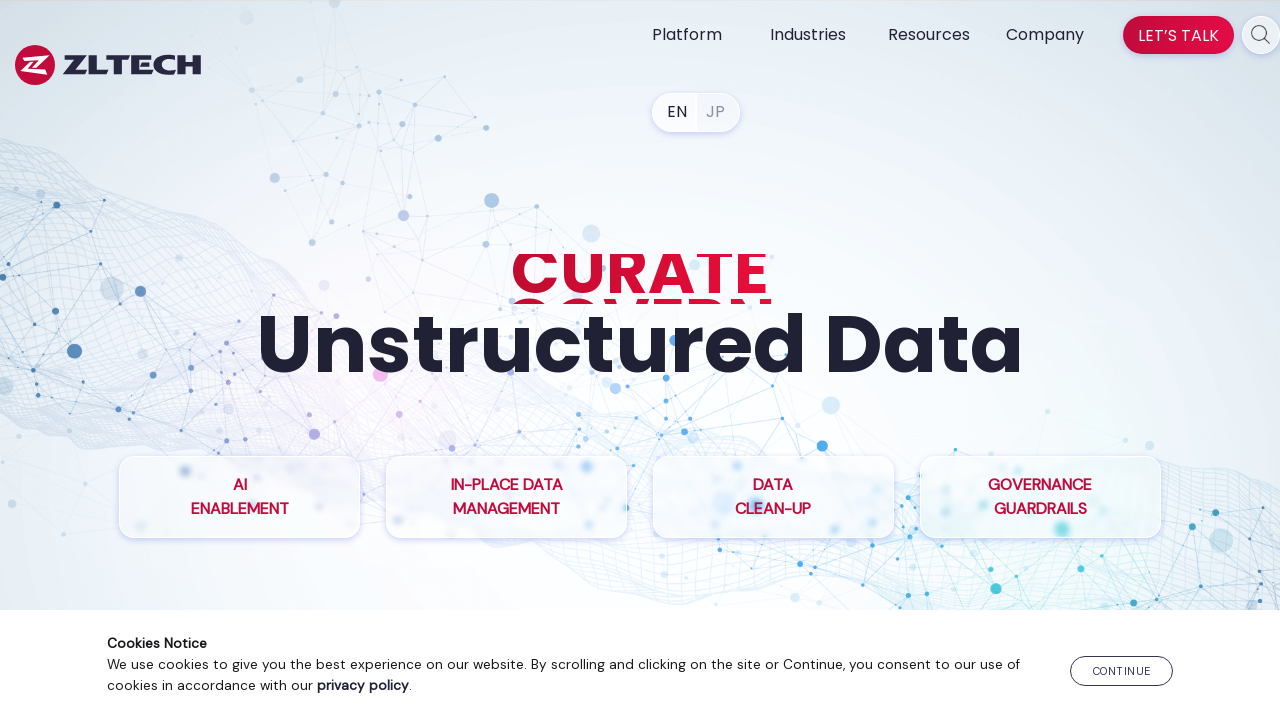

Verified link exists with href: /lib/webinar/
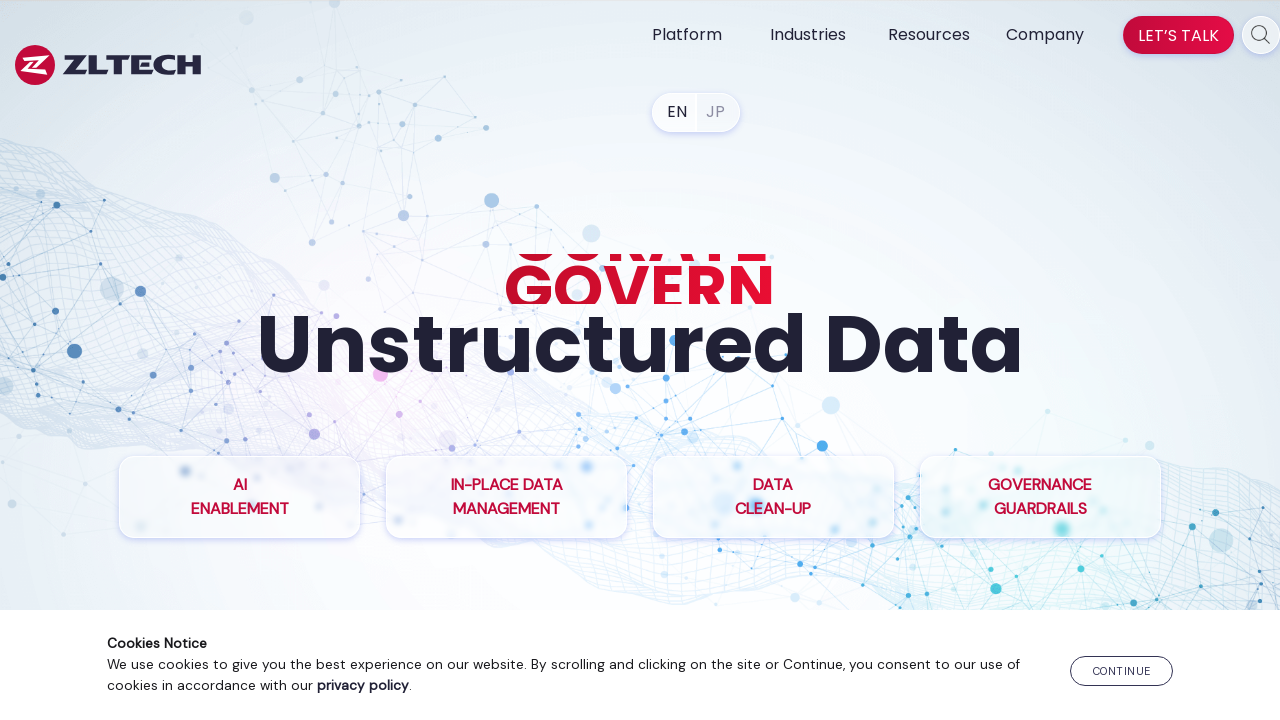

Retrieved href attribute from link element
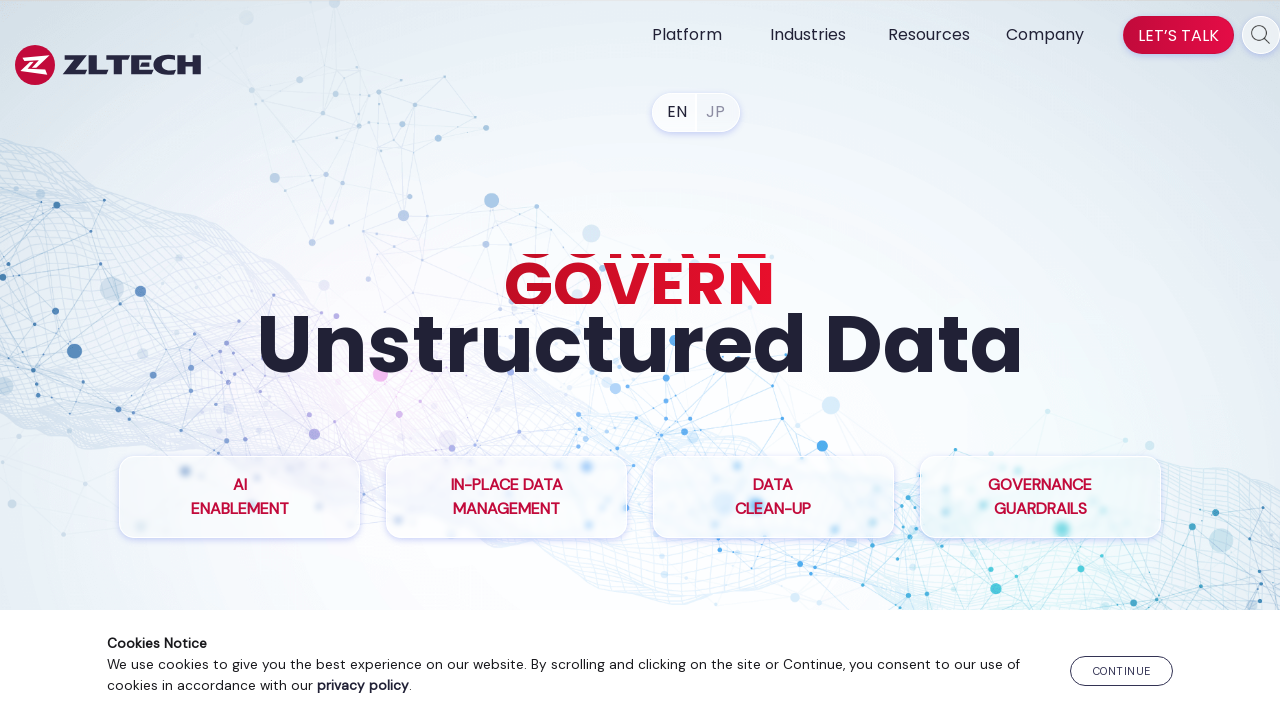

Verified link exists with href: /blog/
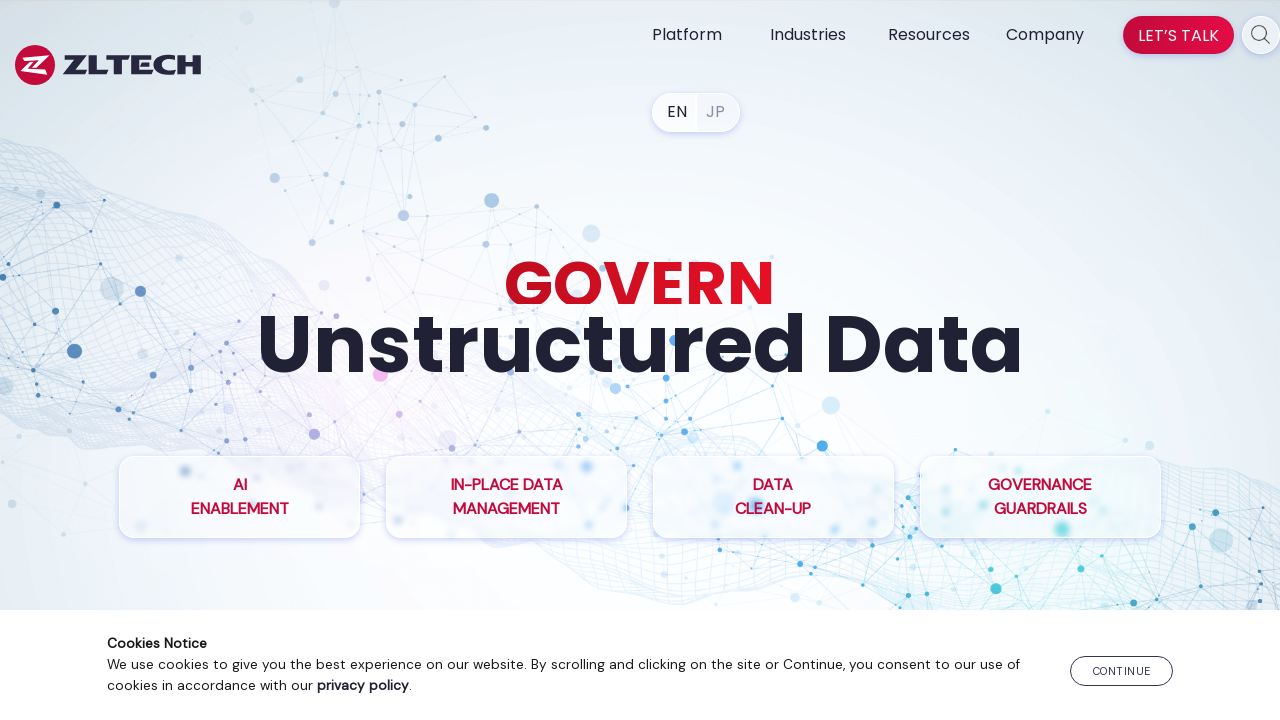

Retrieved href attribute from link element
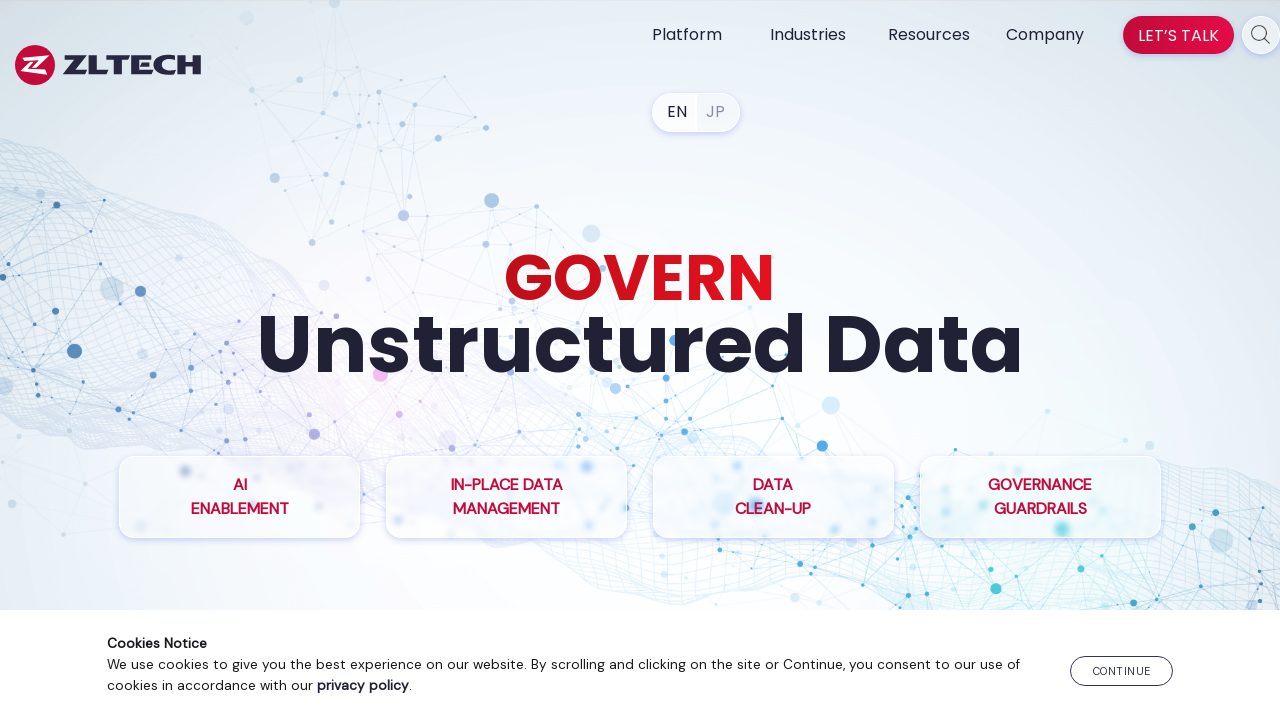

Verified link exists with href: /data-archiving-solution/
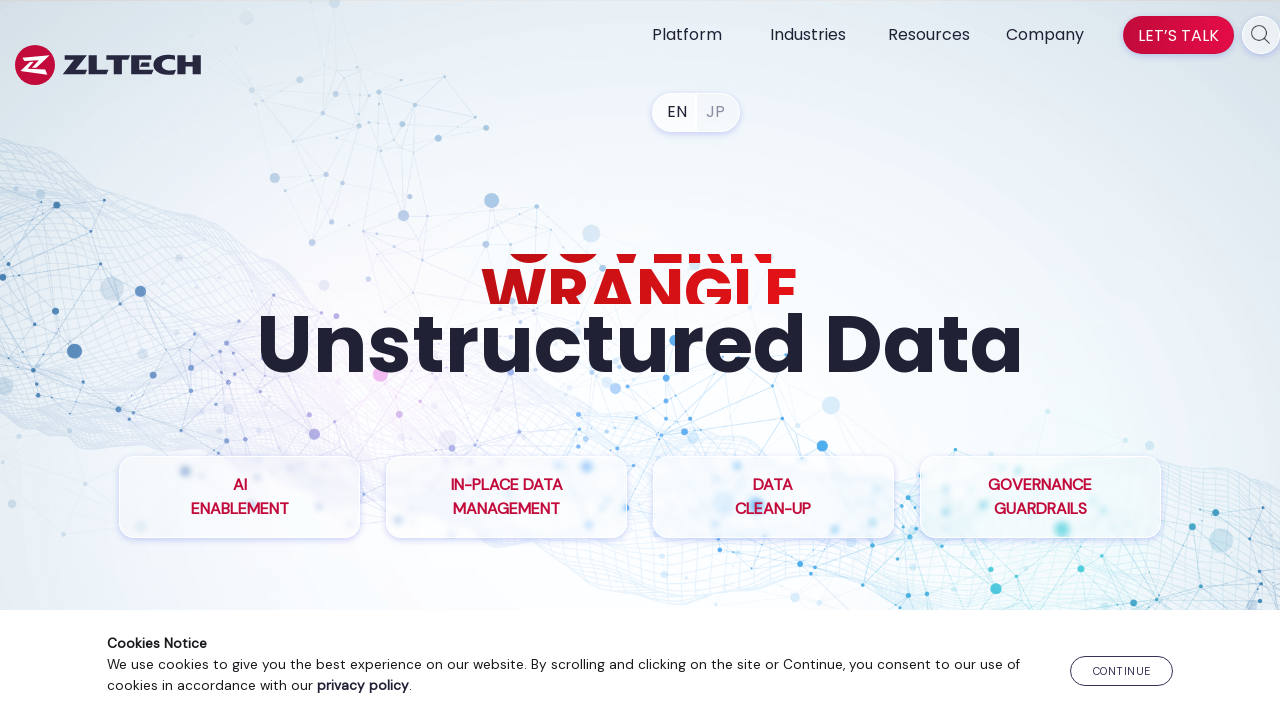

Retrieved href attribute from link element
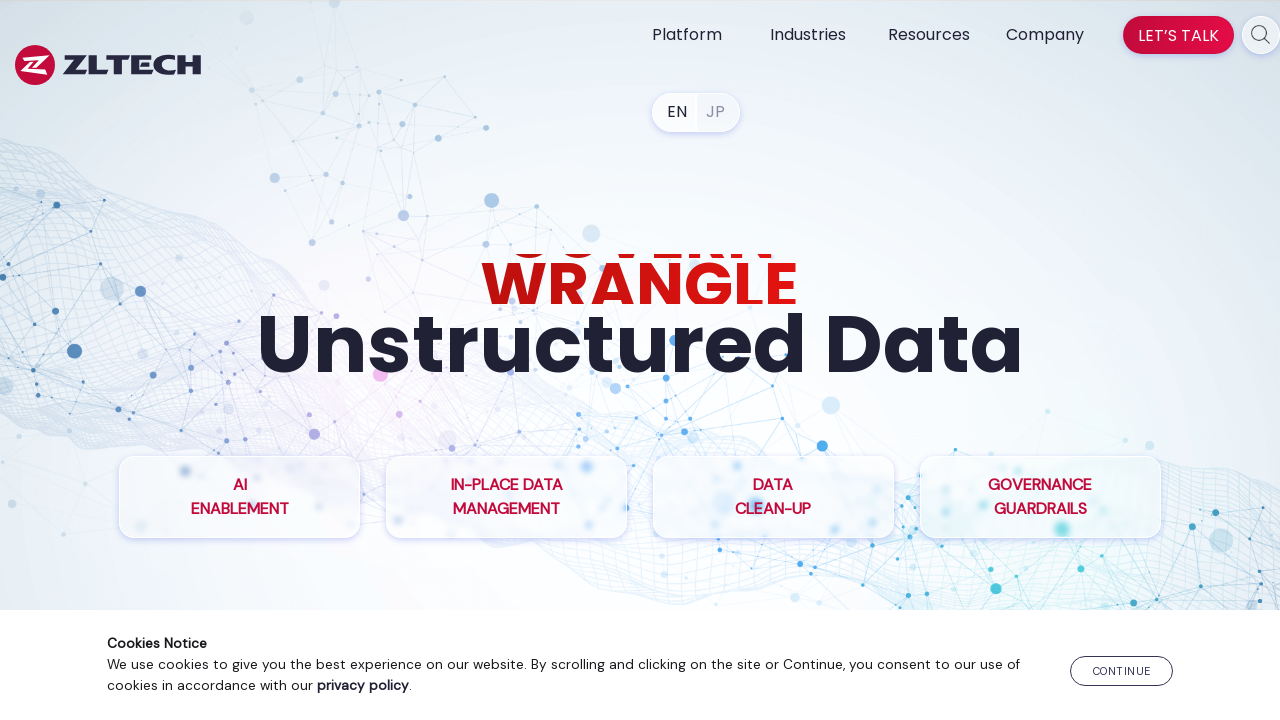

Verified link exists with href: /regulations/
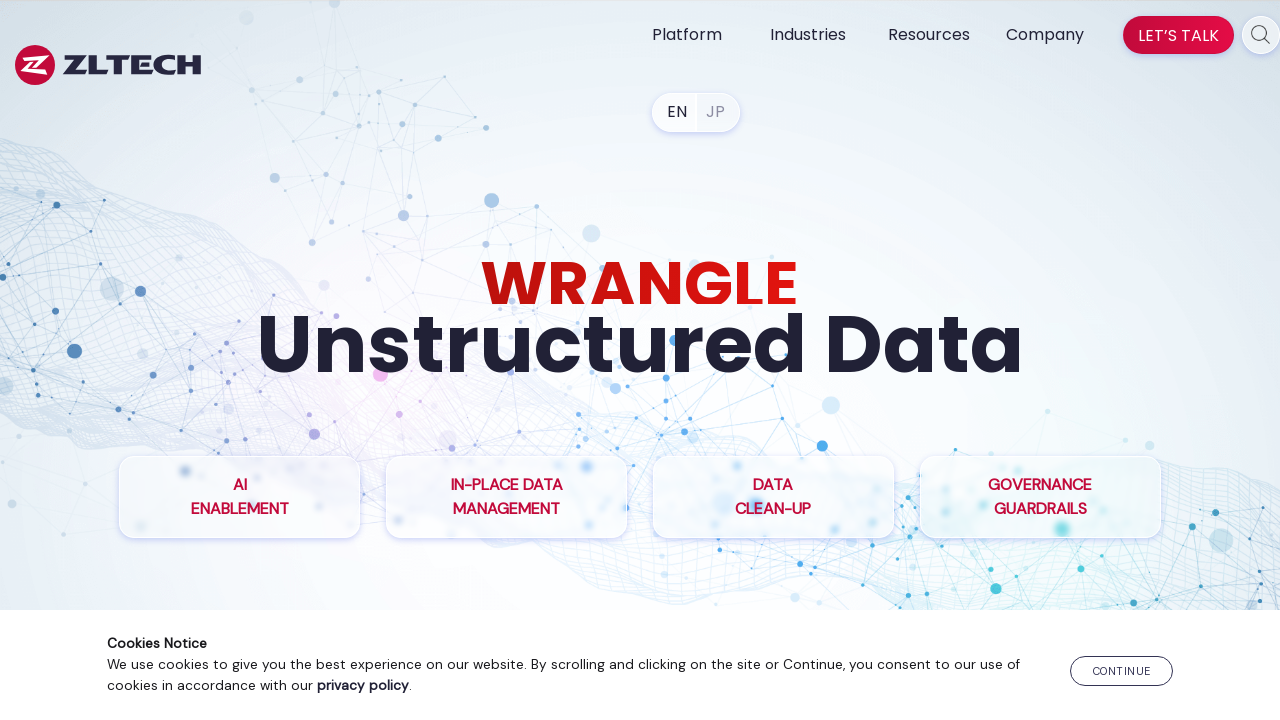

Retrieved href attribute from link element
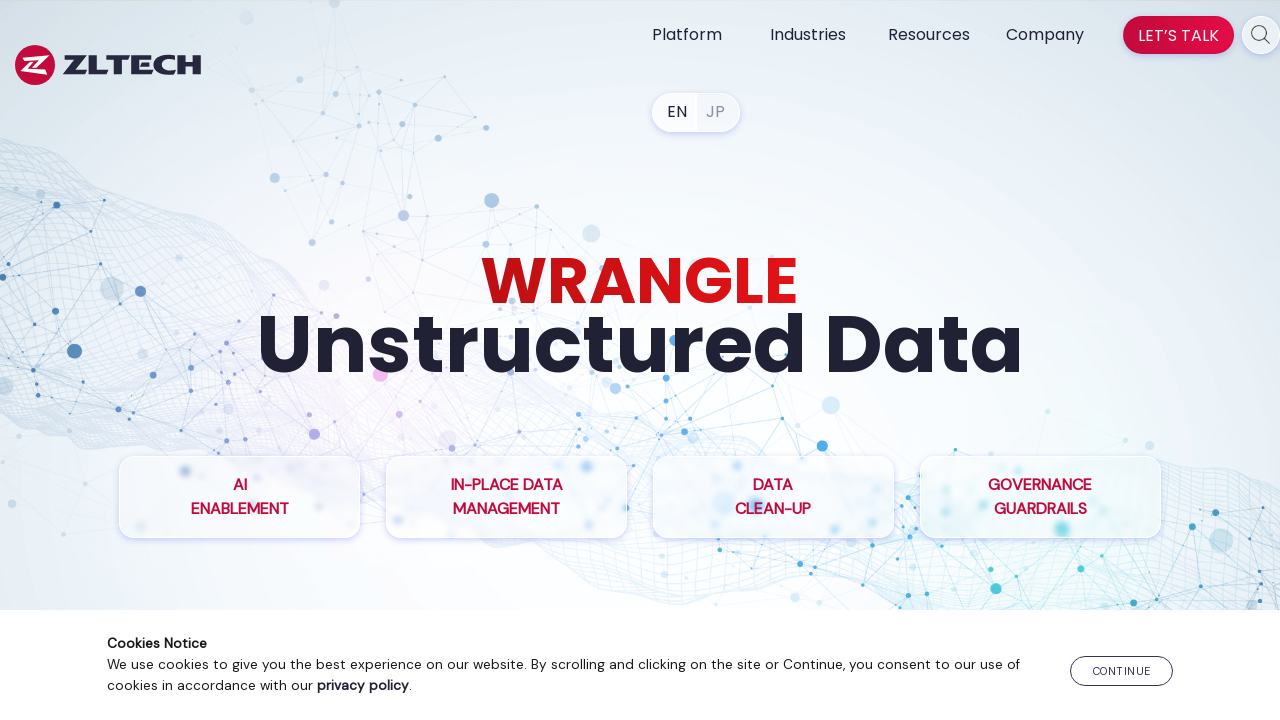

Verified link exists with href: /enterprise-data-genai/
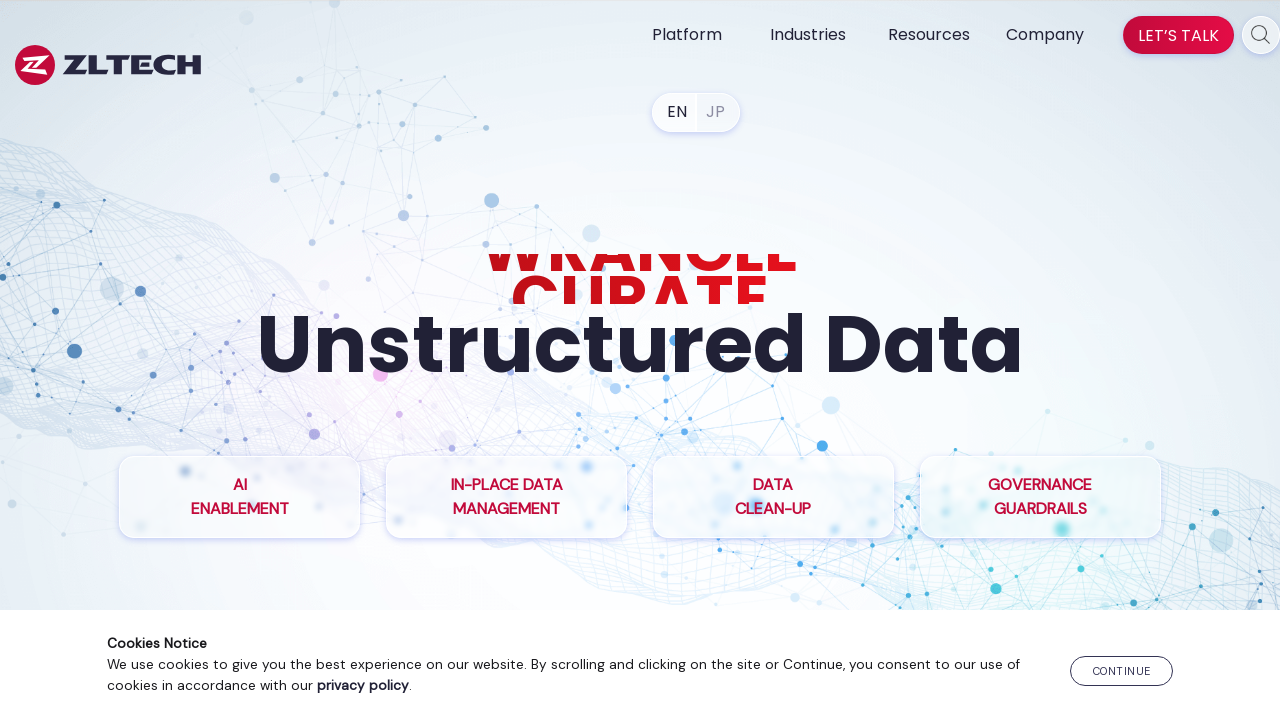

Retrieved href attribute from link element
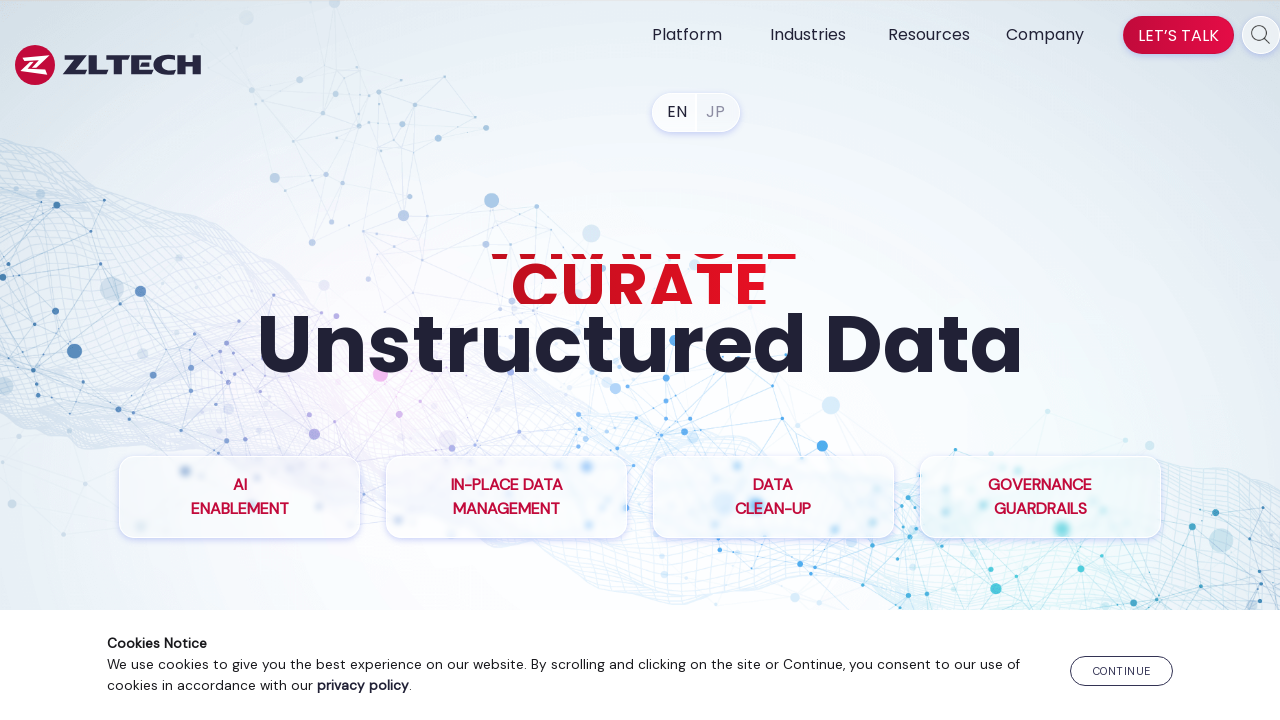

Verified link exists with href: /inplace-data-management/
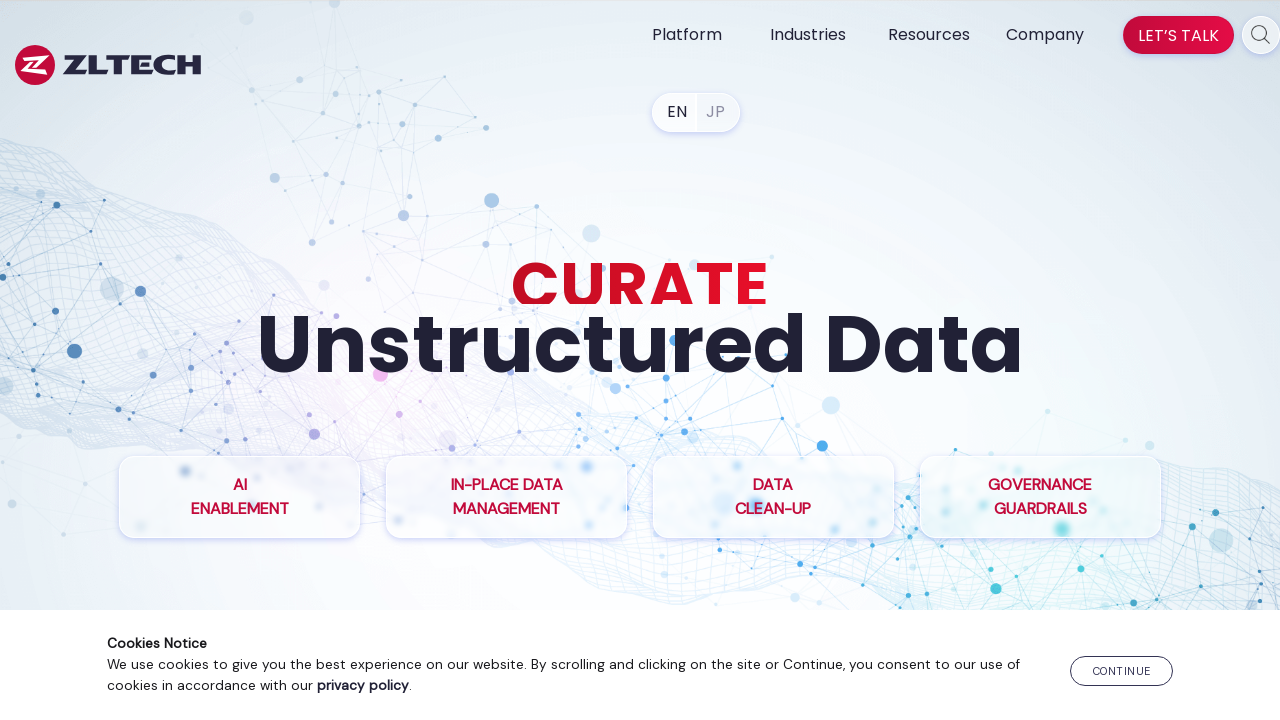

Retrieved href attribute from link element
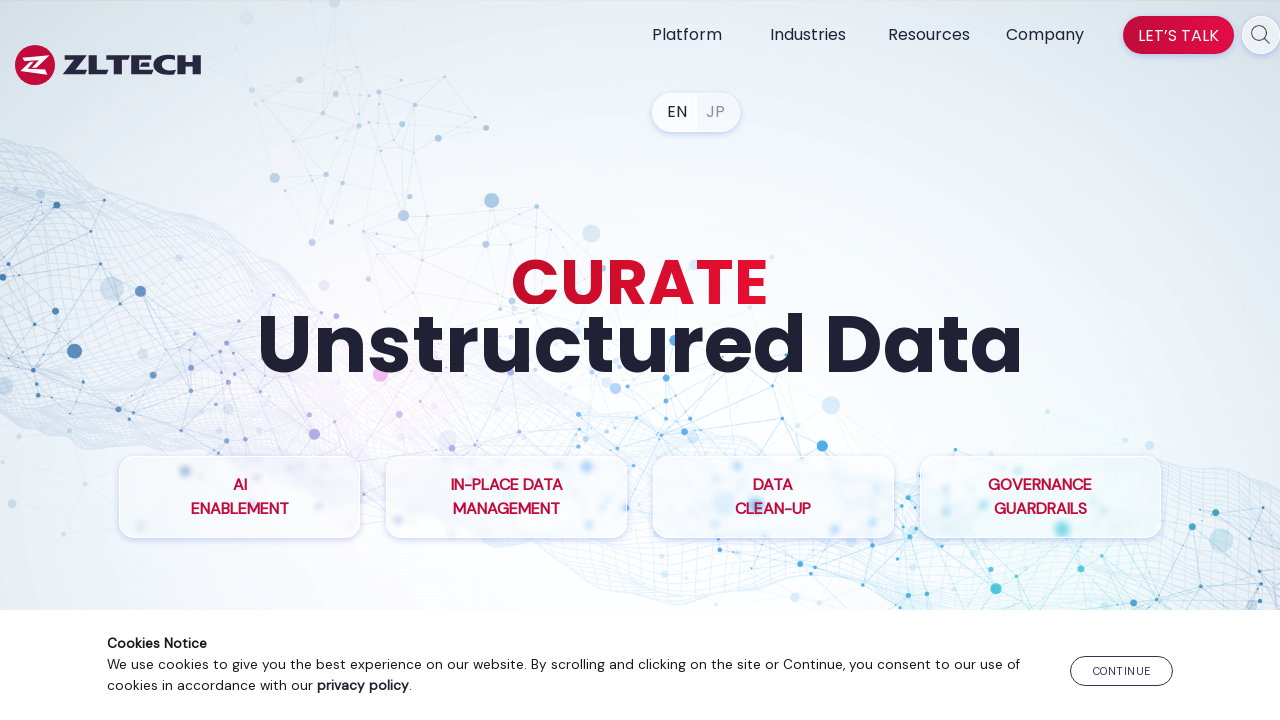

Verified link exists with href: /information-governance/
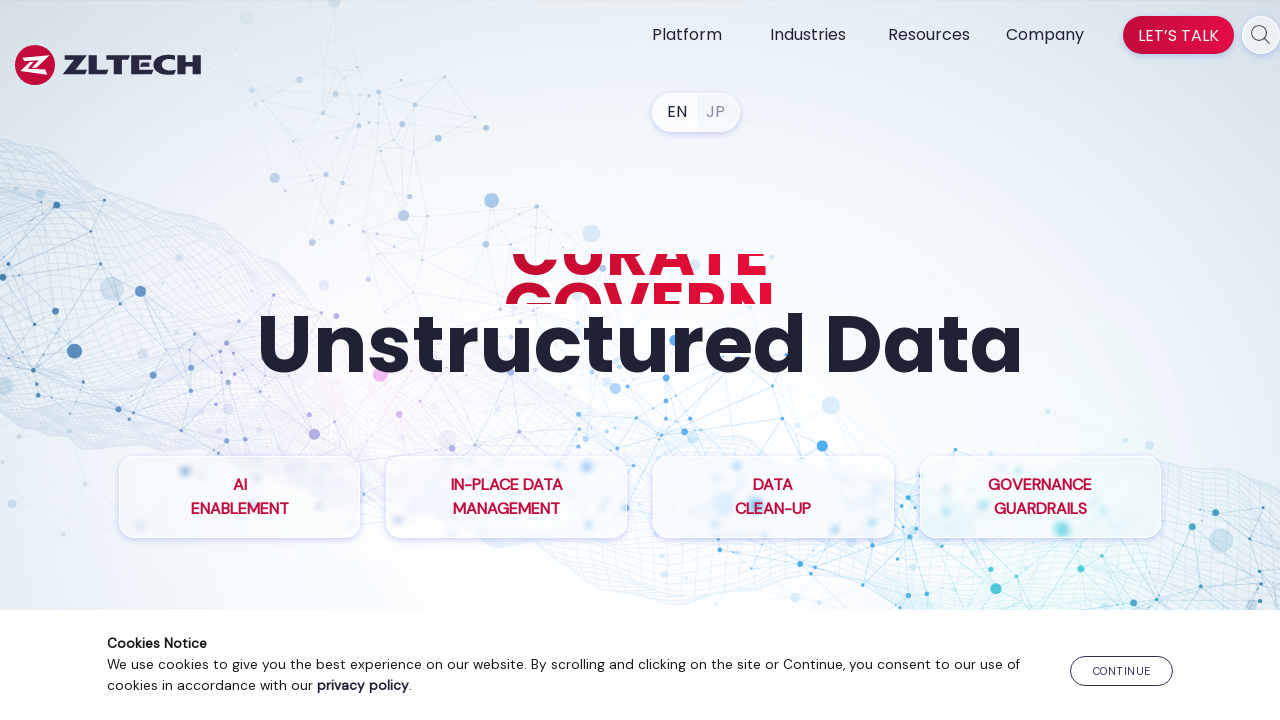

Retrieved href attribute from link element
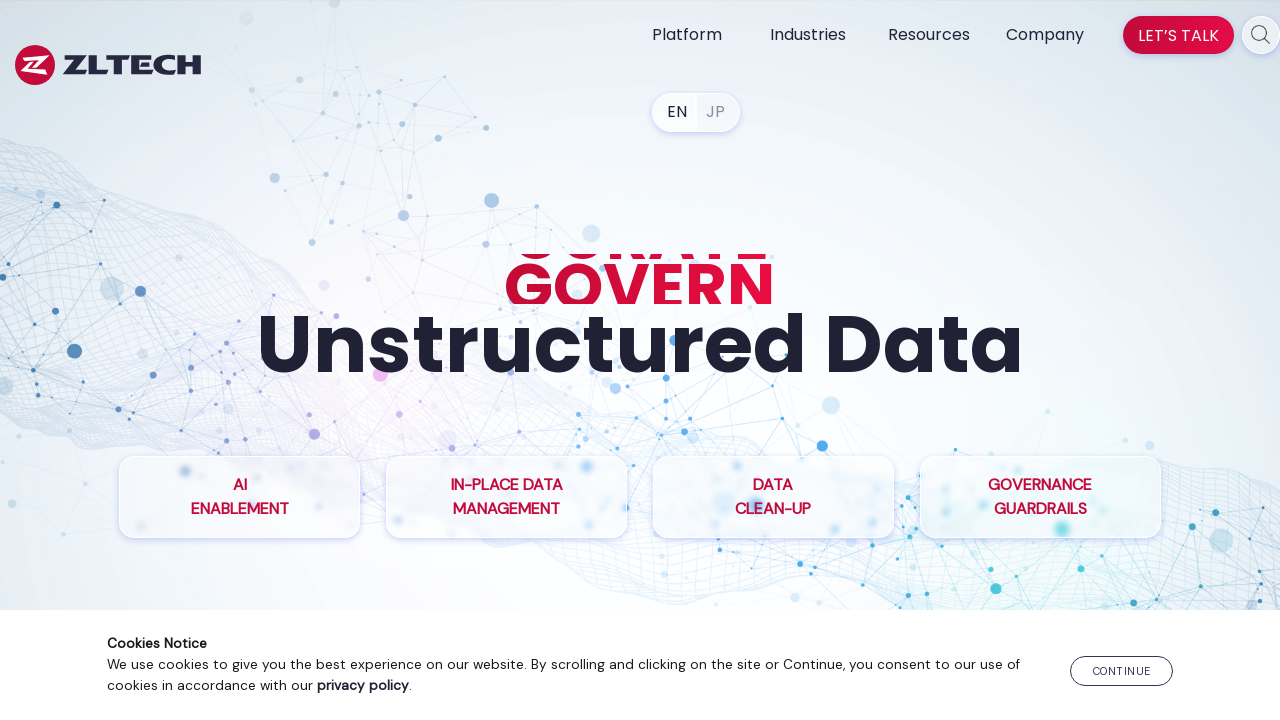

Verified link exists with href: /file-analysis/
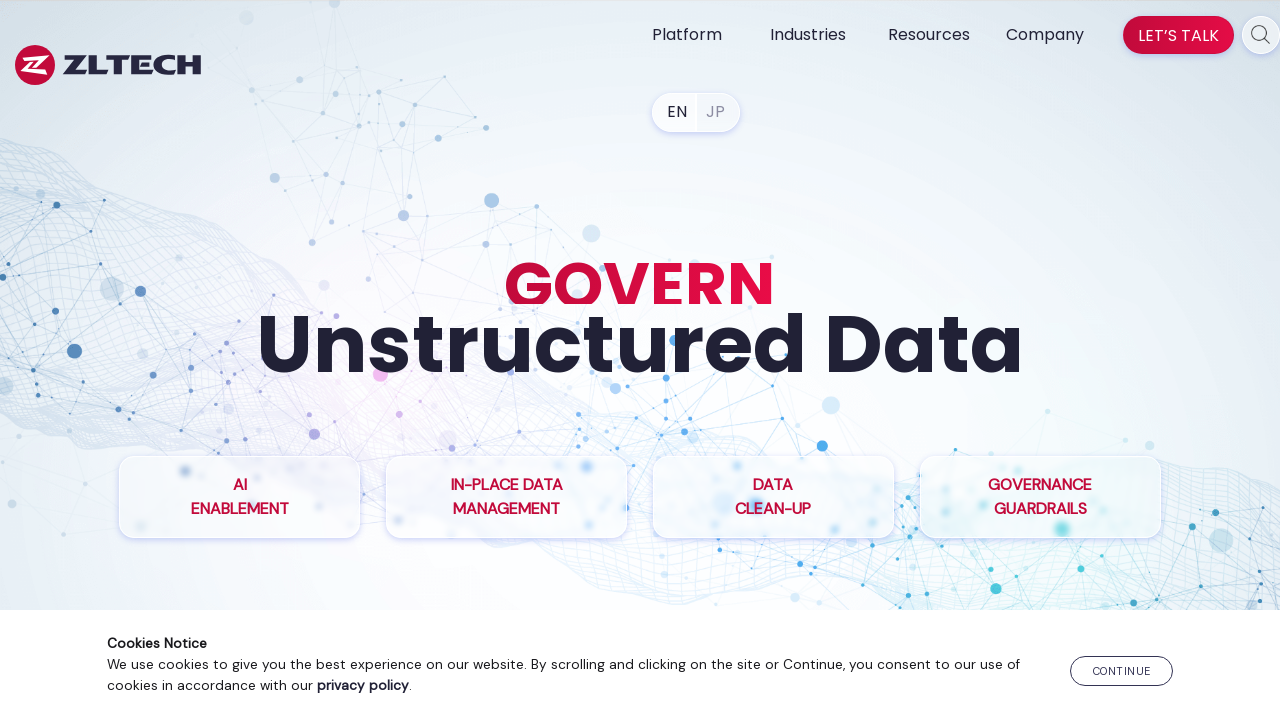

Retrieved href attribute from link element
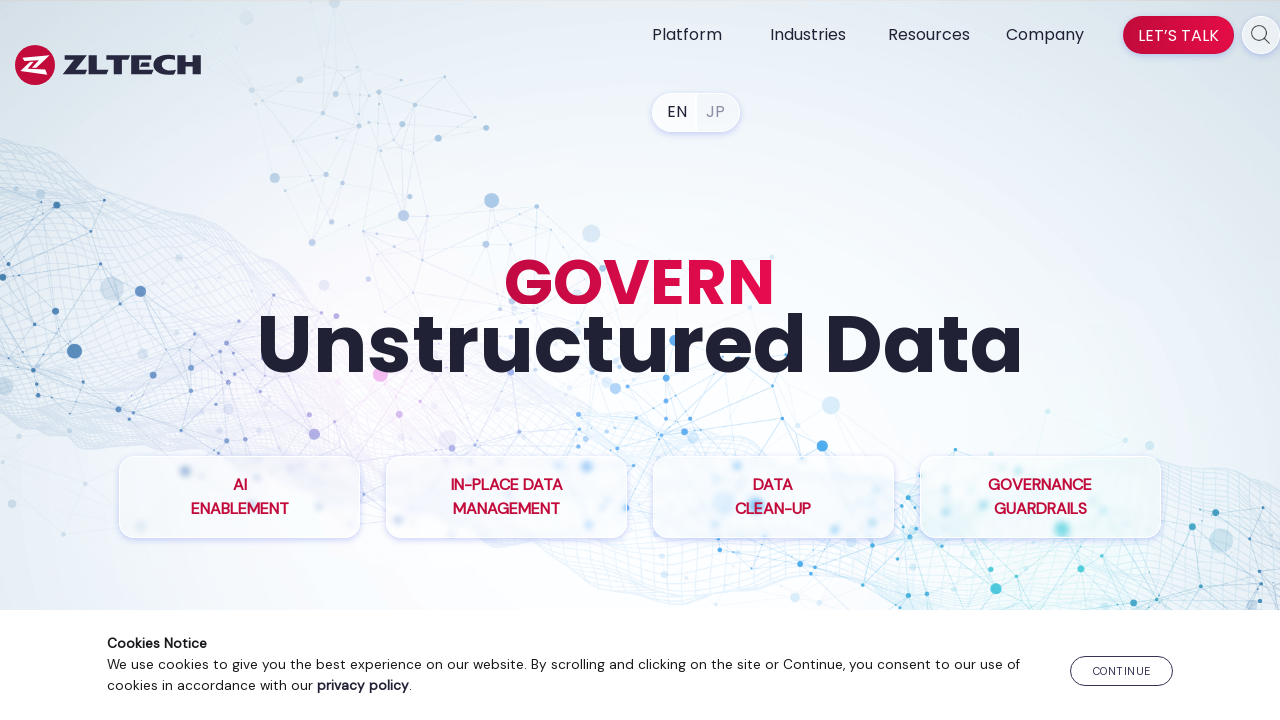

Verified link exists with href: /data-privacy-compliance/
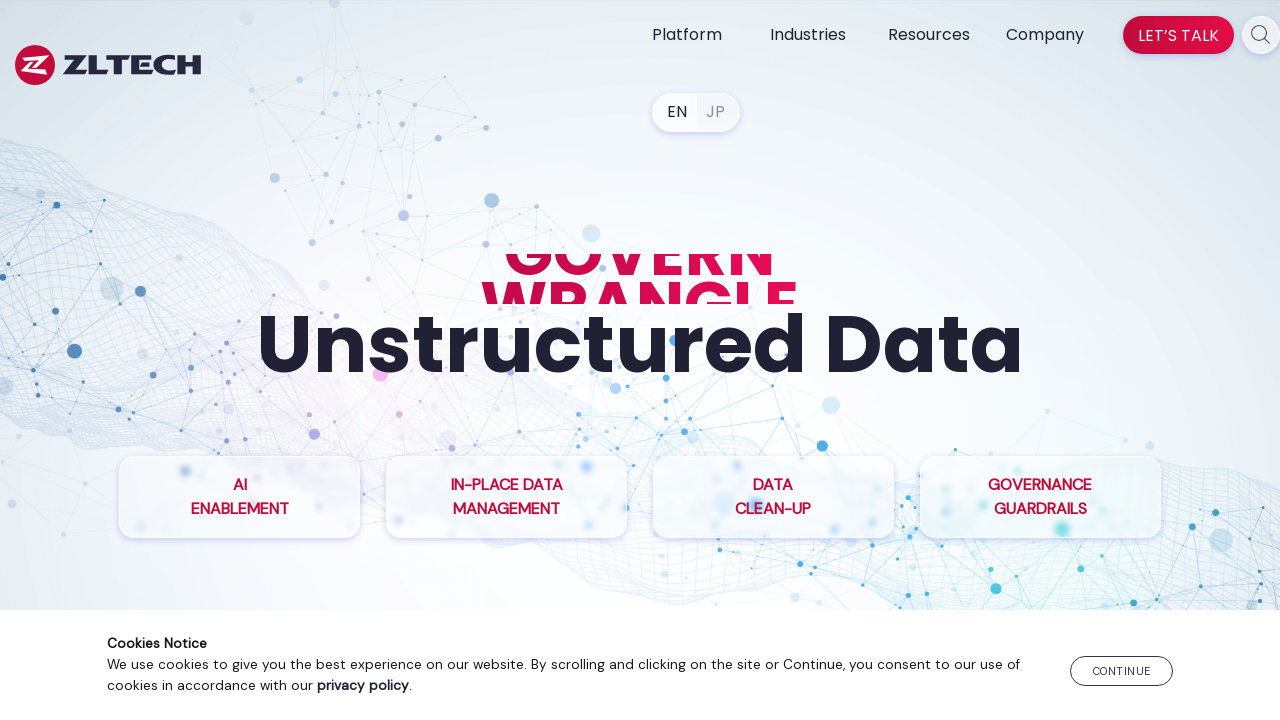

Retrieved href attribute from link element
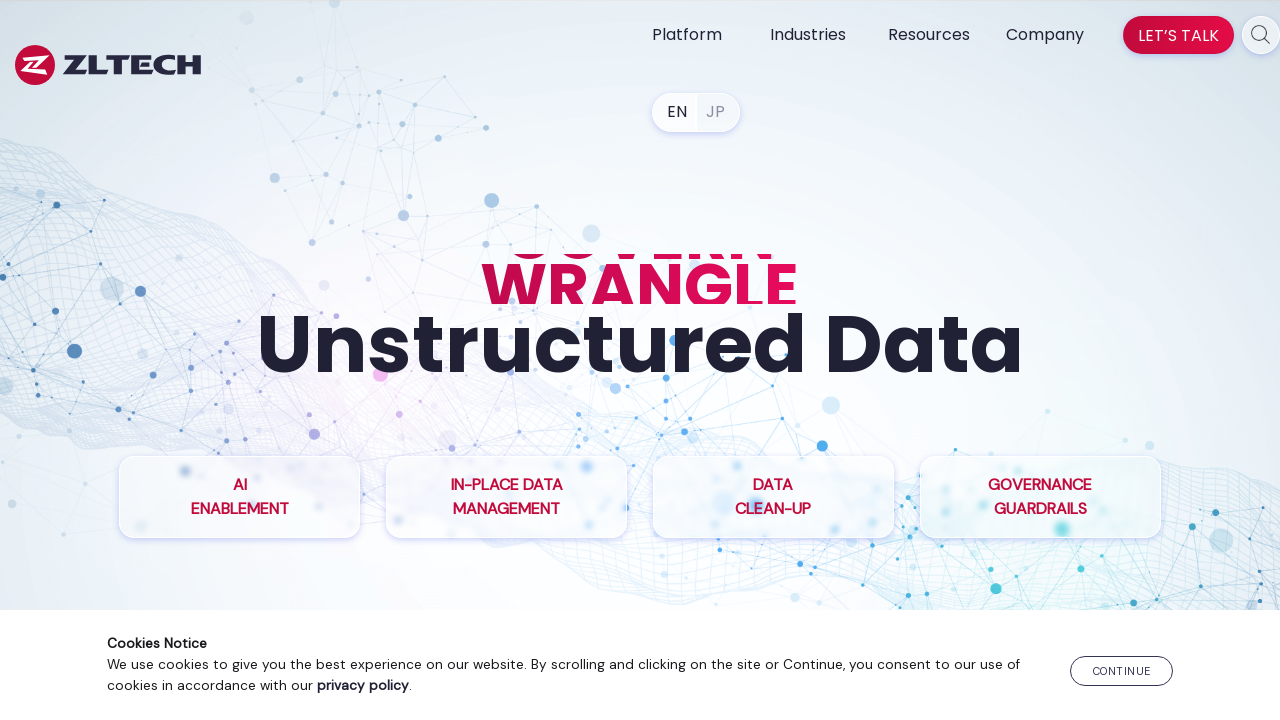

Verified link exists with href: /ediscovery-compliance-solution/
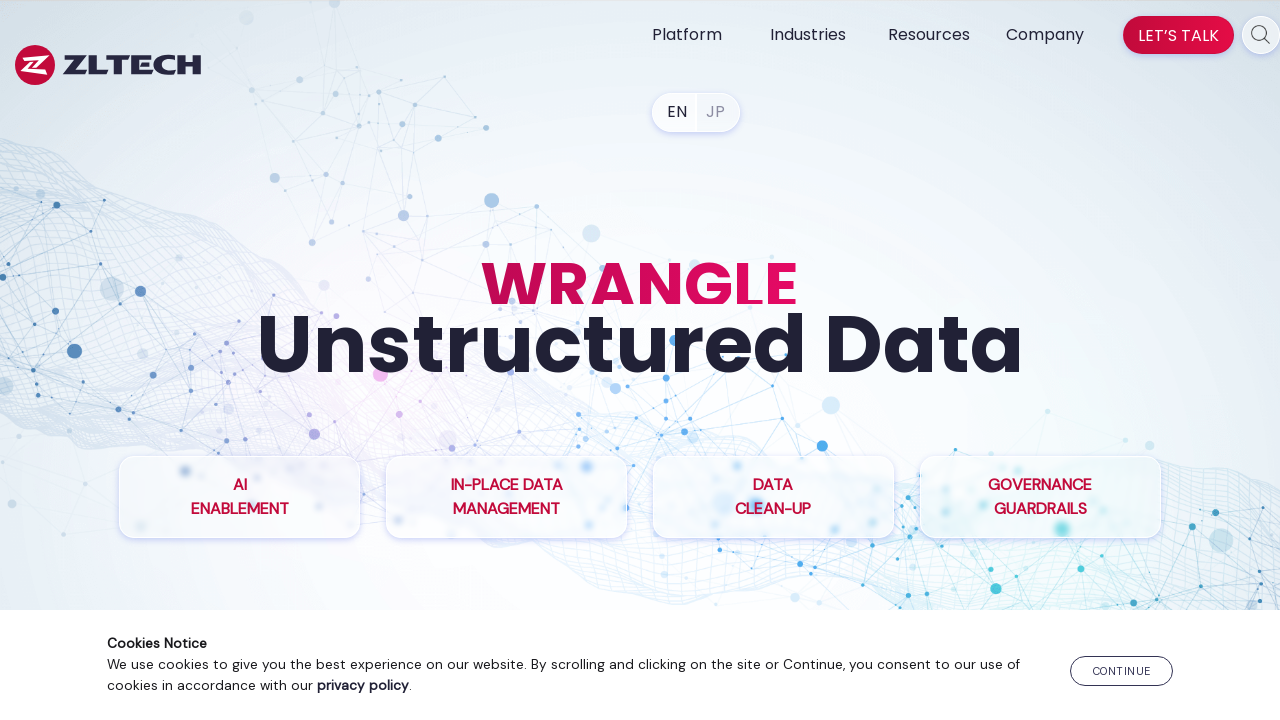

Retrieved href attribute from link element
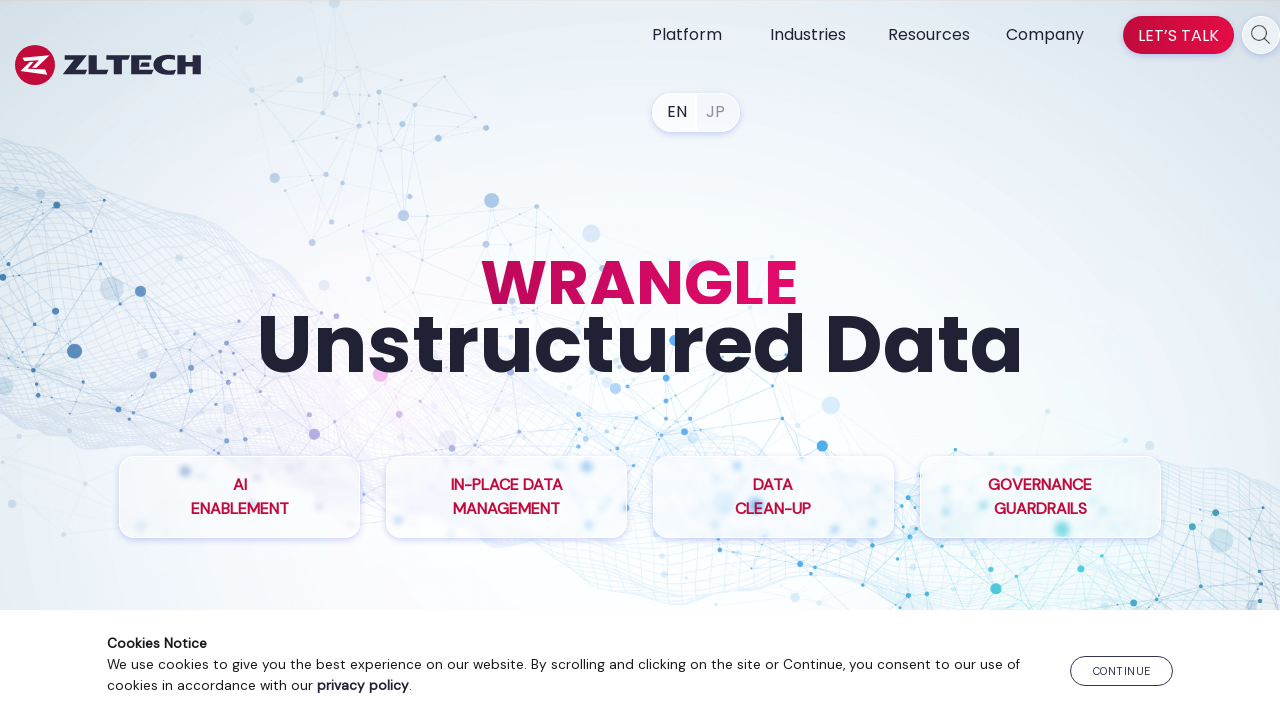

Verified link exists with href: /compliance-management-software/
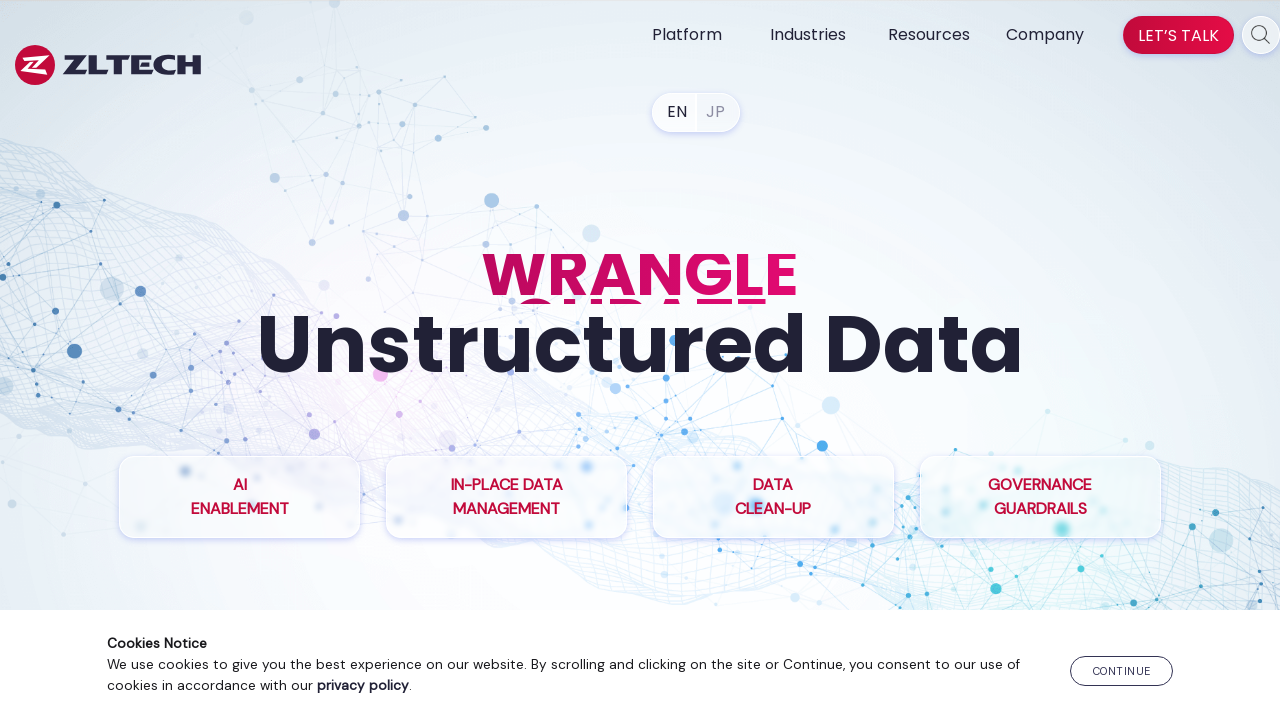

Retrieved href attribute from link element
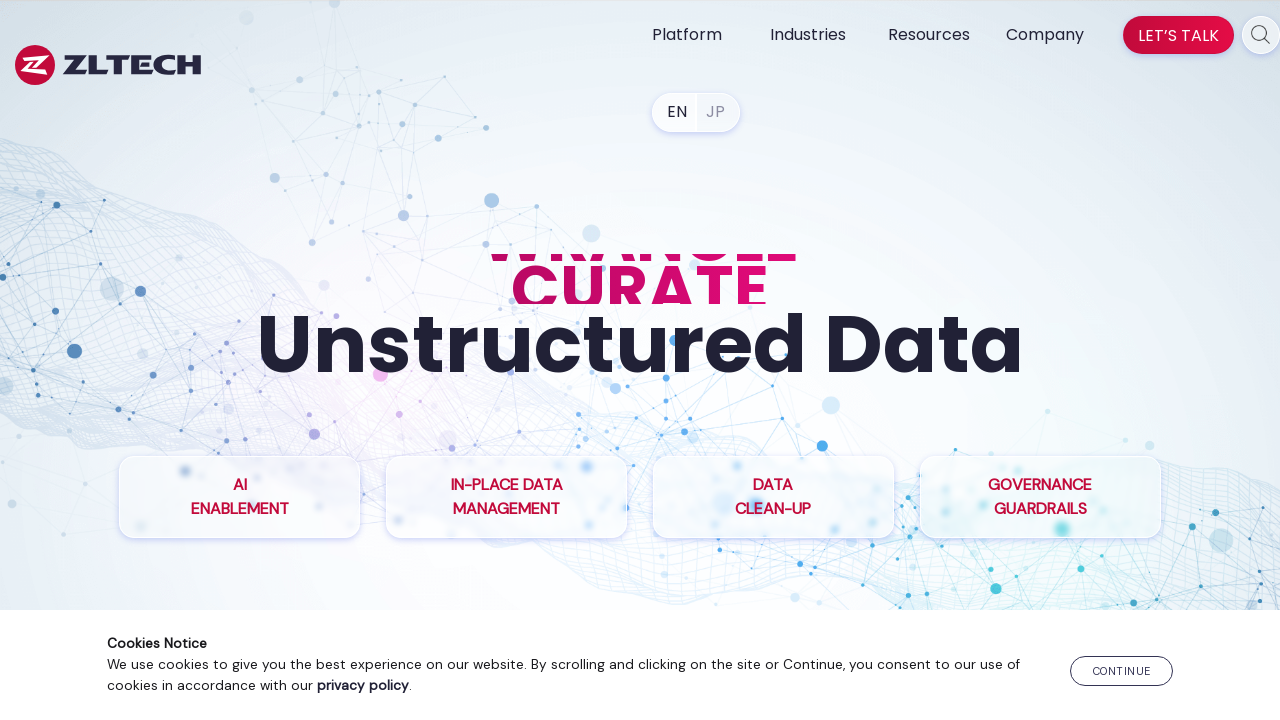

Verified link exists with href: /records-management-system/
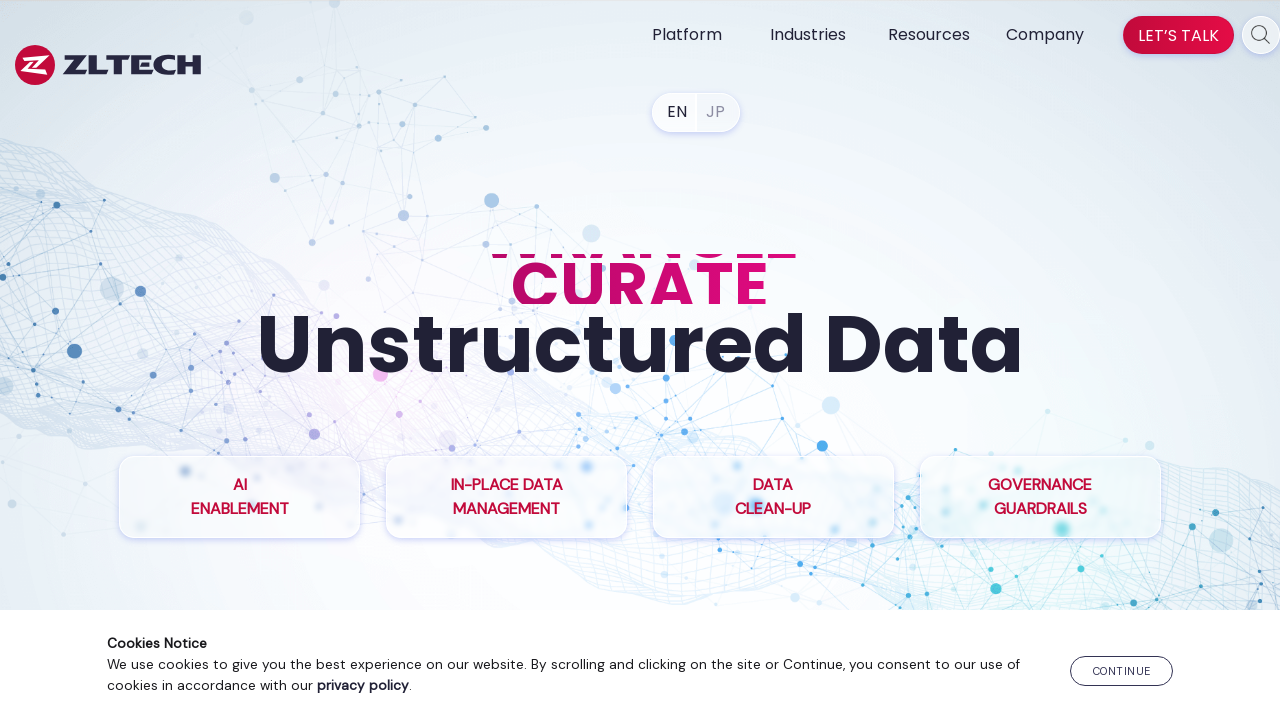

Retrieved href attribute from link element
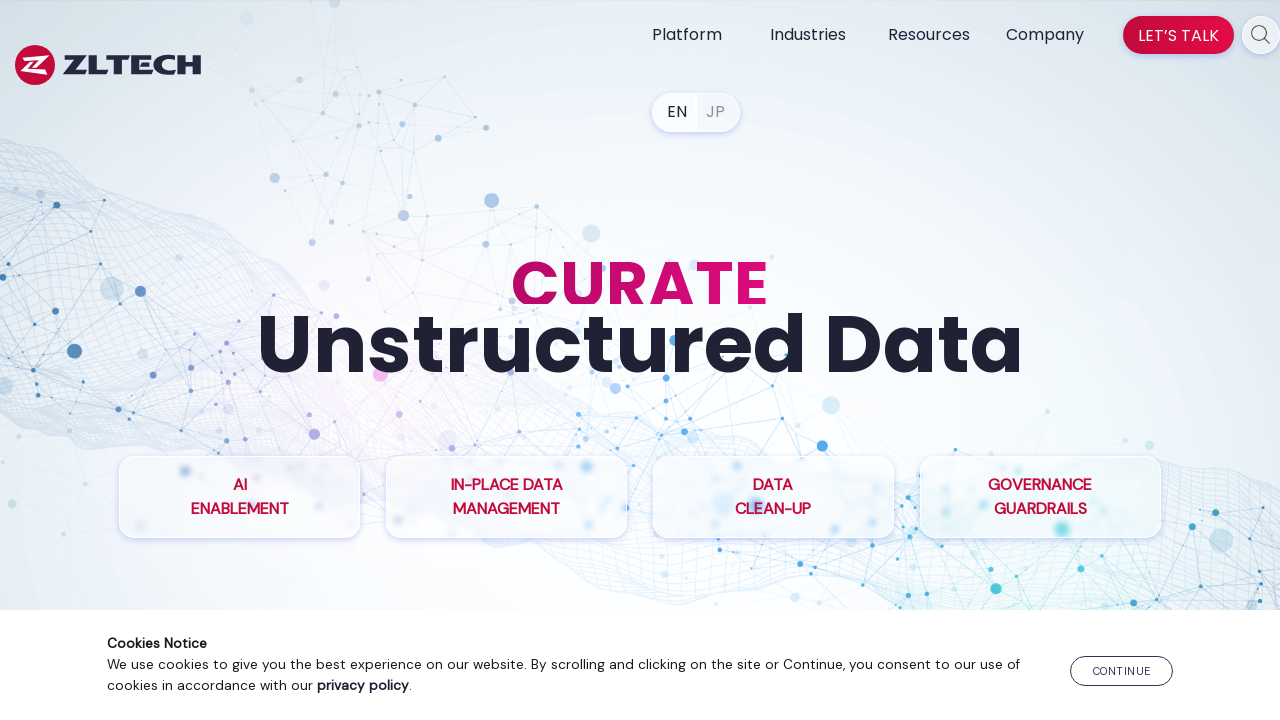

Verified link exists with href: /privacy-policy/
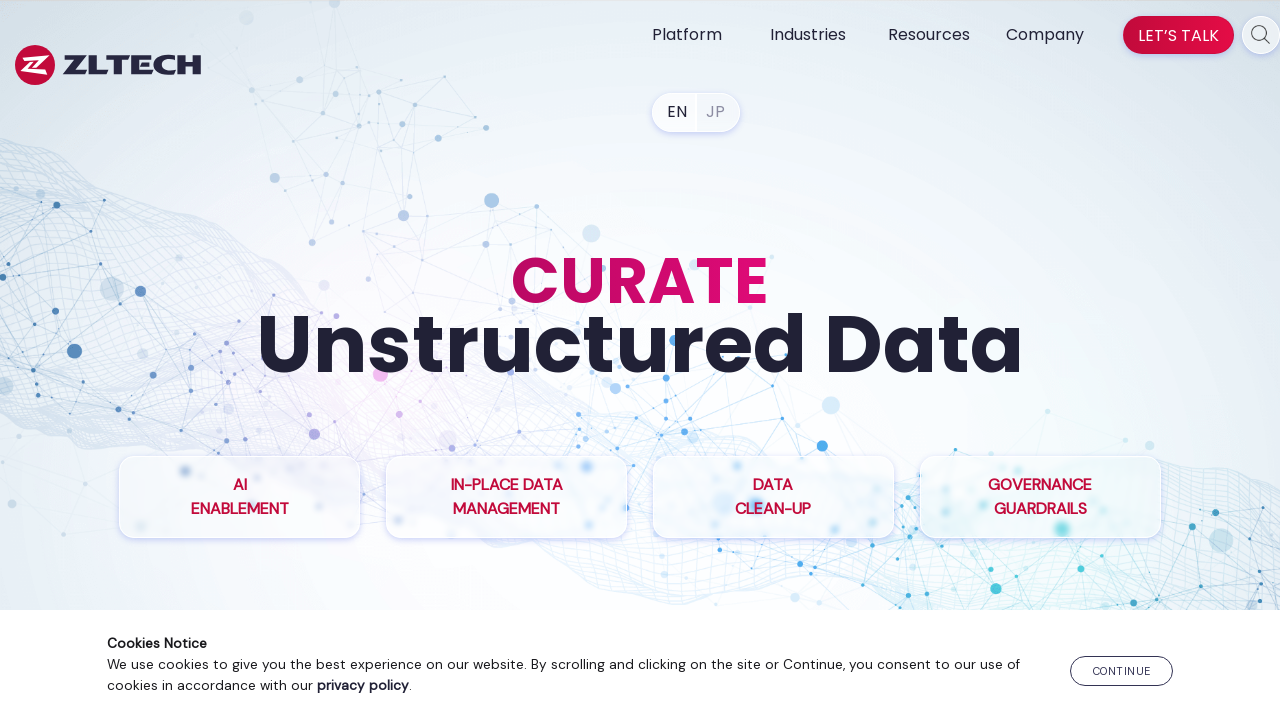

Retrieved href attribute from link element
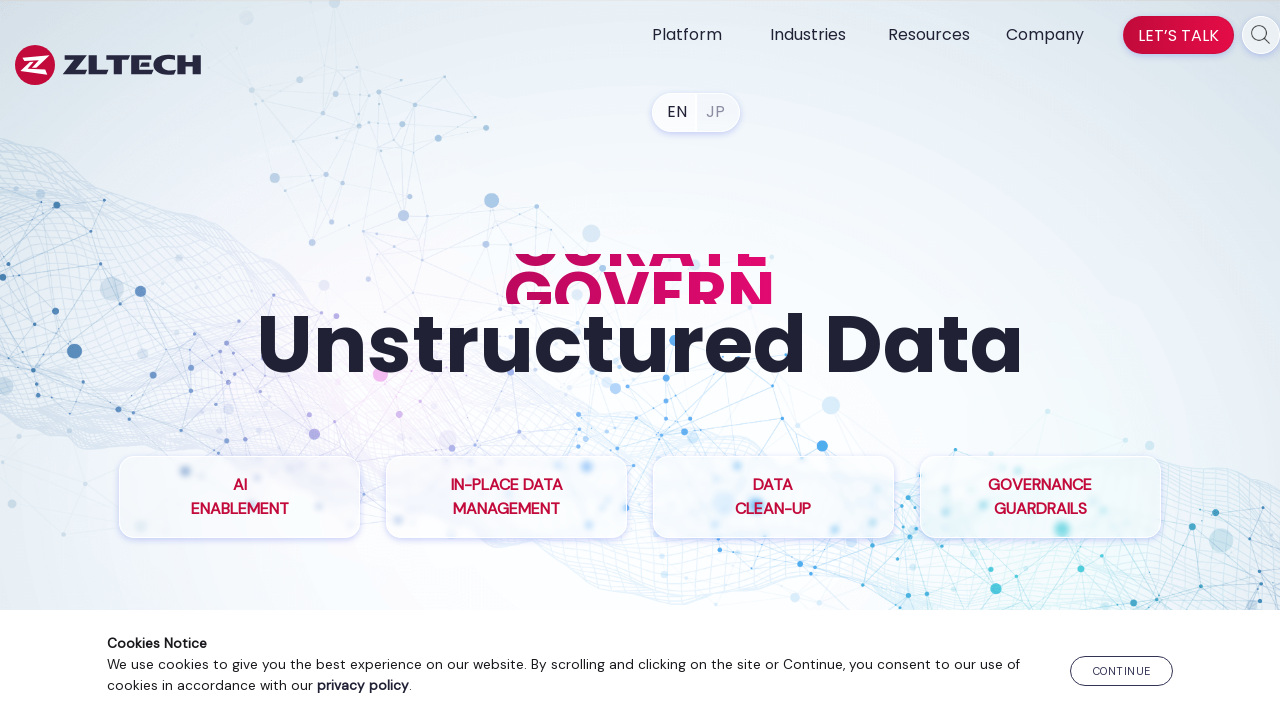

Verified link exists with href: /zl-terms-of-use/
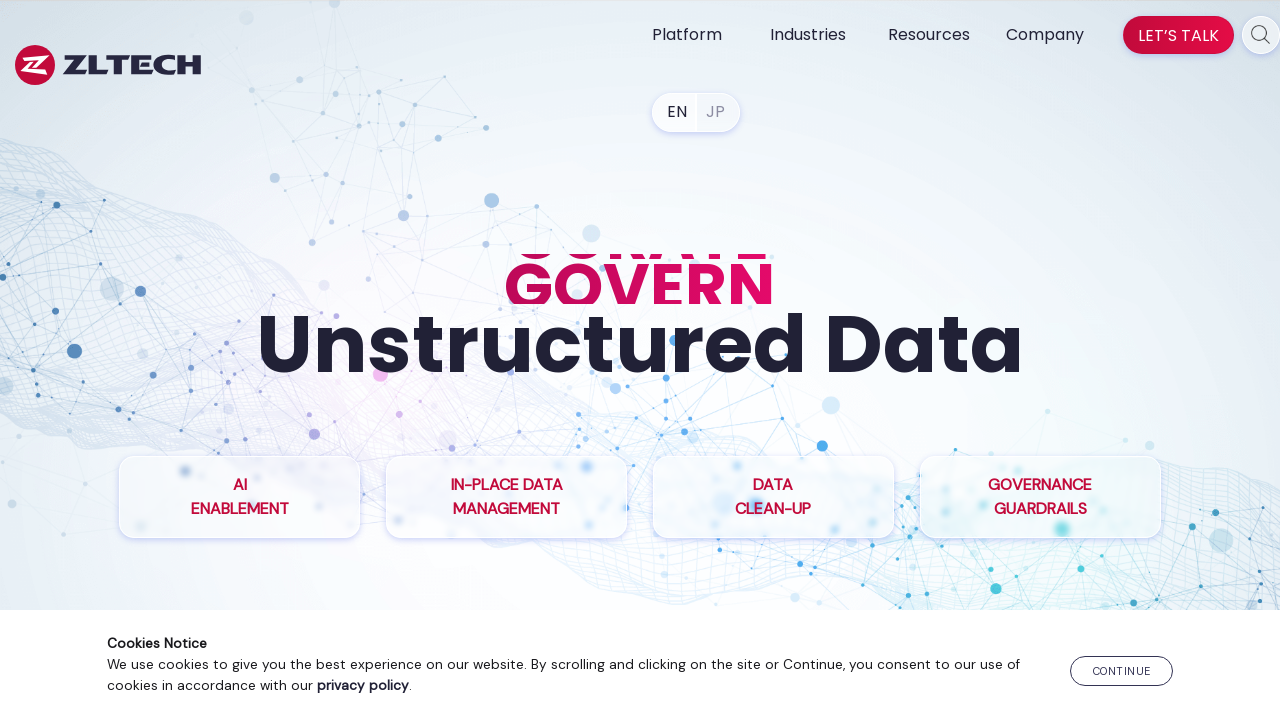

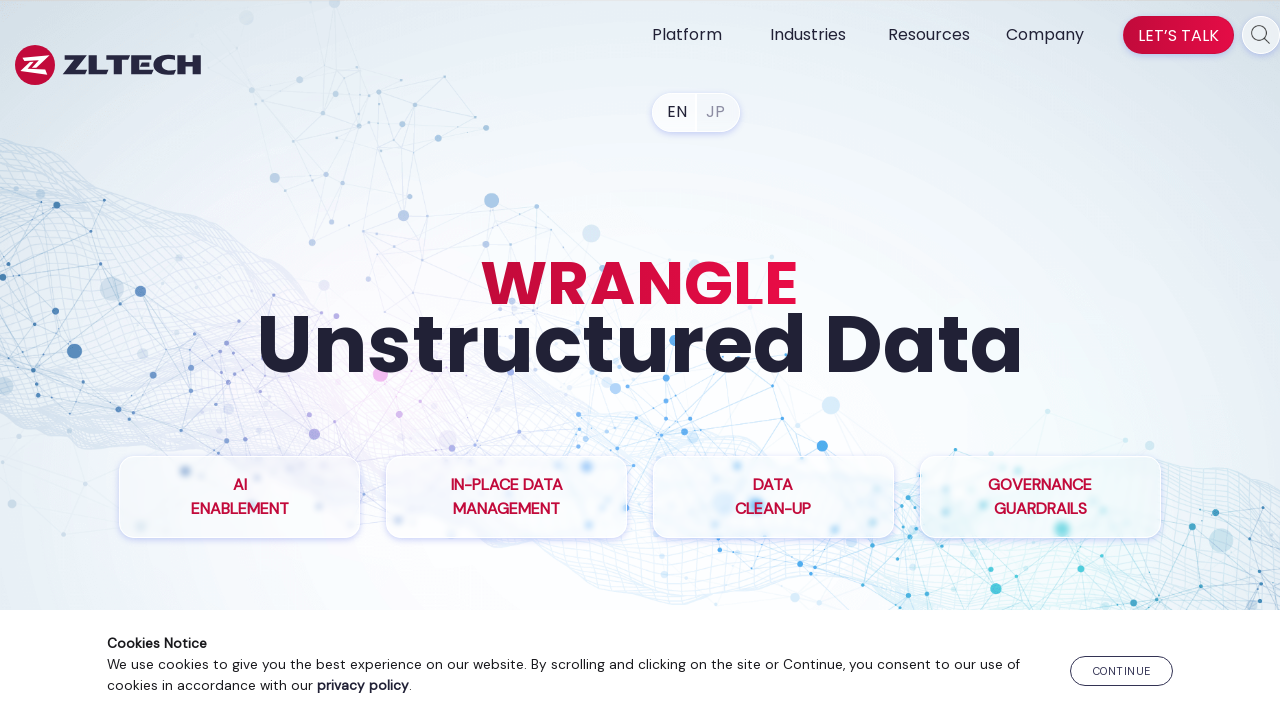